Navigates through a book catalog website by clicking on individual book listings to view details, returning to the listing page, and then proceeding to the next page of results.

Starting URL: http://books.toscrape.com/

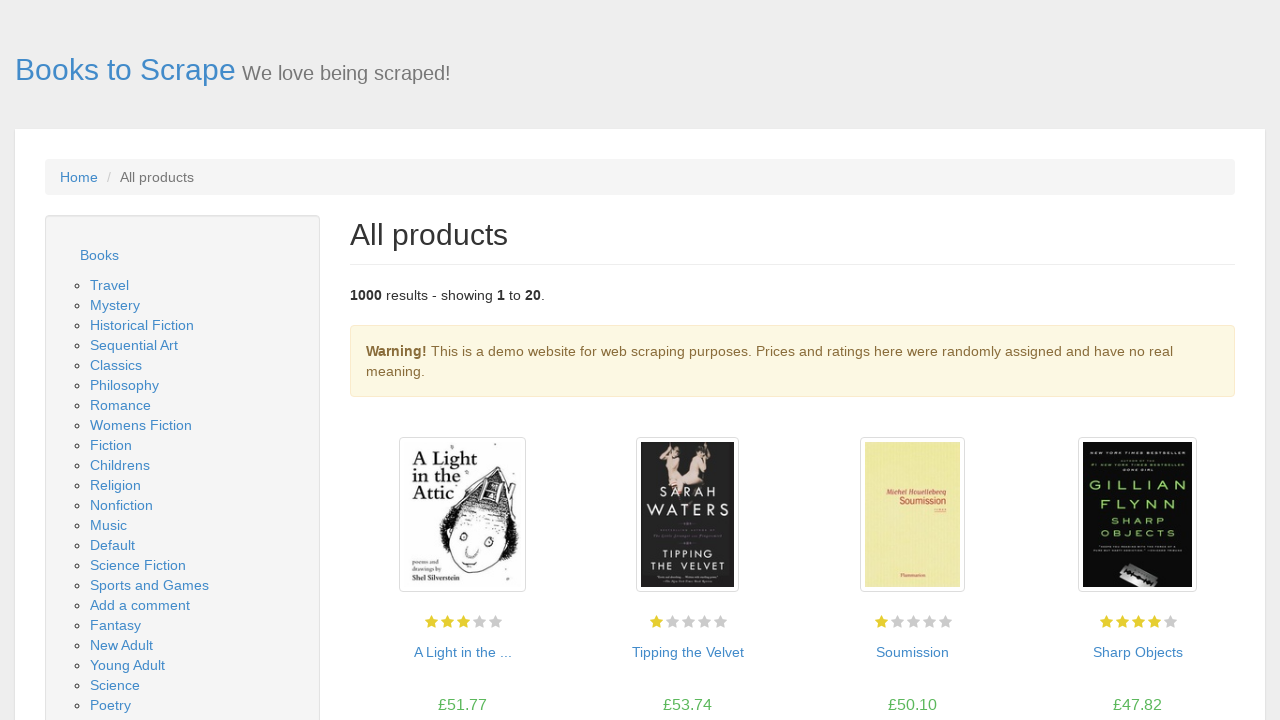

Clicked on book 1 to view details at (462, 652) on section ol li:nth-child(1) article h3 a
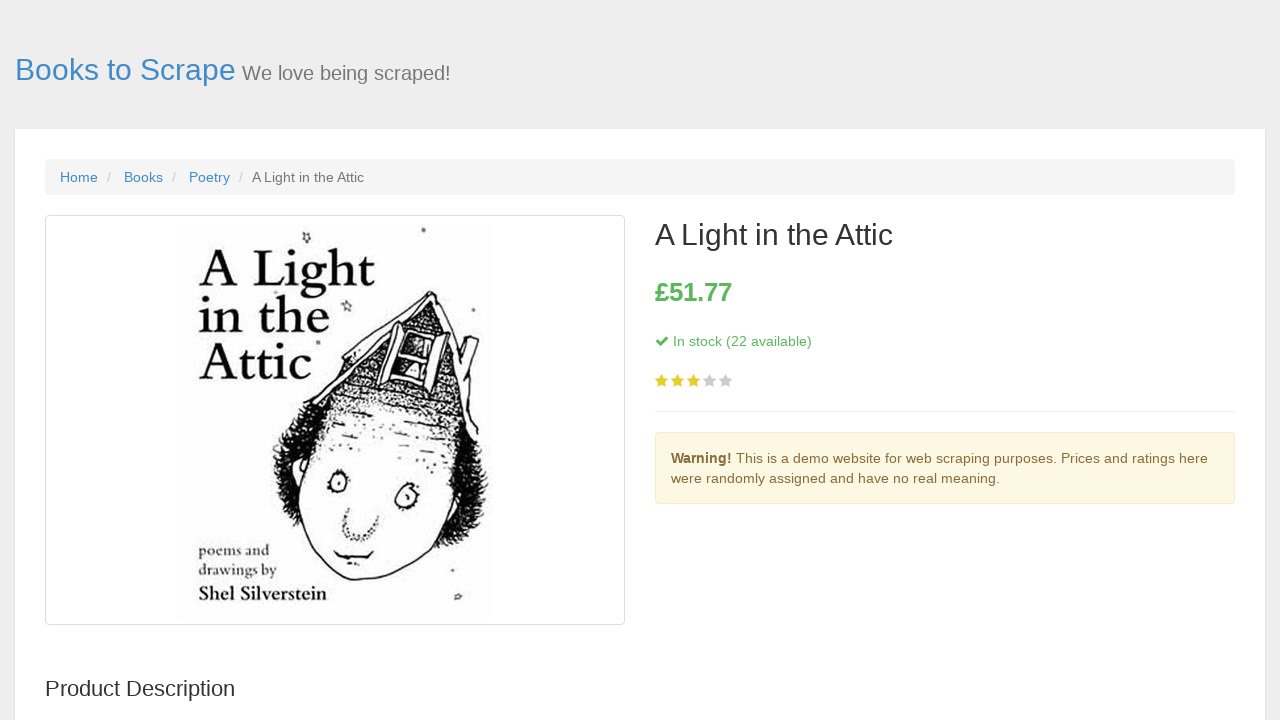

Book detail page loaded for book 1
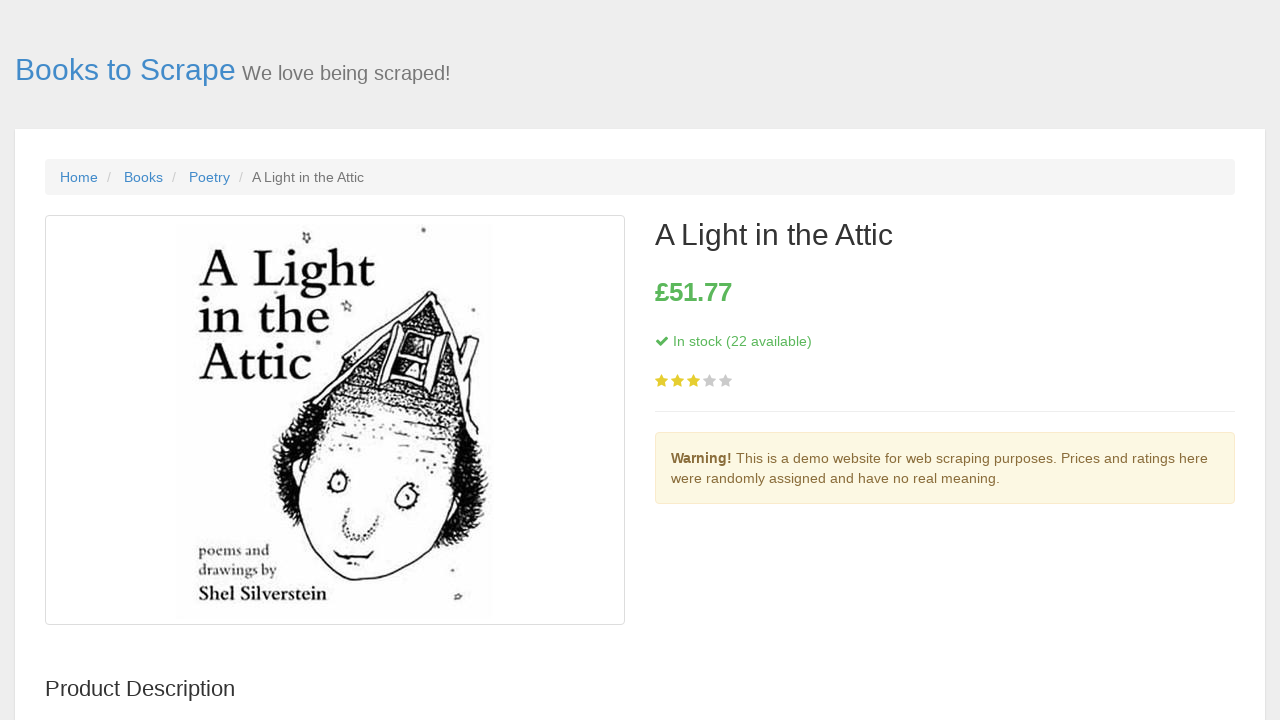

Navigated back to book listing page
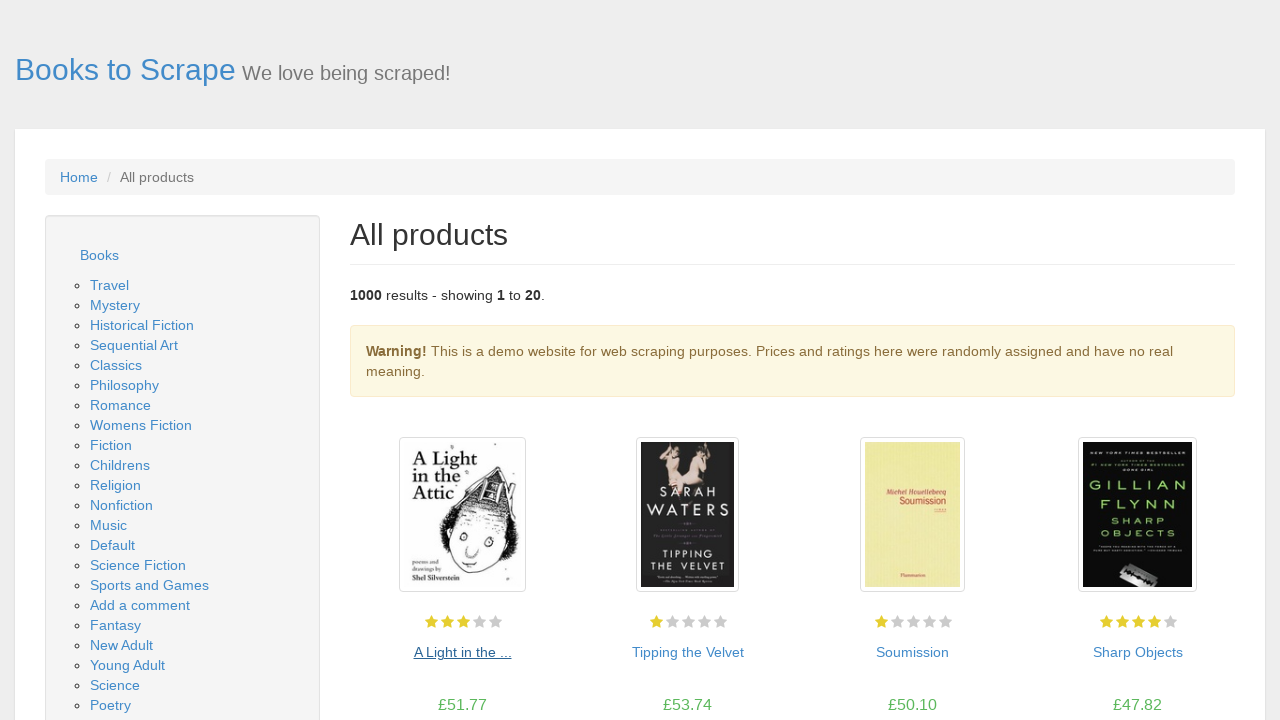

Book listing page reloaded
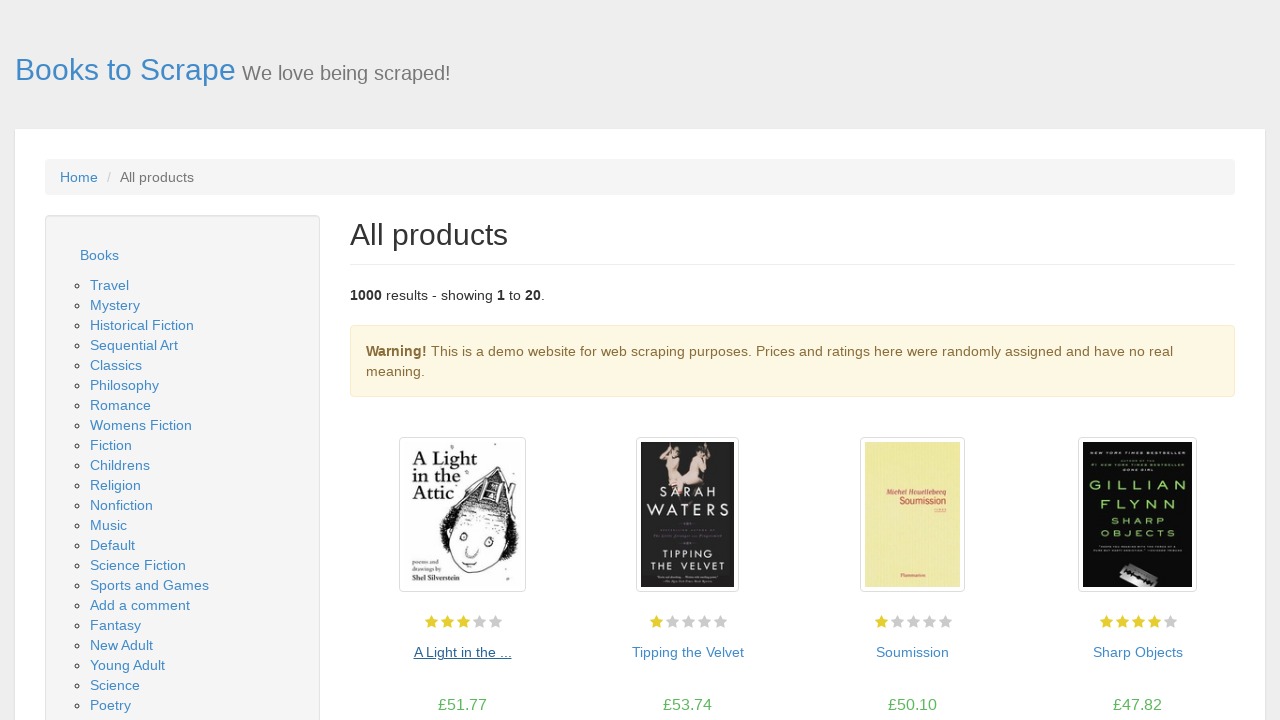

Clicked on book 2 to view details at (688, 652) on section ol li:nth-child(2) article h3 a
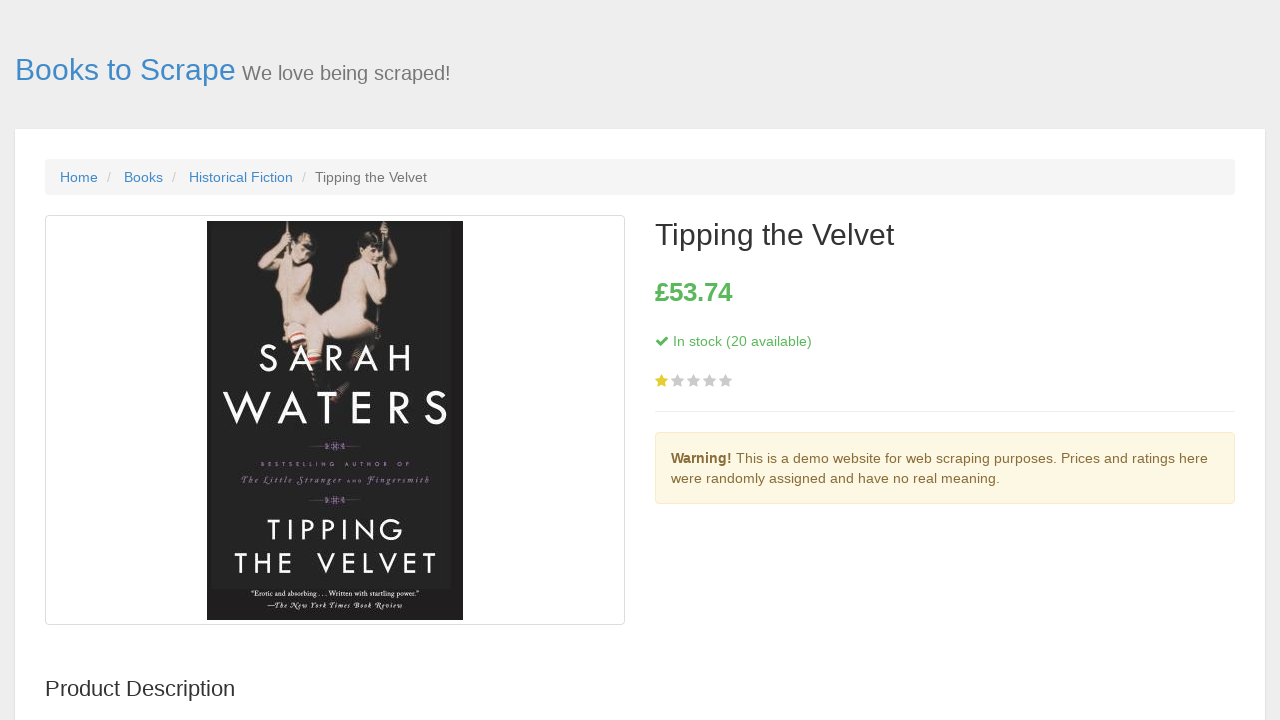

Book detail page loaded for book 2
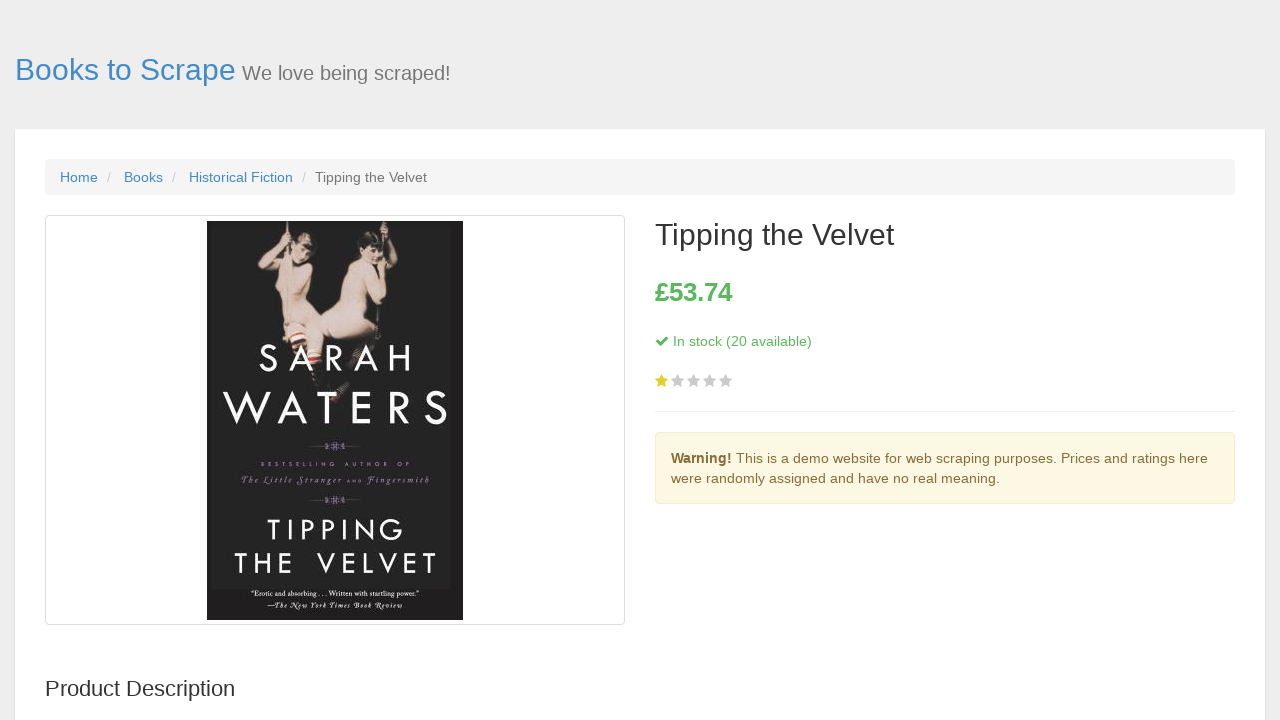

Navigated back to book listing page
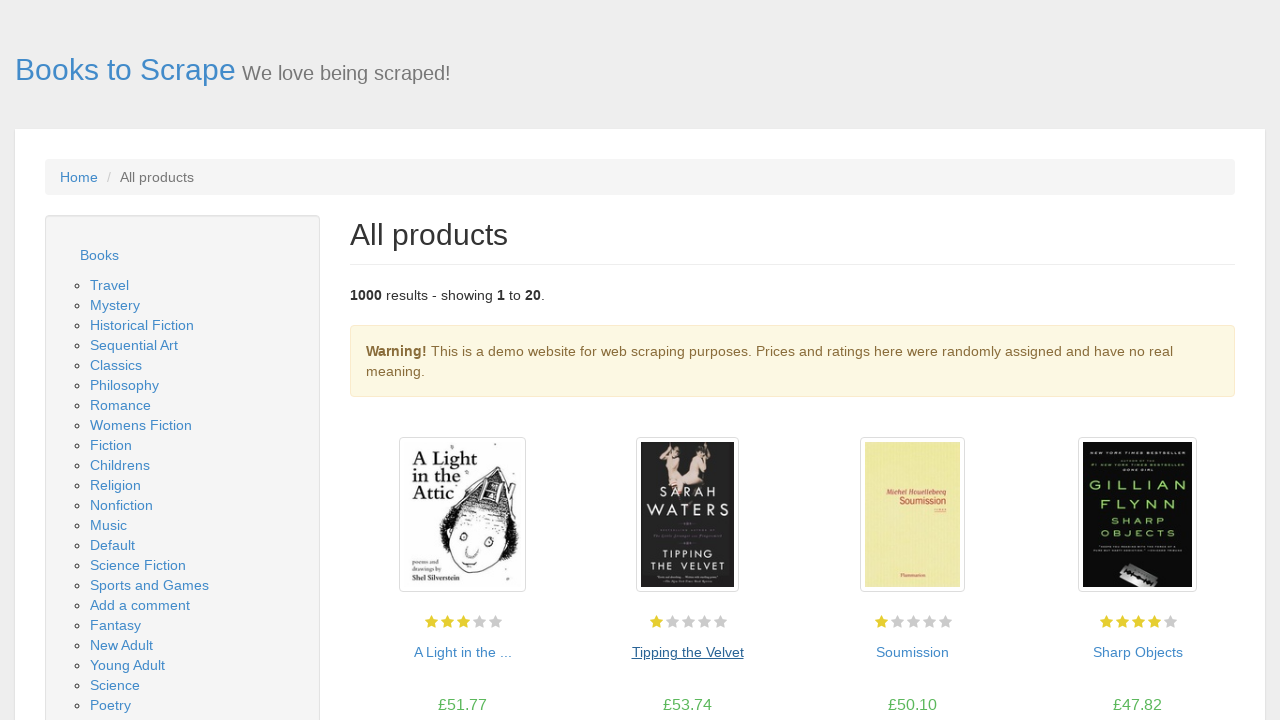

Book listing page reloaded
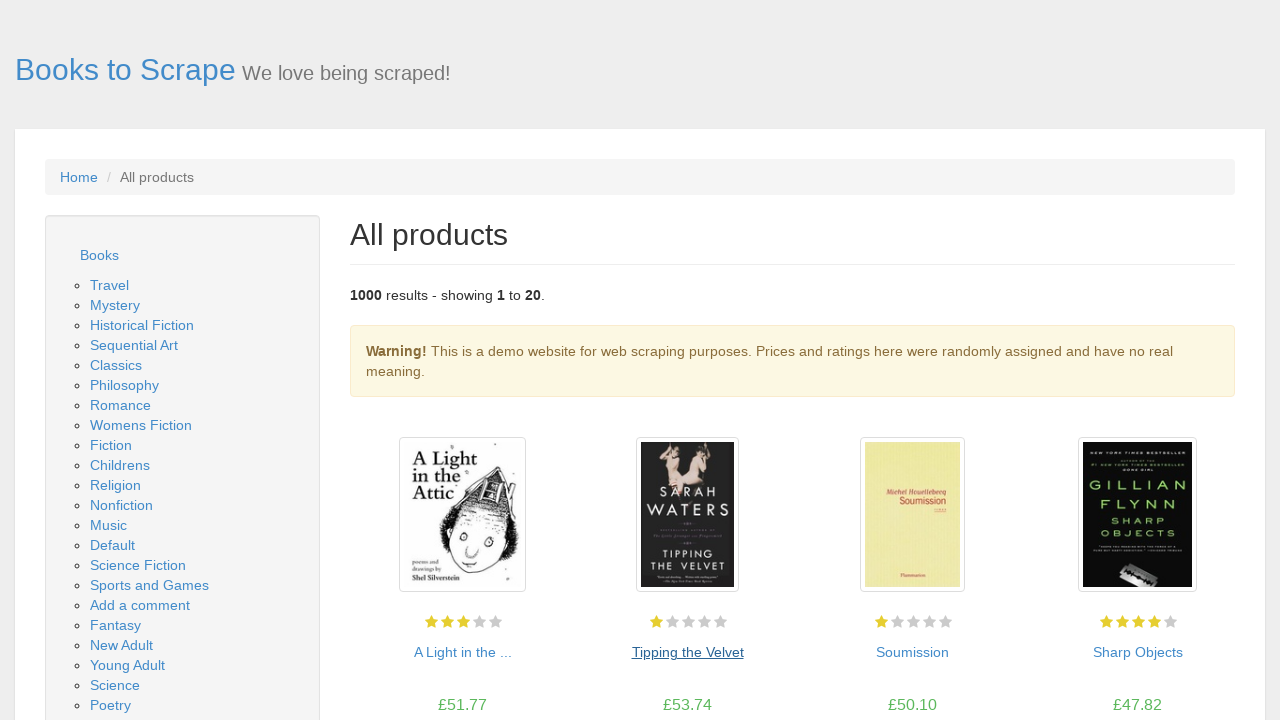

Clicked on book 3 to view details at (912, 652) on section ol li:nth-child(3) article h3 a
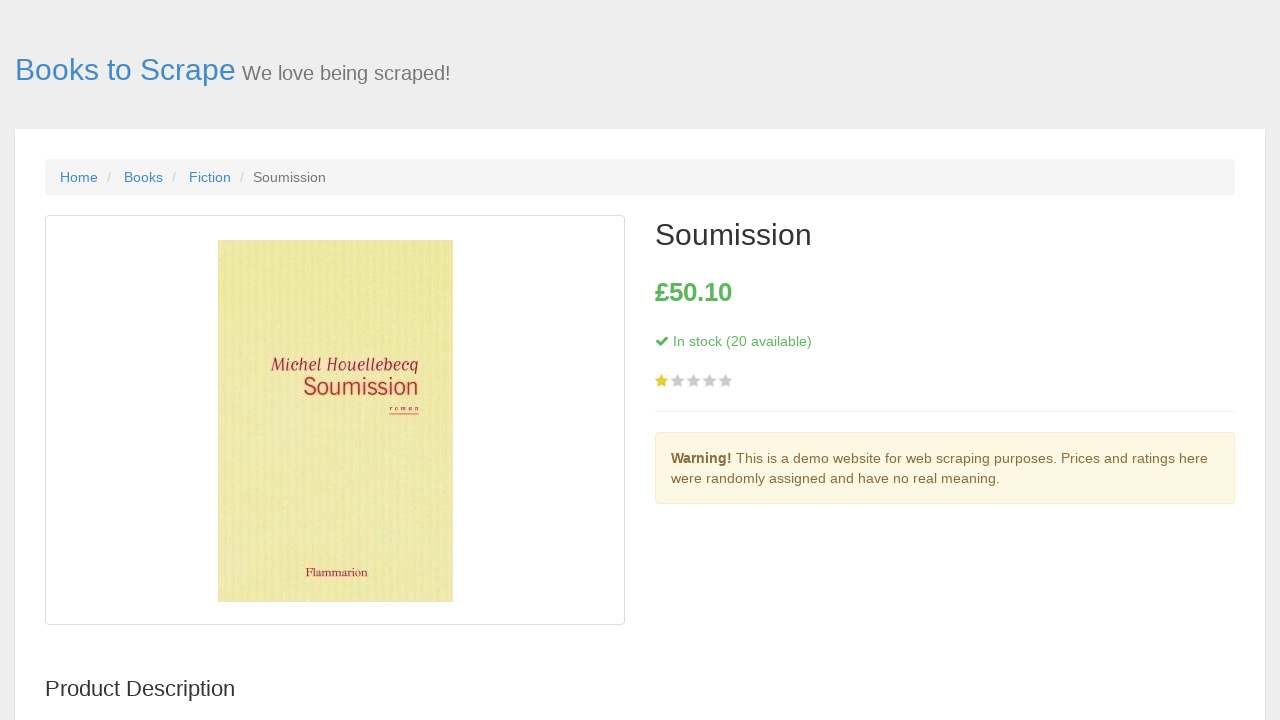

Book detail page loaded for book 3
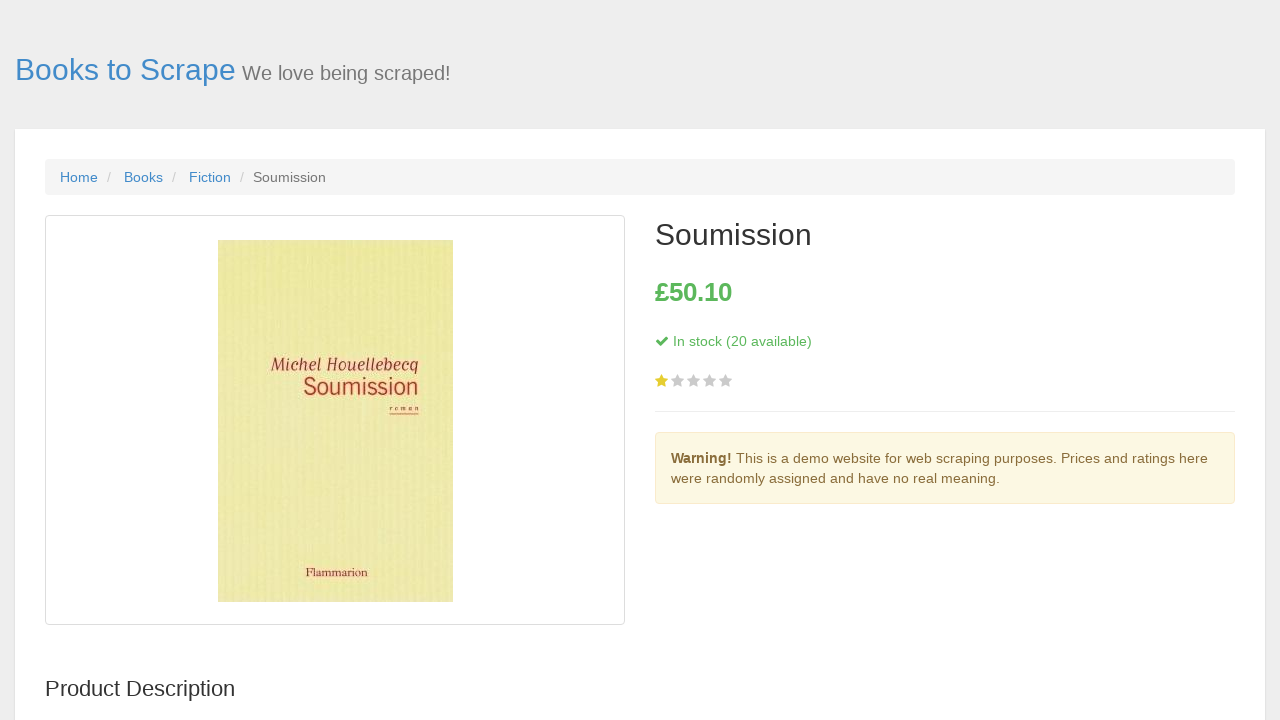

Navigated back to book listing page
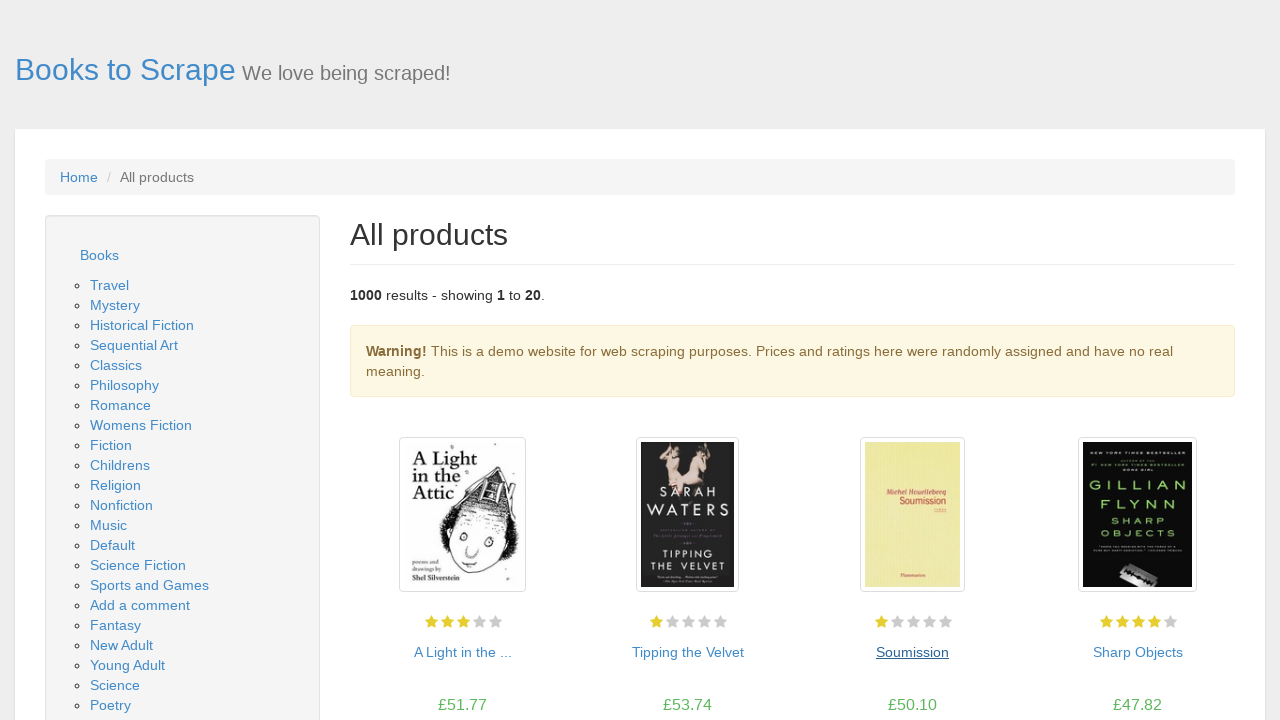

Book listing page reloaded
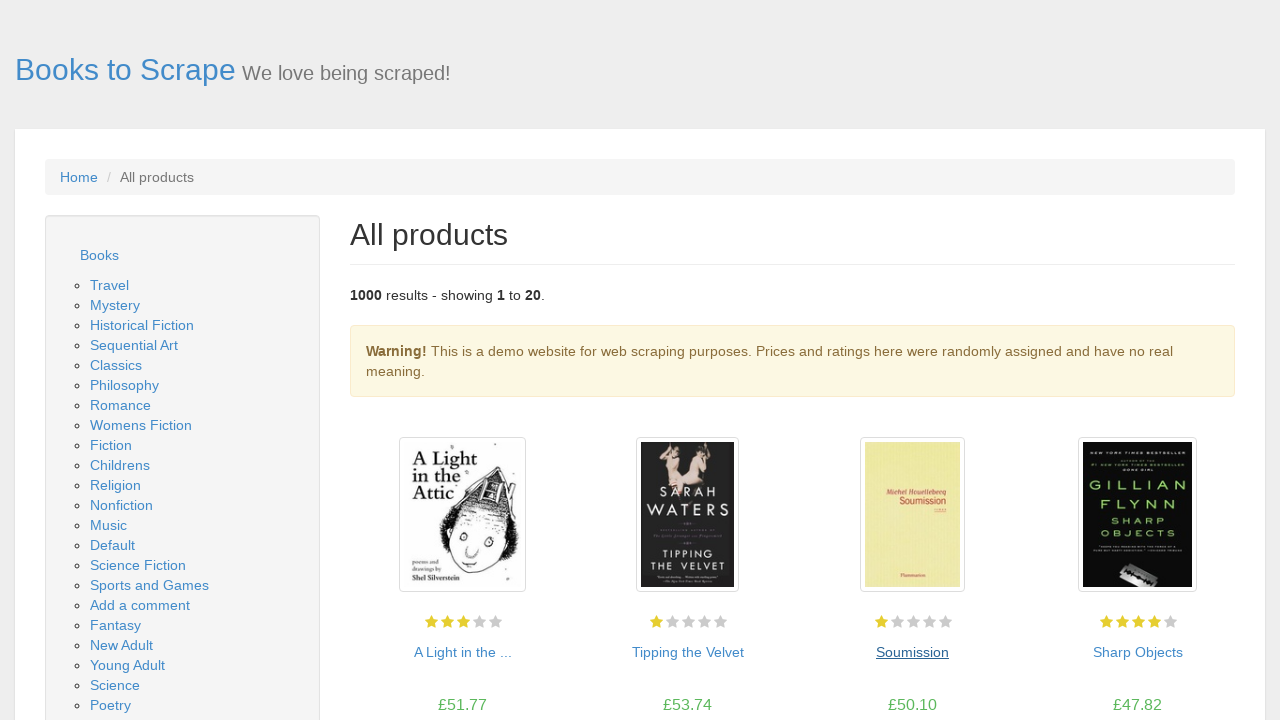

Clicked on book 4 to view details at (1138, 652) on section ol li:nth-child(4) article h3 a
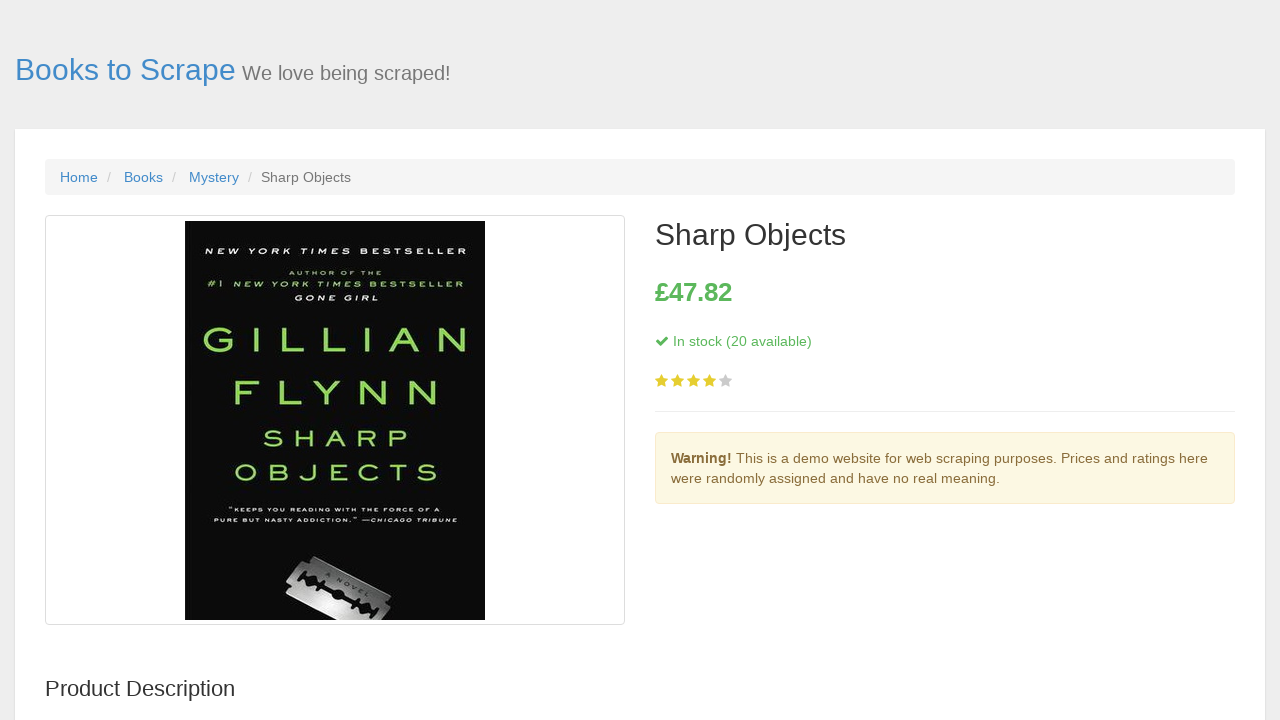

Book detail page loaded for book 4
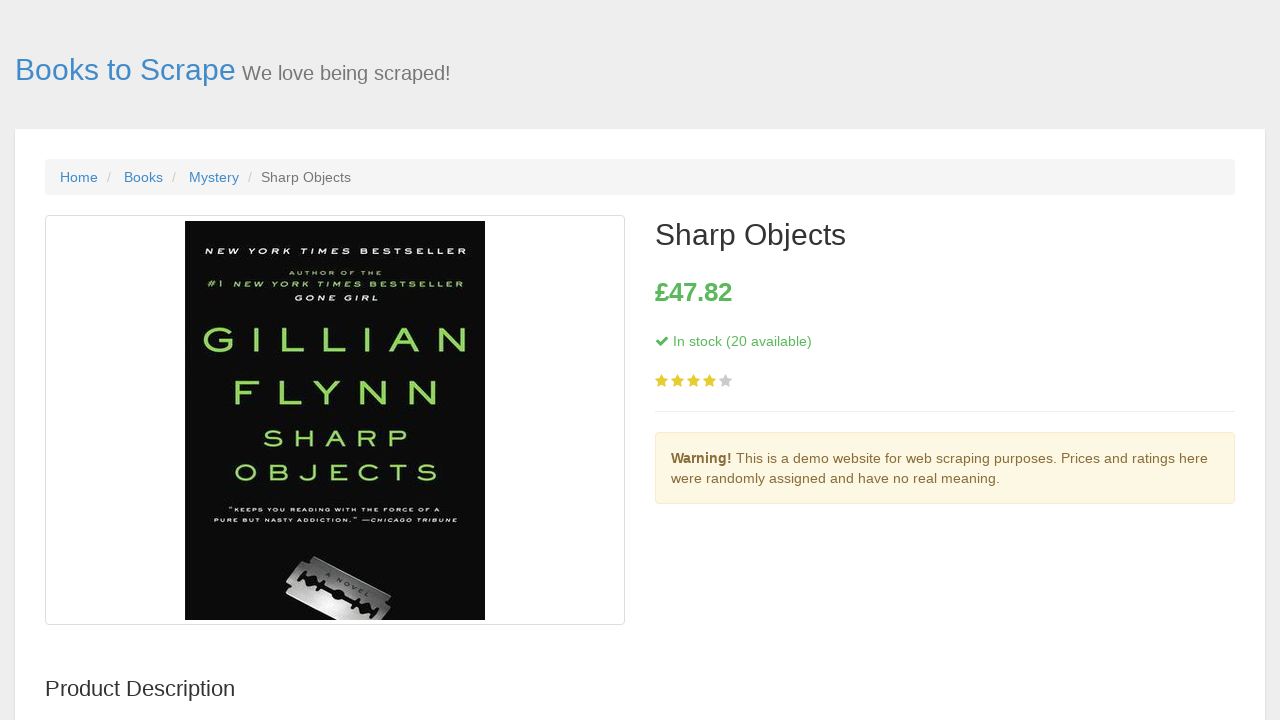

Navigated back to book listing page
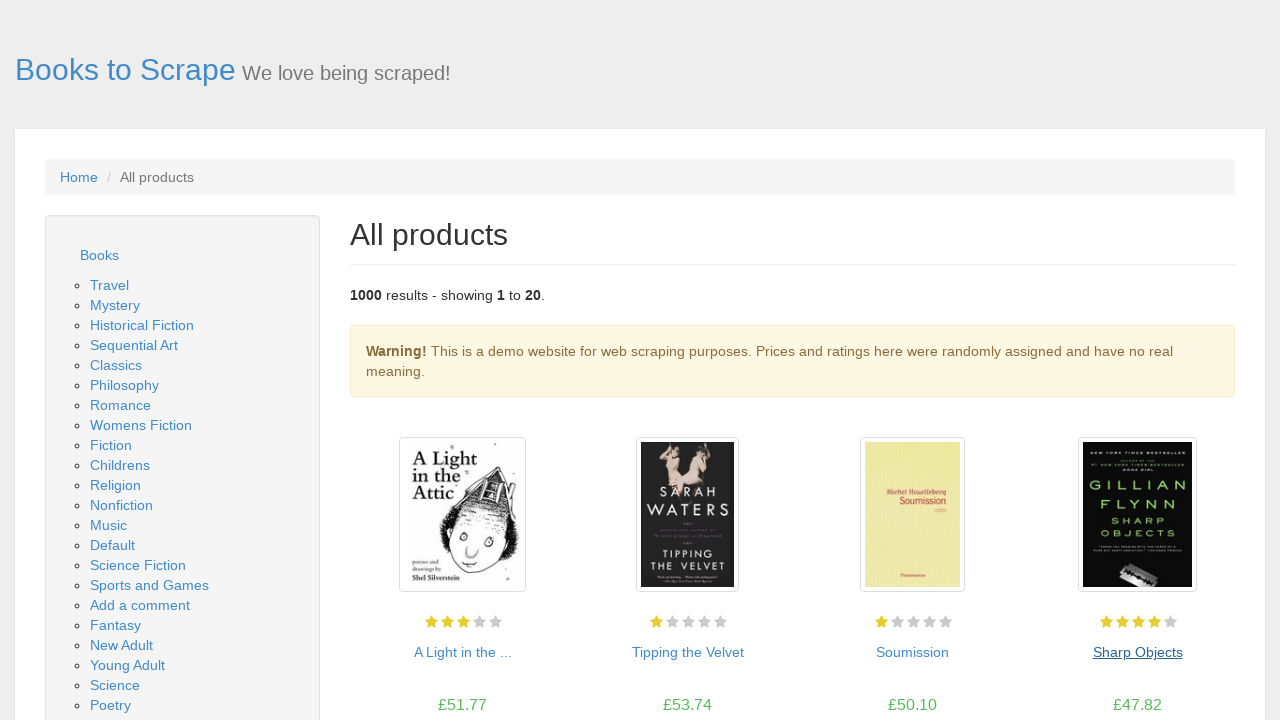

Book listing page reloaded
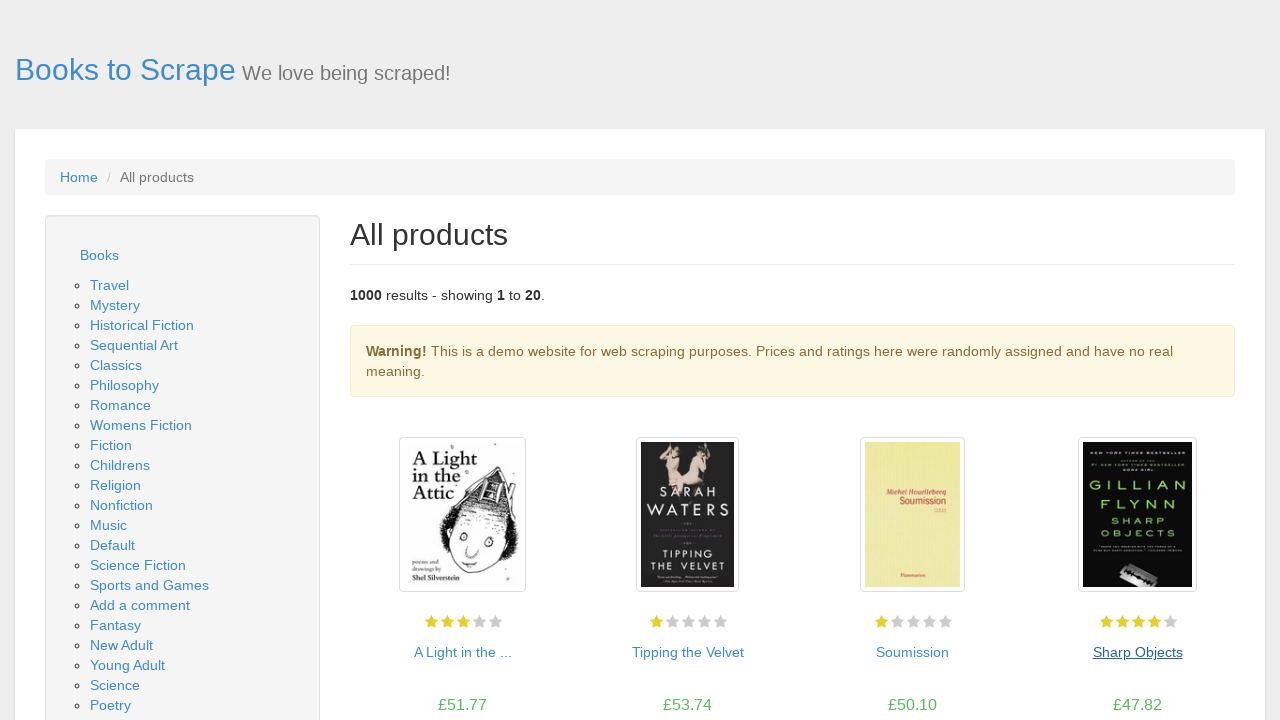

Clicked on book 5 to view details at (462, 360) on section ol li:nth-child(5) article h3 a
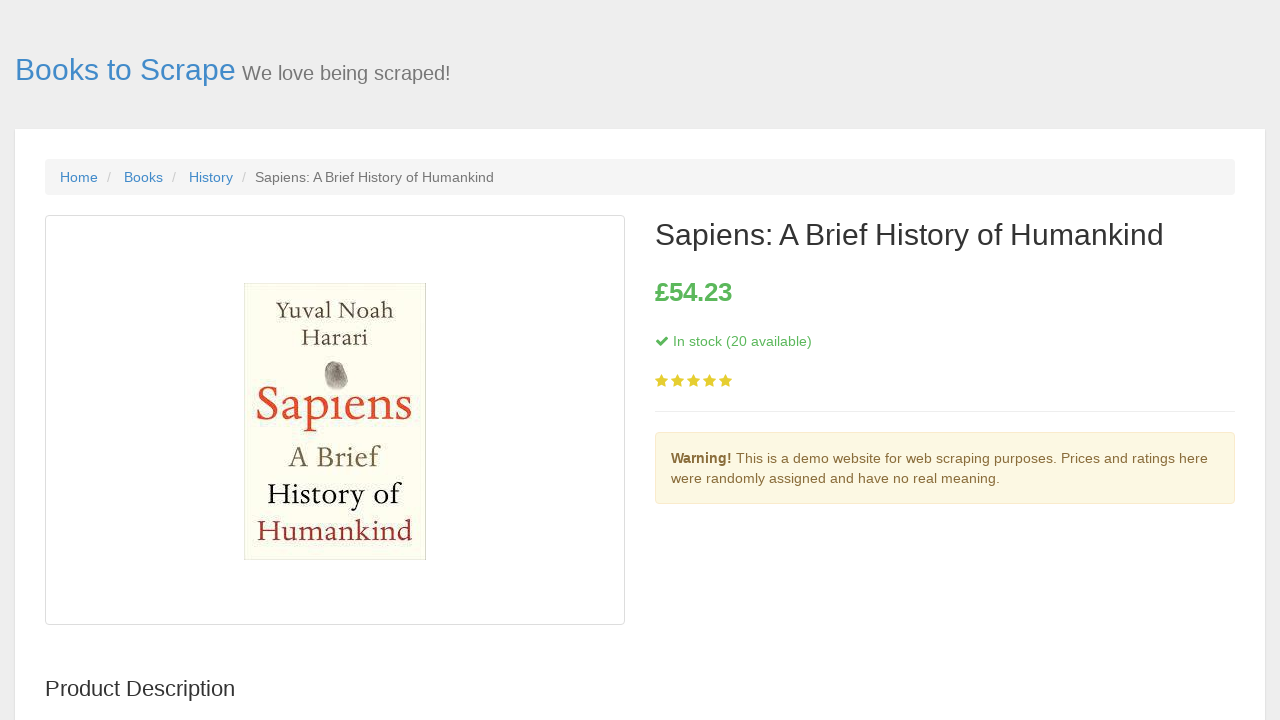

Book detail page loaded for book 5
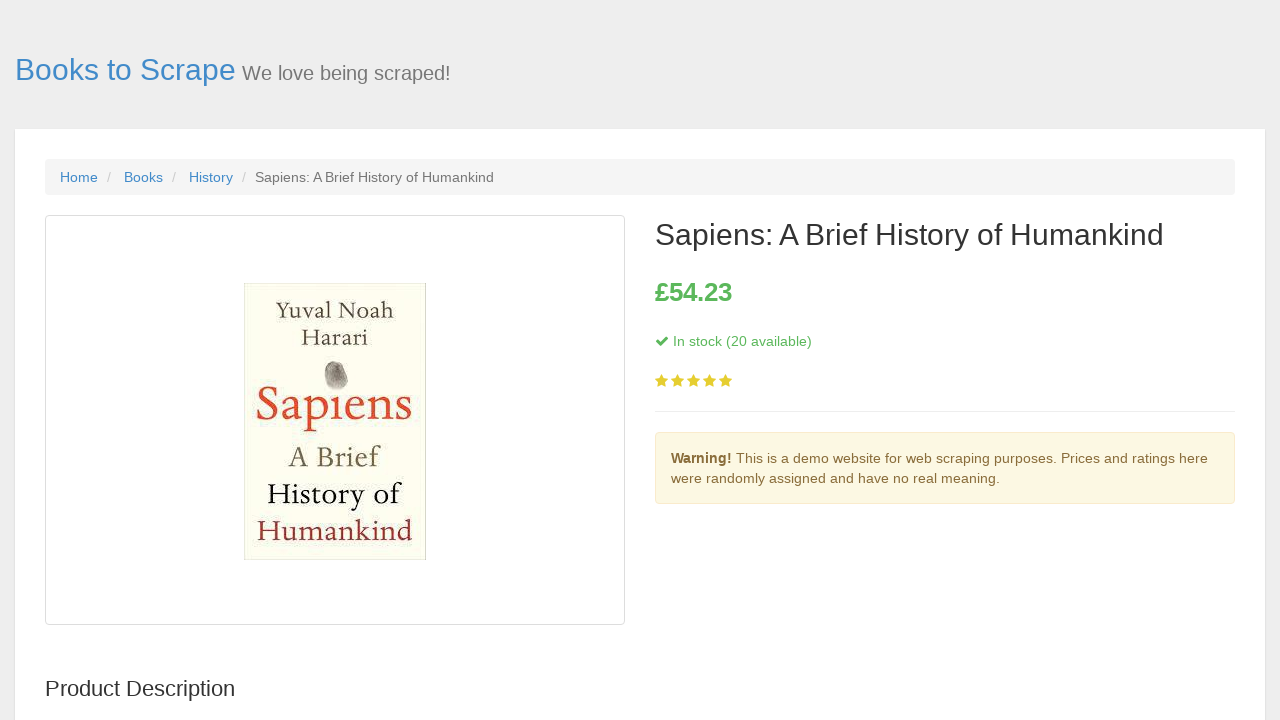

Navigated back to book listing page
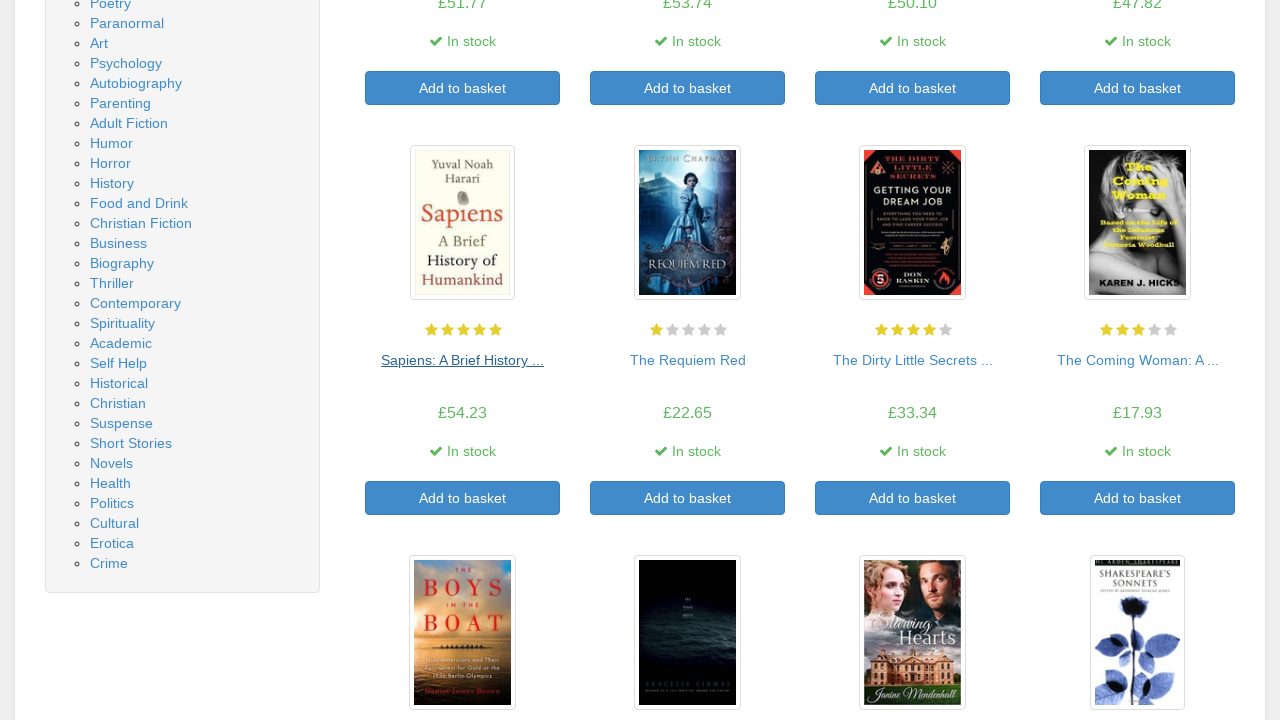

Book listing page reloaded
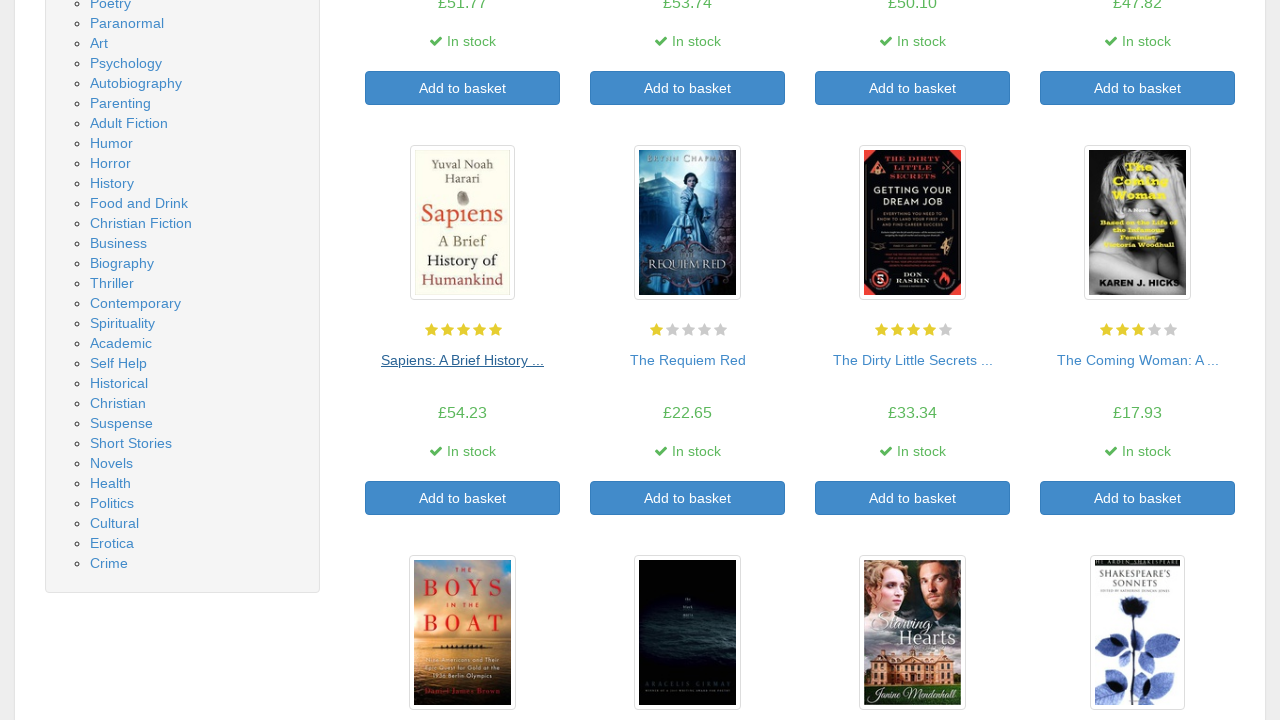

Clicked on book 6 to view details at (688, 360) on section ol li:nth-child(6) article h3 a
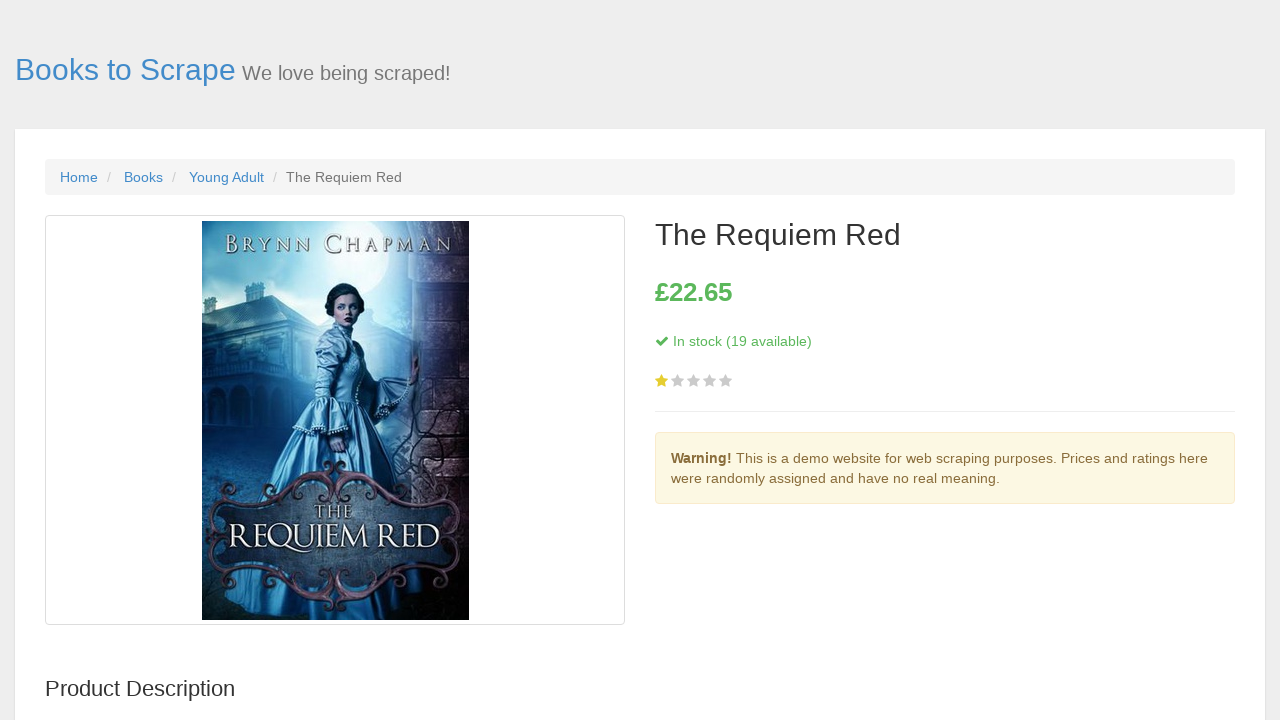

Book detail page loaded for book 6
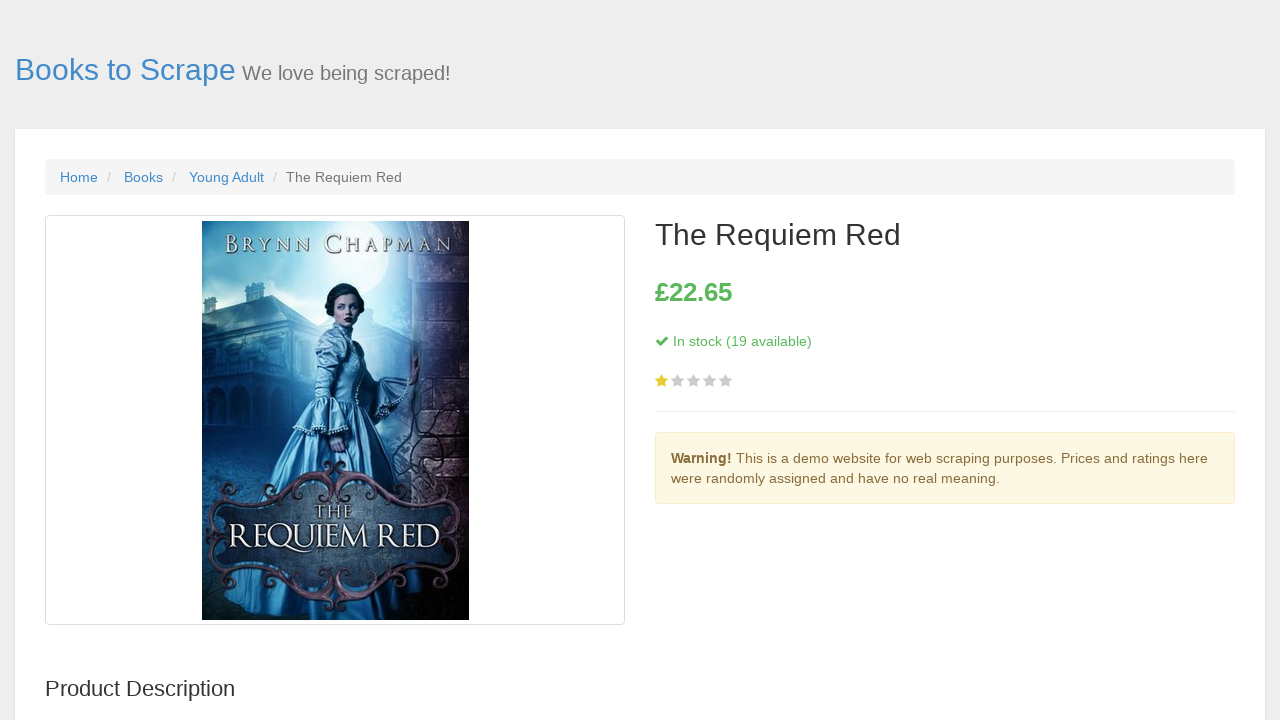

Navigated back to book listing page
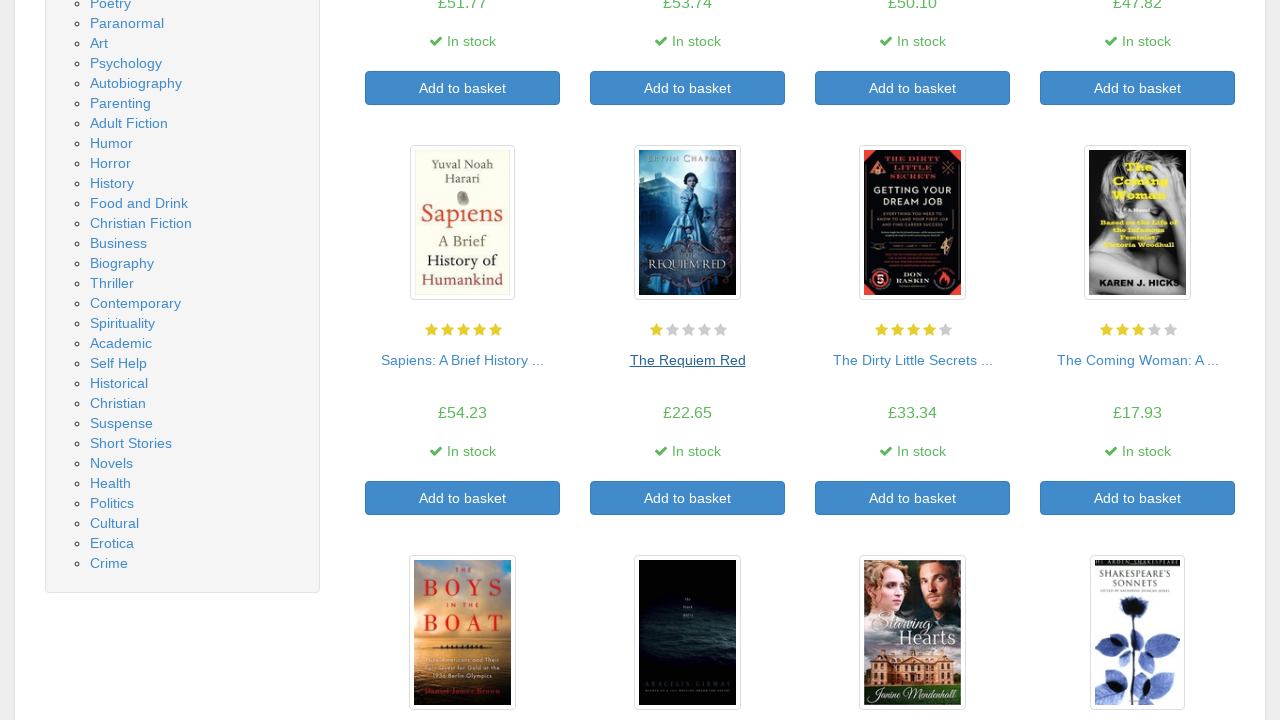

Book listing page reloaded
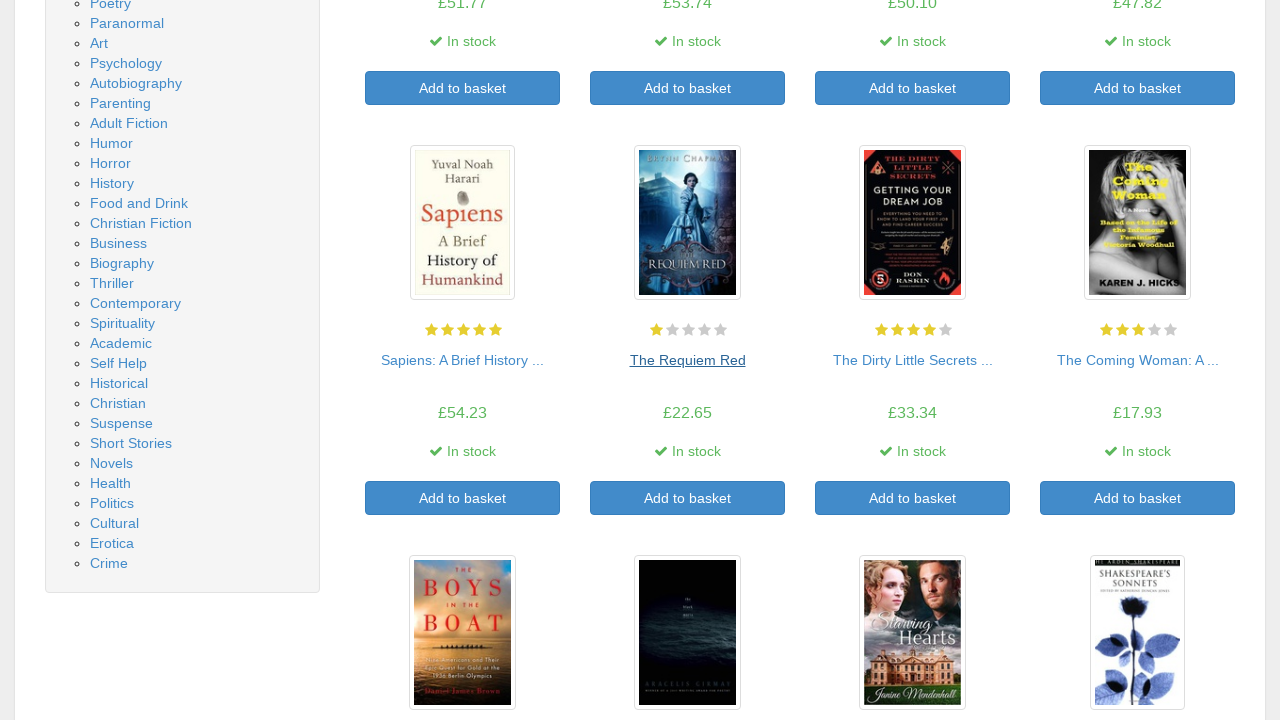

Clicked on book 7 to view details at (912, 360) on section ol li:nth-child(7) article h3 a
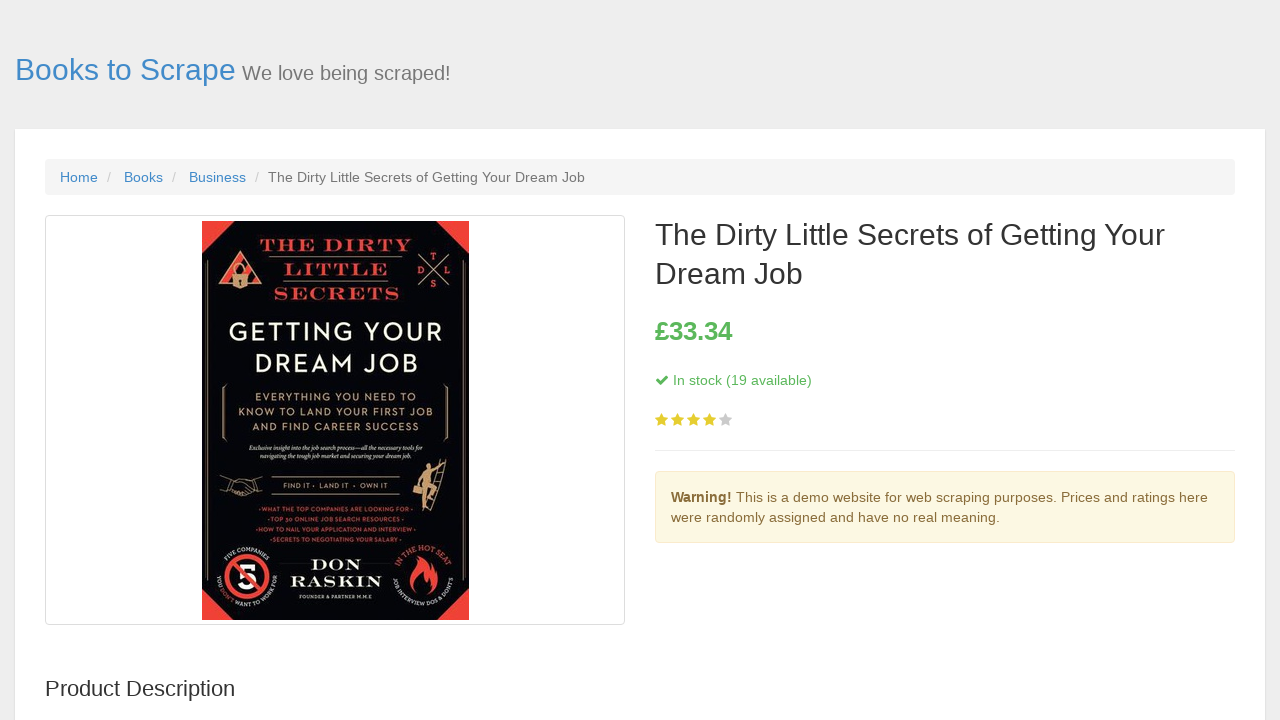

Book detail page loaded for book 7
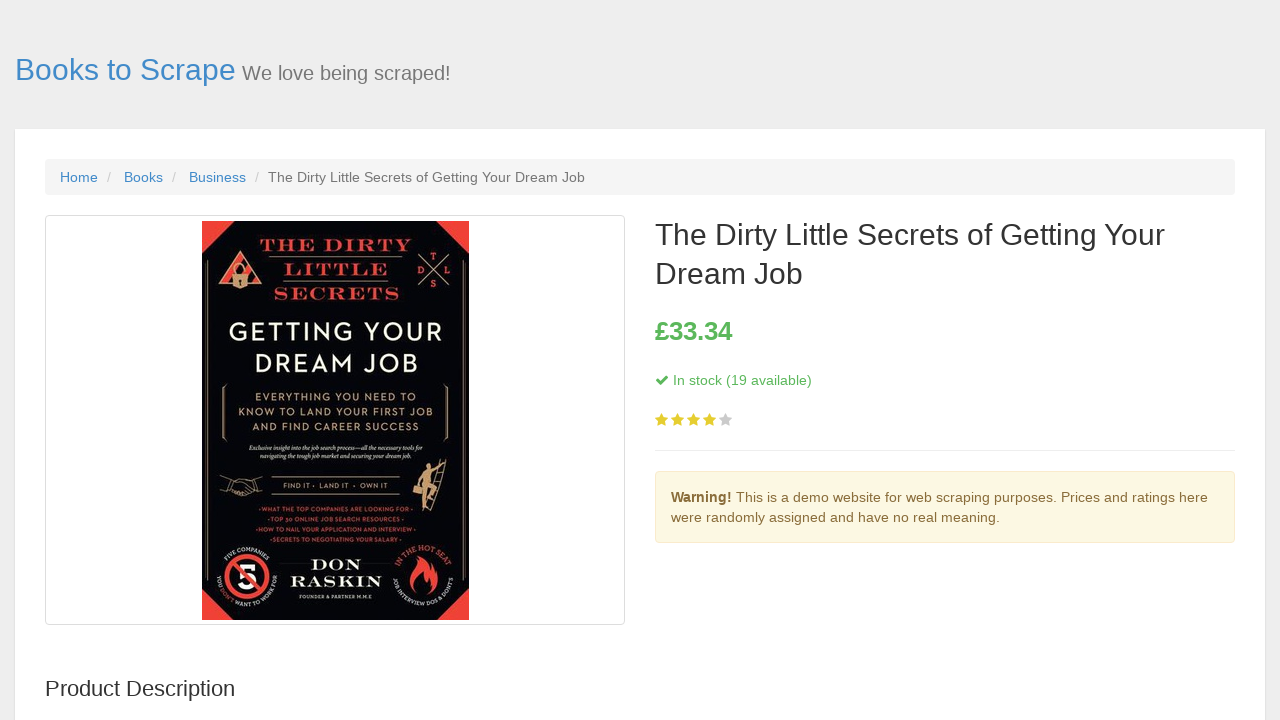

Navigated back to book listing page
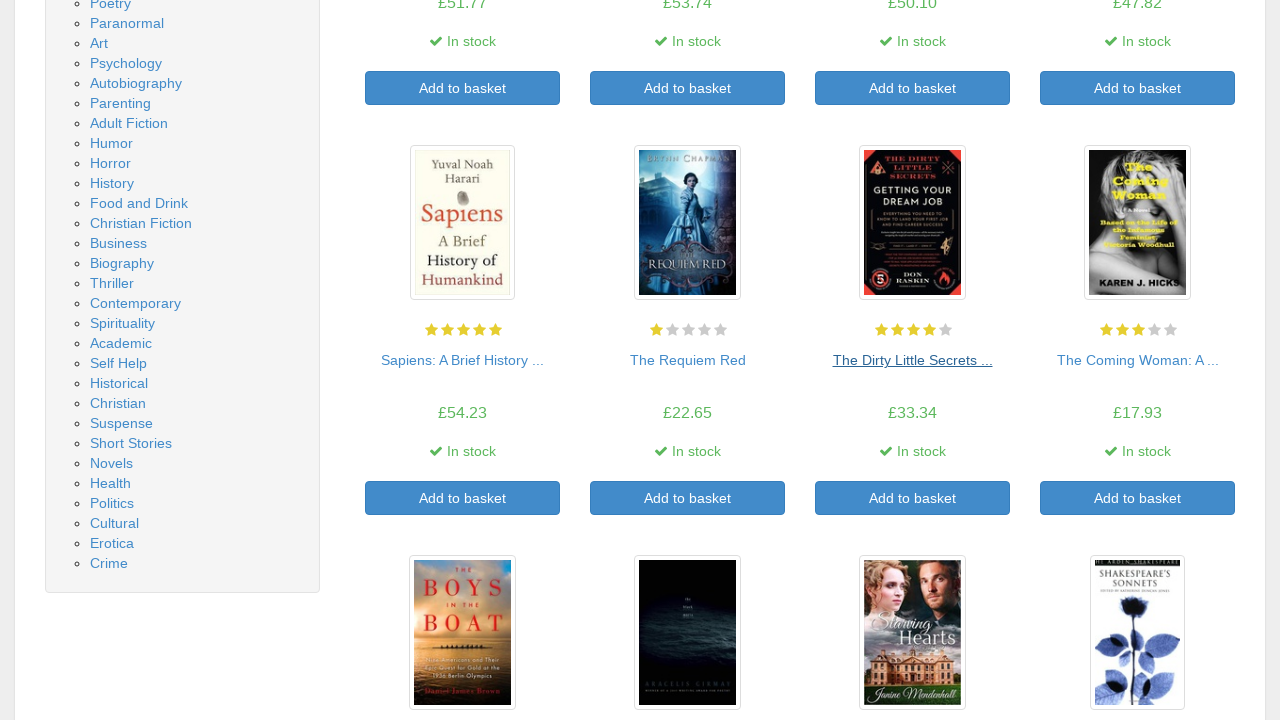

Book listing page reloaded
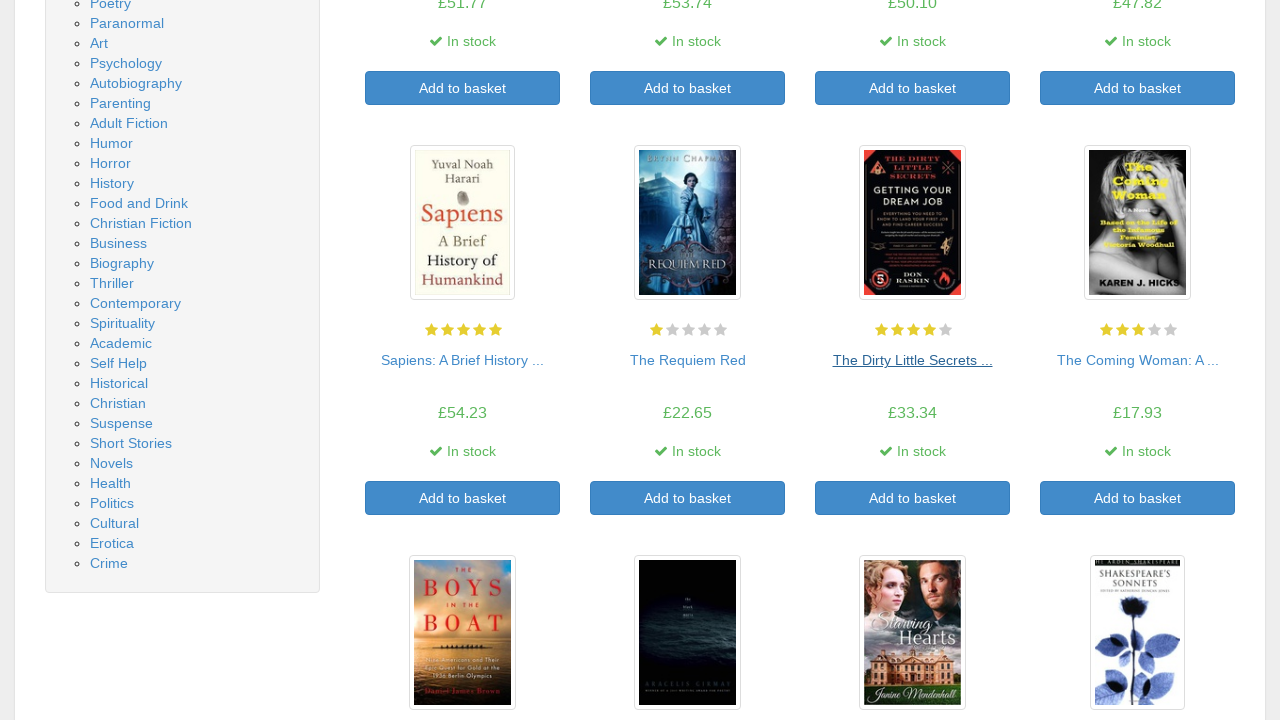

Clicked on book 8 to view details at (1138, 360) on section ol li:nth-child(8) article h3 a
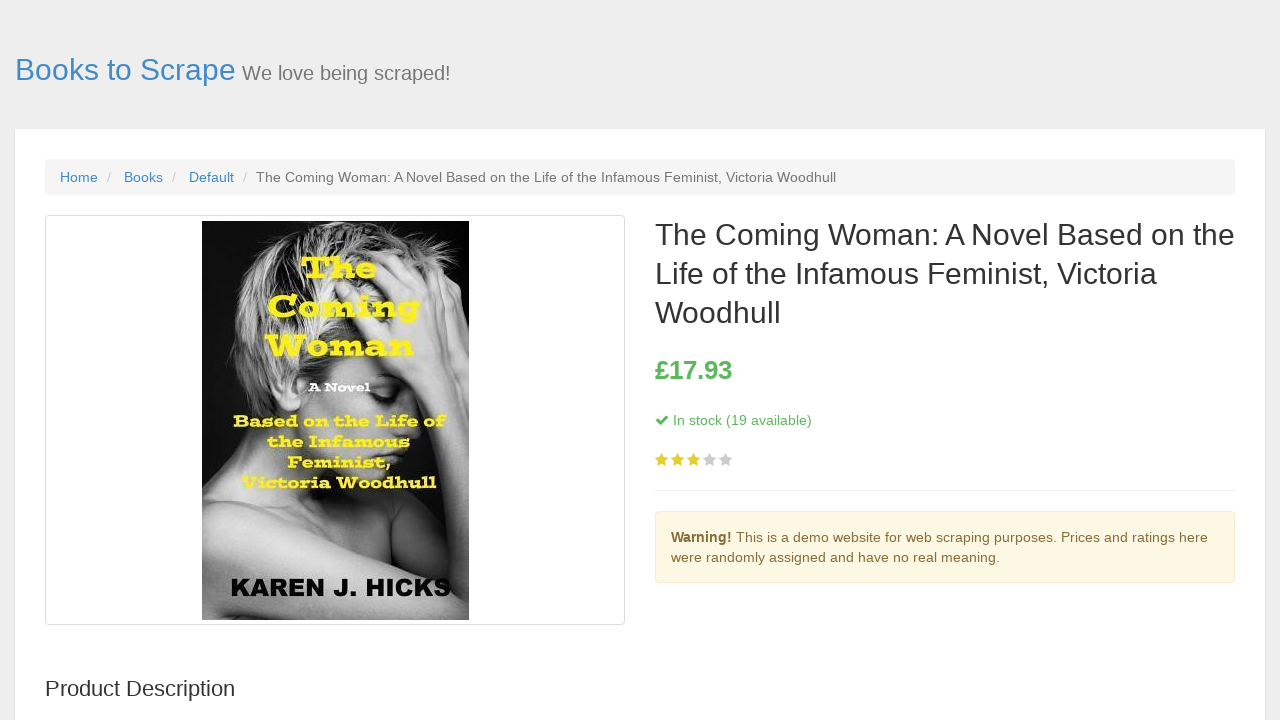

Book detail page loaded for book 8
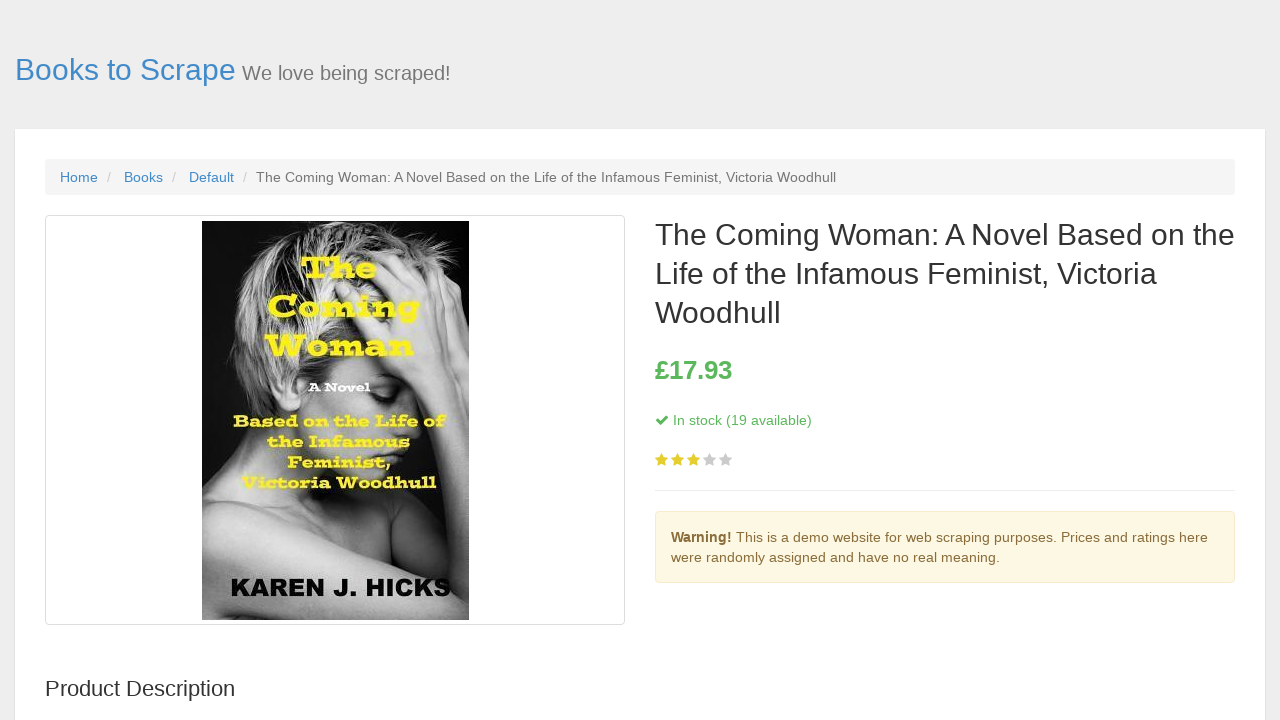

Navigated back to book listing page
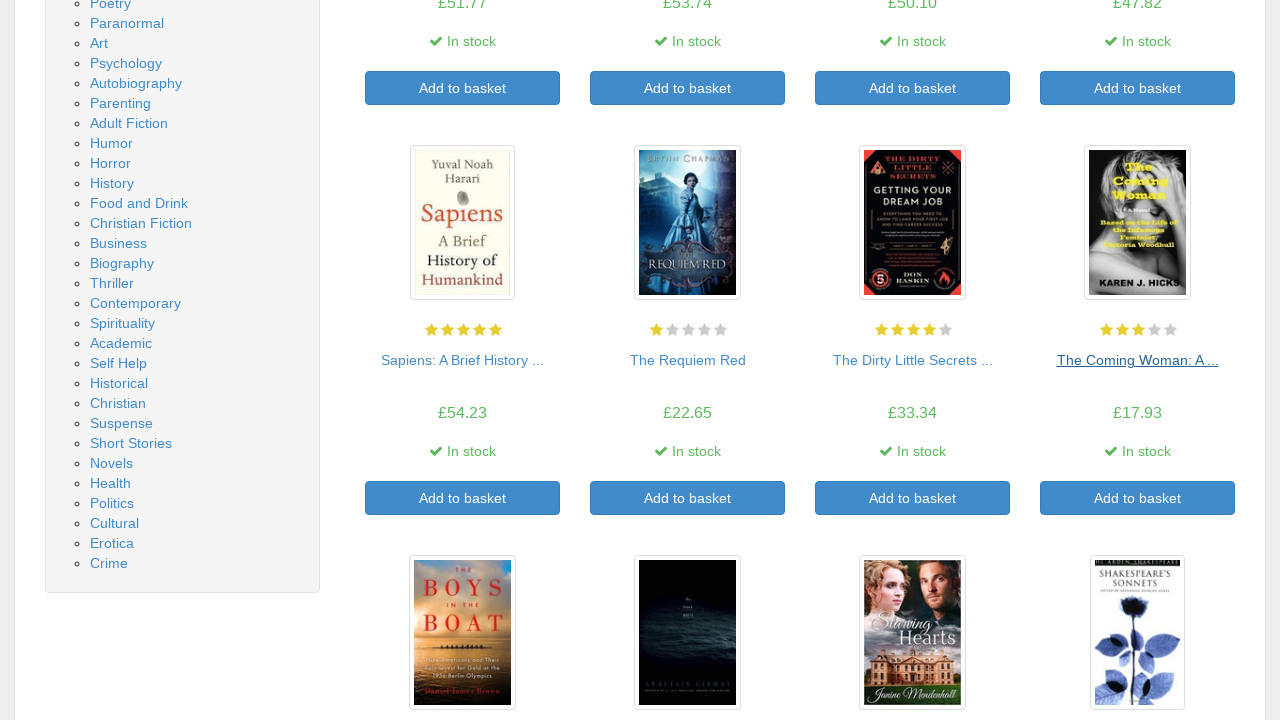

Book listing page reloaded
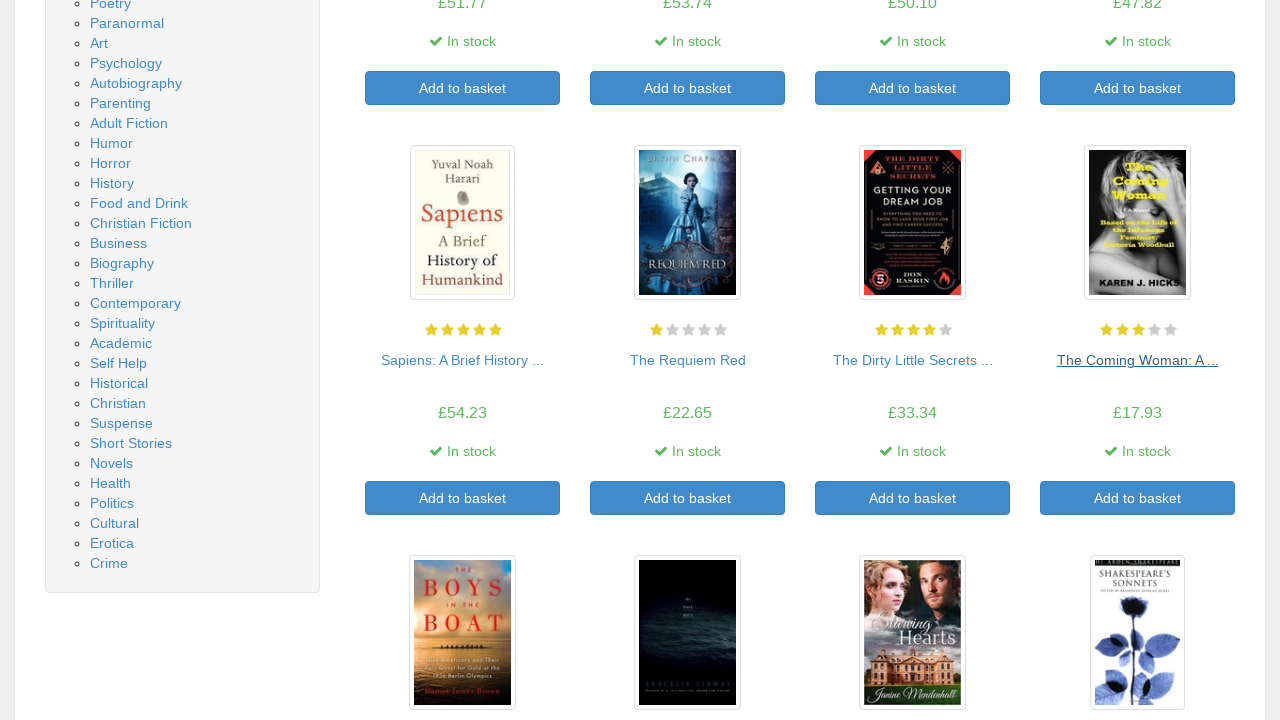

Clicked on book 9 to view details at (462, 360) on section ol li:nth-child(9) article h3 a
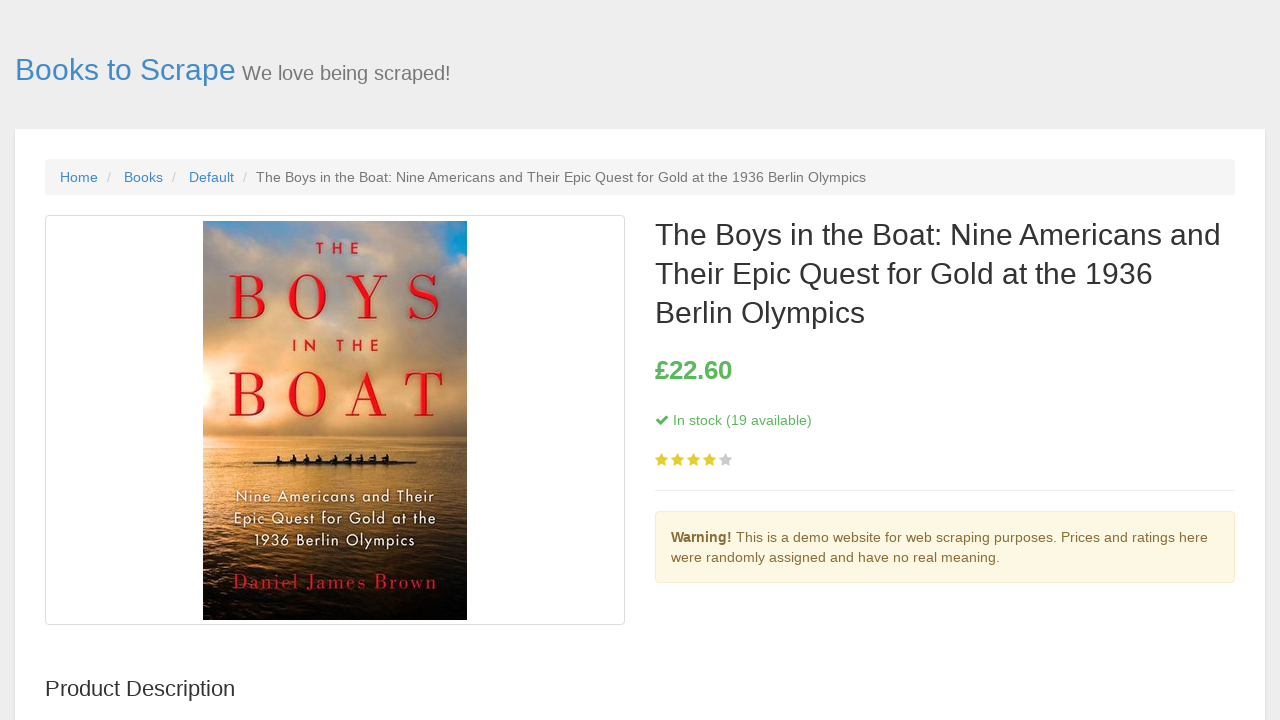

Book detail page loaded for book 9
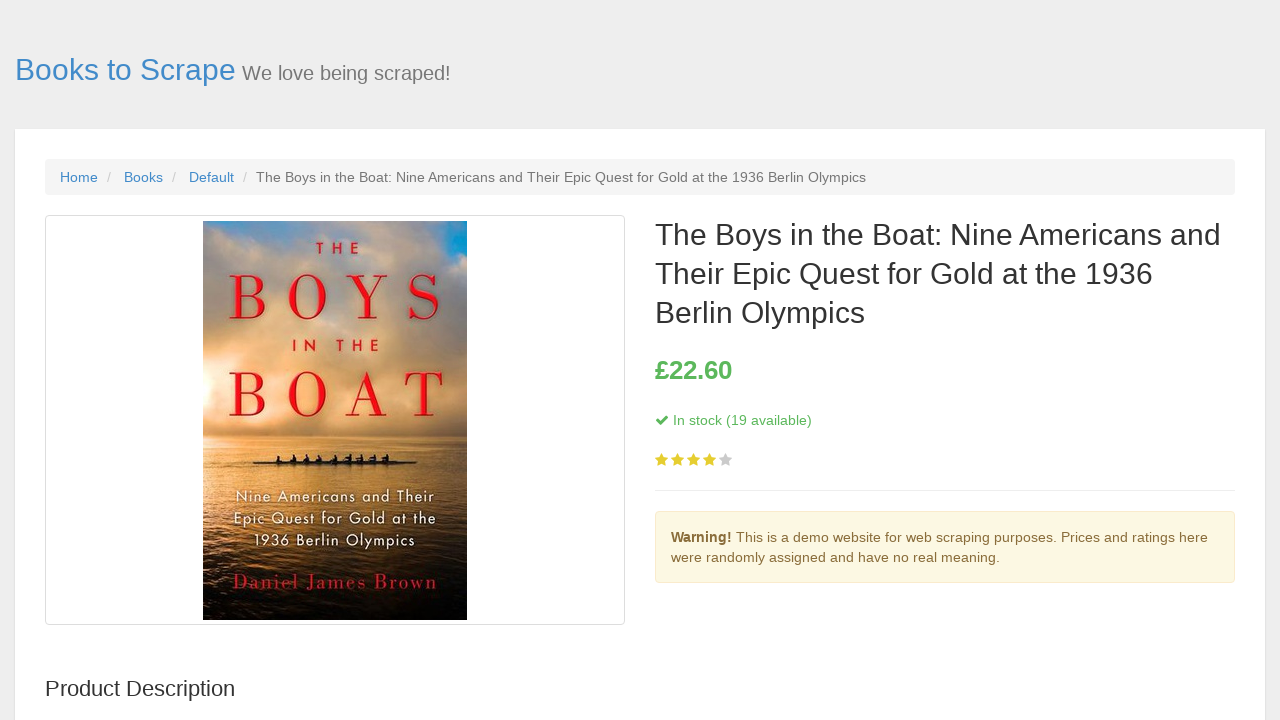

Navigated back to book listing page
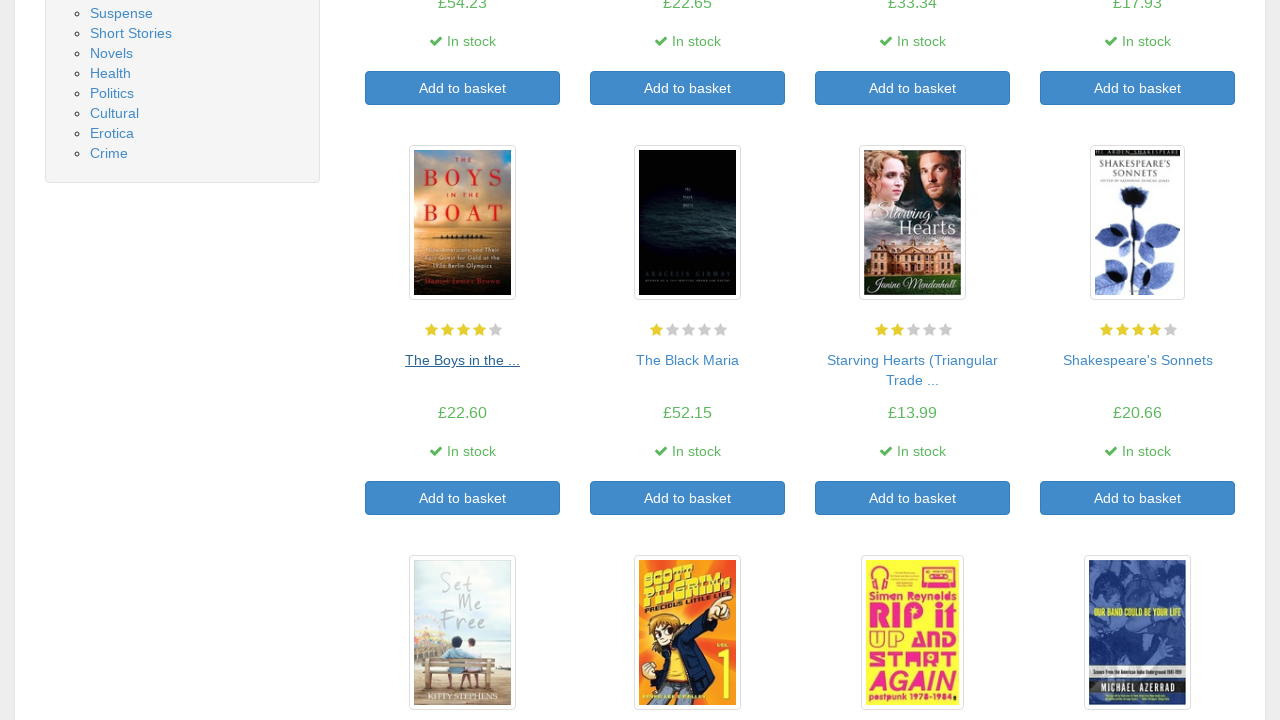

Book listing page reloaded
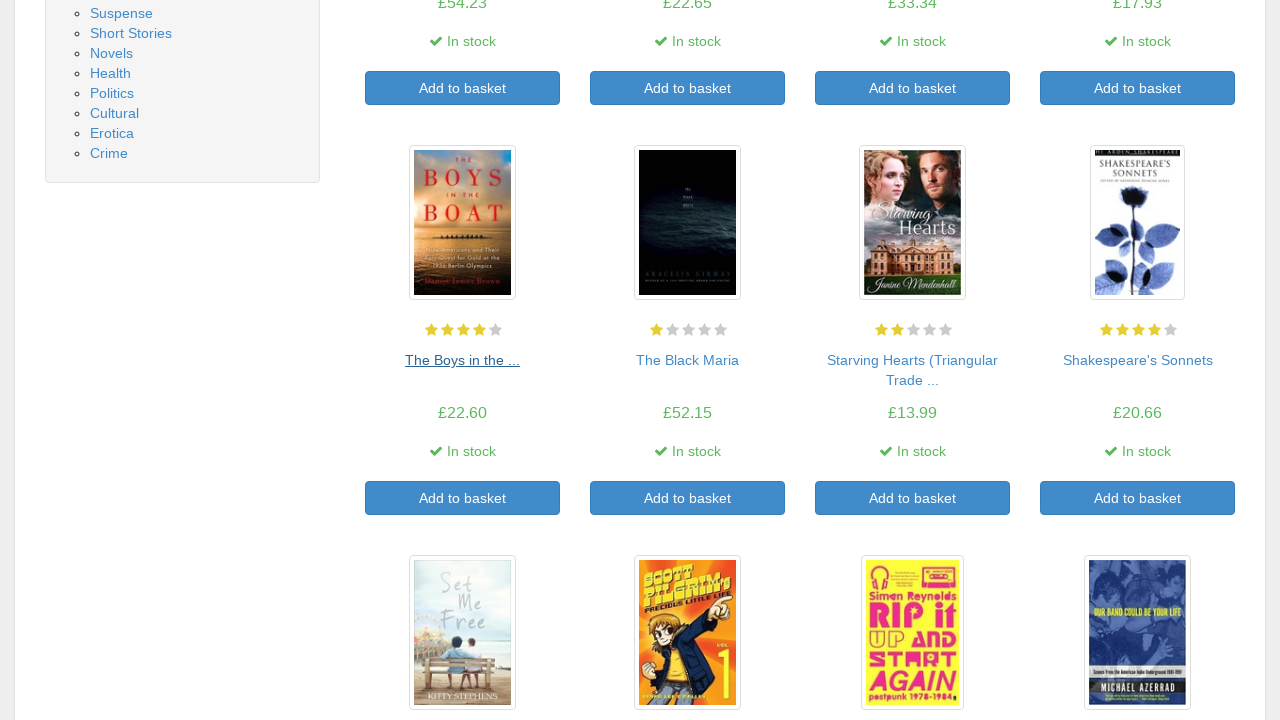

Clicked on book 10 to view details at (688, 360) on section ol li:nth-child(10) article h3 a
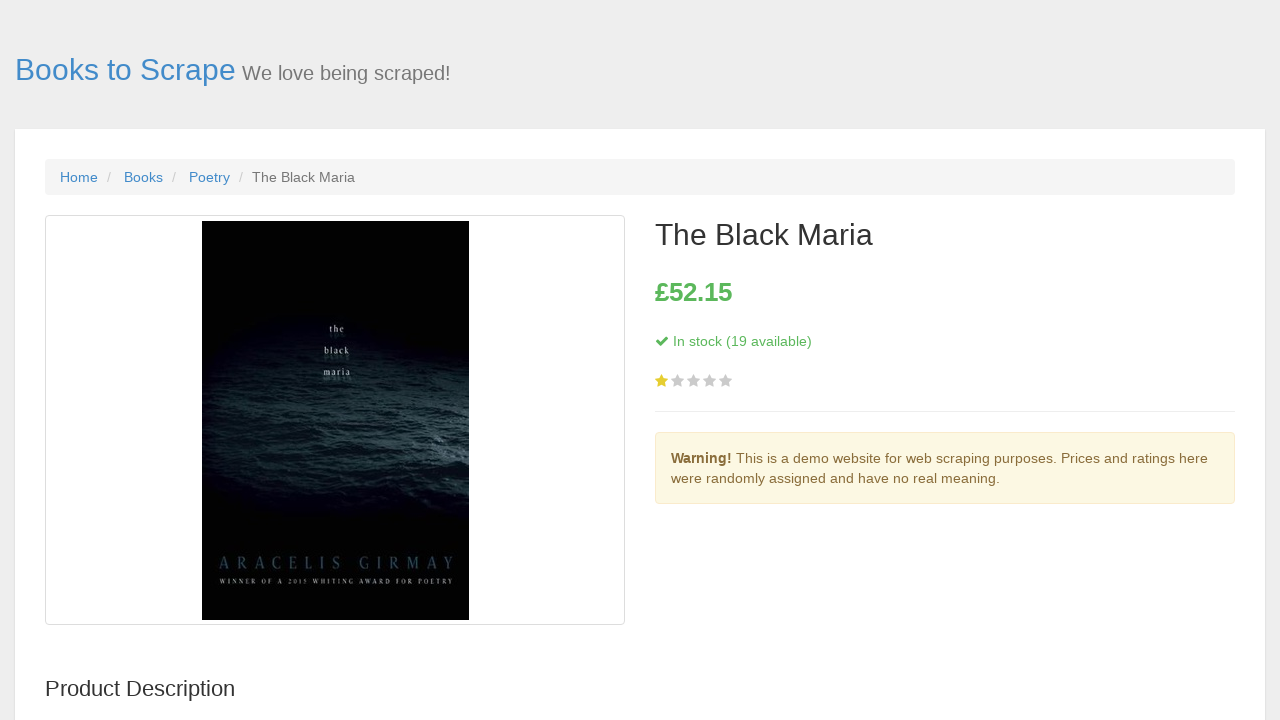

Book detail page loaded for book 10
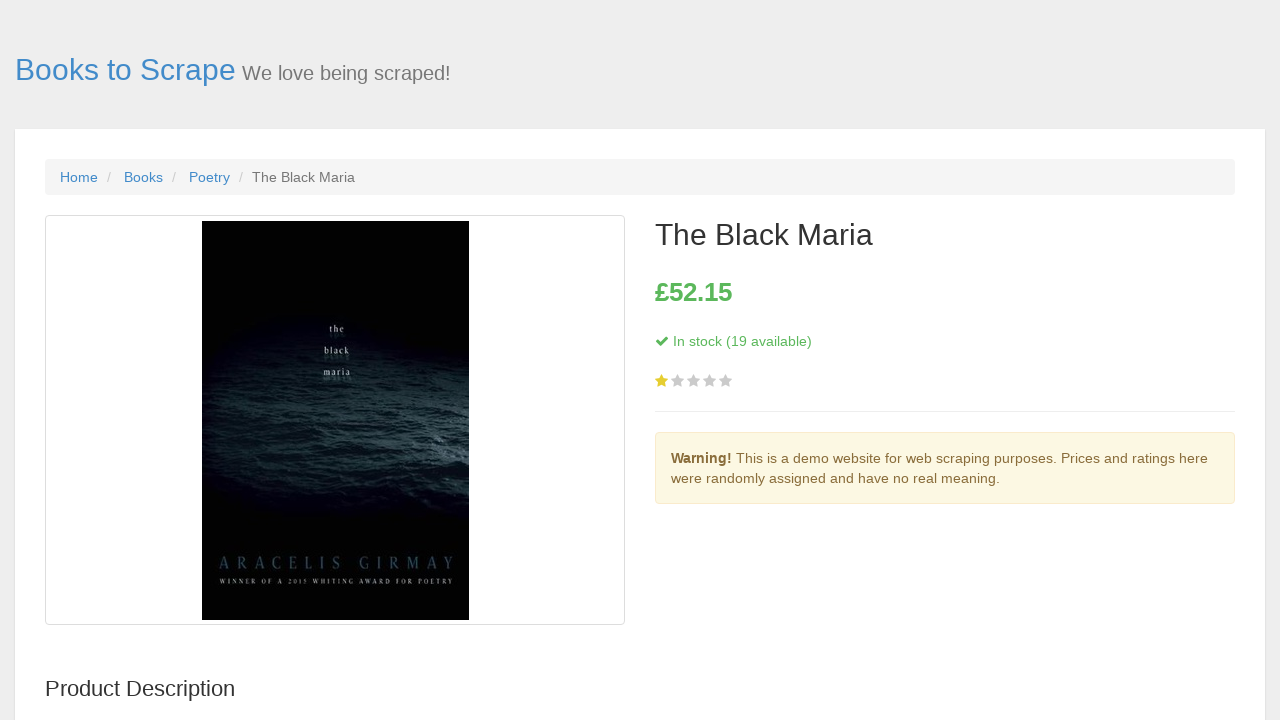

Navigated back to book listing page
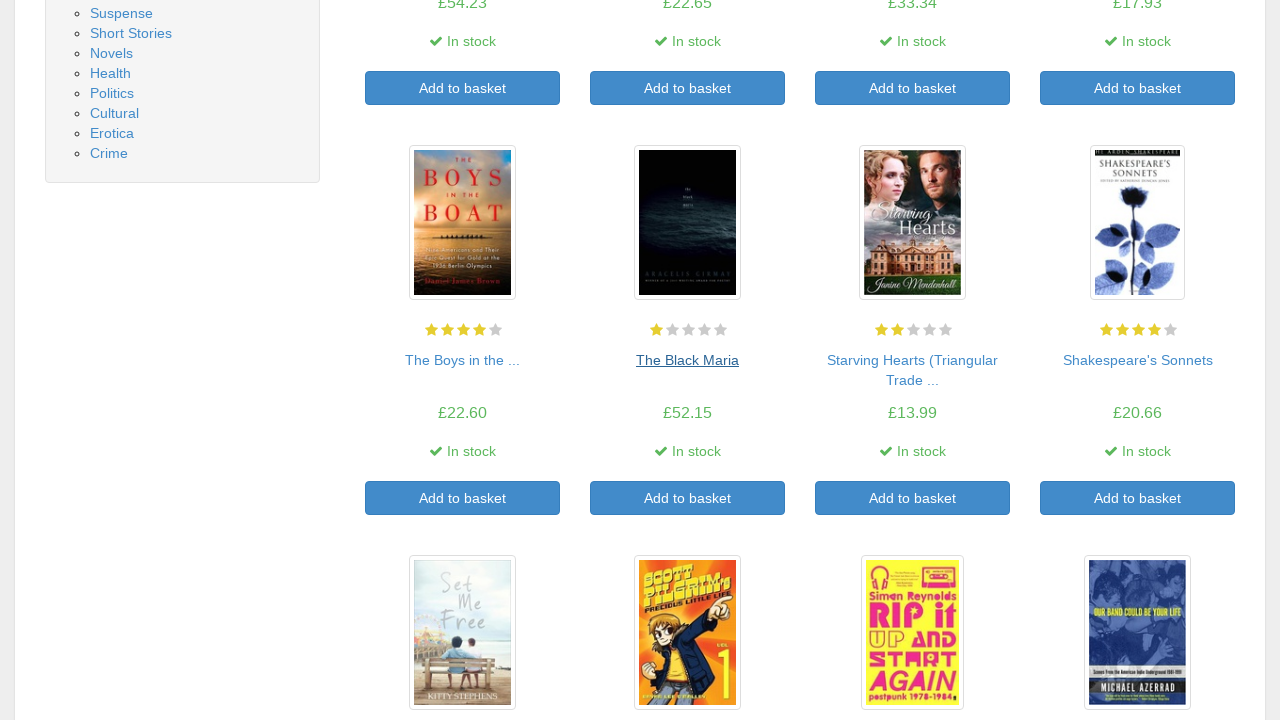

Book listing page reloaded
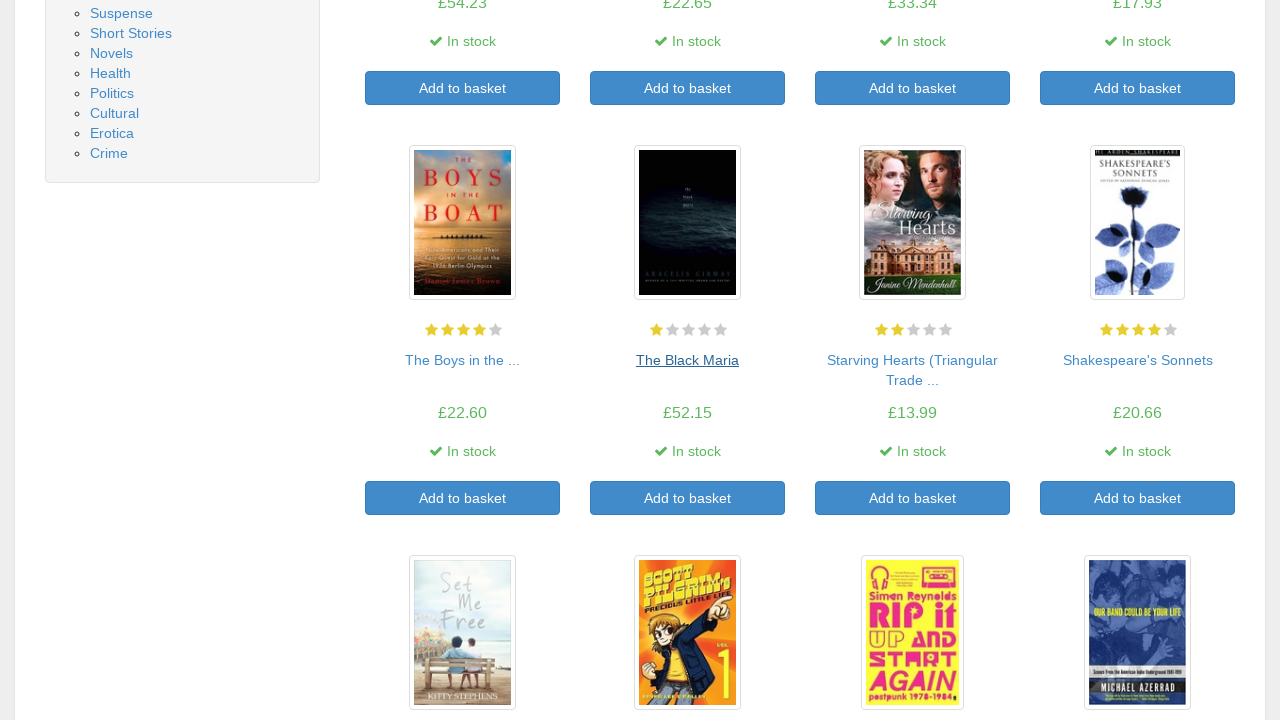

Clicked on book 11 to view details at (912, 360) on section ol li:nth-child(11) article h3 a
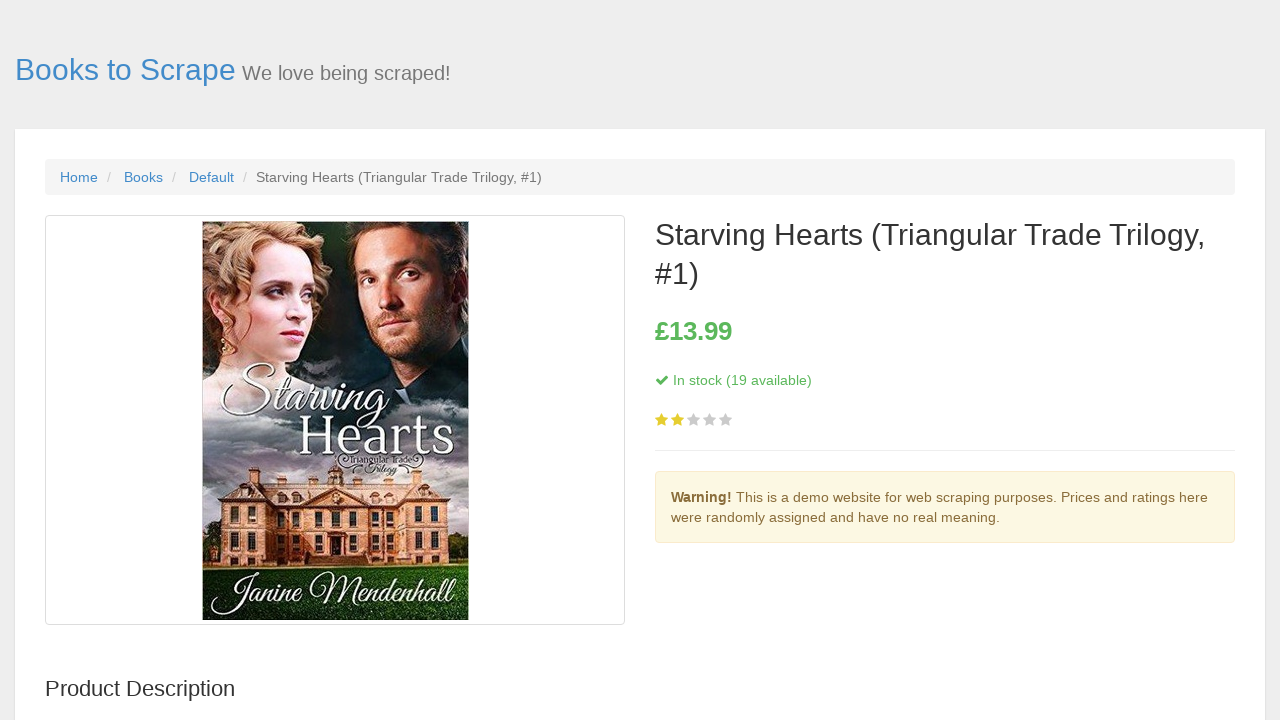

Book detail page loaded for book 11
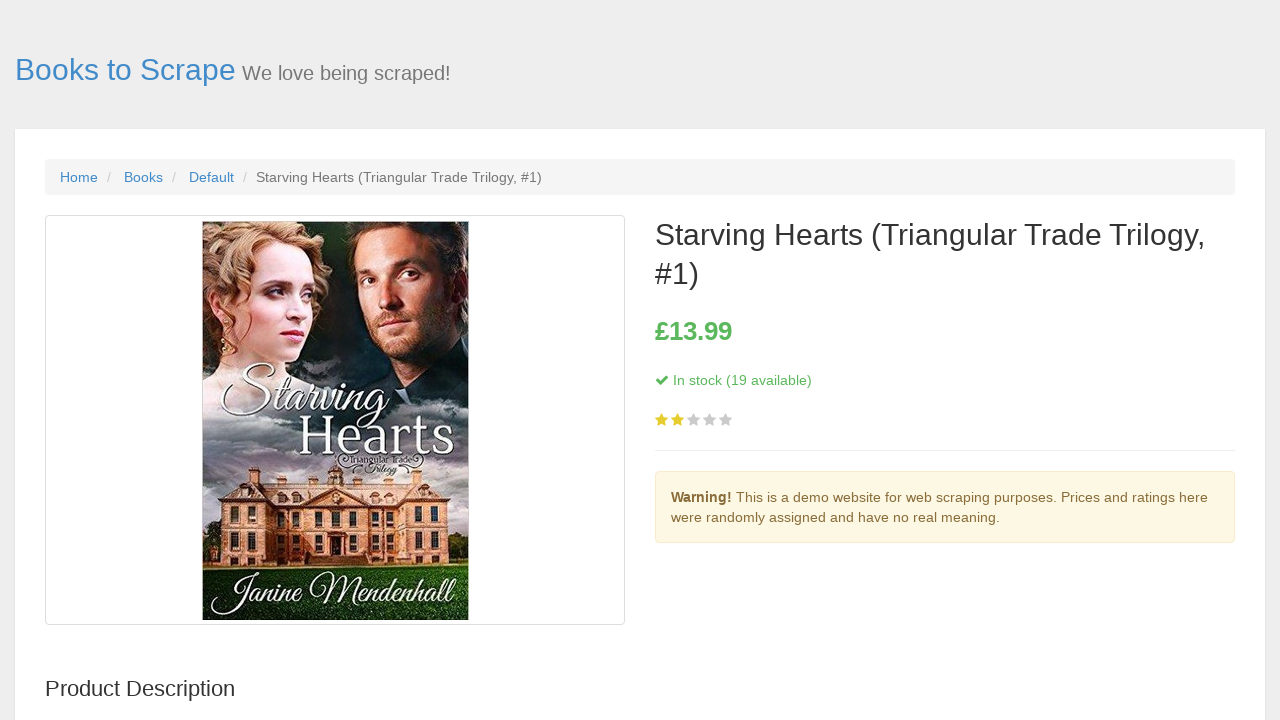

Navigated back to book listing page
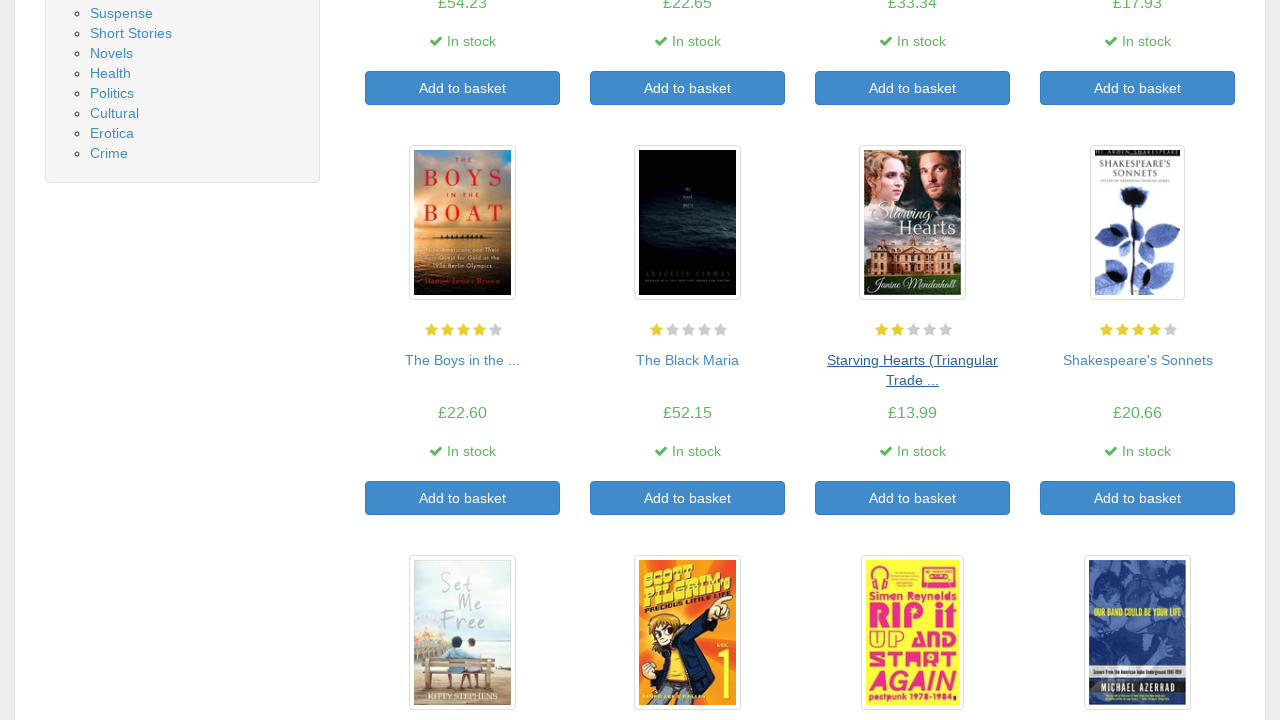

Book listing page reloaded
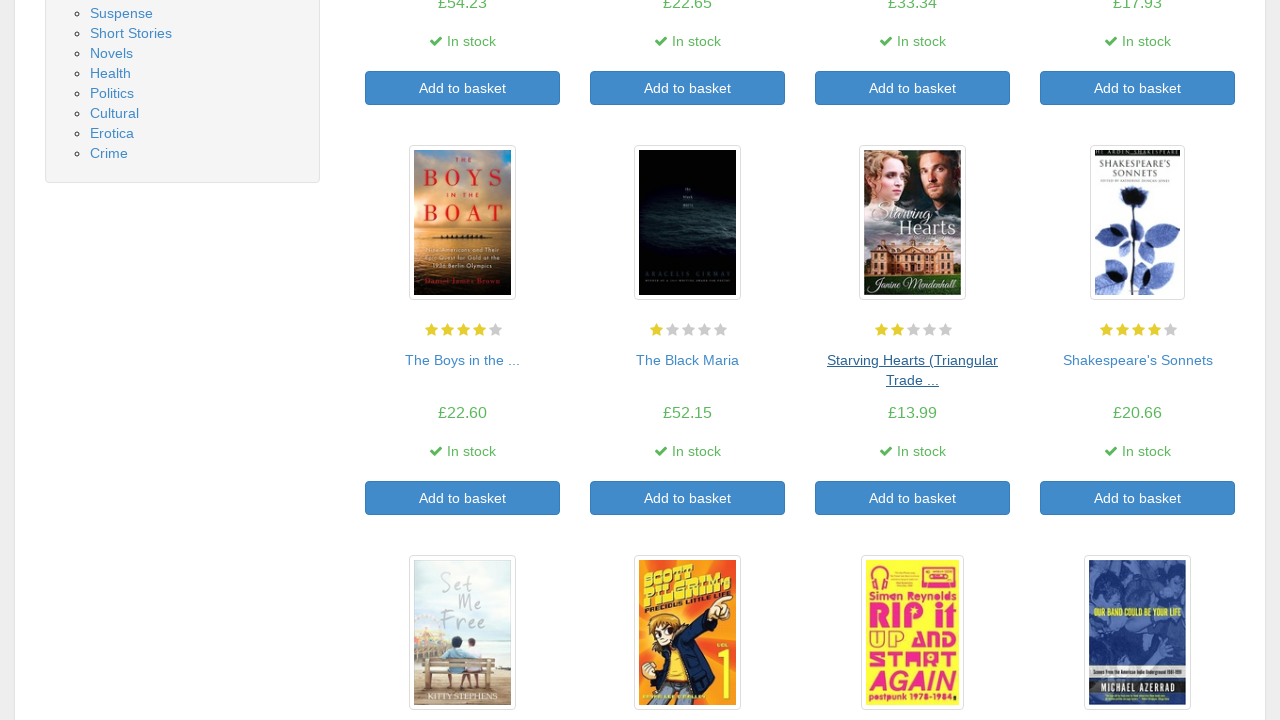

Clicked on book 12 to view details at (1138, 360) on section ol li:nth-child(12) article h3 a
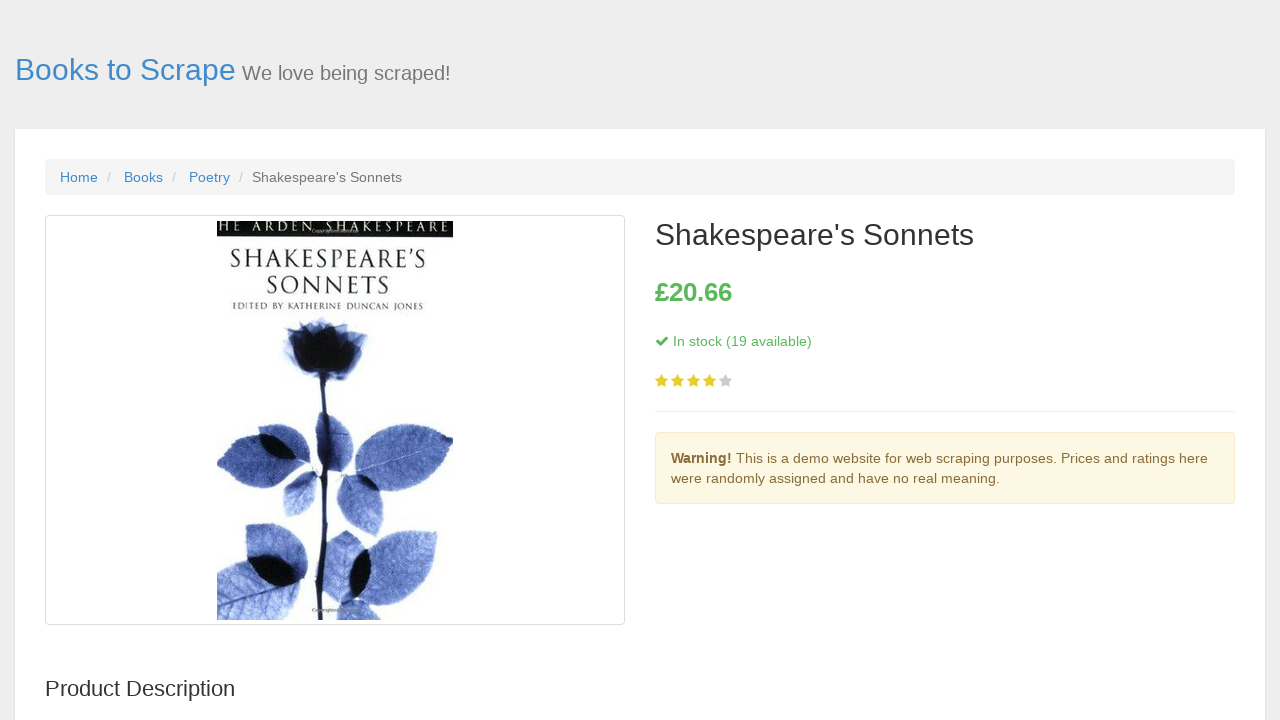

Book detail page loaded for book 12
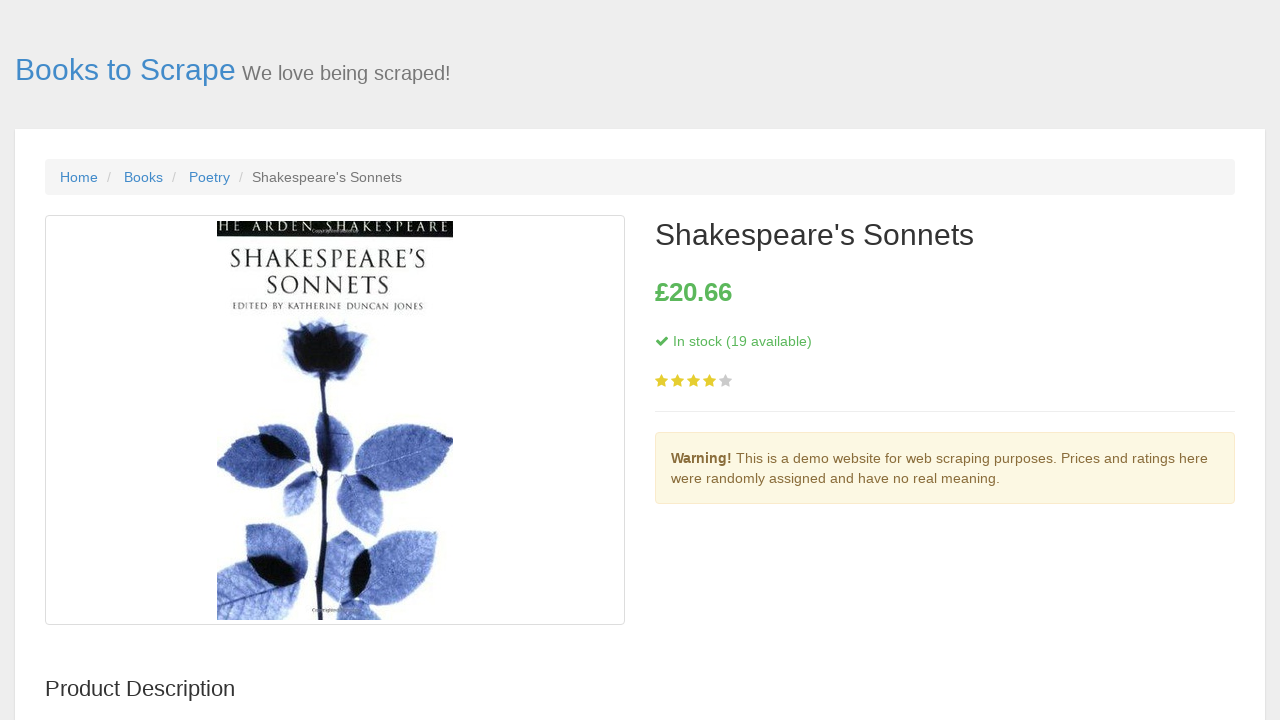

Navigated back to book listing page
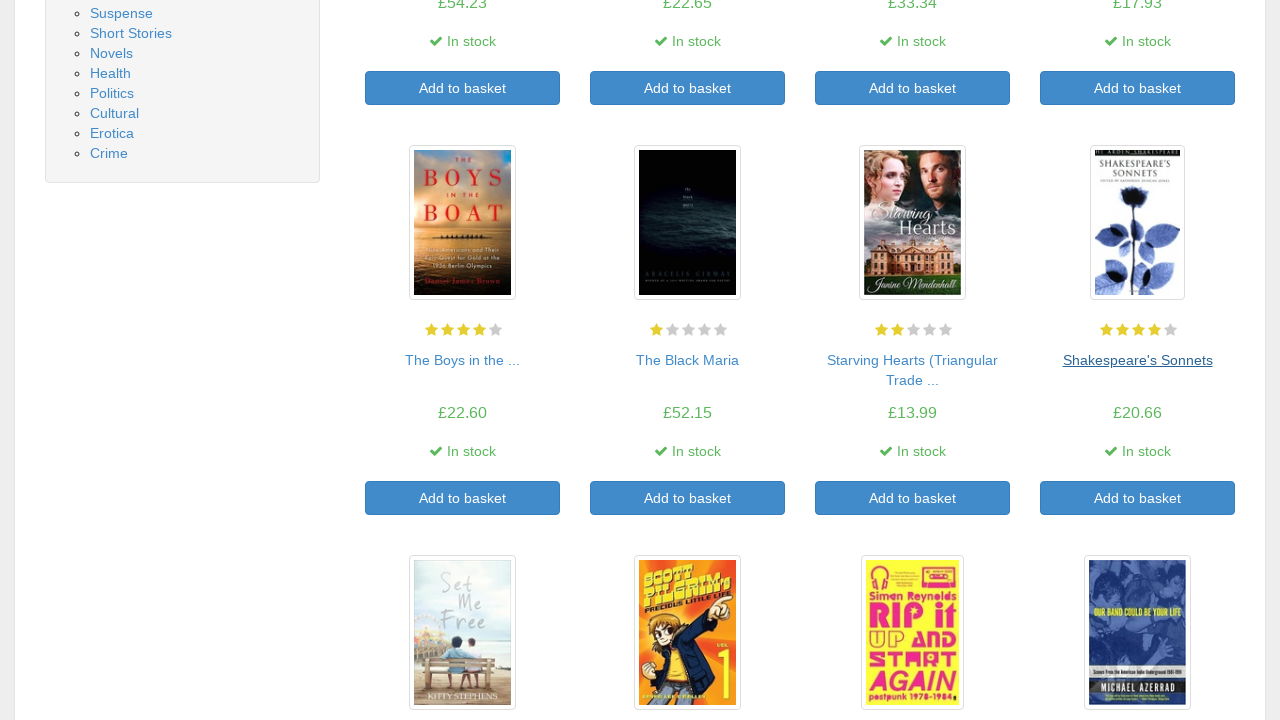

Book listing page reloaded
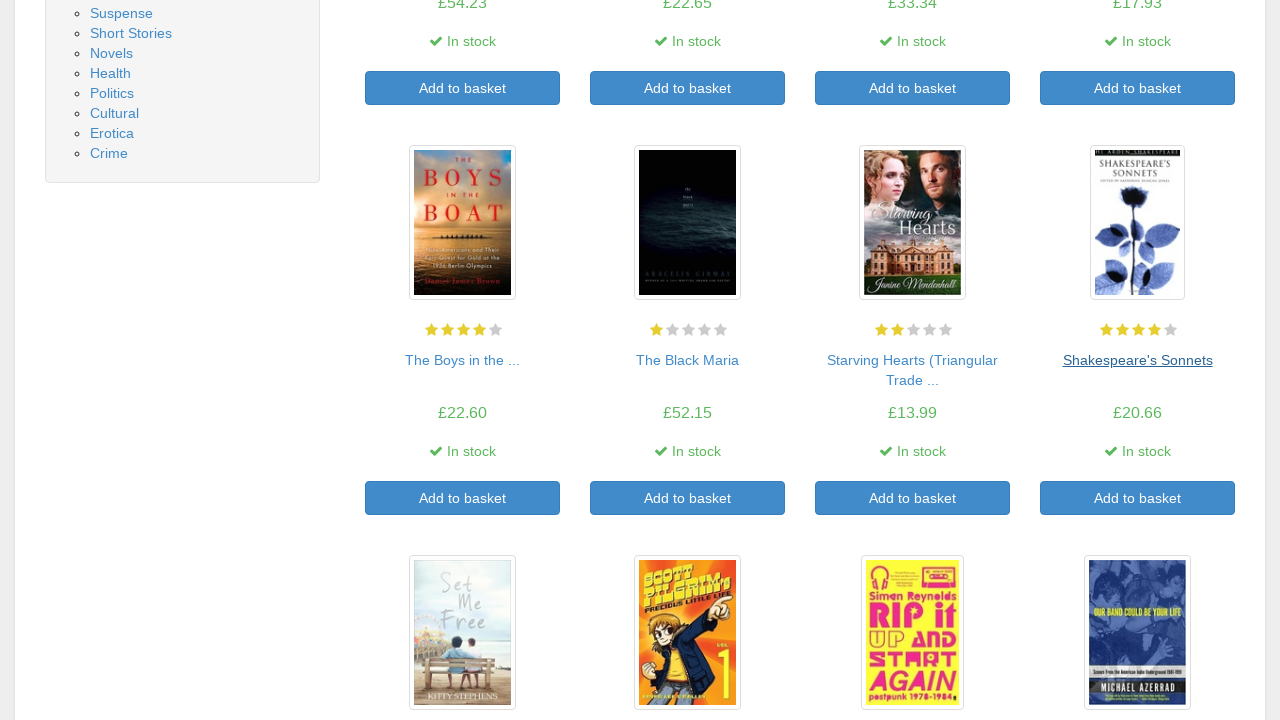

Clicked on book 13 to view details at (462, 360) on section ol li:nth-child(13) article h3 a
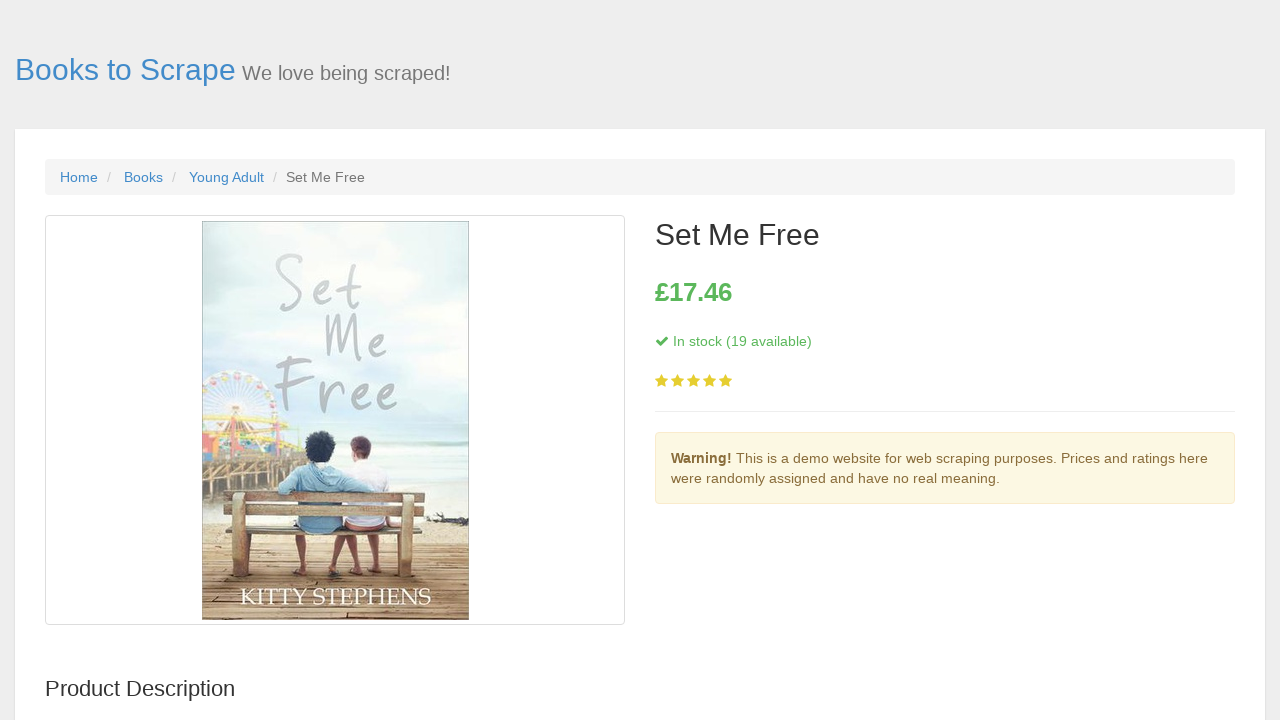

Book detail page loaded for book 13
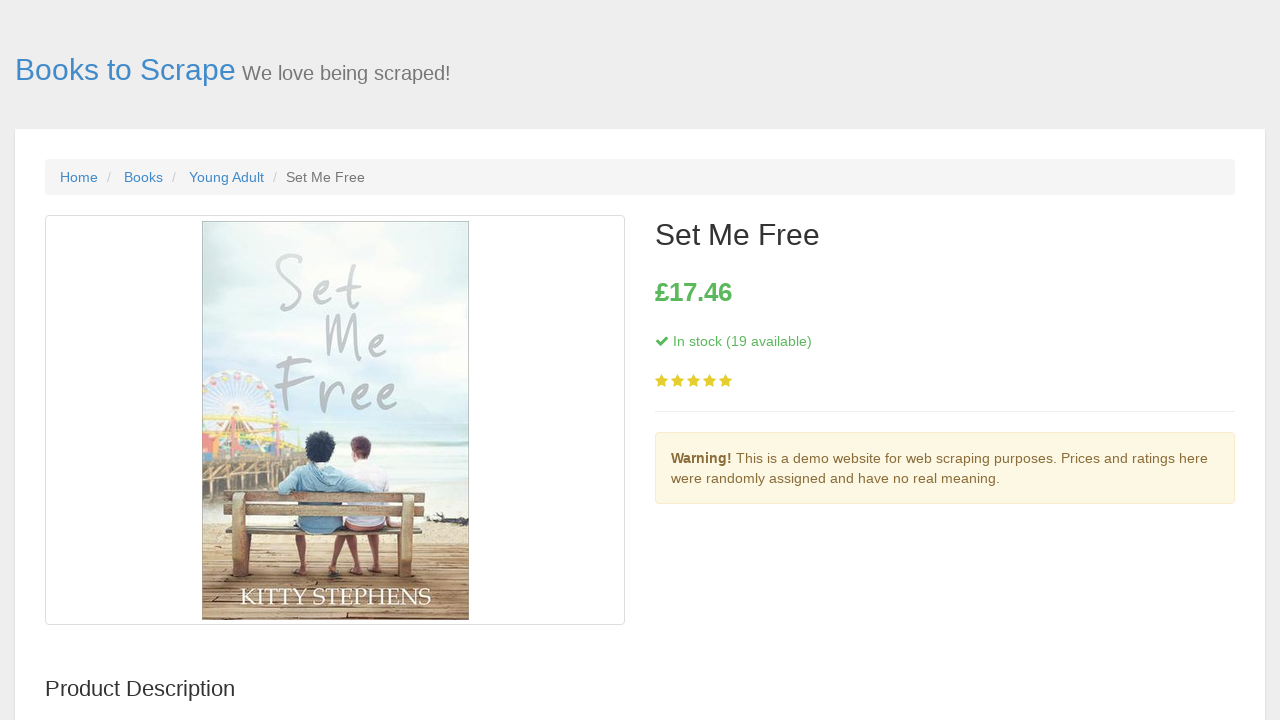

Navigated back to book listing page
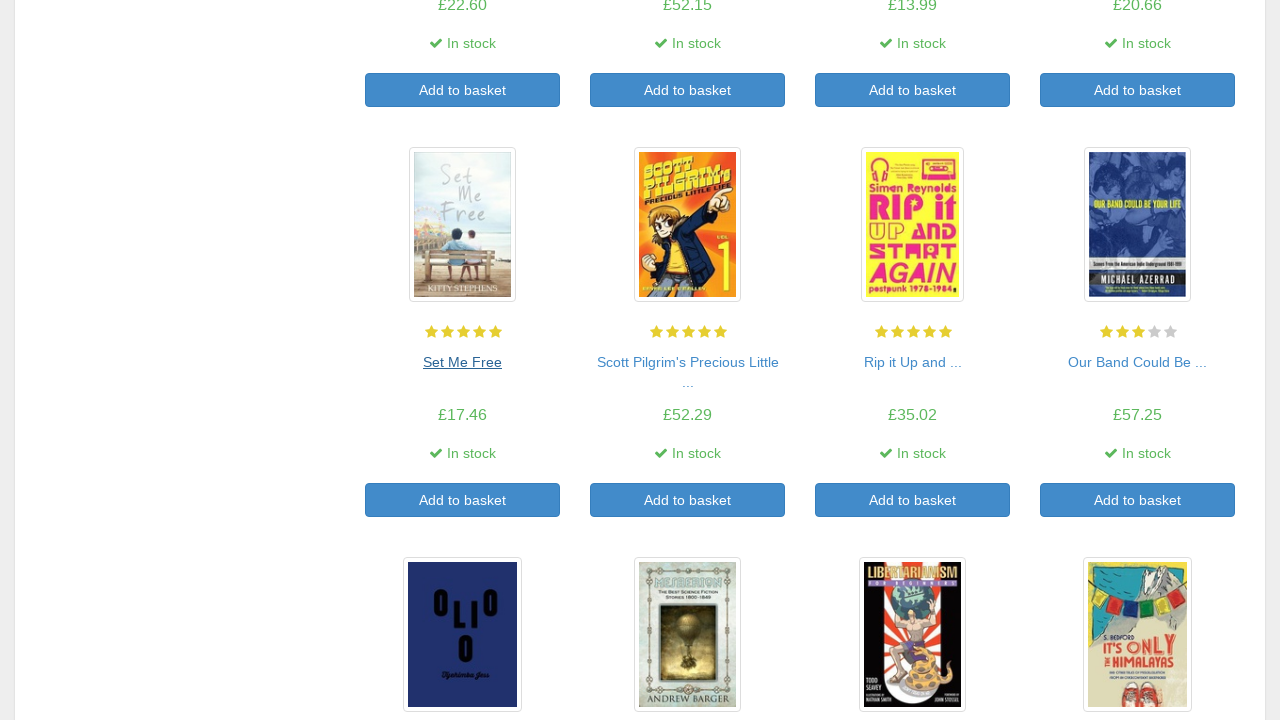

Book listing page reloaded
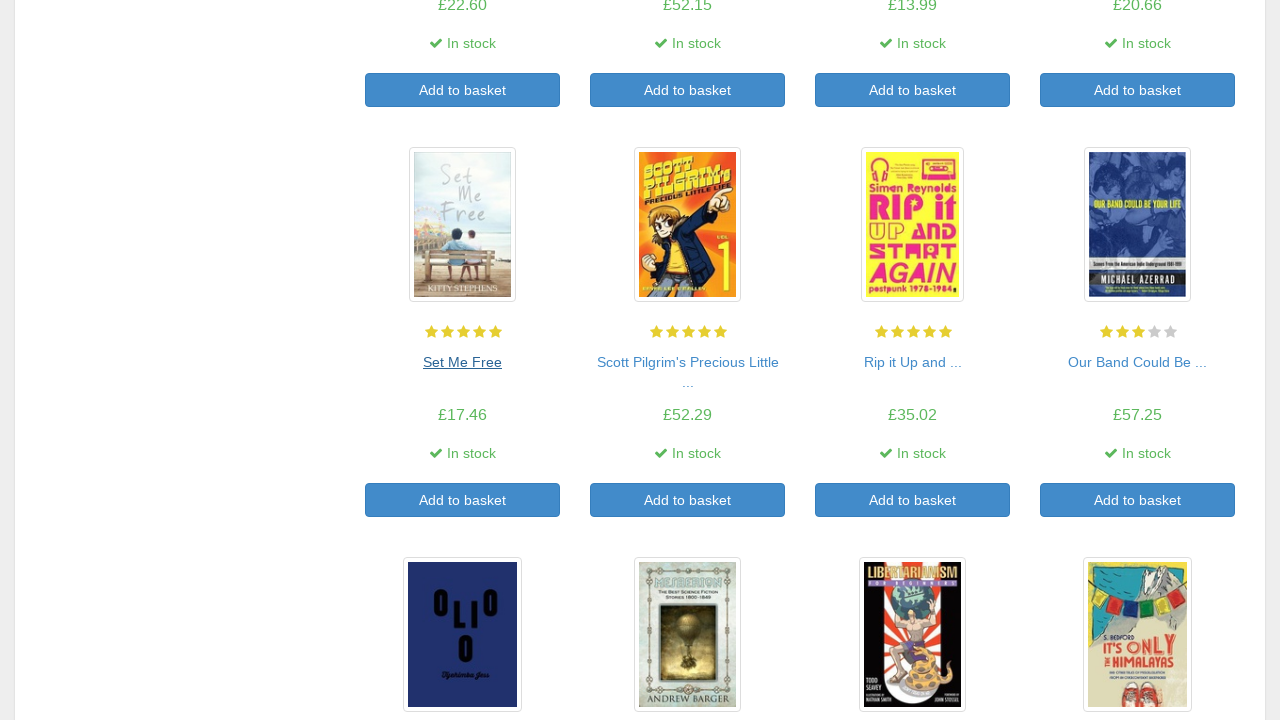

Clicked on book 14 to view details at (688, 362) on section ol li:nth-child(14) article h3 a
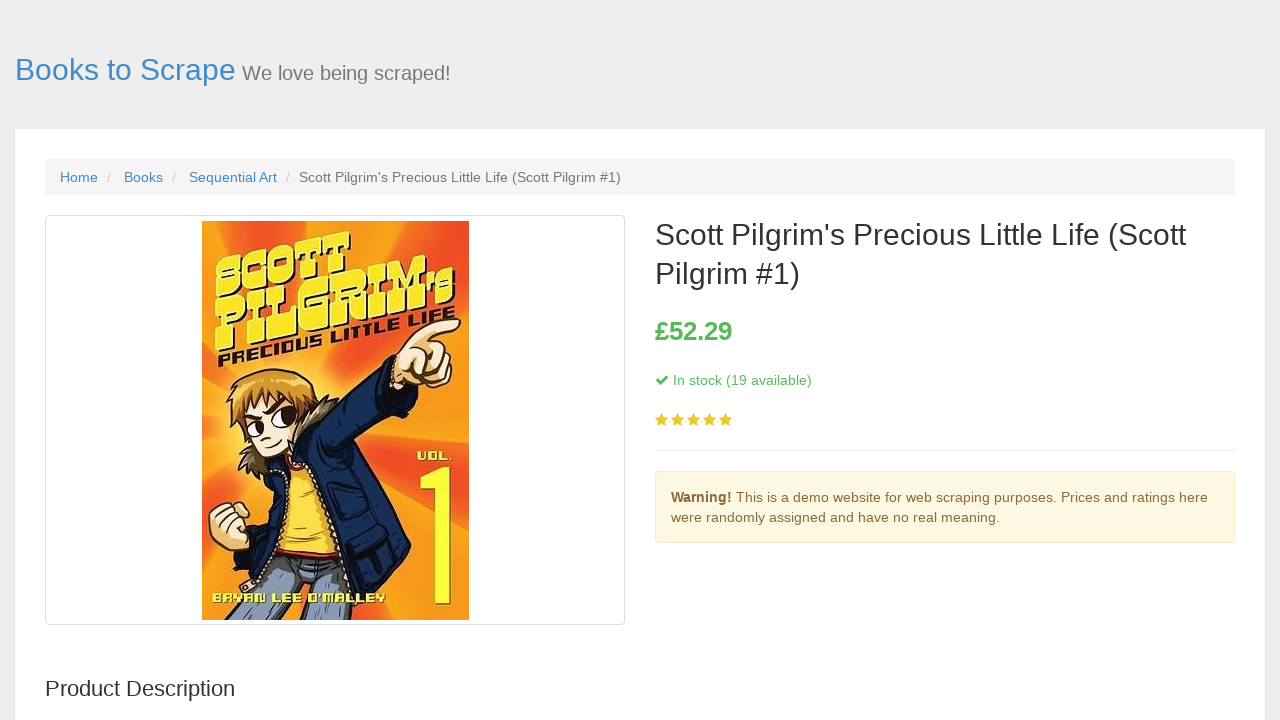

Book detail page loaded for book 14
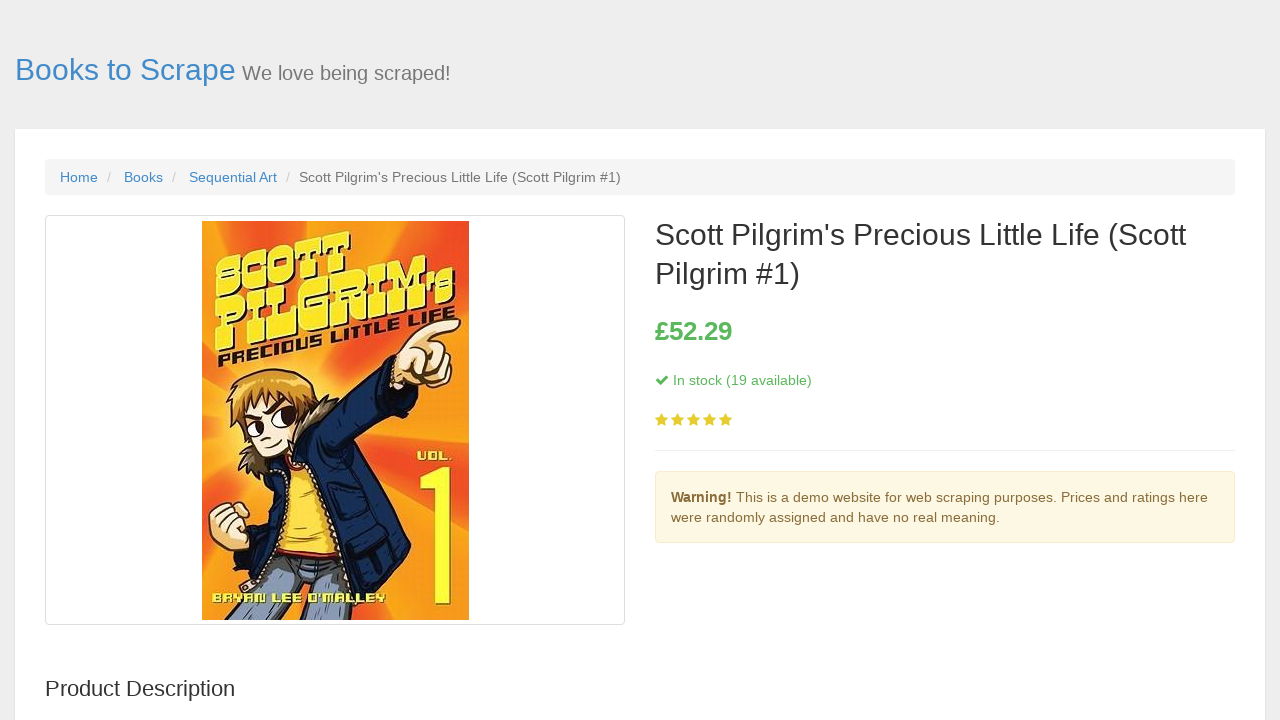

Navigated back to book listing page
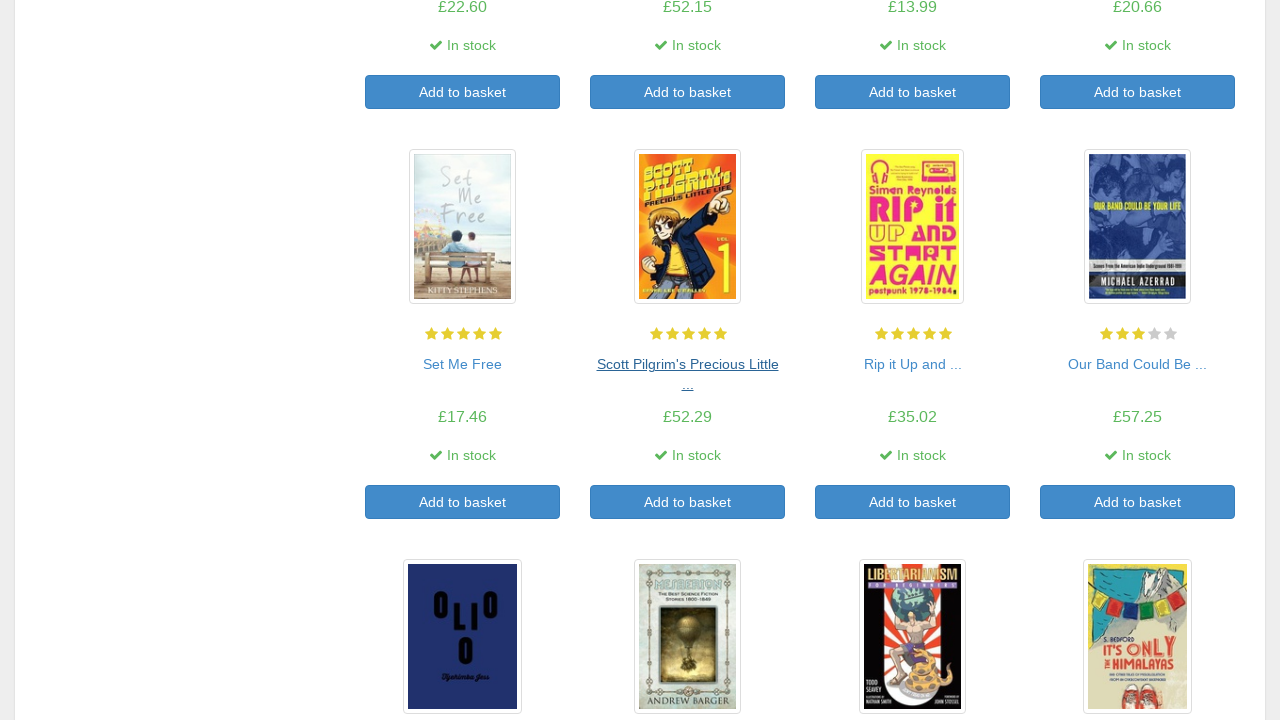

Book listing page reloaded
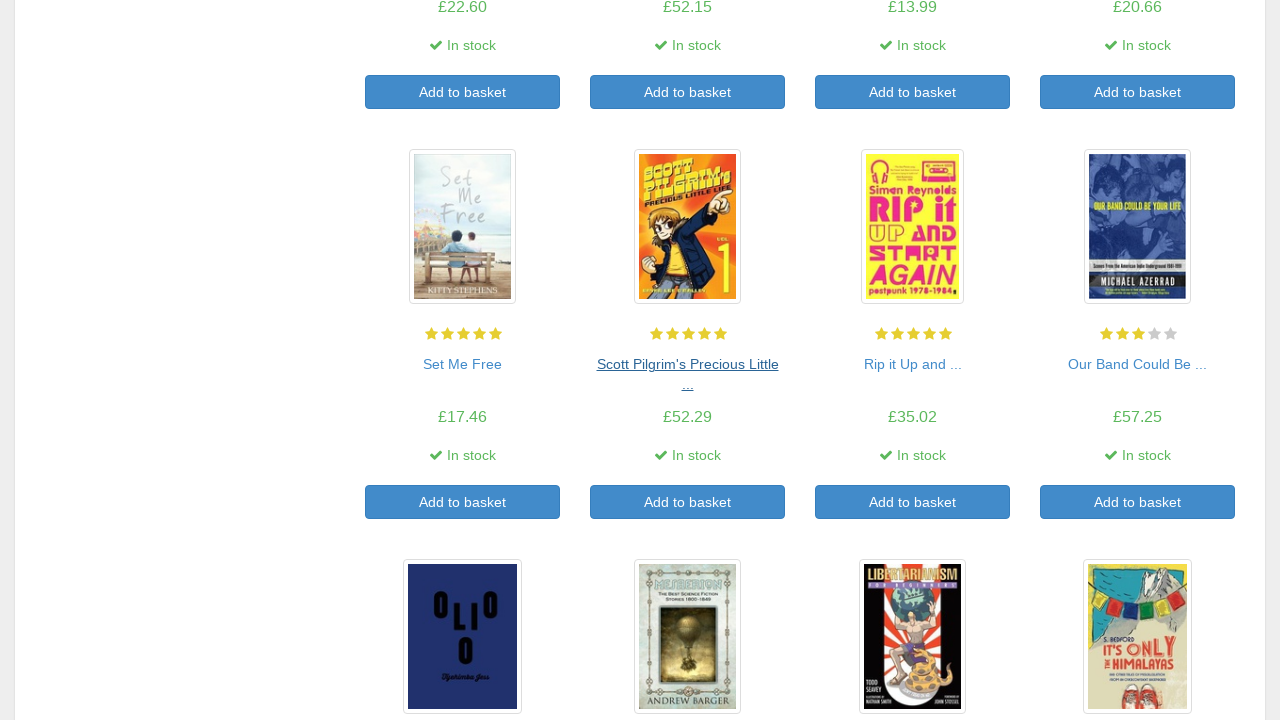

Clicked on book 15 to view details at (912, 364) on section ol li:nth-child(15) article h3 a
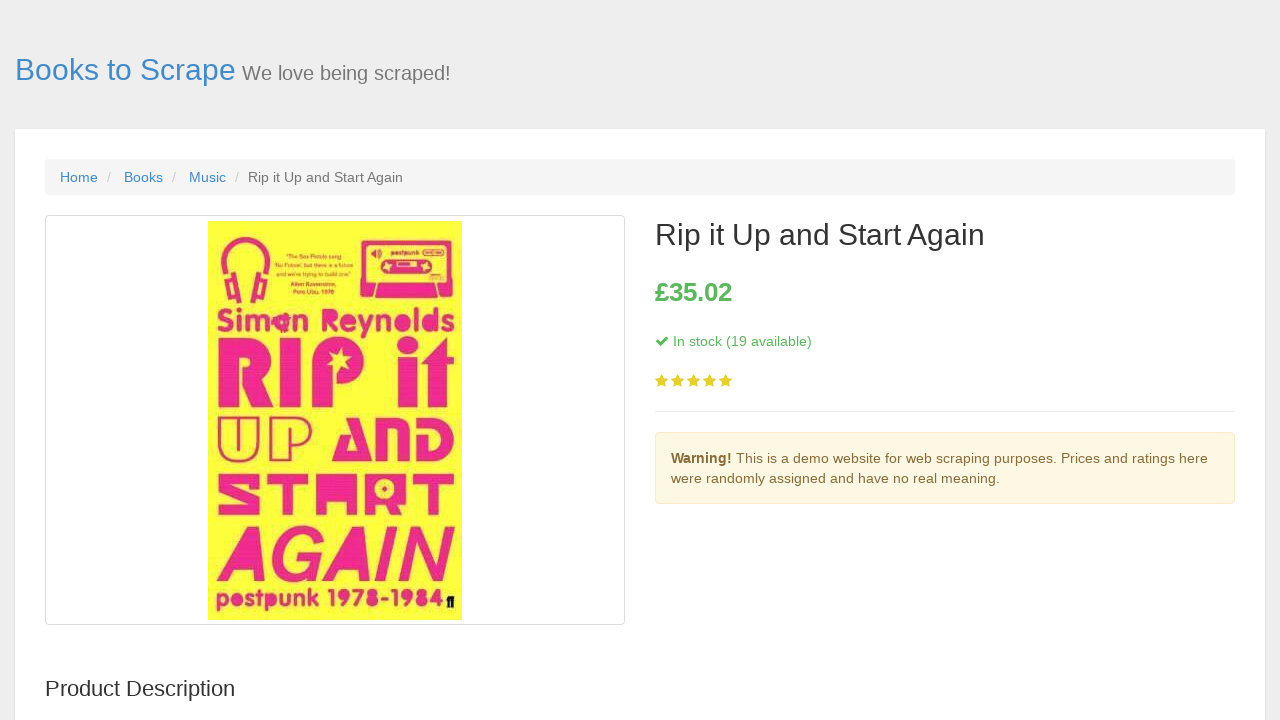

Book detail page loaded for book 15
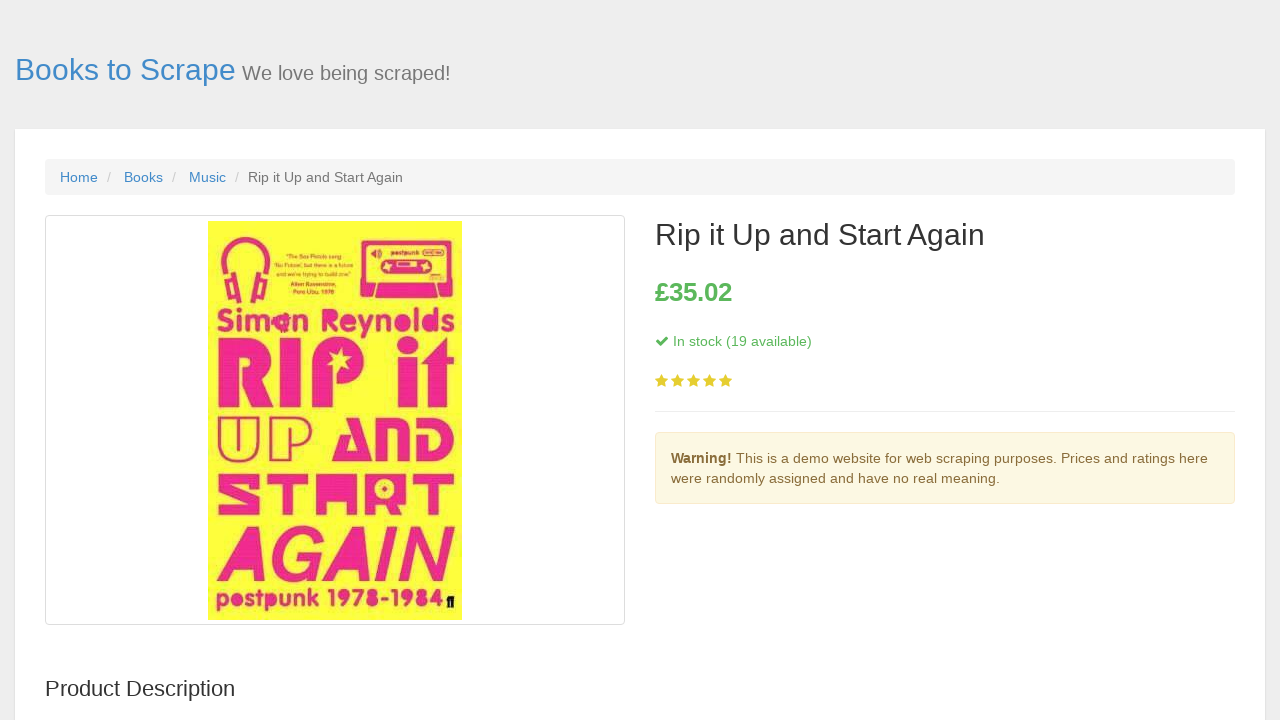

Navigated back to book listing page
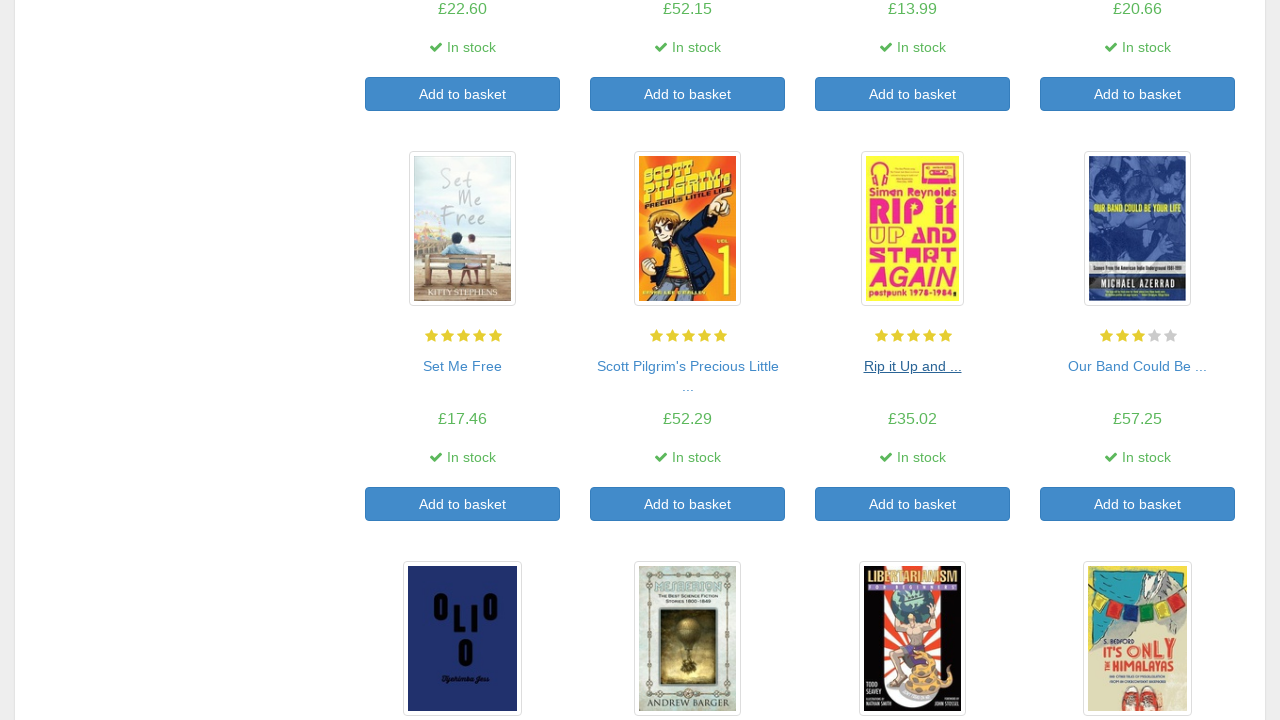

Book listing page reloaded
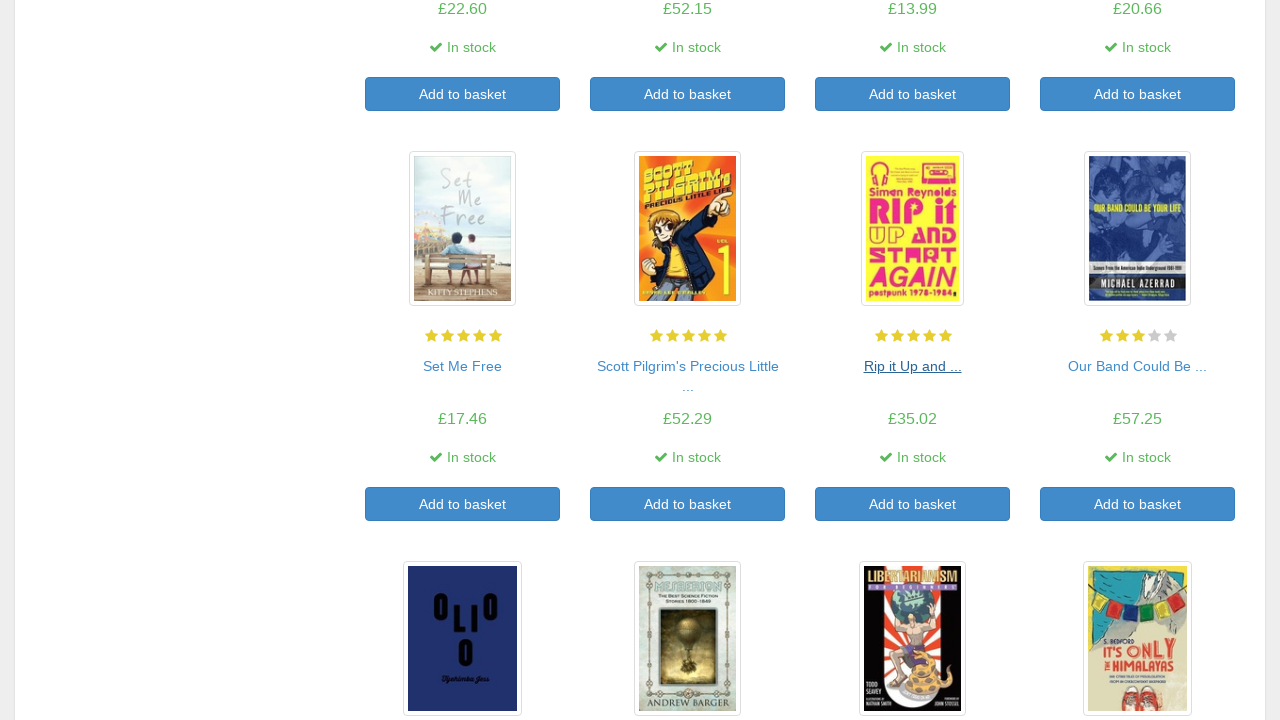

Clicked on book 16 to view details at (1138, 366) on section ol li:nth-child(16) article h3 a
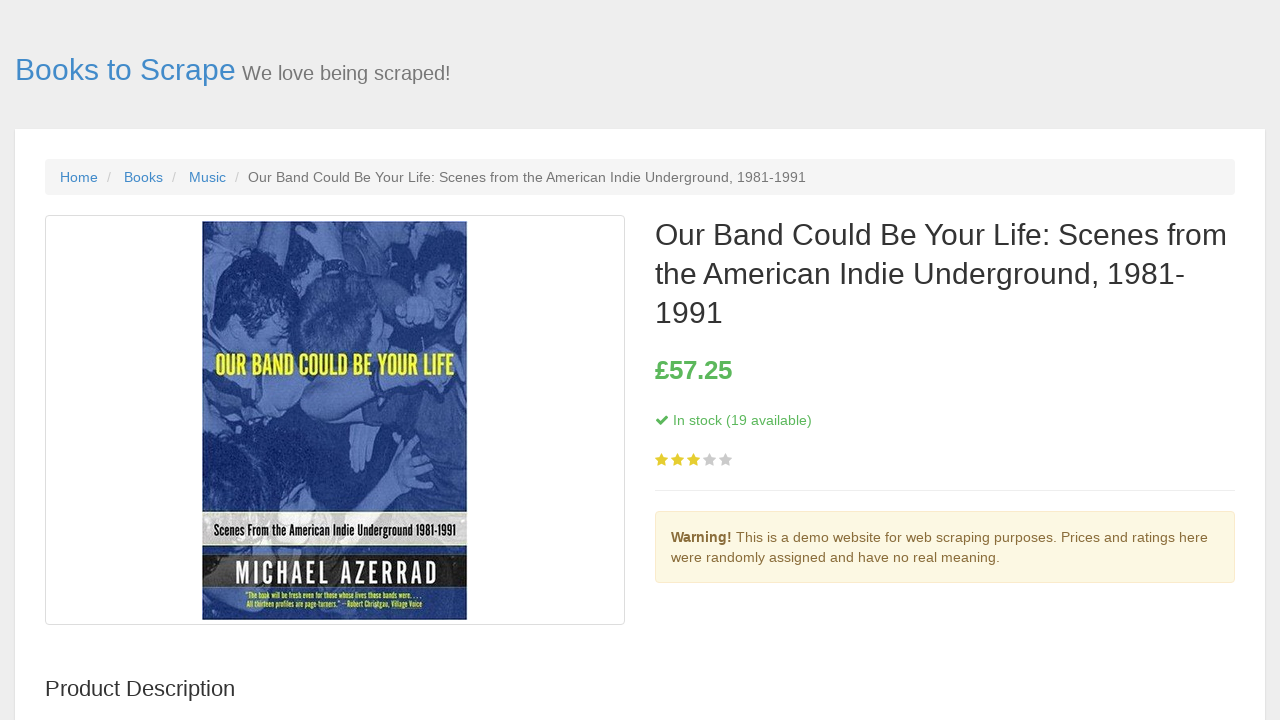

Book detail page loaded for book 16
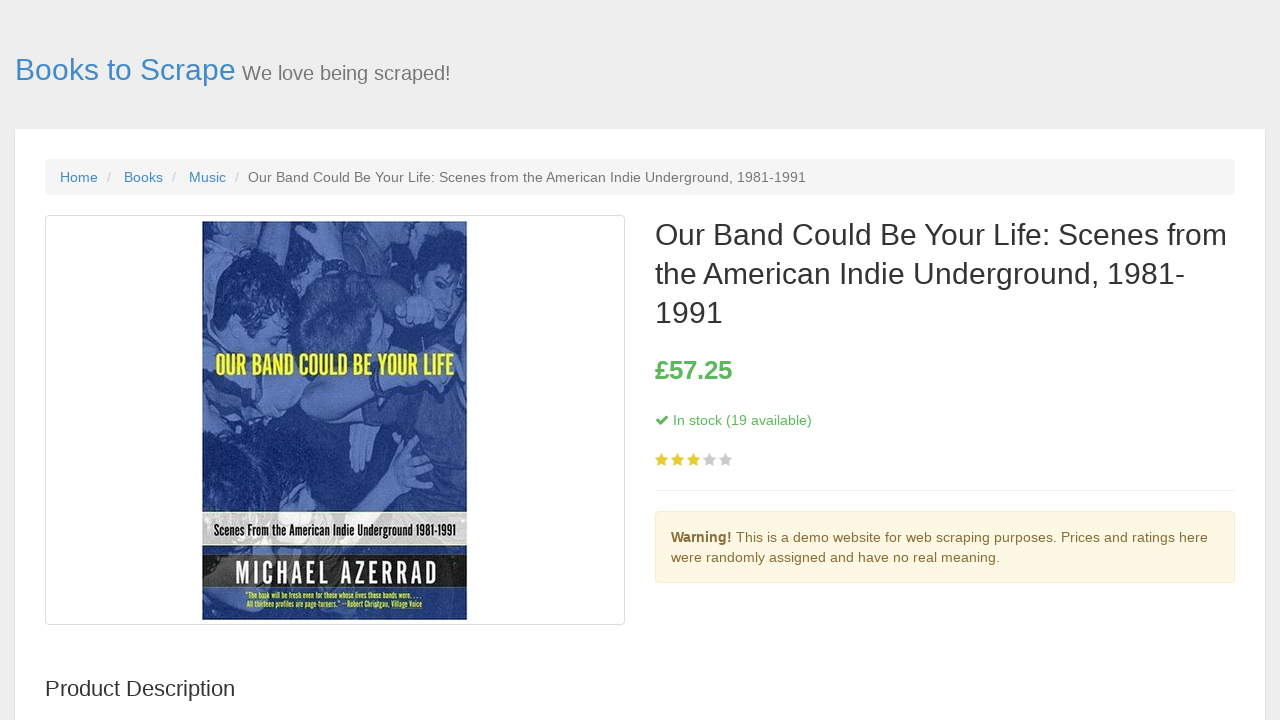

Navigated back to book listing page
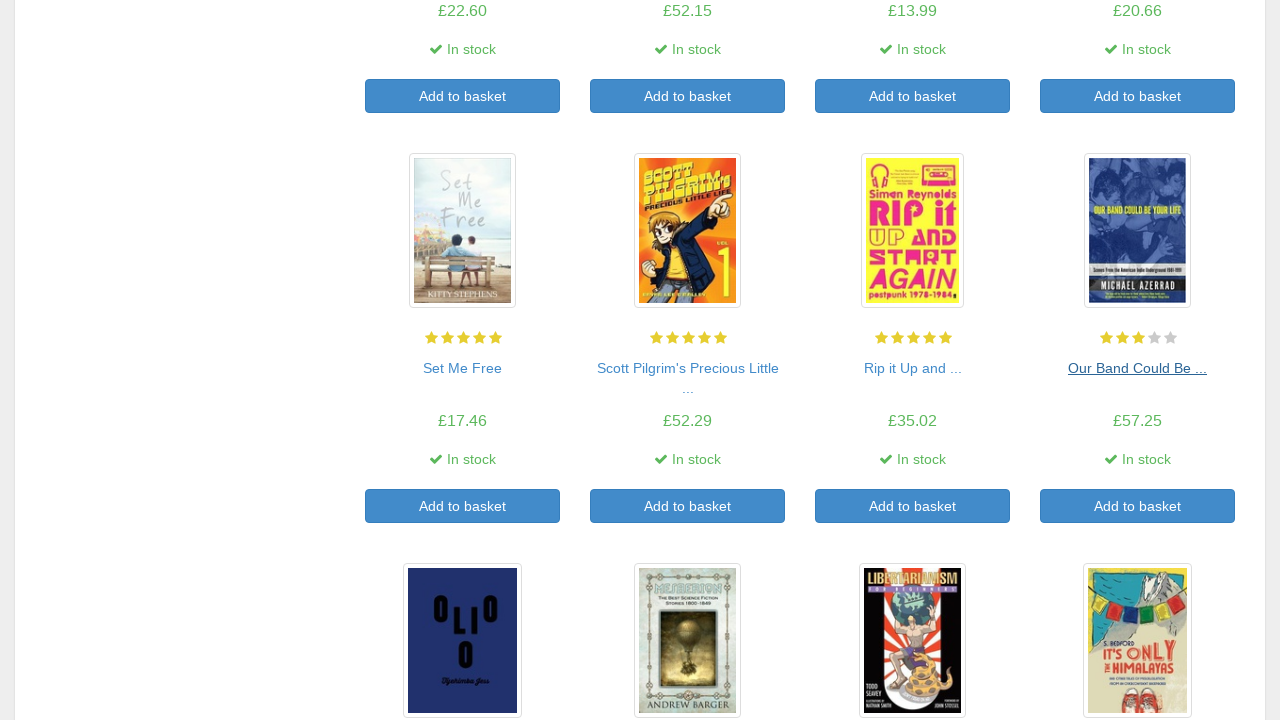

Book listing page reloaded
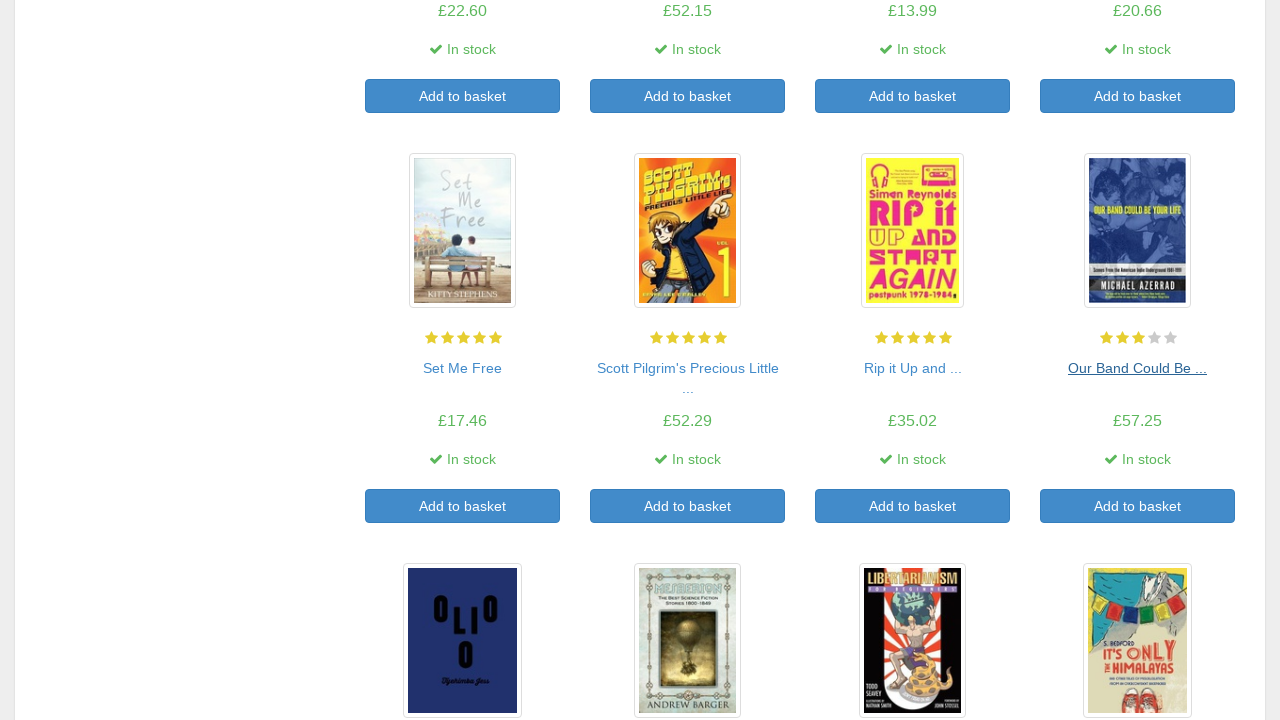

Clicked next button to proceed to page 2 at (1206, 654) on a:has-text('next')
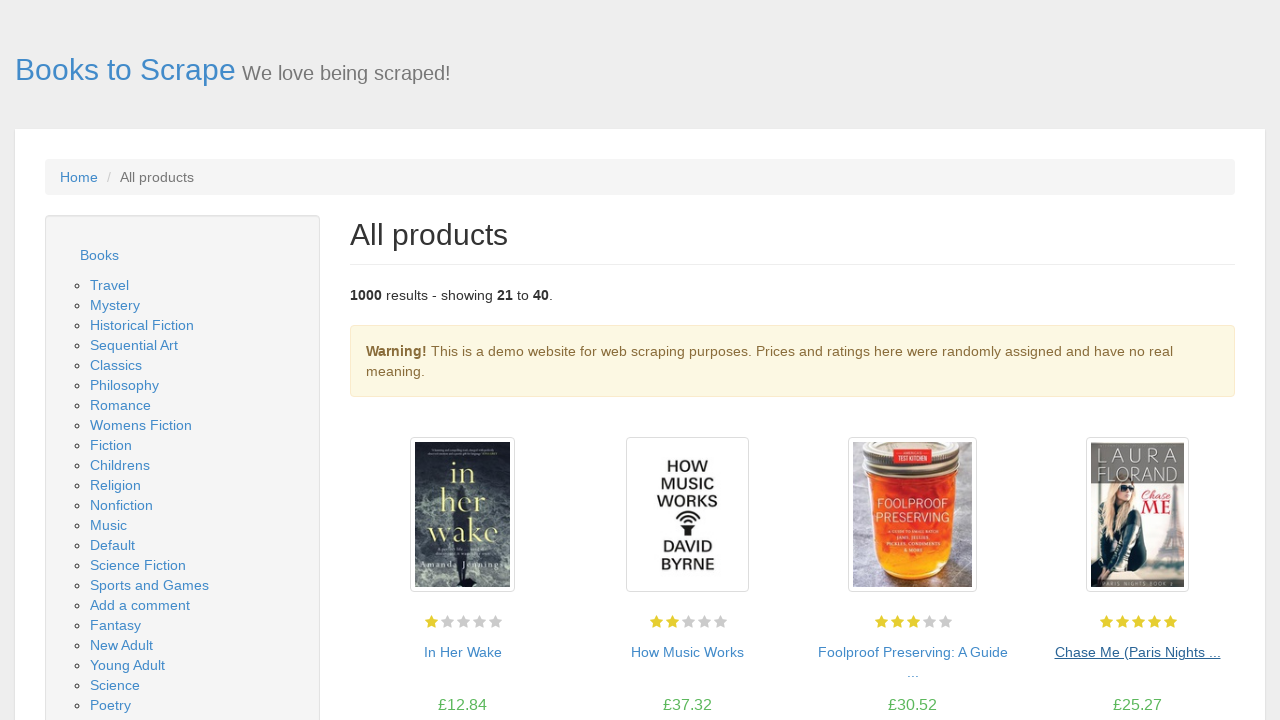

Page 2 loaded successfully
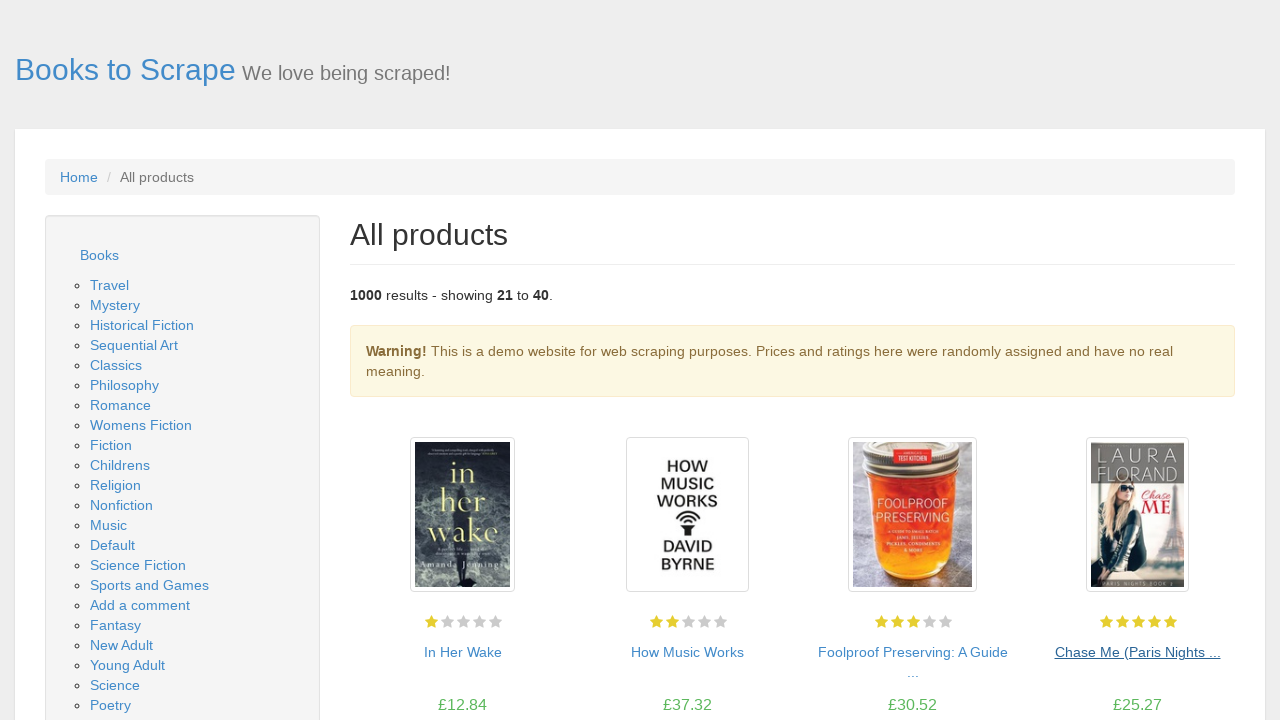

Clicked on book 1 to view details at (462, 652) on section ol li:nth-child(1) article h3 a
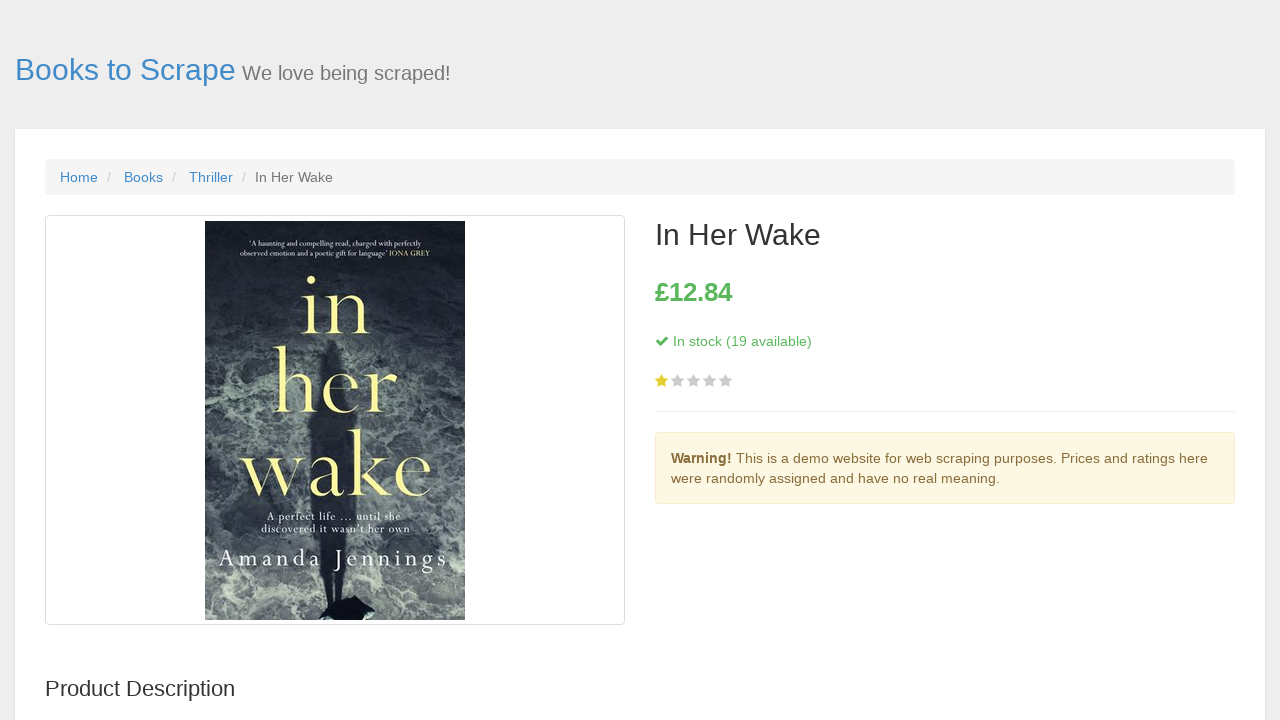

Book detail page loaded for book 1
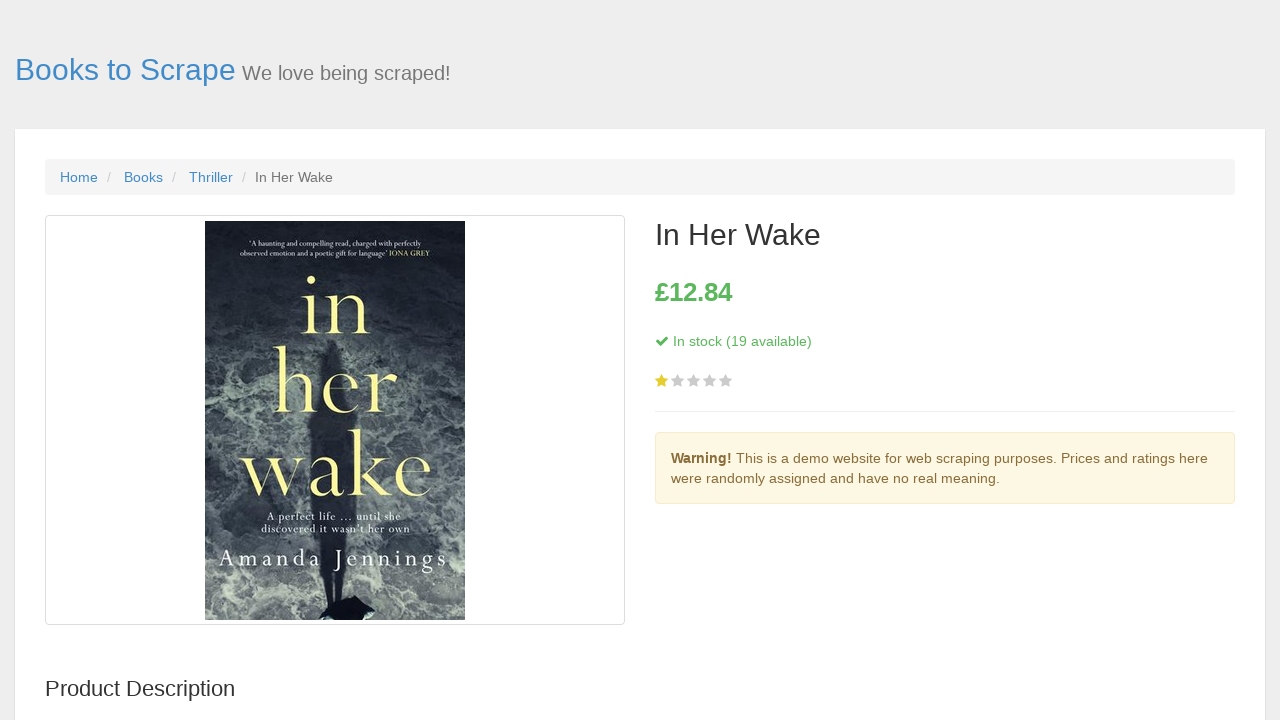

Navigated back to book listing page
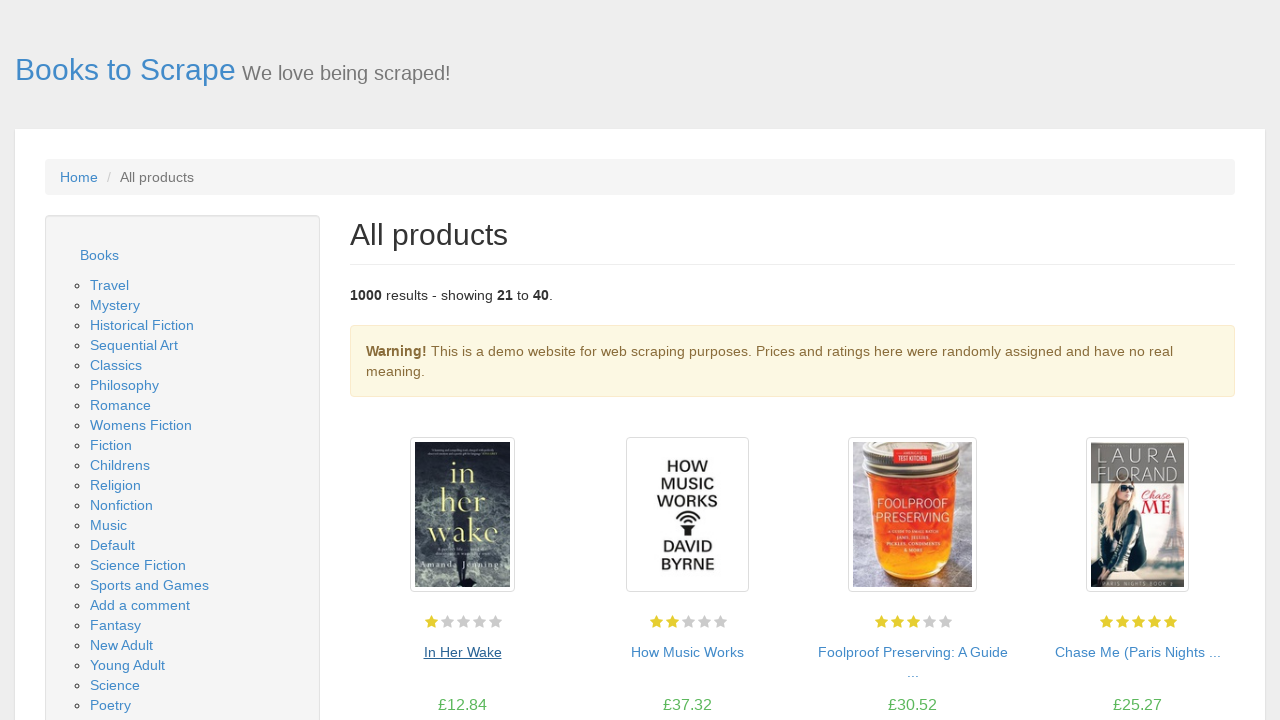

Book listing page reloaded
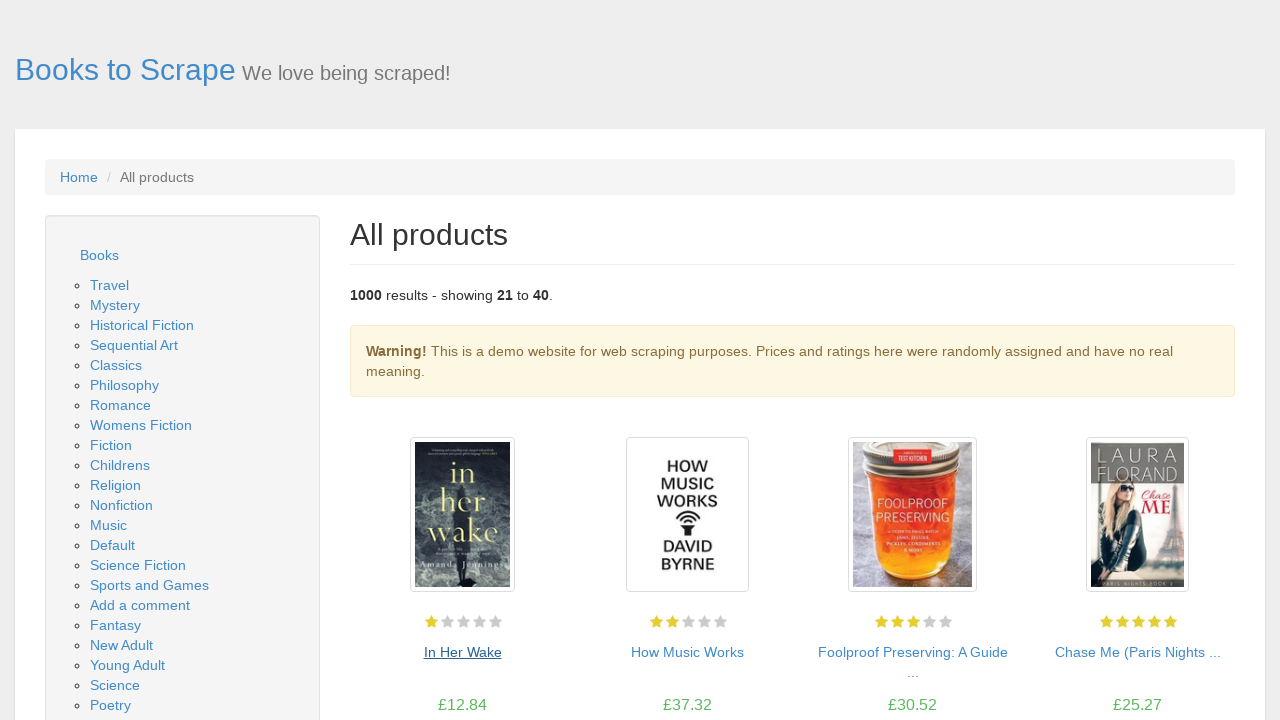

Clicked on book 2 to view details at (688, 652) on section ol li:nth-child(2) article h3 a
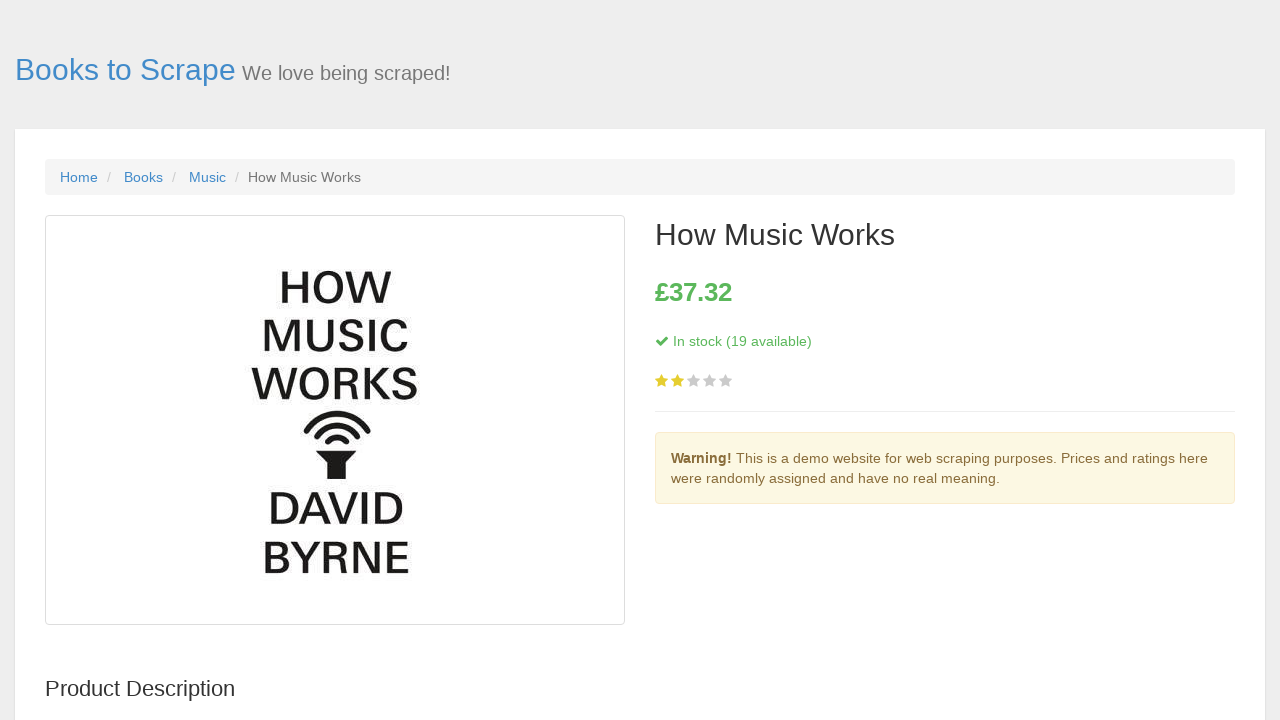

Book detail page loaded for book 2
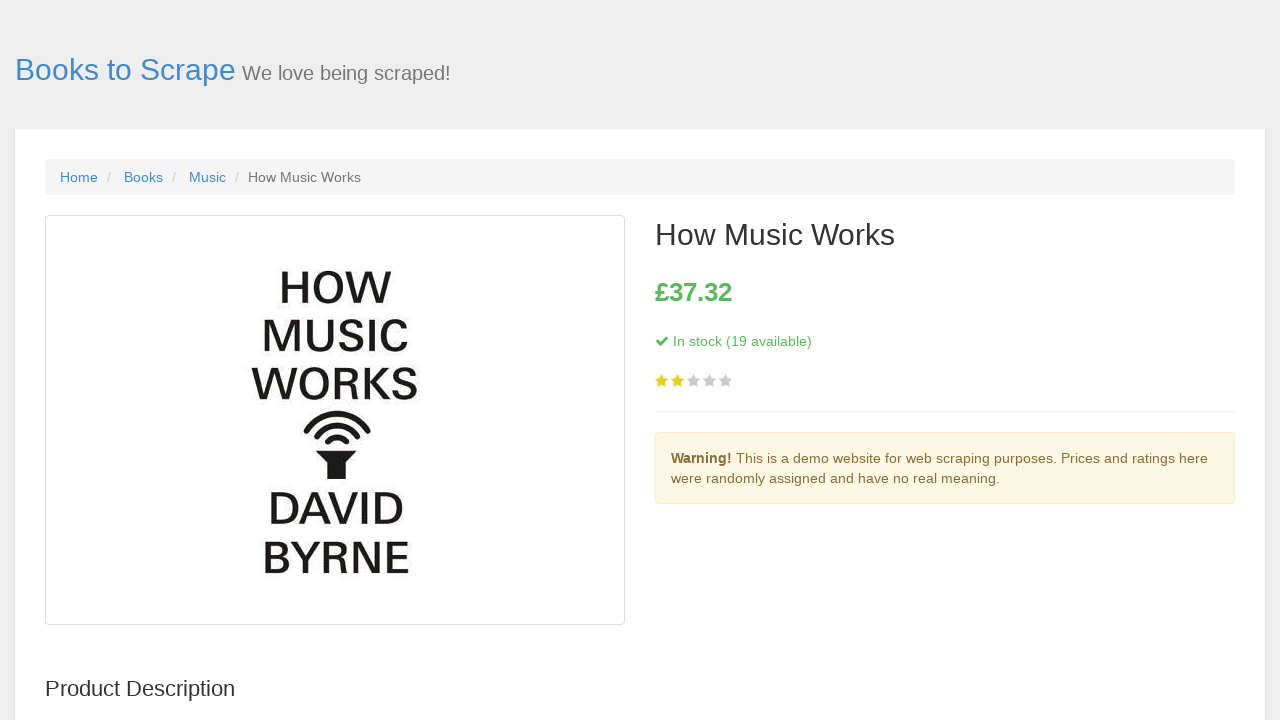

Navigated back to book listing page
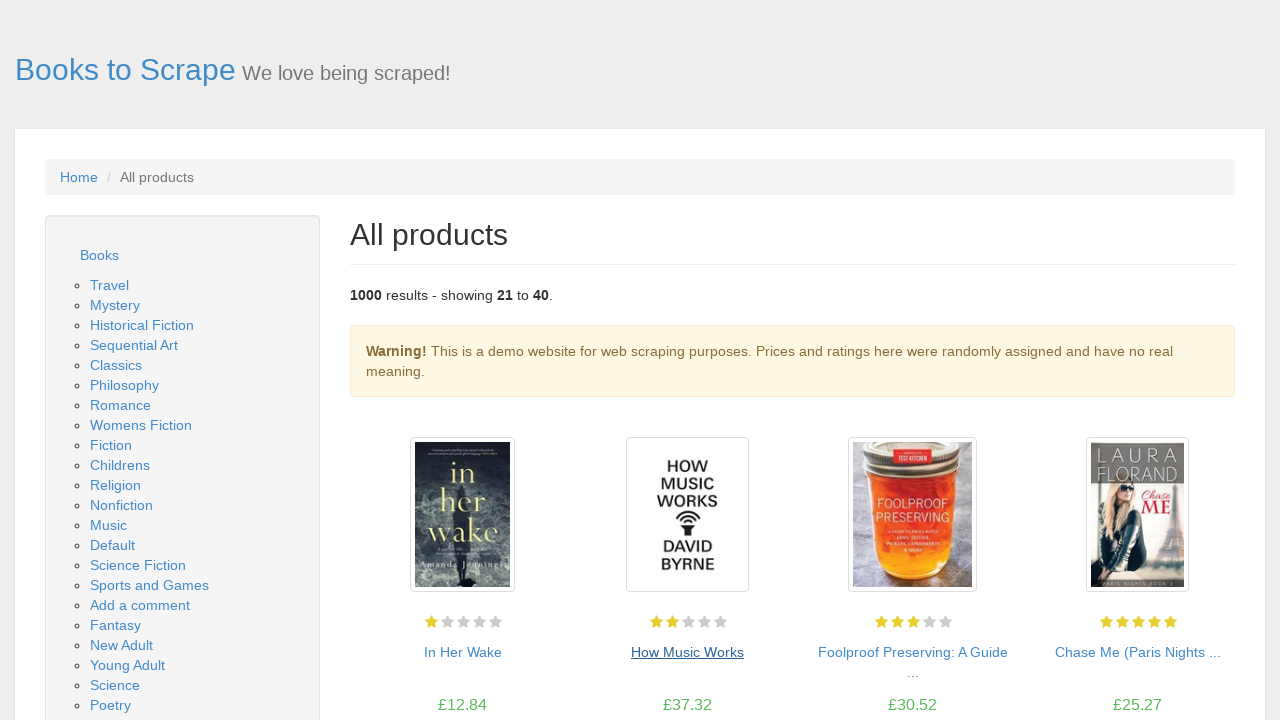

Book listing page reloaded
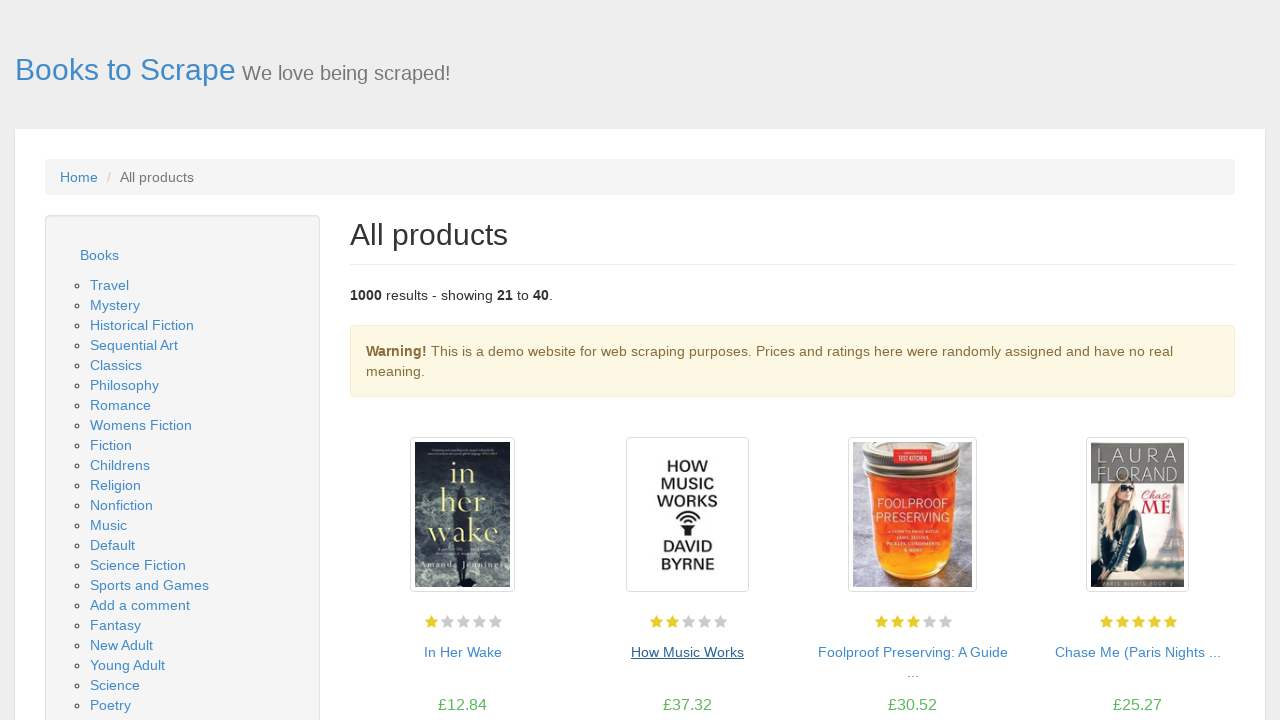

Clicked on book 3 to view details at (912, 652) on section ol li:nth-child(3) article h3 a
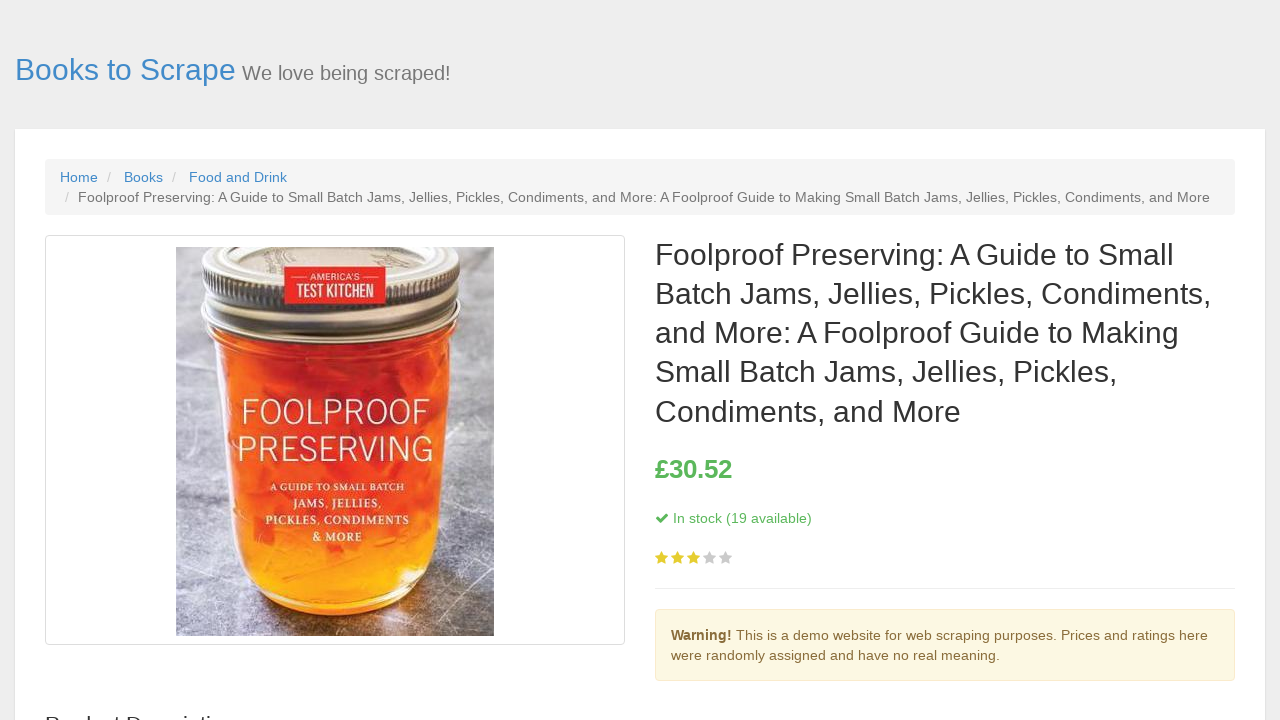

Book detail page loaded for book 3
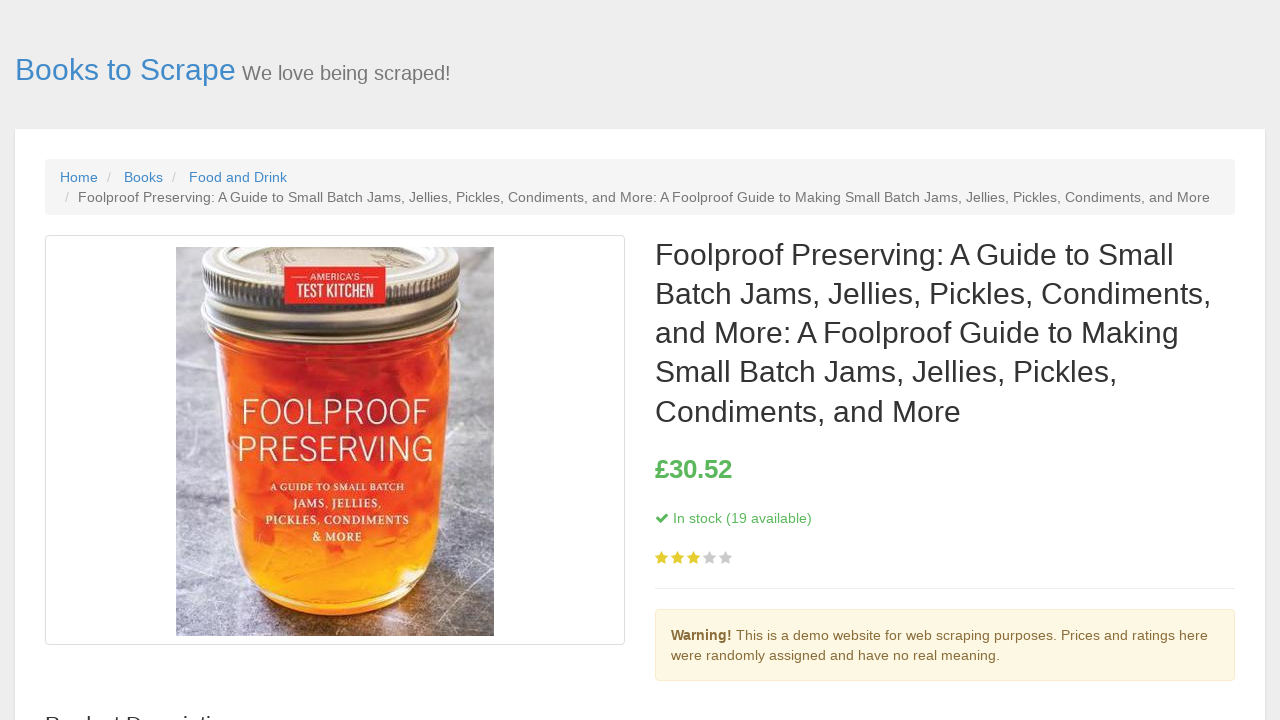

Navigated back to book listing page
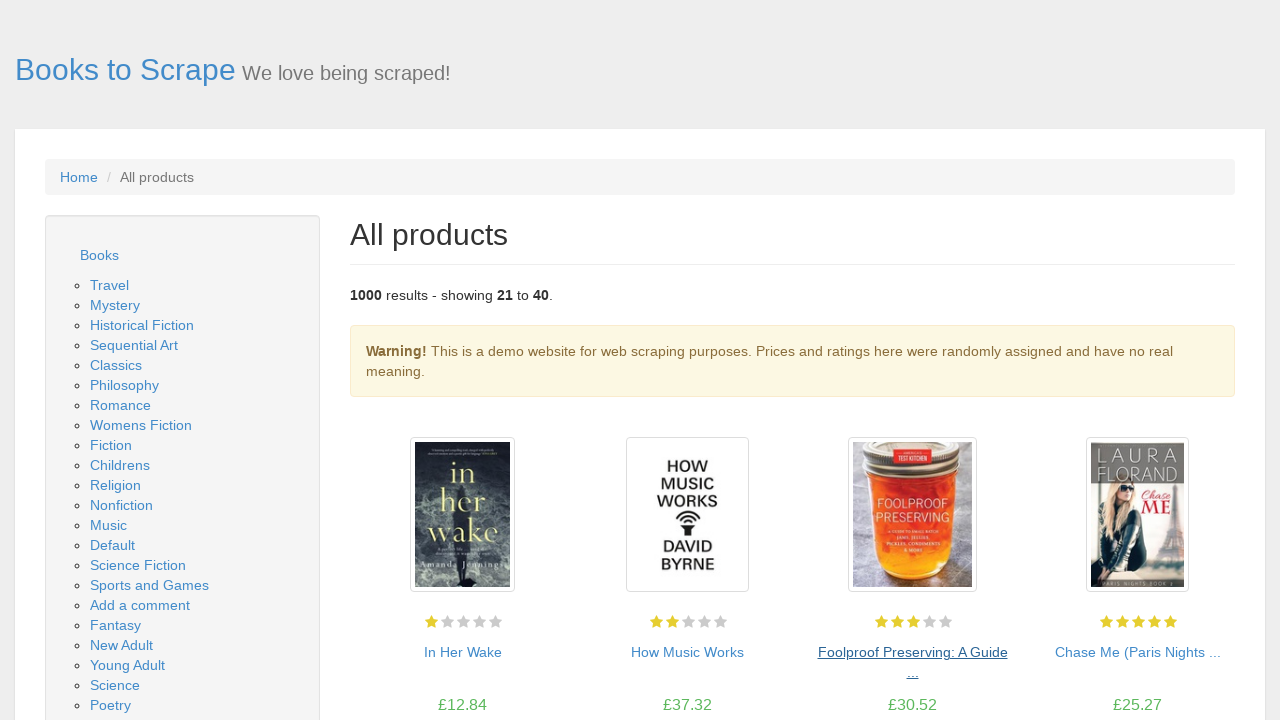

Book listing page reloaded
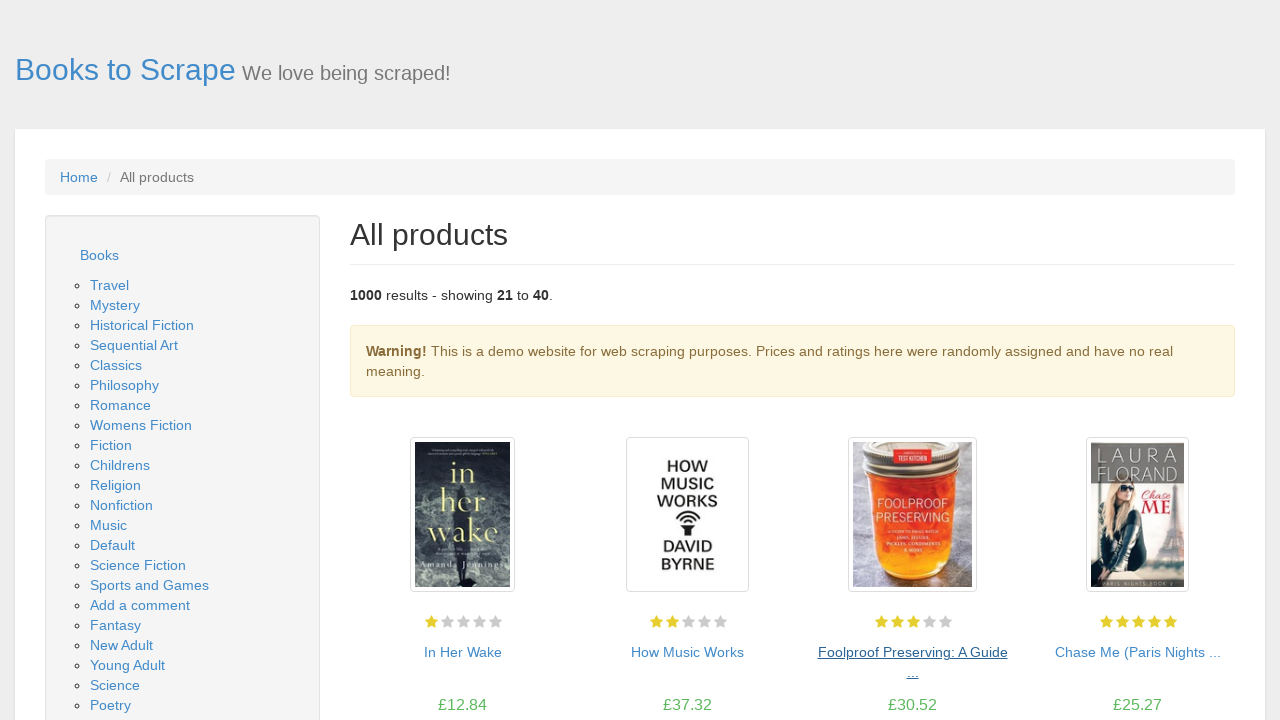

Clicked on book 4 to view details at (1138, 652) on section ol li:nth-child(4) article h3 a
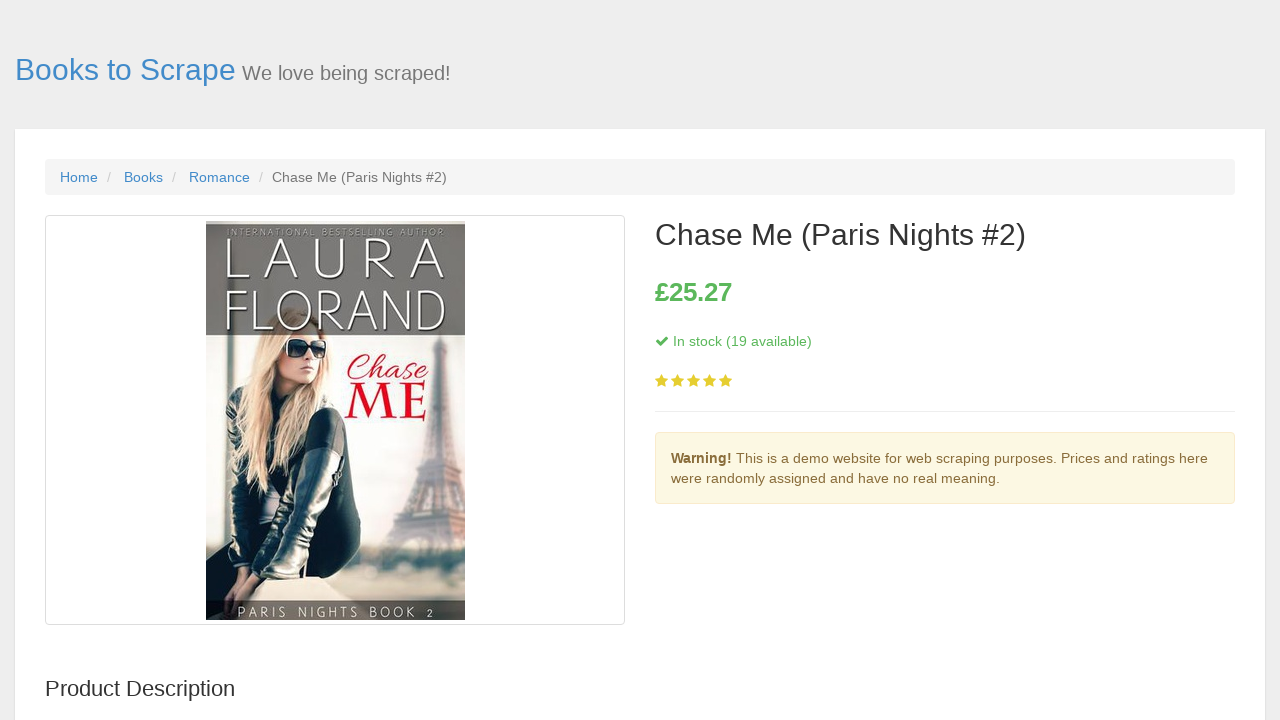

Book detail page loaded for book 4
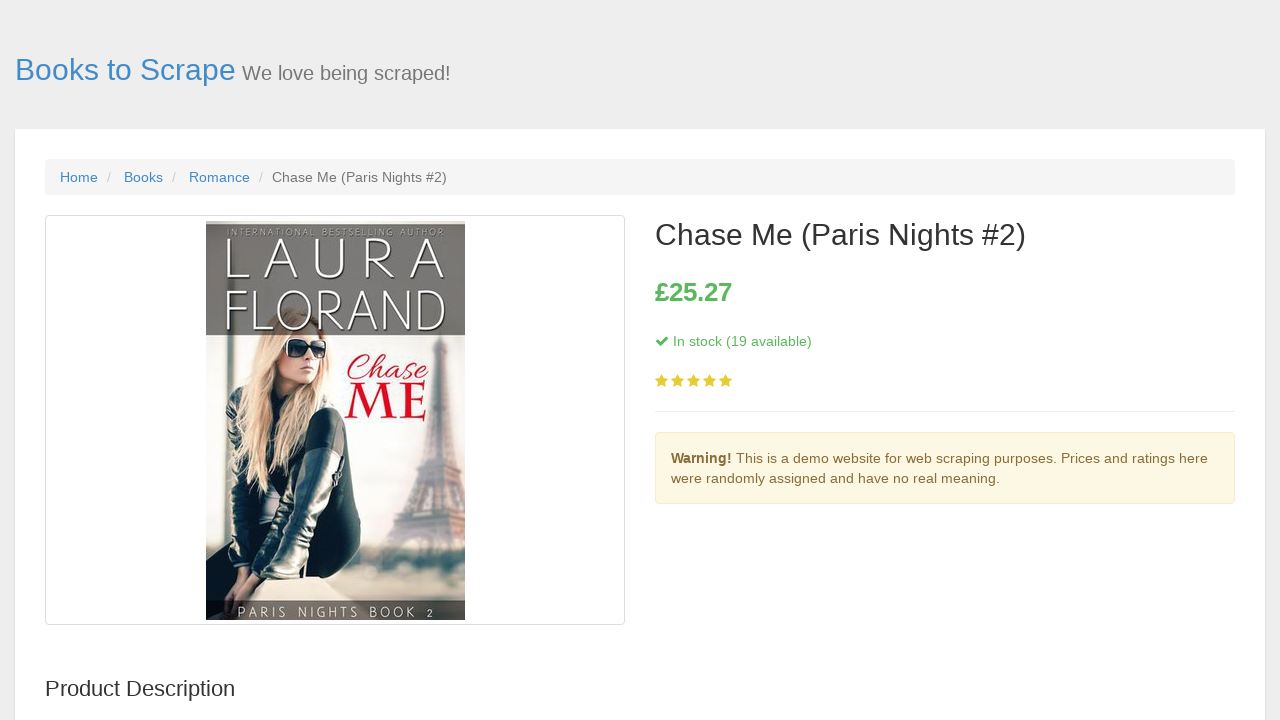

Navigated back to book listing page
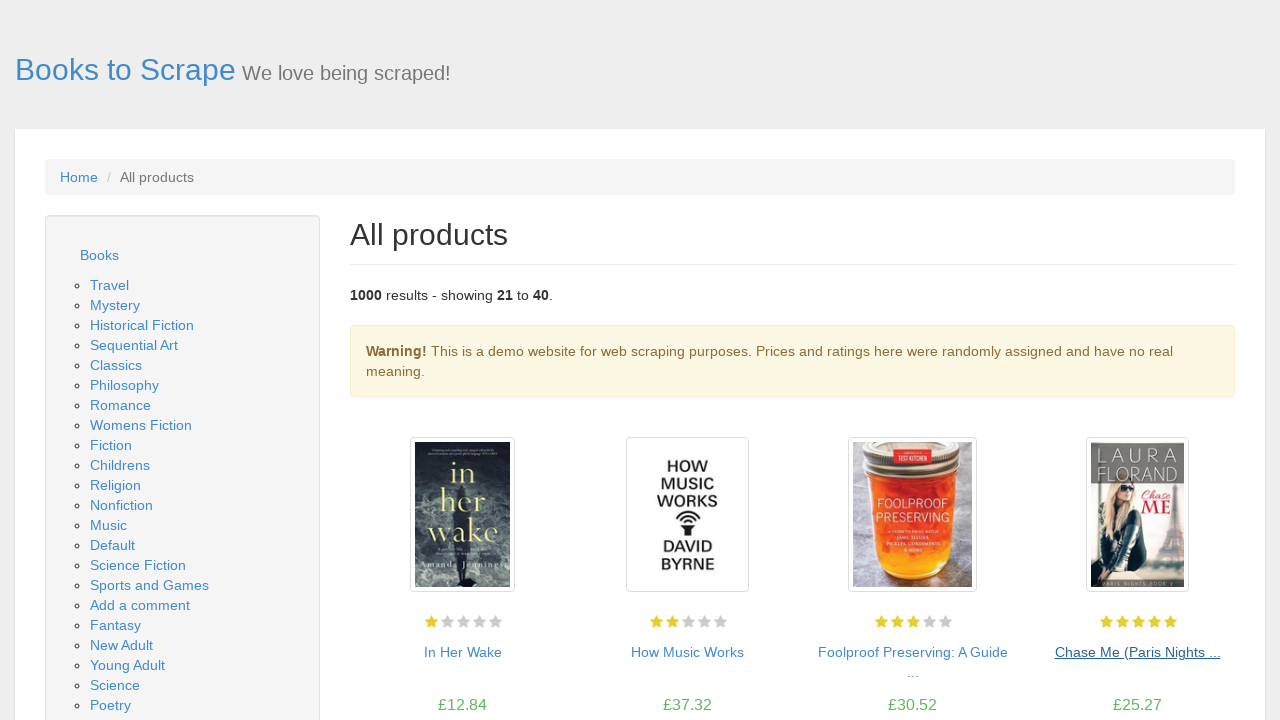

Book listing page reloaded
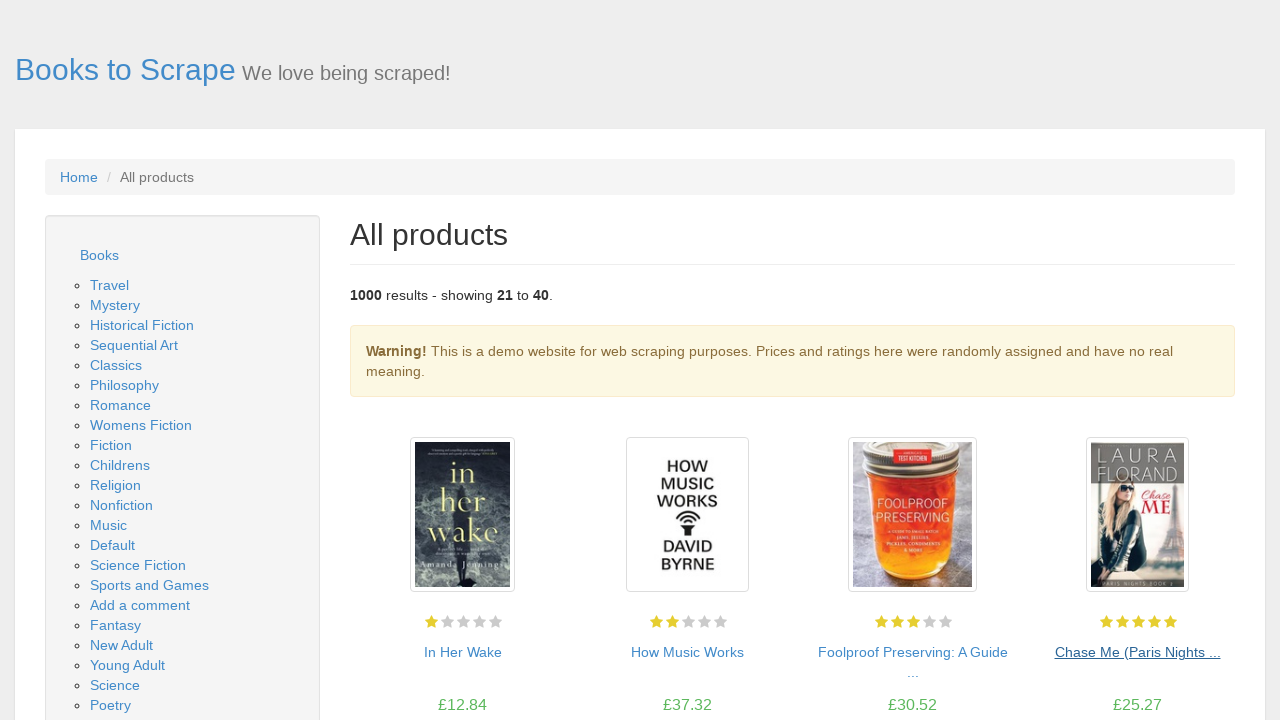

Clicked on book 5 to view details at (462, 360) on section ol li:nth-child(5) article h3 a
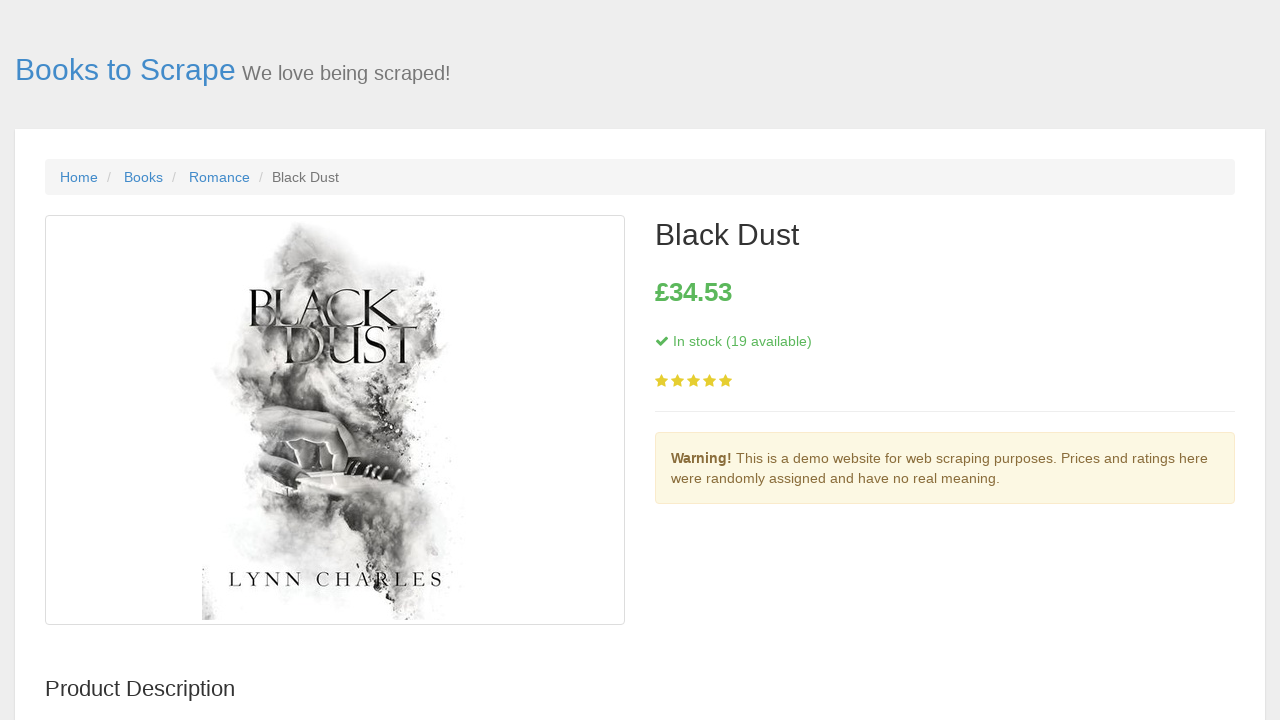

Book detail page loaded for book 5
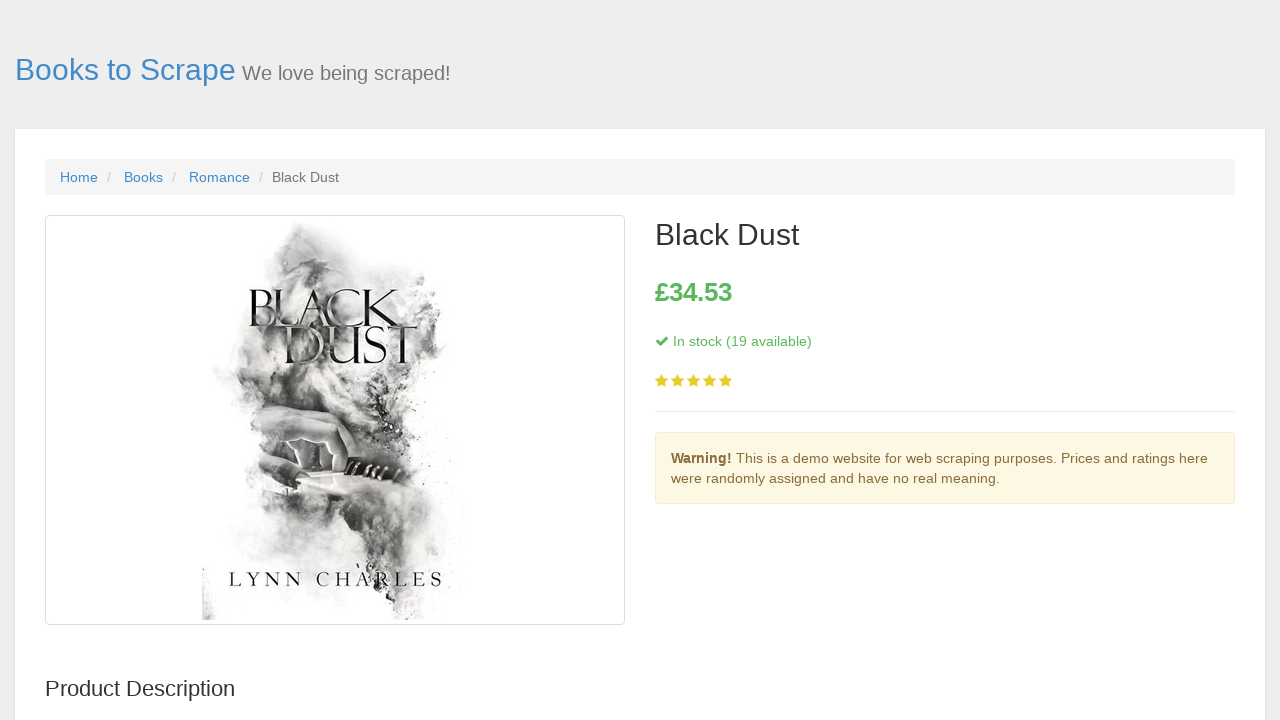

Navigated back to book listing page
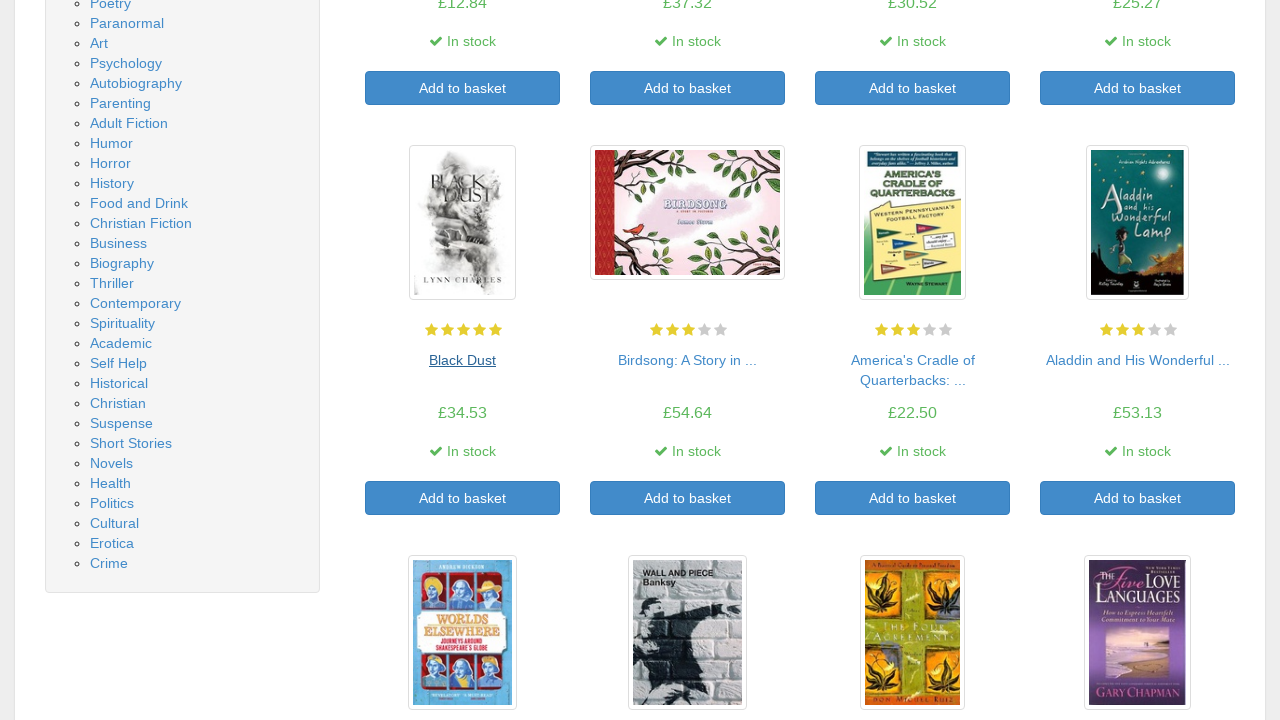

Book listing page reloaded
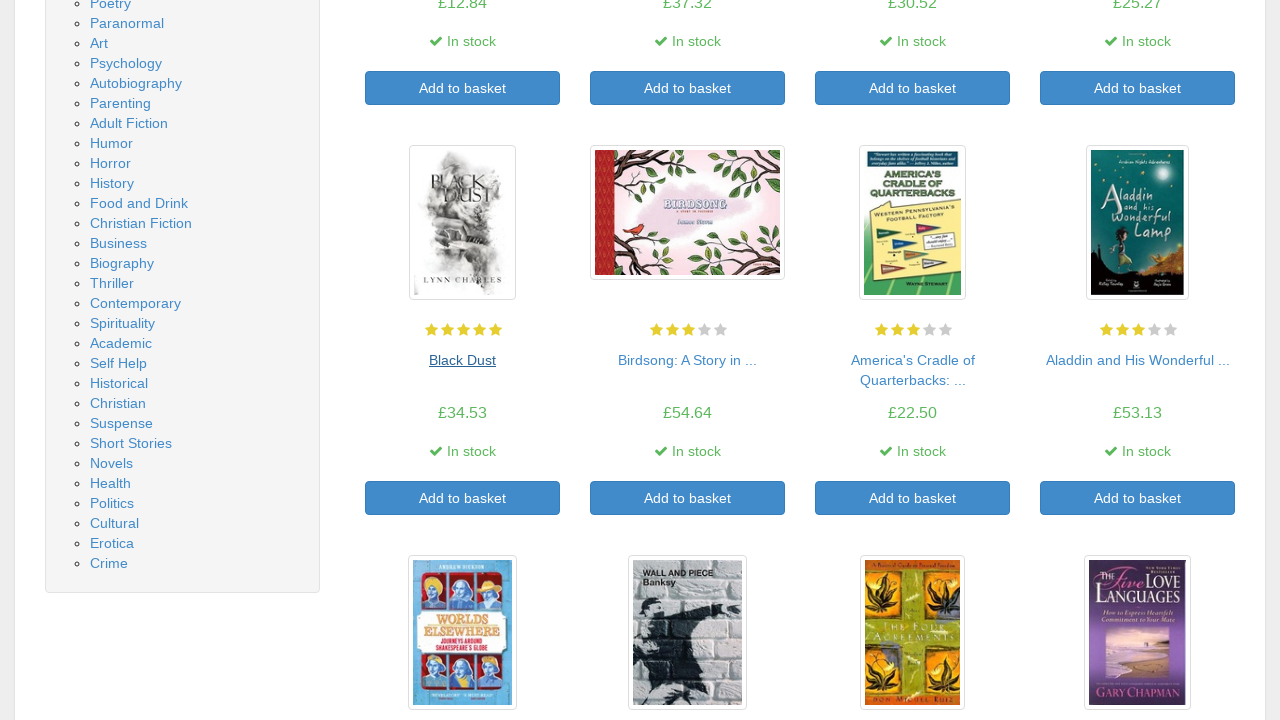

Clicked on book 6 to view details at (688, 360) on section ol li:nth-child(6) article h3 a
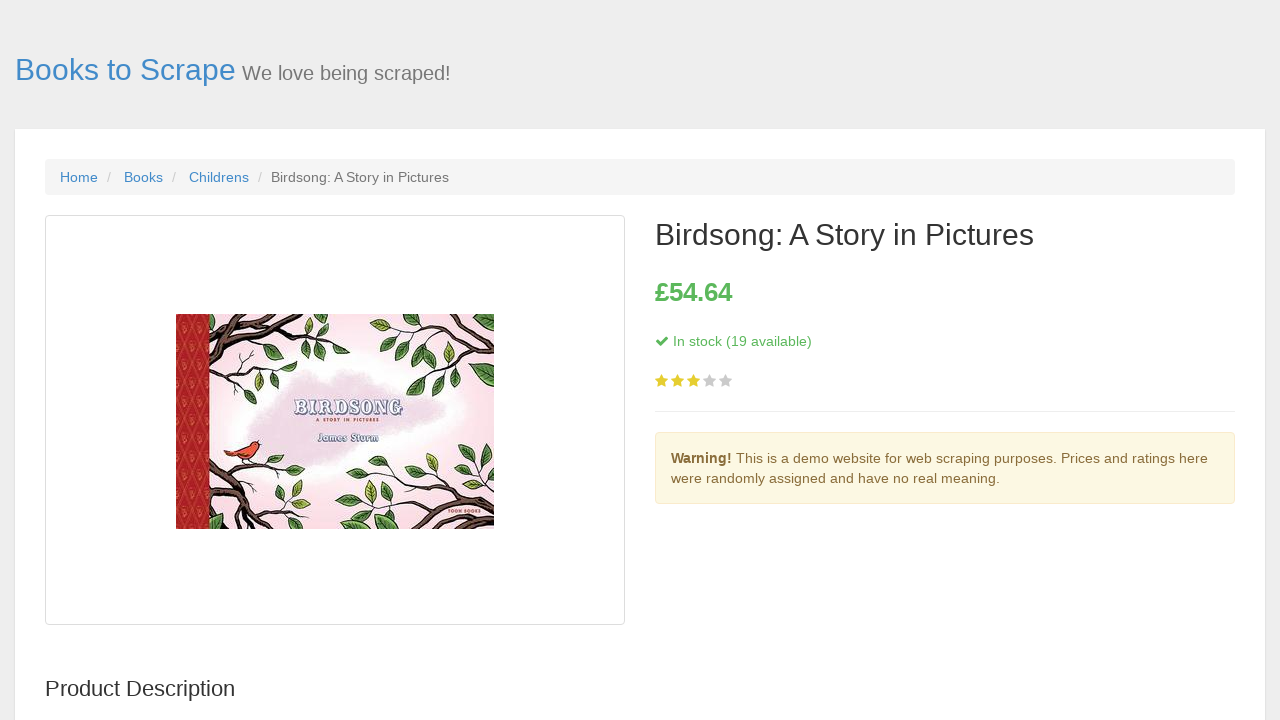

Book detail page loaded for book 6
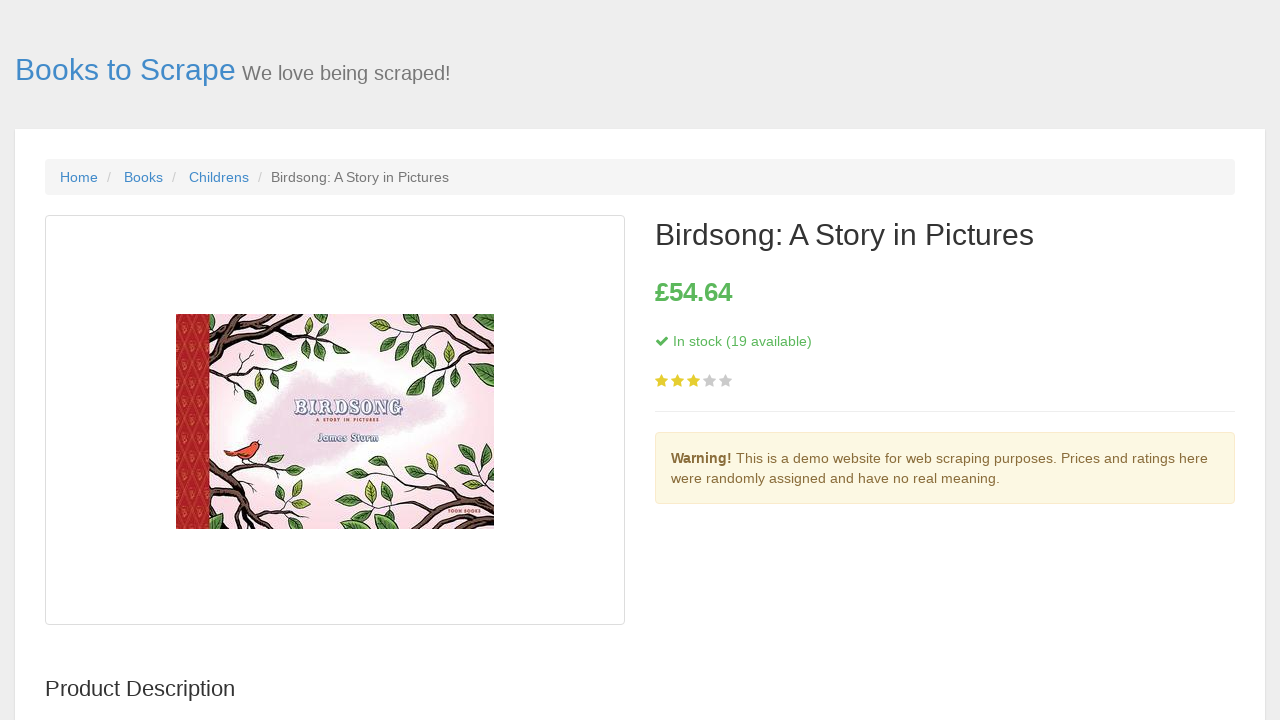

Navigated back to book listing page
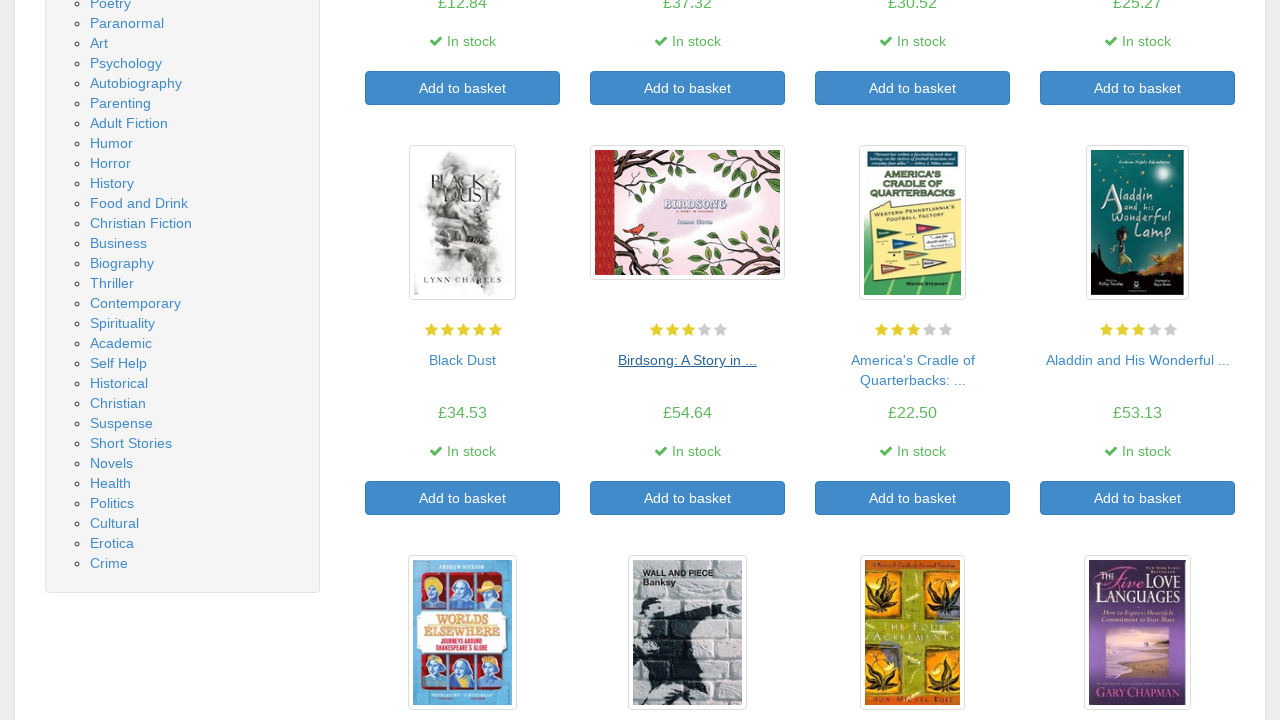

Book listing page reloaded
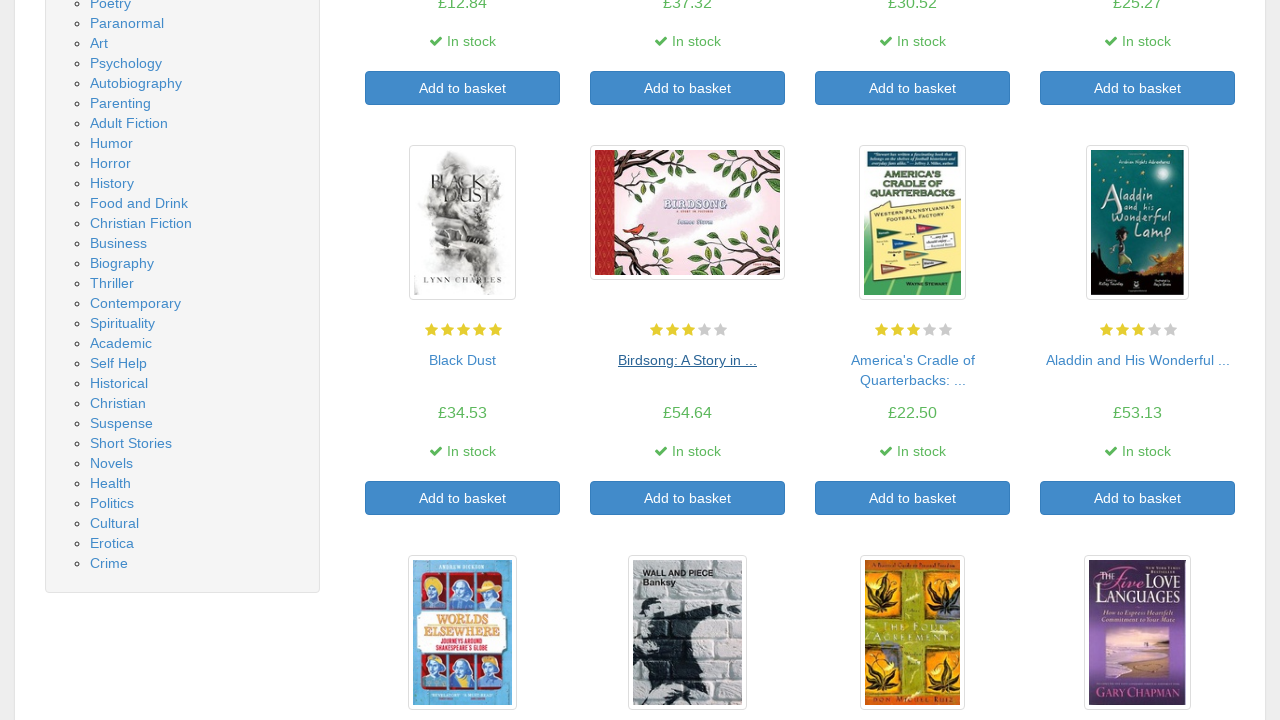

Clicked on book 7 to view details at (912, 360) on section ol li:nth-child(7) article h3 a
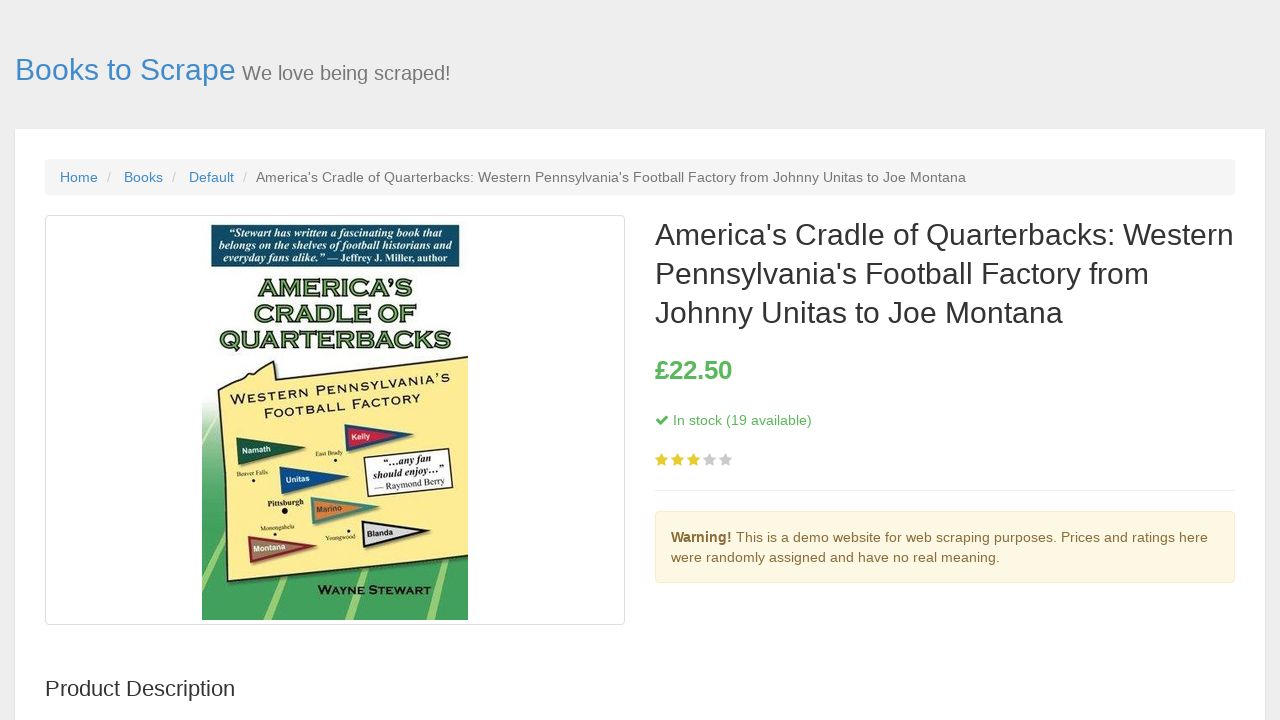

Book detail page loaded for book 7
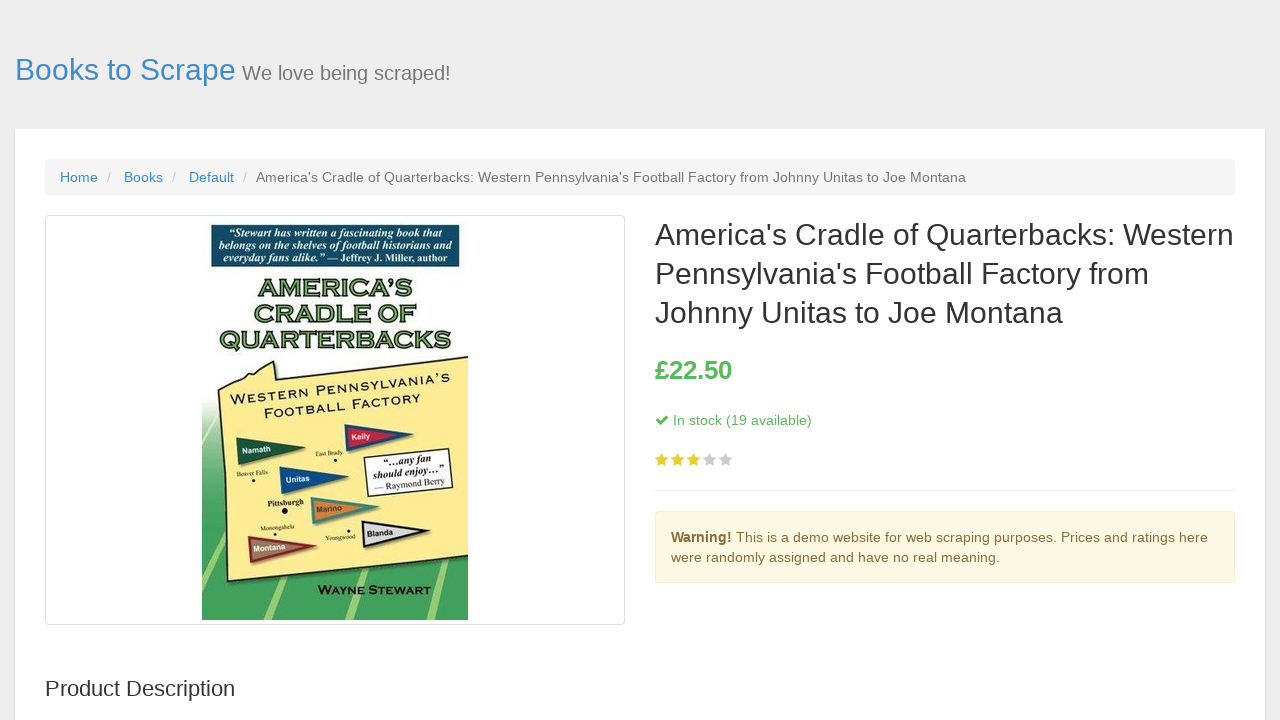

Navigated back to book listing page
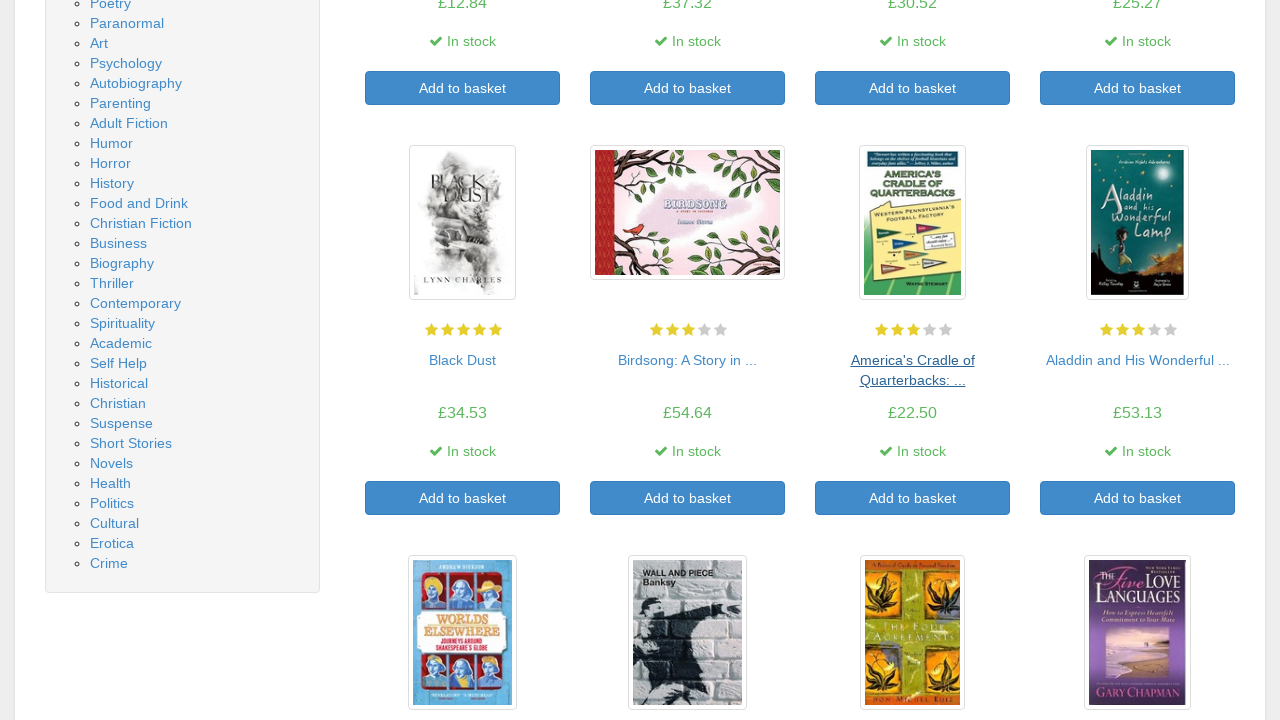

Book listing page reloaded
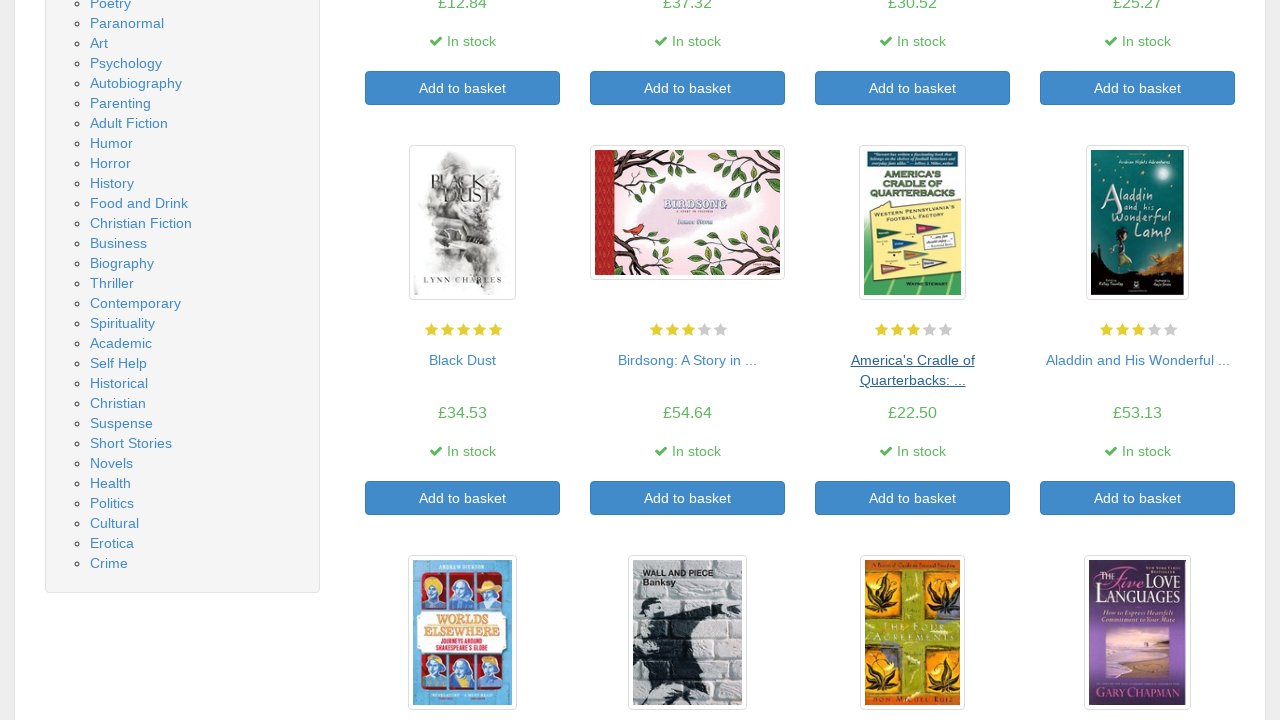

Clicked on book 8 to view details at (1138, 360) on section ol li:nth-child(8) article h3 a
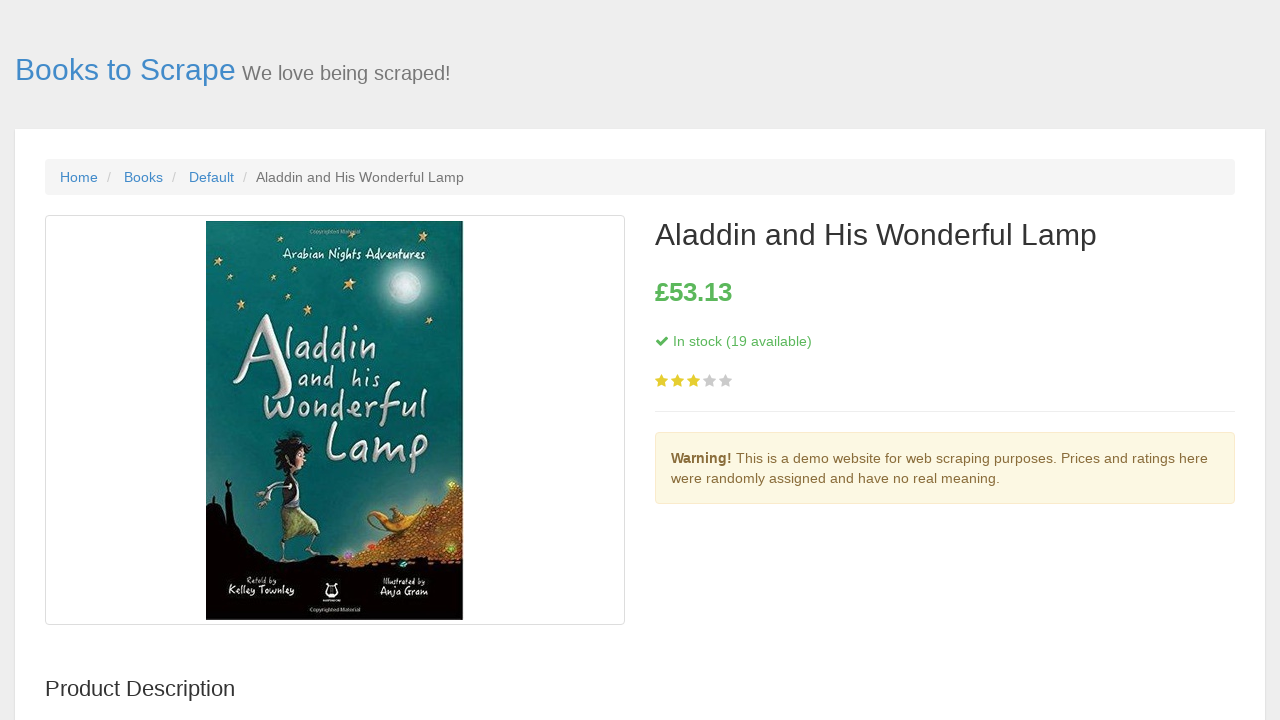

Book detail page loaded for book 8
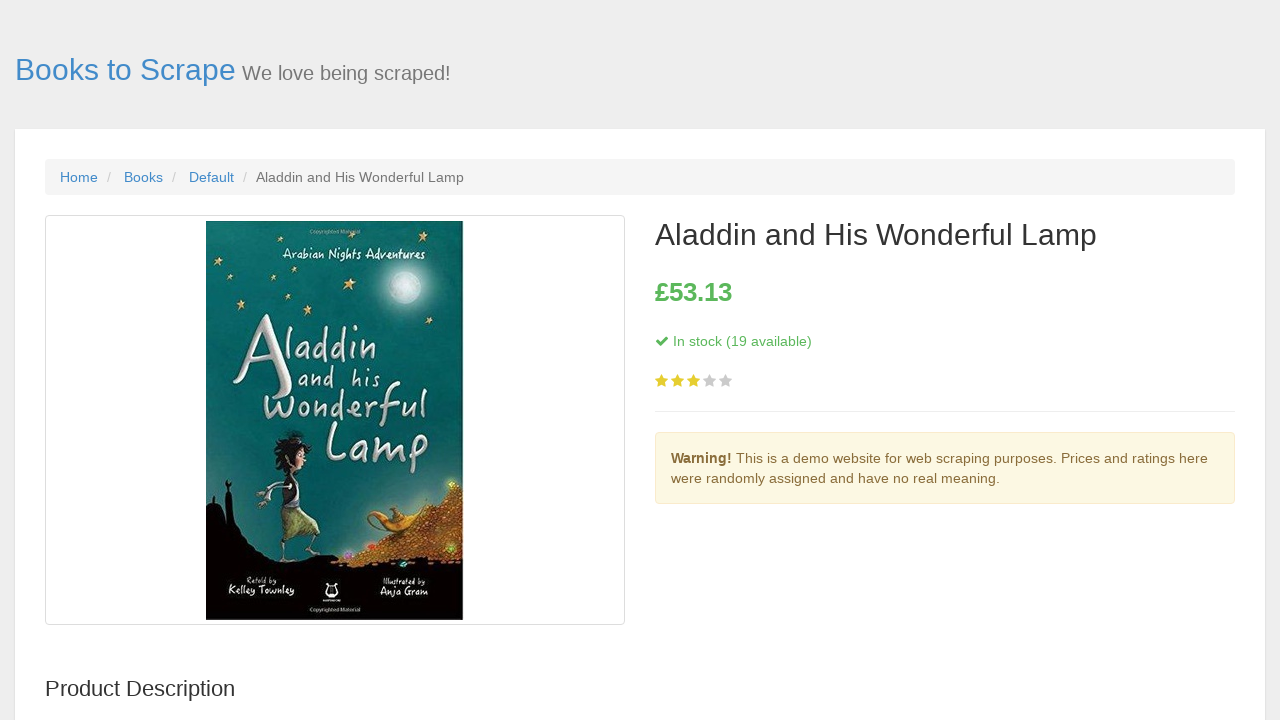

Navigated back to book listing page
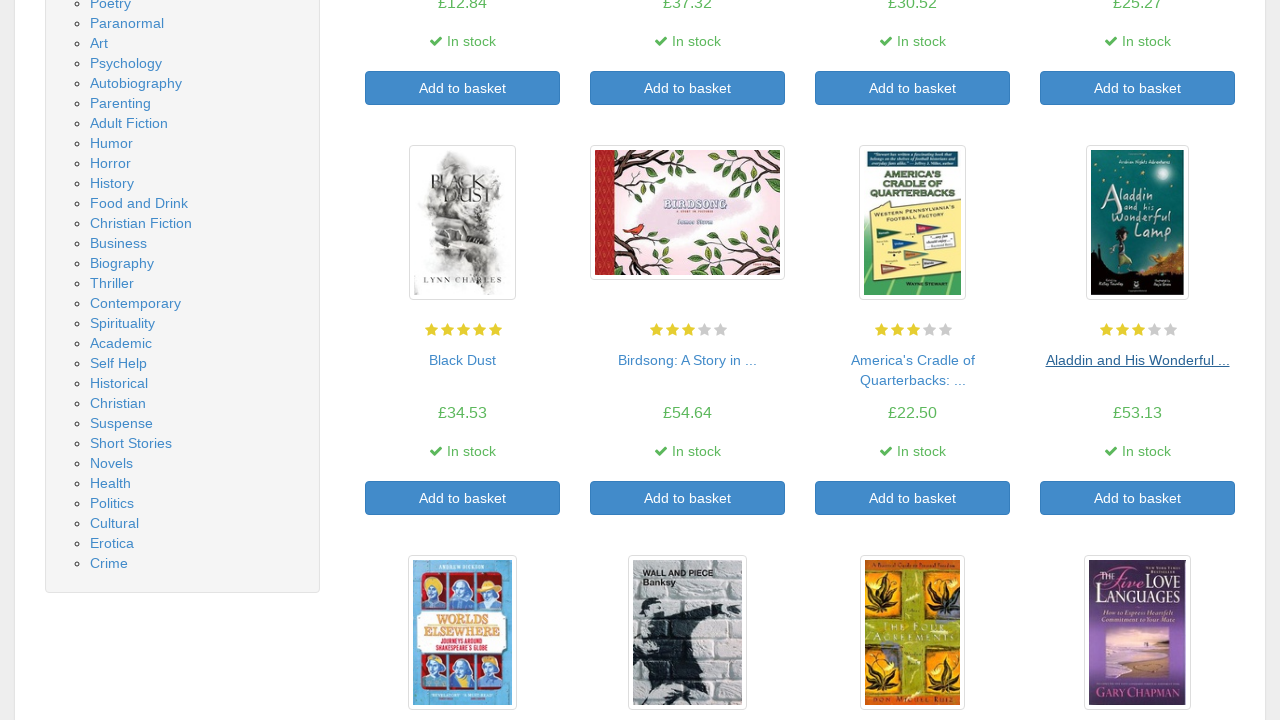

Book listing page reloaded
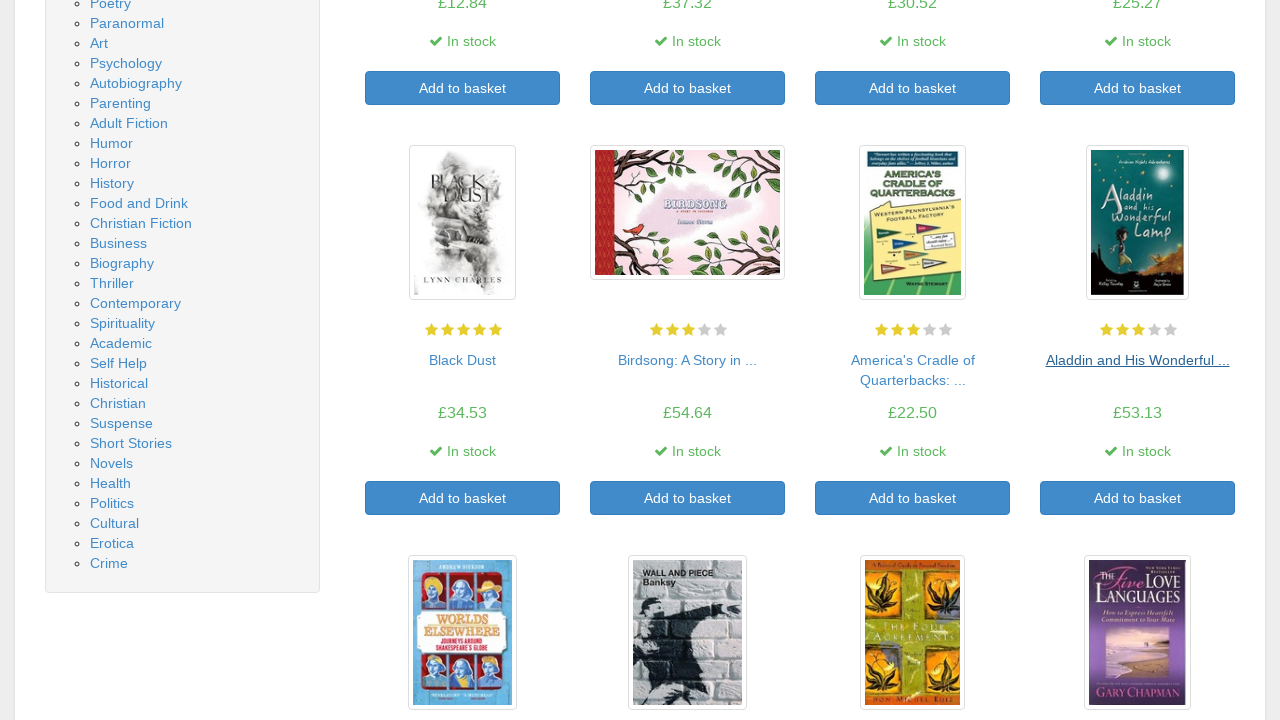

Clicked on book 9 to view details at (462, 350) on section ol li:nth-child(9) article h3 a
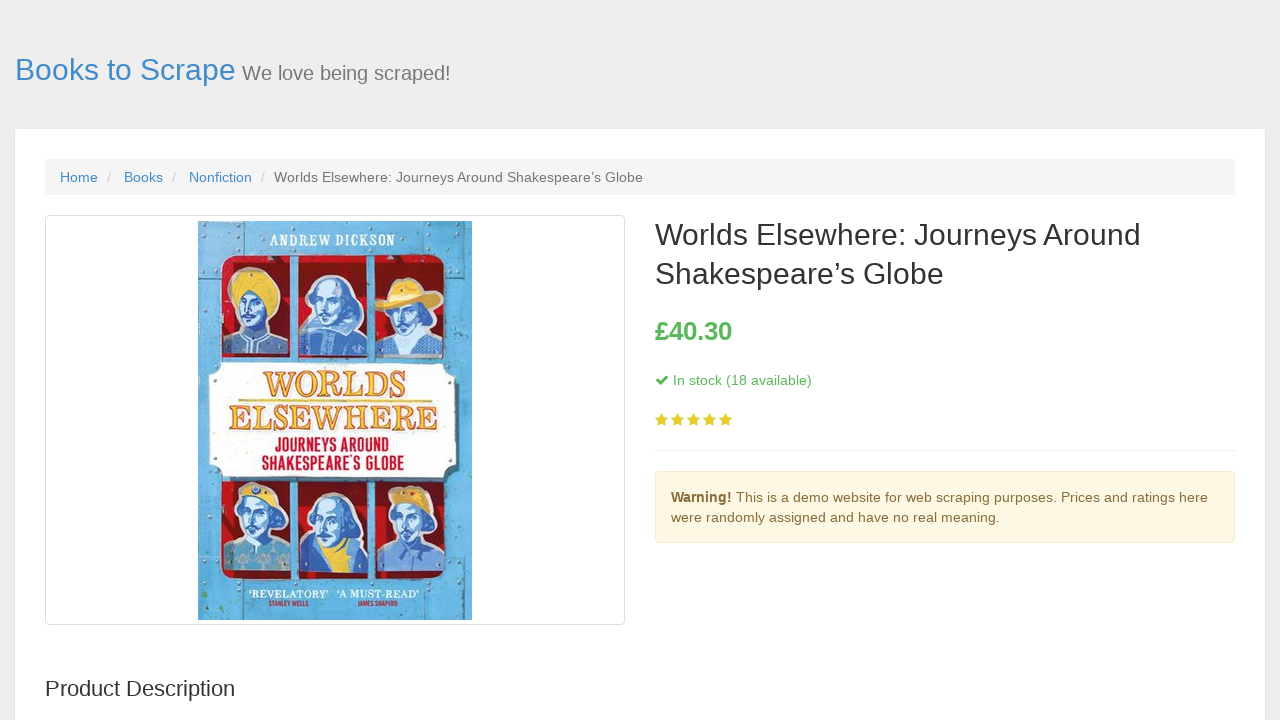

Book detail page loaded for book 9
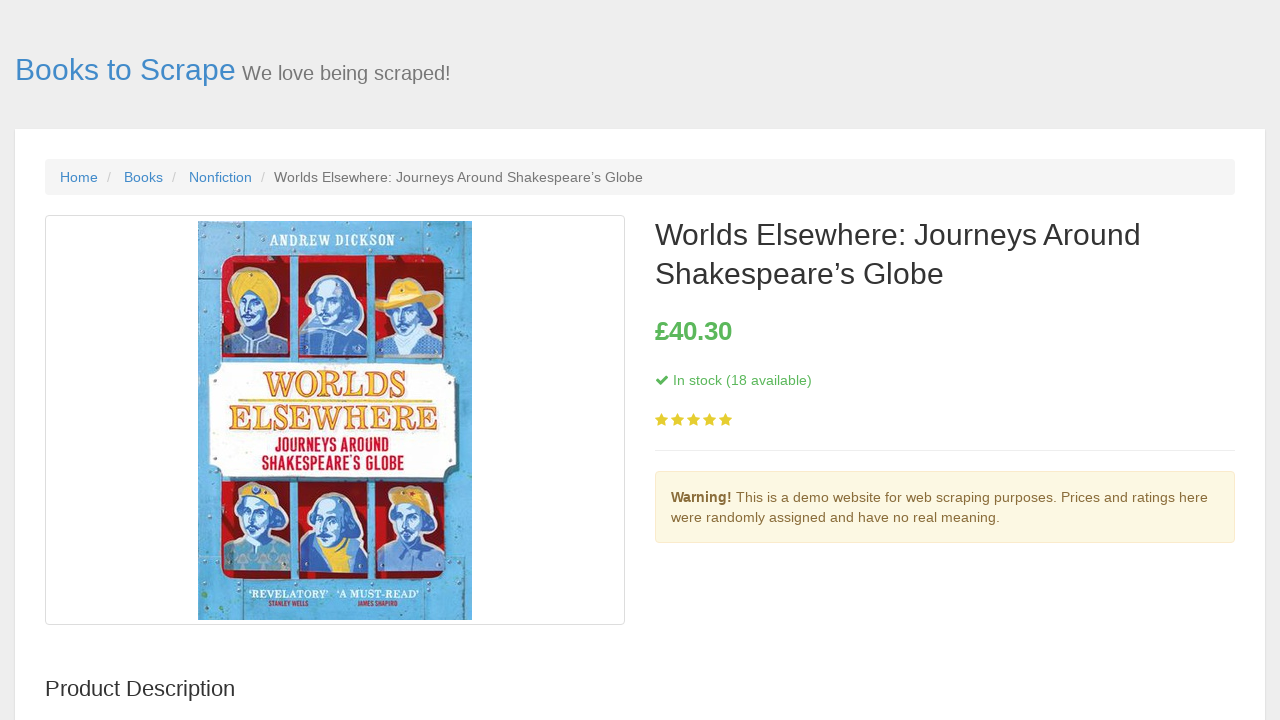

Navigated back to book listing page
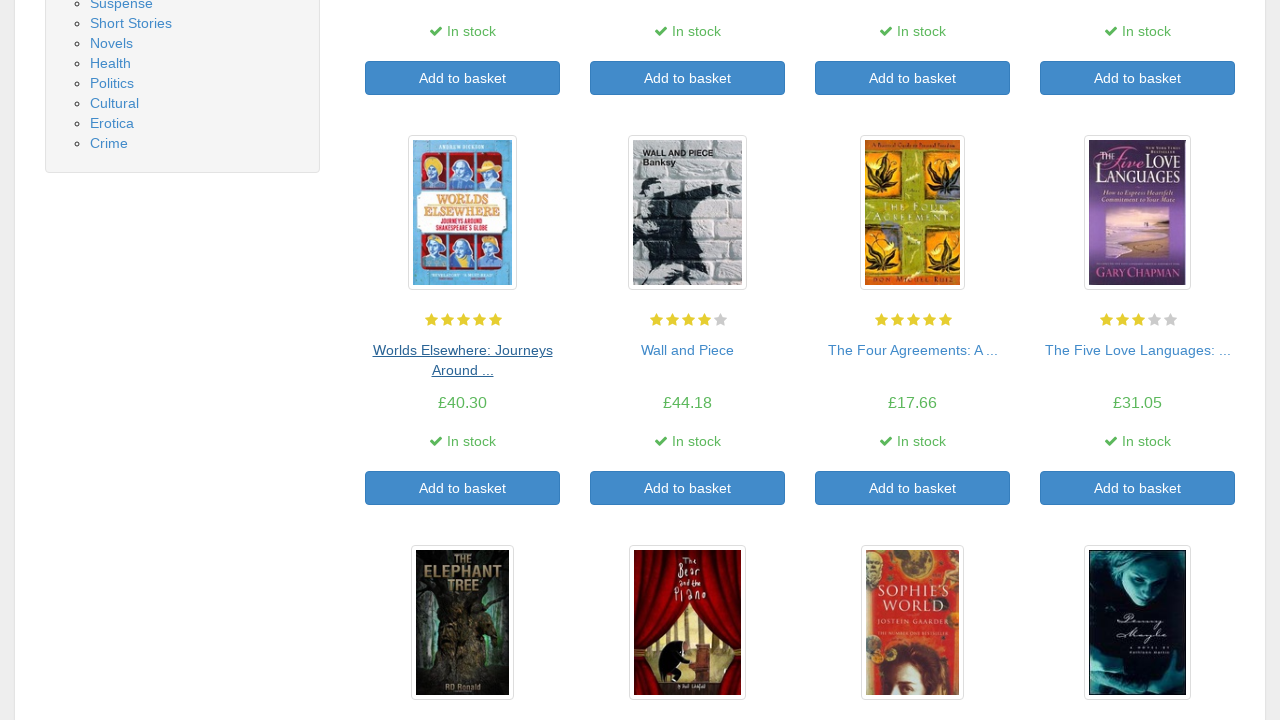

Book listing page reloaded
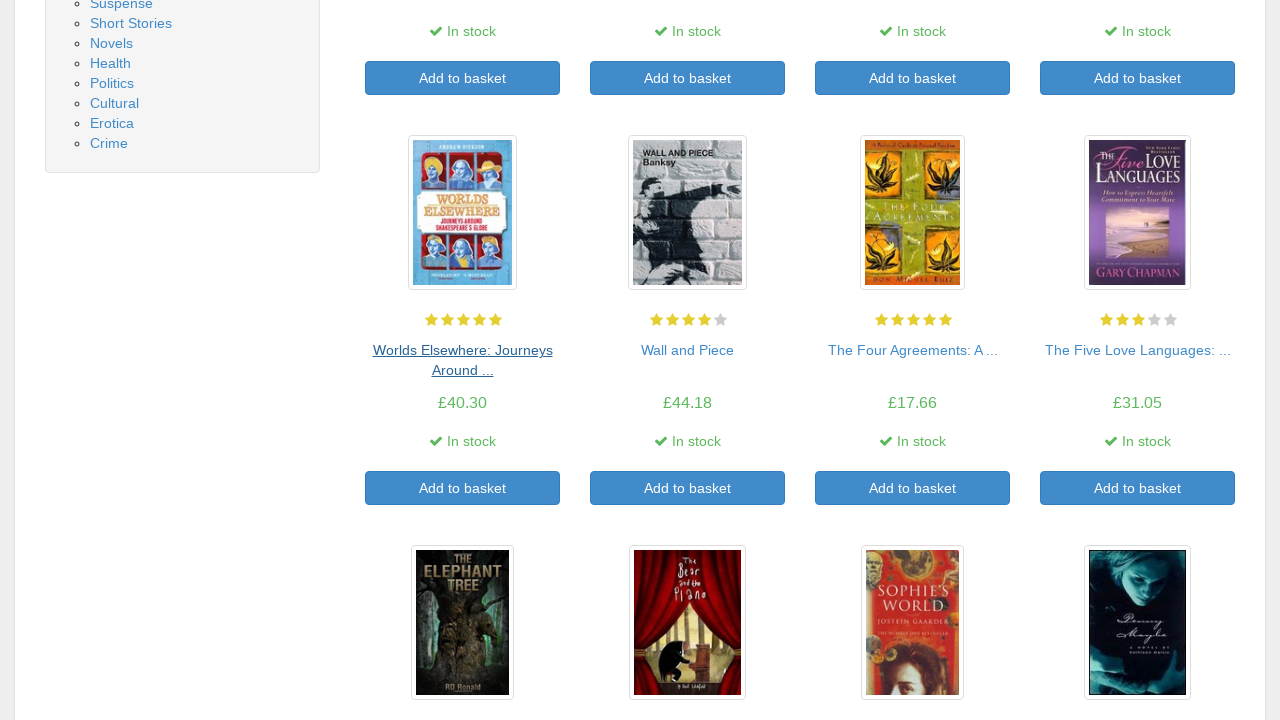

Clicked on book 10 to view details at (688, 350) on section ol li:nth-child(10) article h3 a
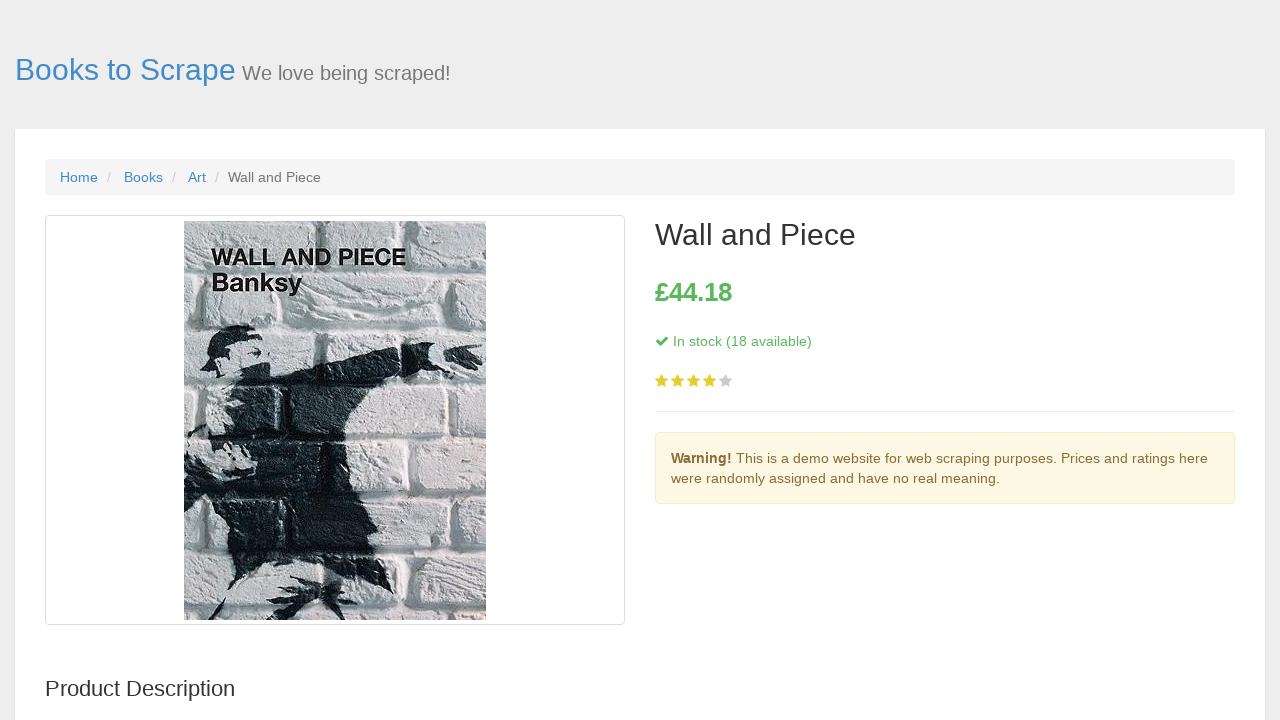

Book detail page loaded for book 10
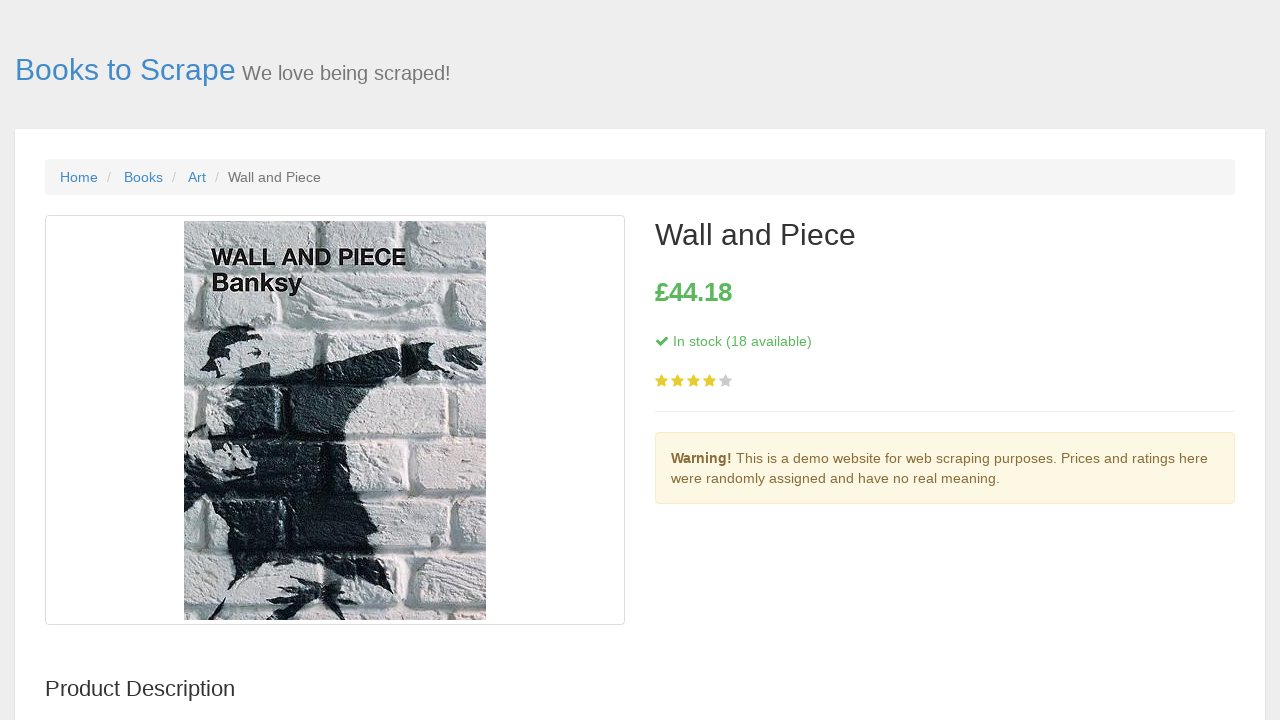

Navigated back to book listing page
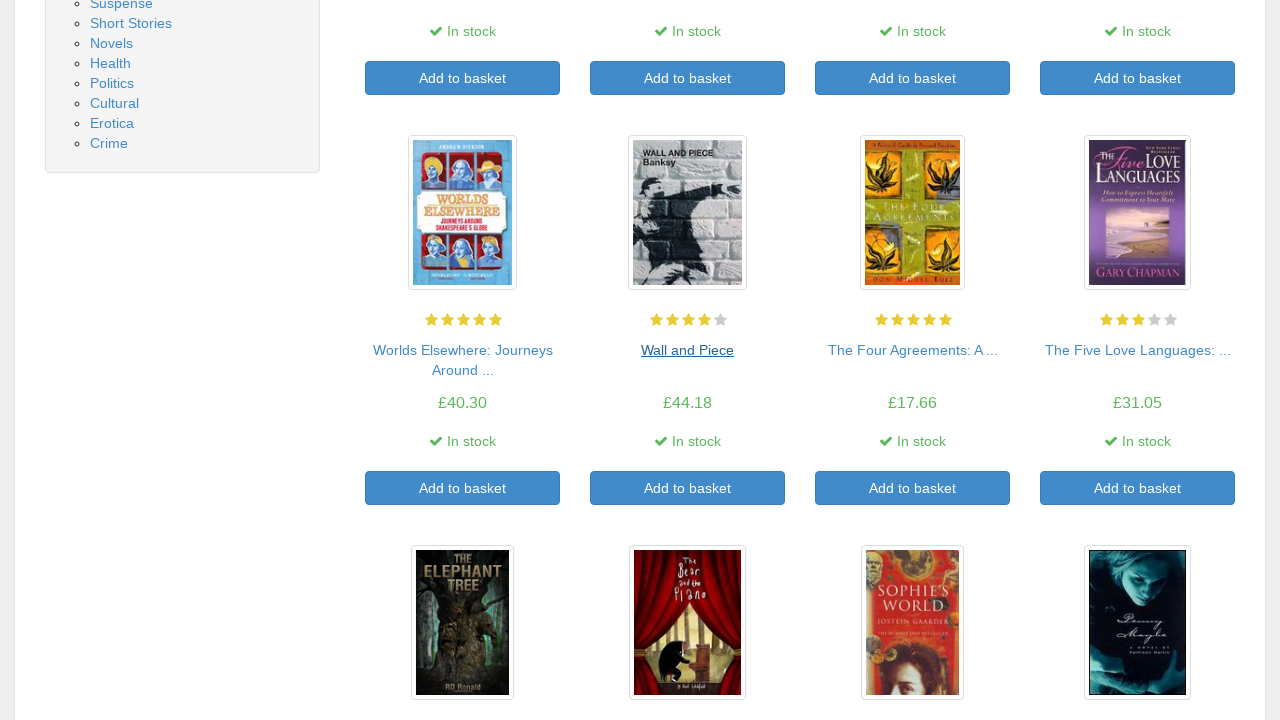

Book listing page reloaded
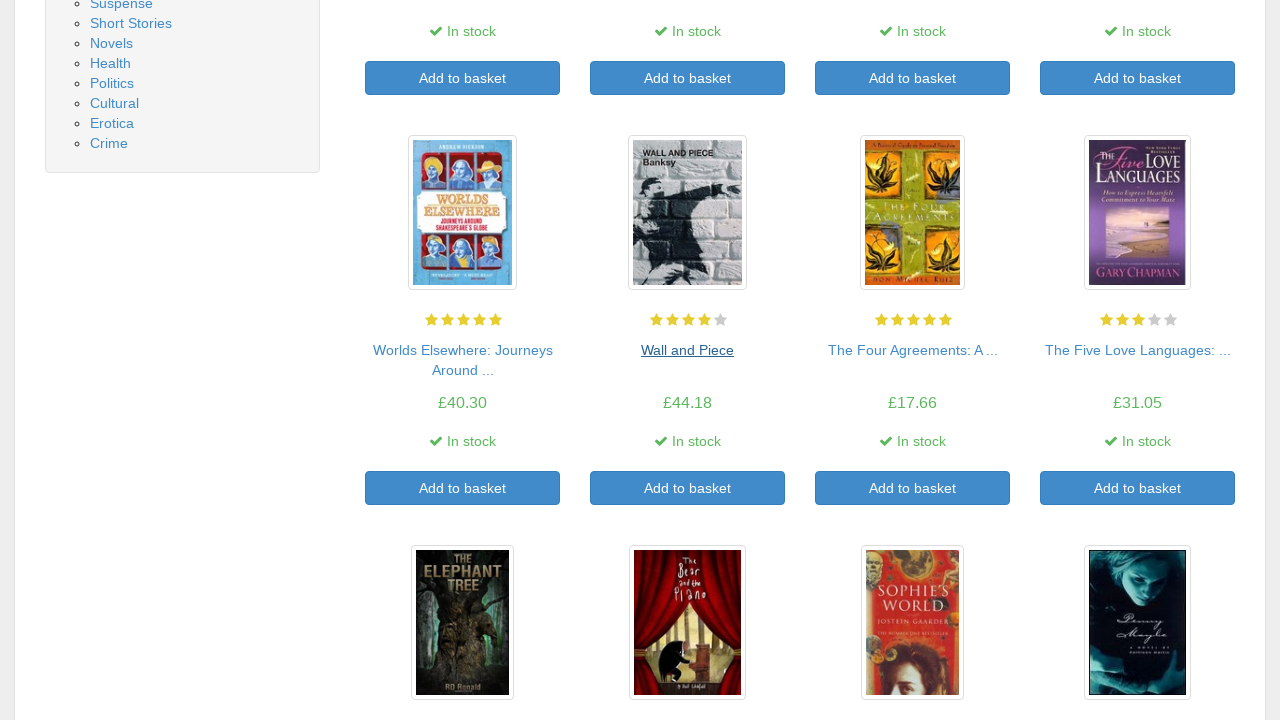

Clicked on book 11 to view details at (912, 350) on section ol li:nth-child(11) article h3 a
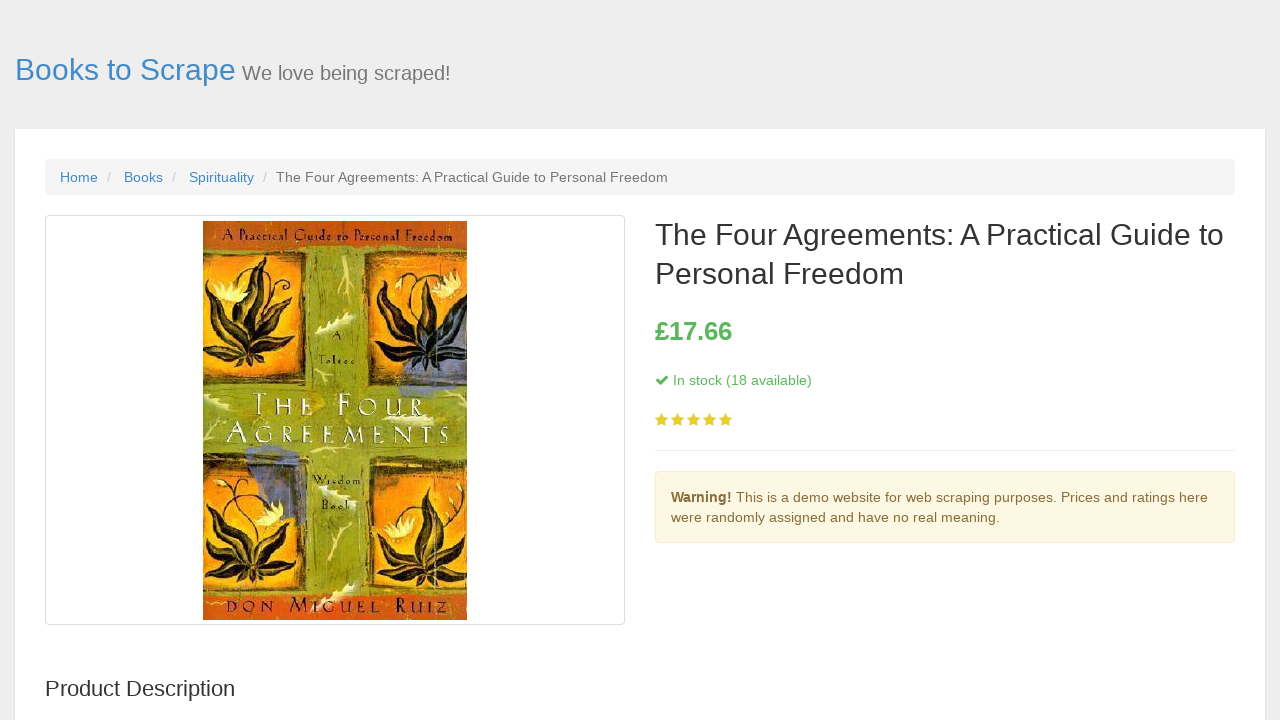

Book detail page loaded for book 11
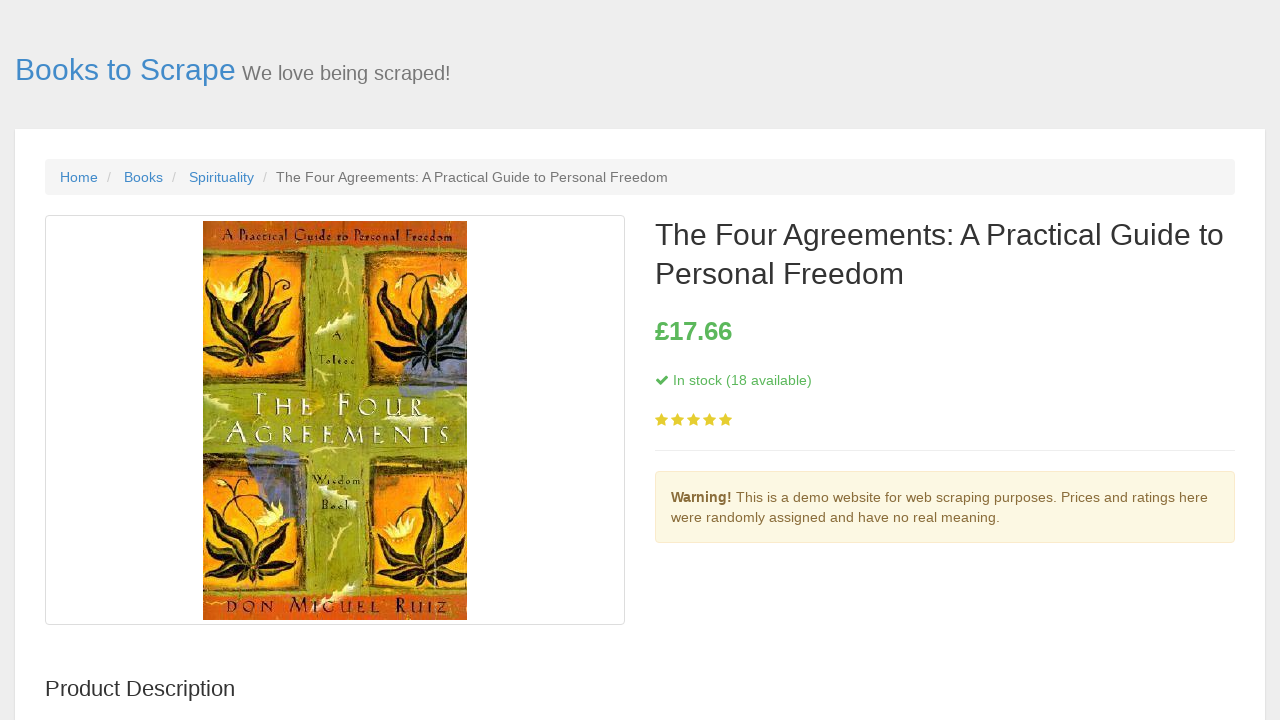

Navigated back to book listing page
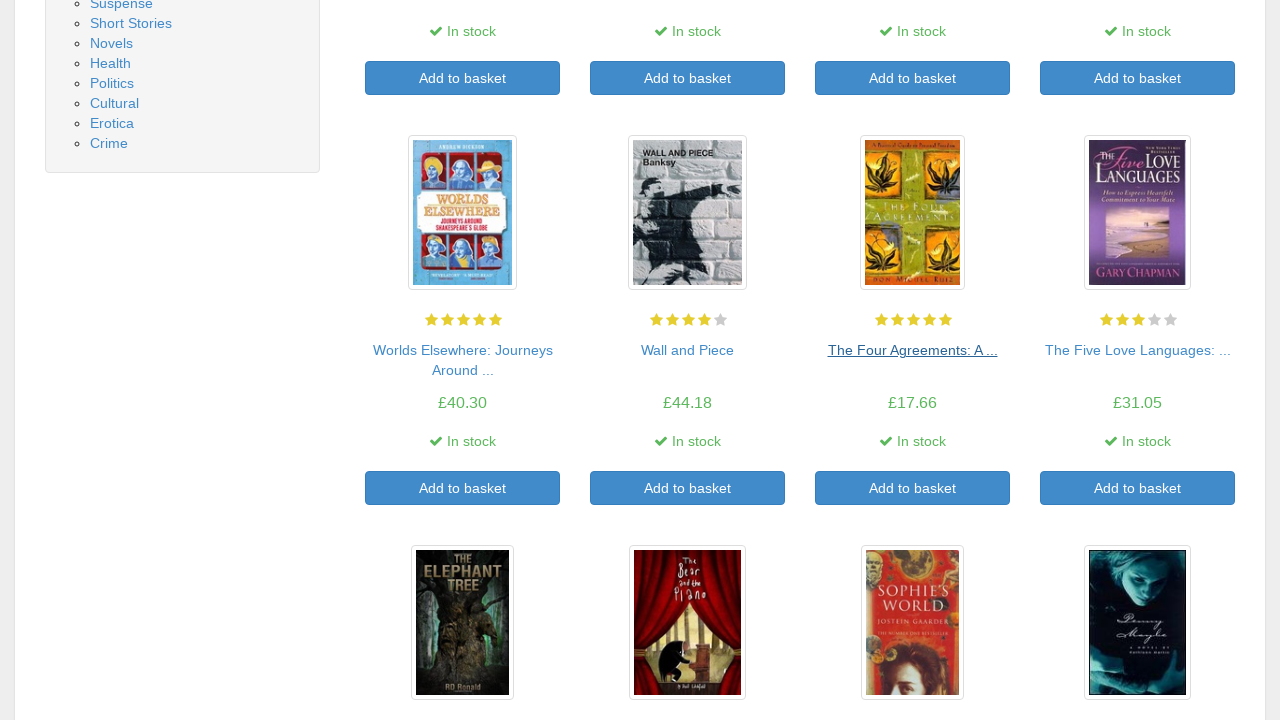

Book listing page reloaded
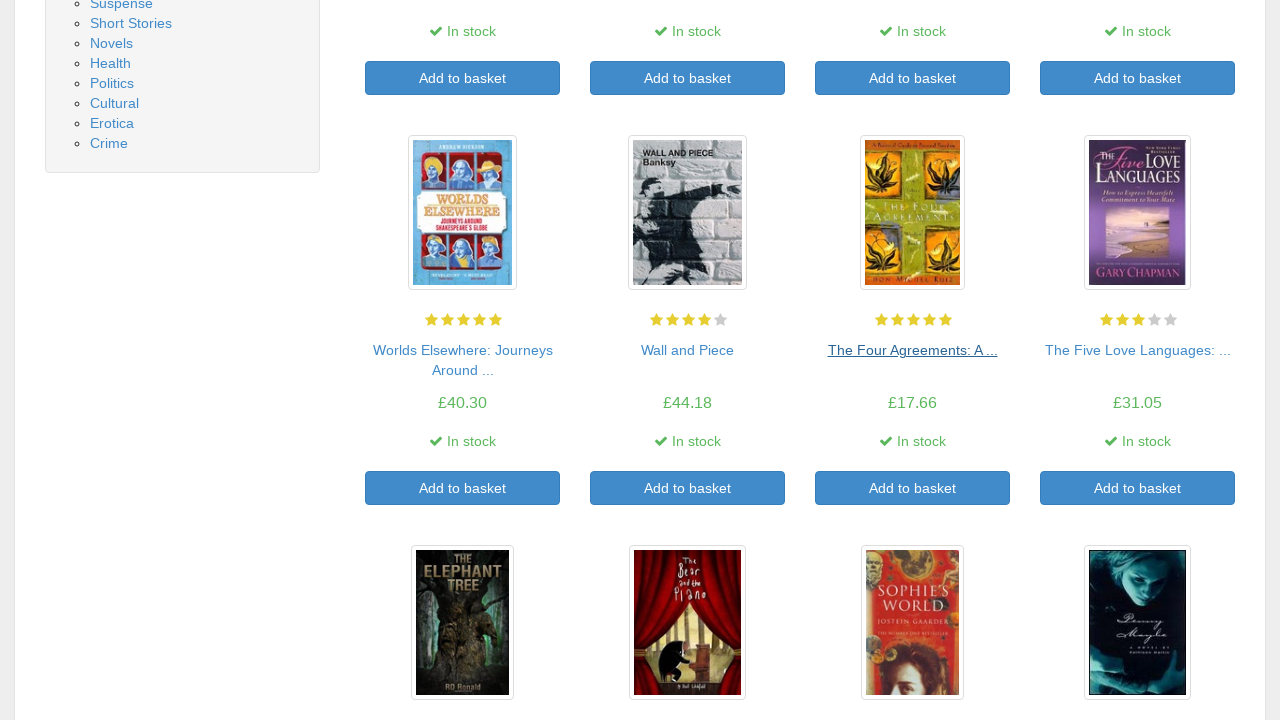

Clicked on book 12 to view details at (1138, 350) on section ol li:nth-child(12) article h3 a
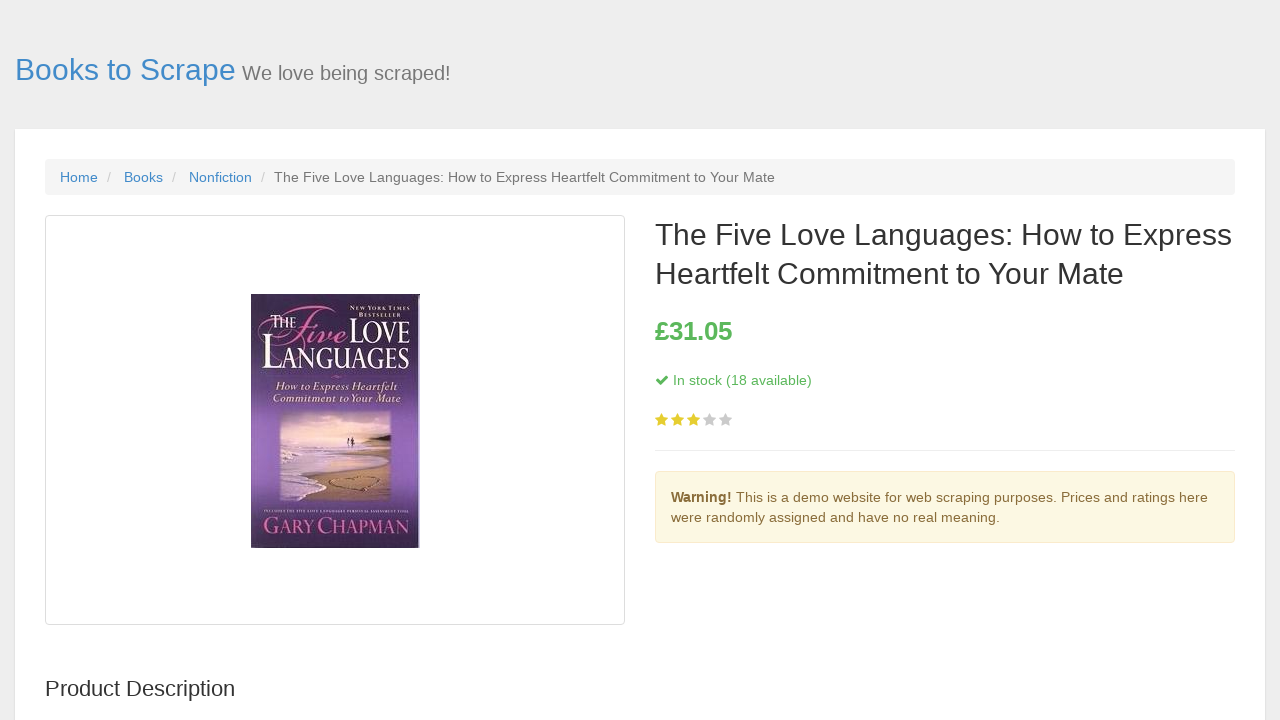

Book detail page loaded for book 12
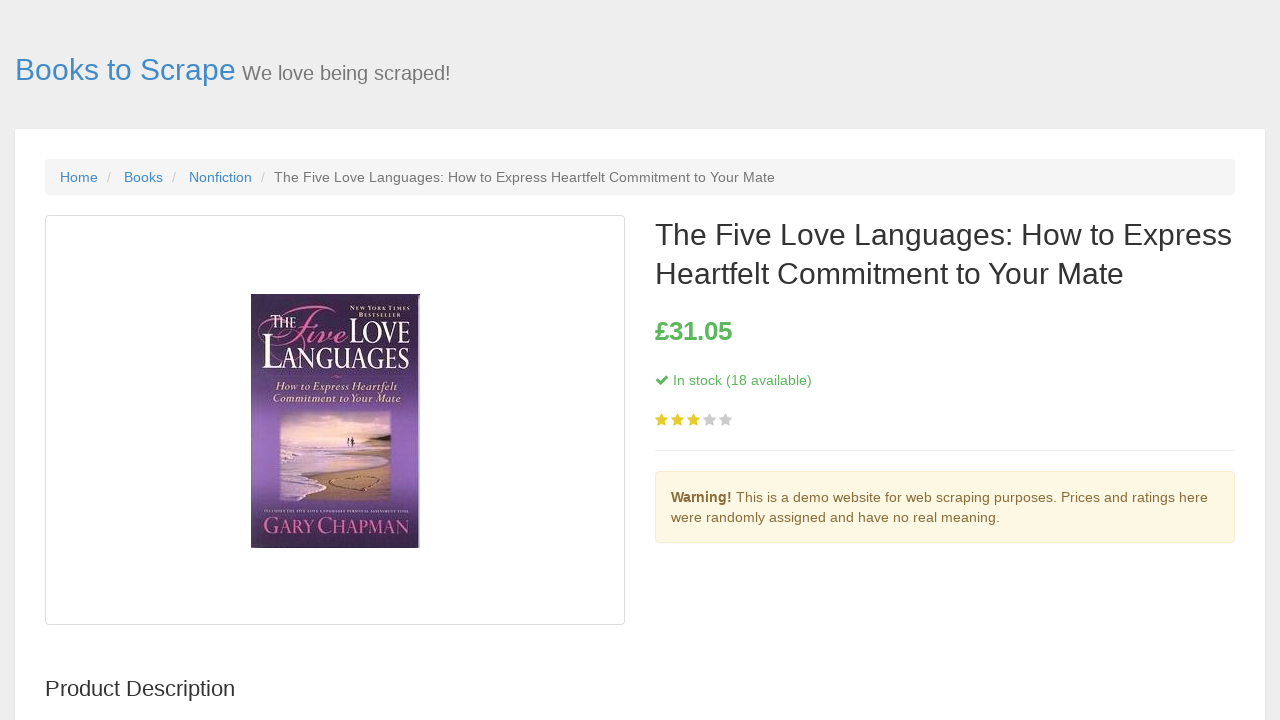

Navigated back to book listing page
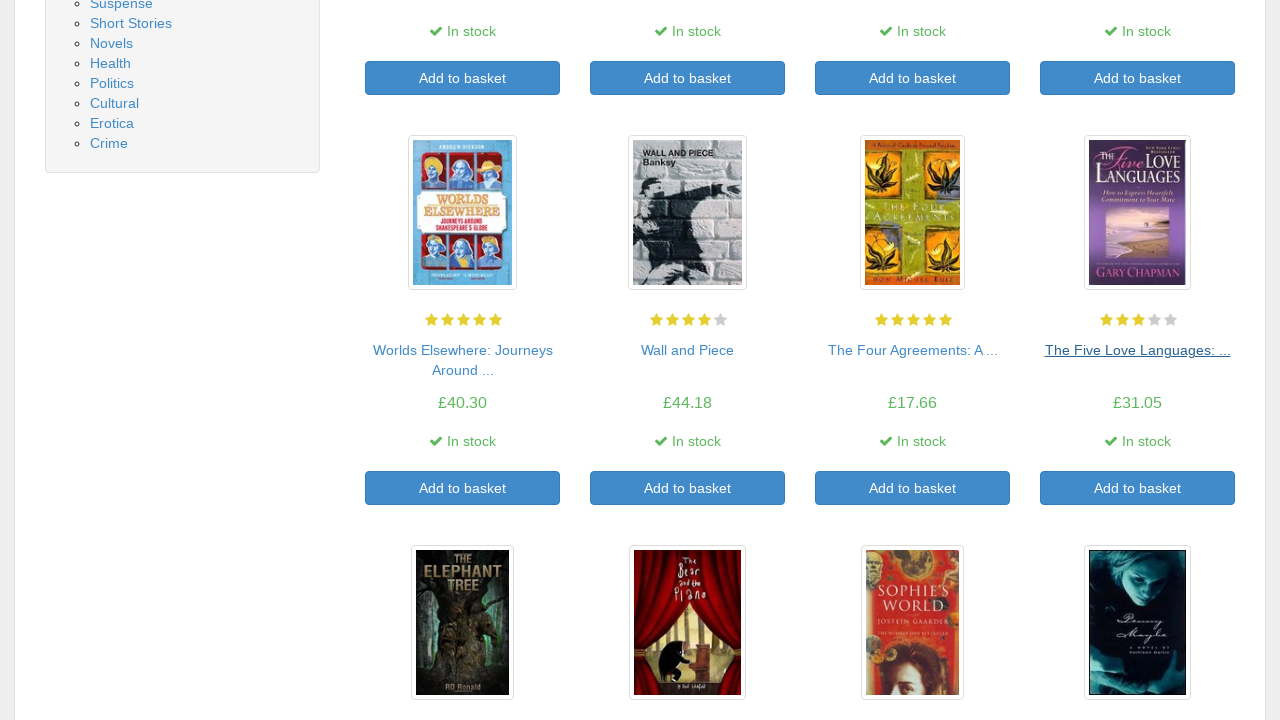

Book listing page reloaded
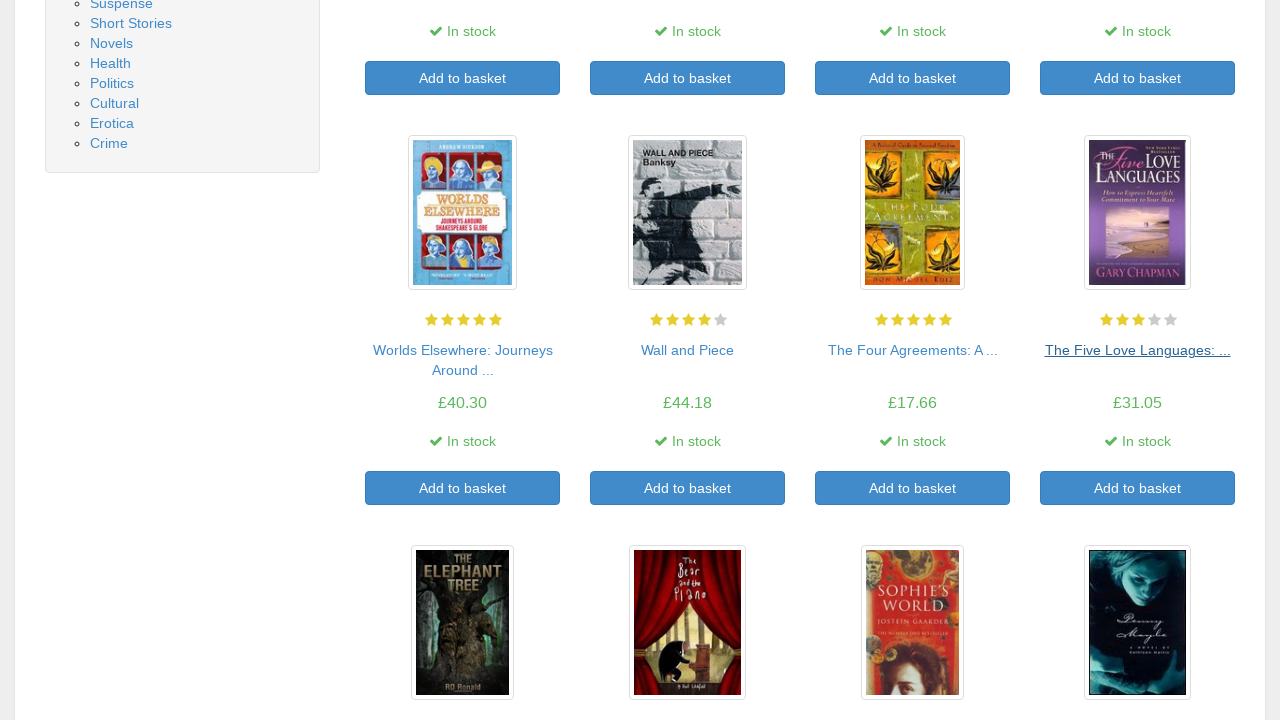

Clicked on book 13 to view details at (462, 360) on section ol li:nth-child(13) article h3 a
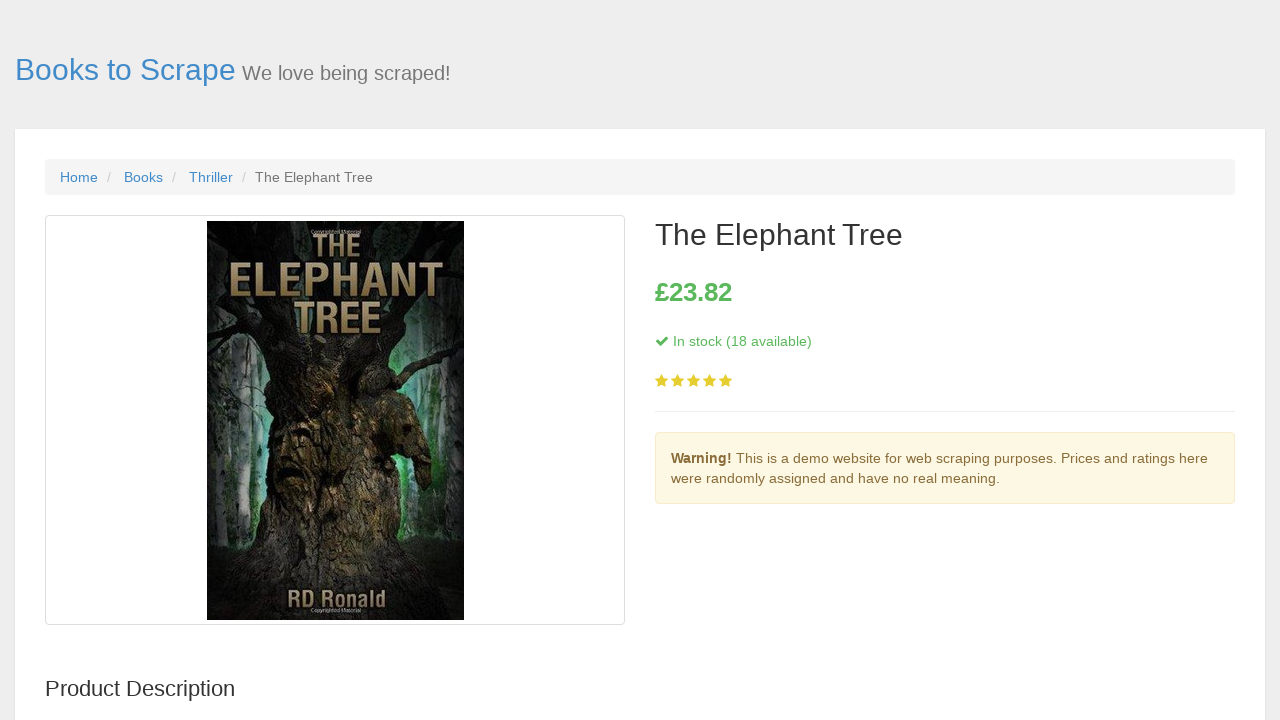

Book detail page loaded for book 13
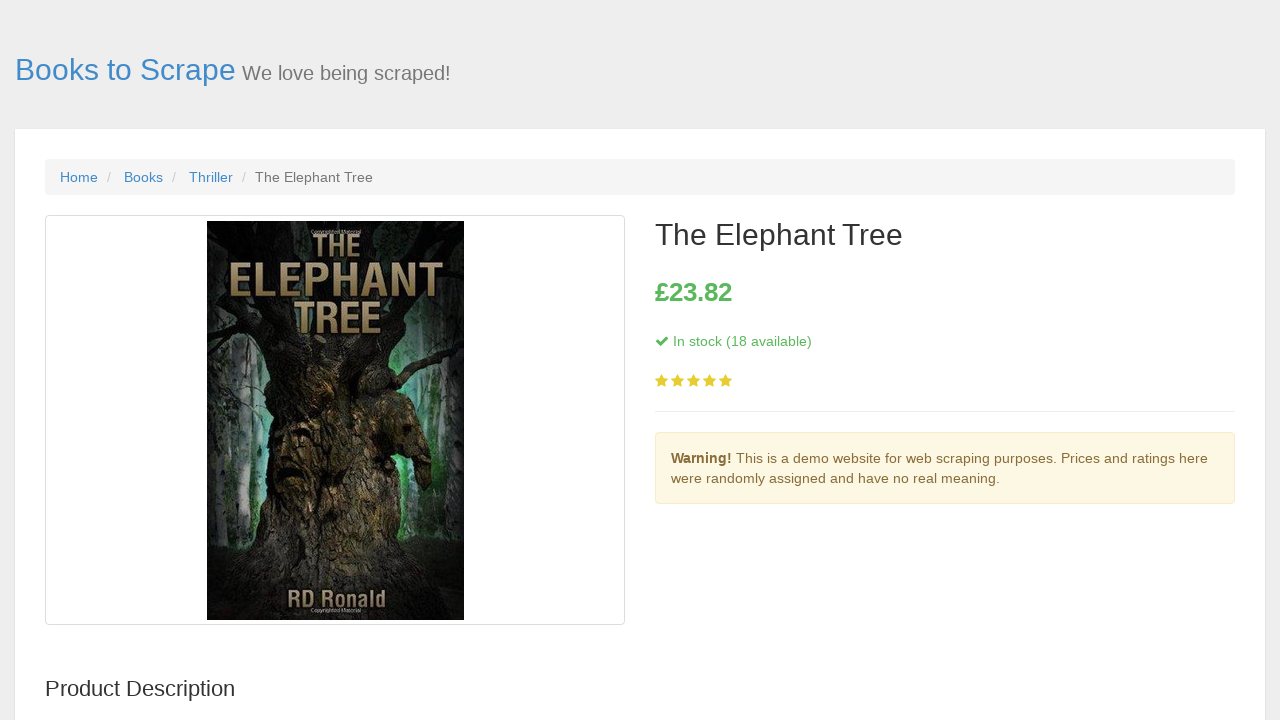

Navigated back to book listing page
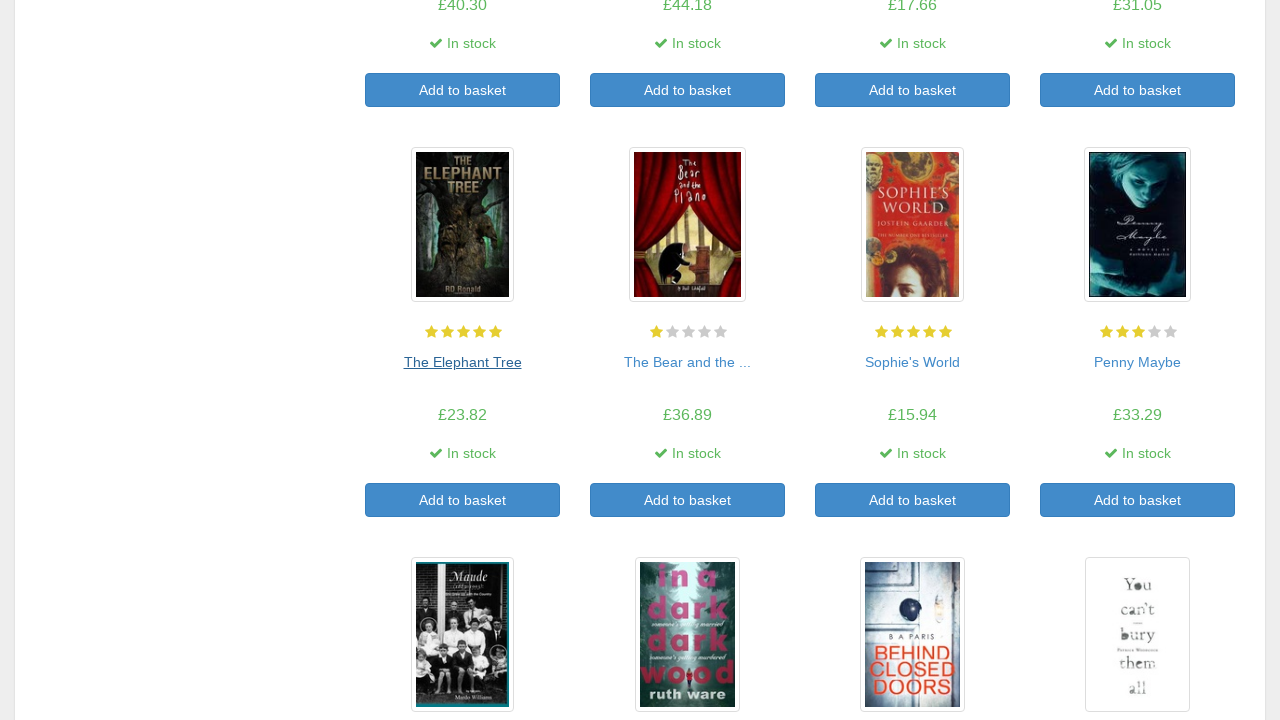

Book listing page reloaded
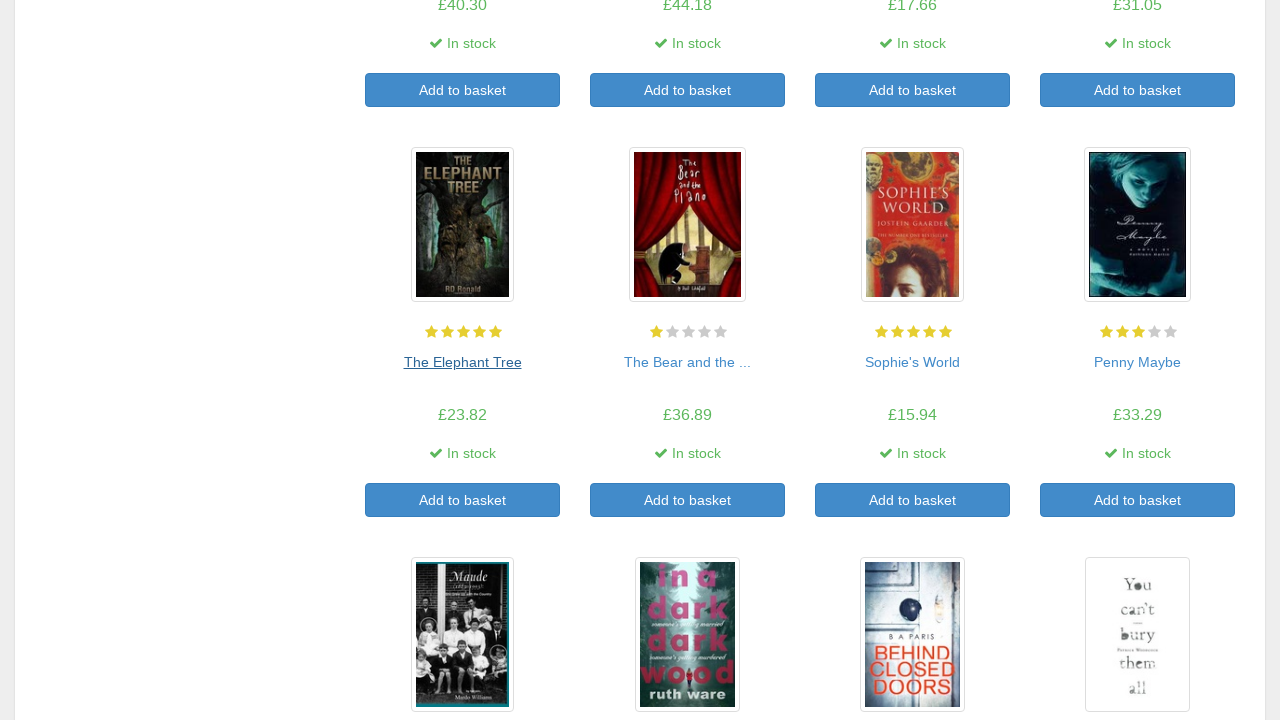

Clicked on book 14 to view details at (688, 362) on section ol li:nth-child(14) article h3 a
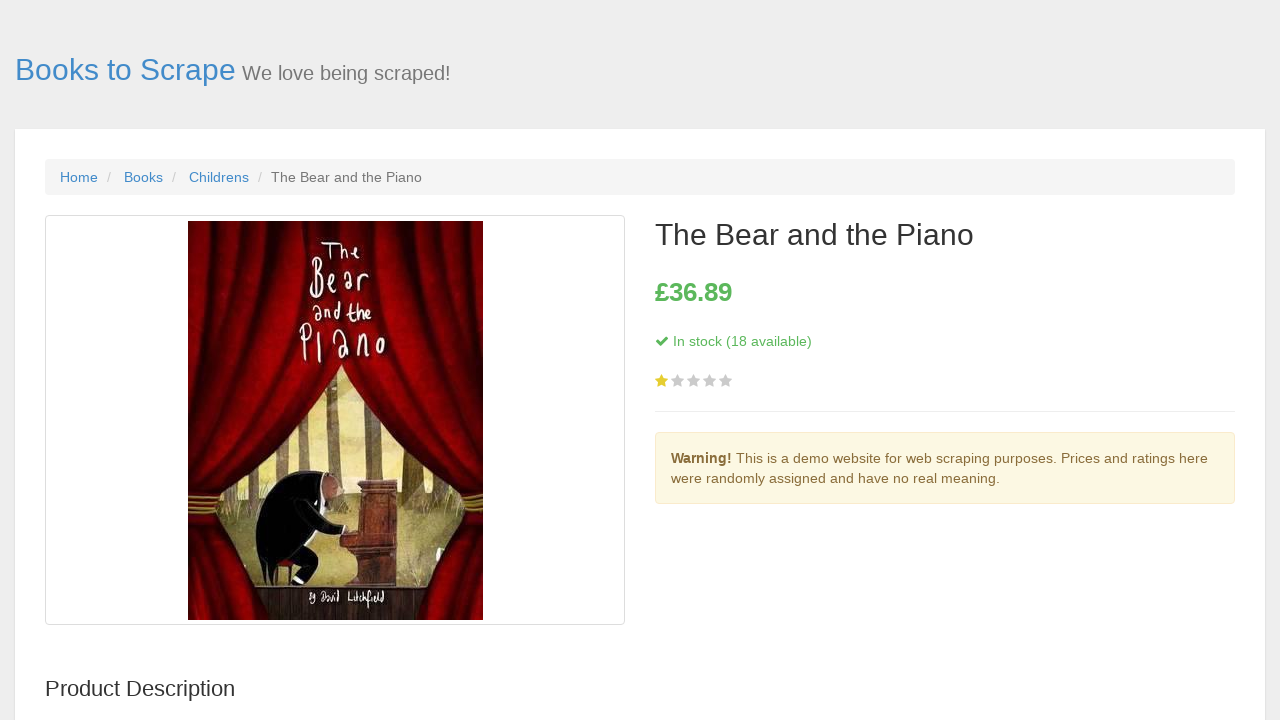

Book detail page loaded for book 14
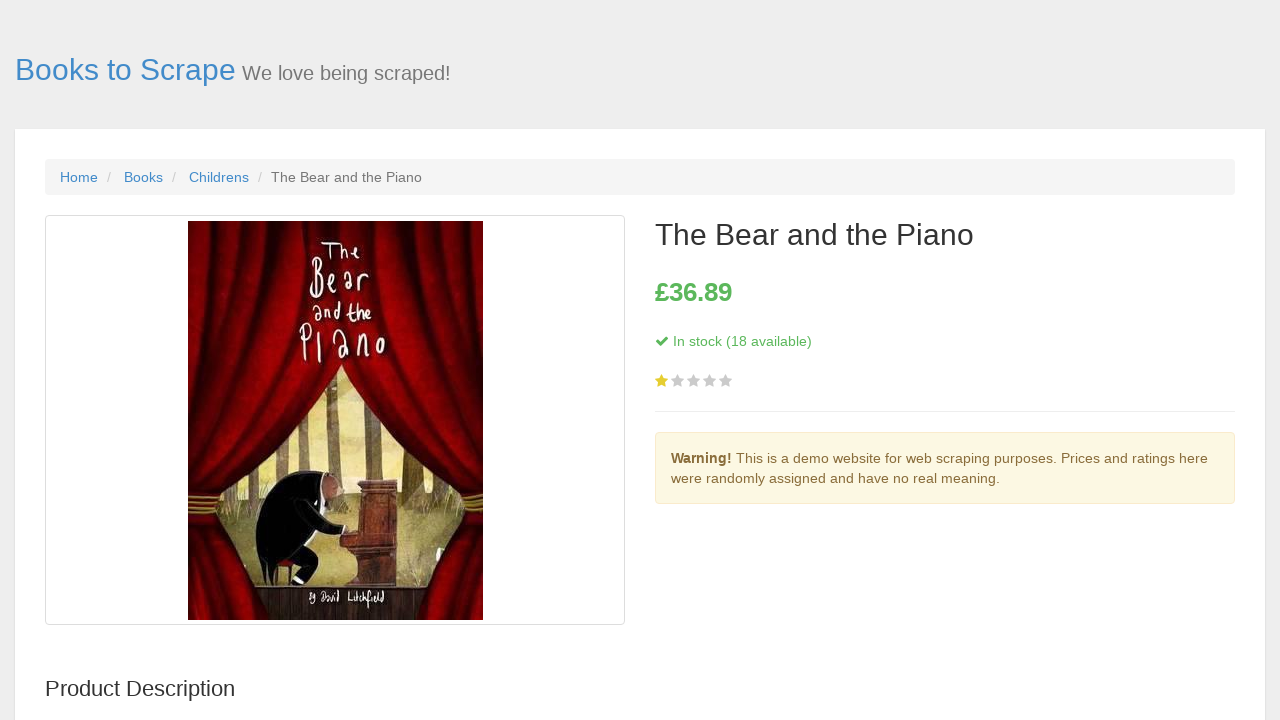

Navigated back to book listing page
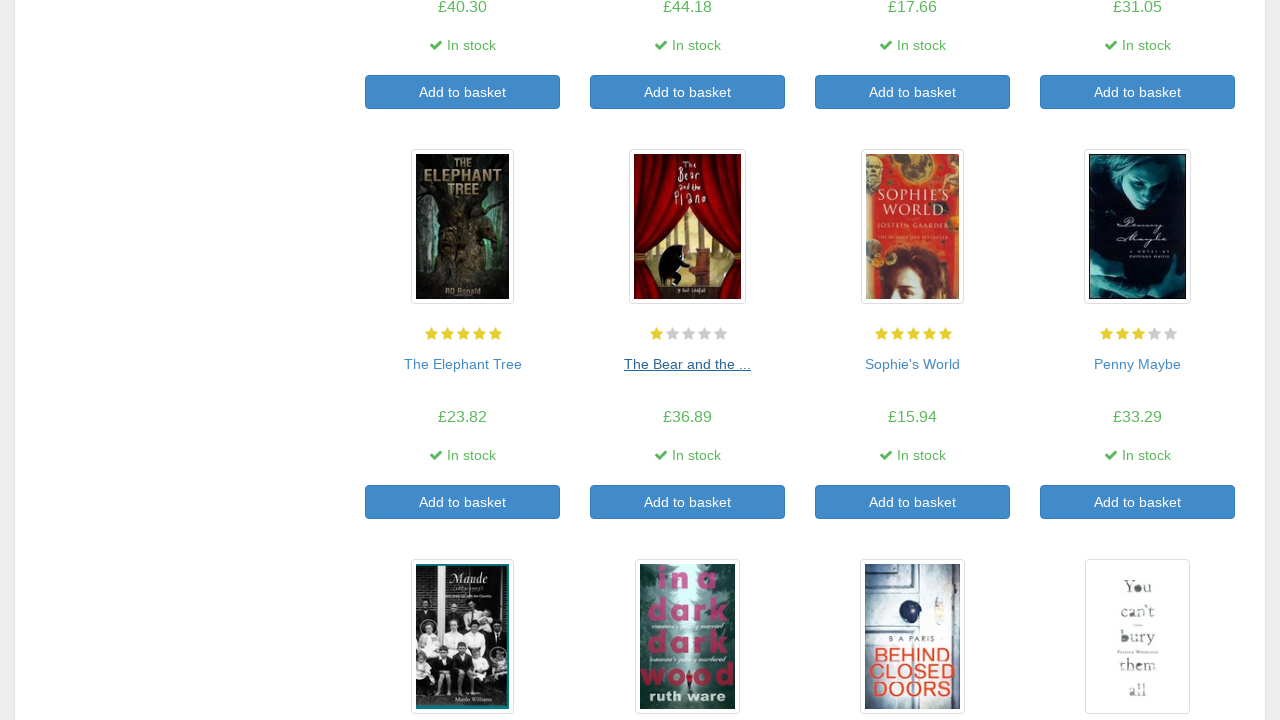

Book listing page reloaded
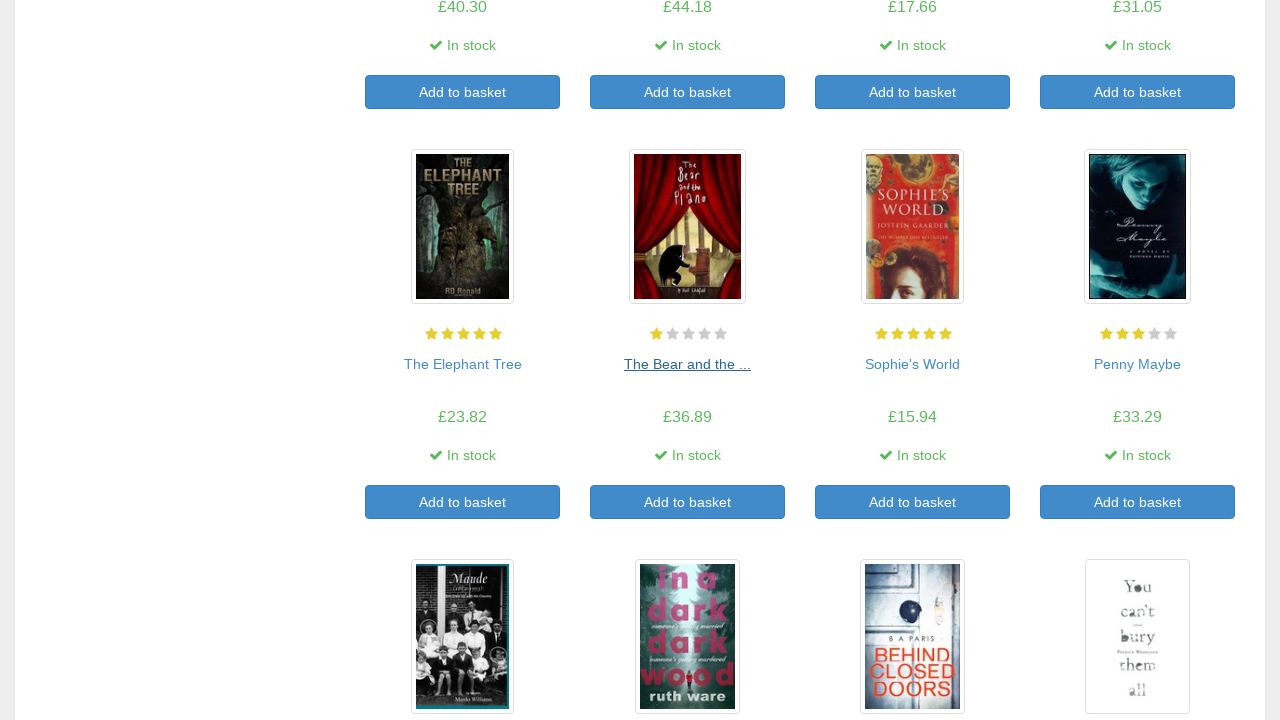

Clicked on book 15 to view details at (912, 364) on section ol li:nth-child(15) article h3 a
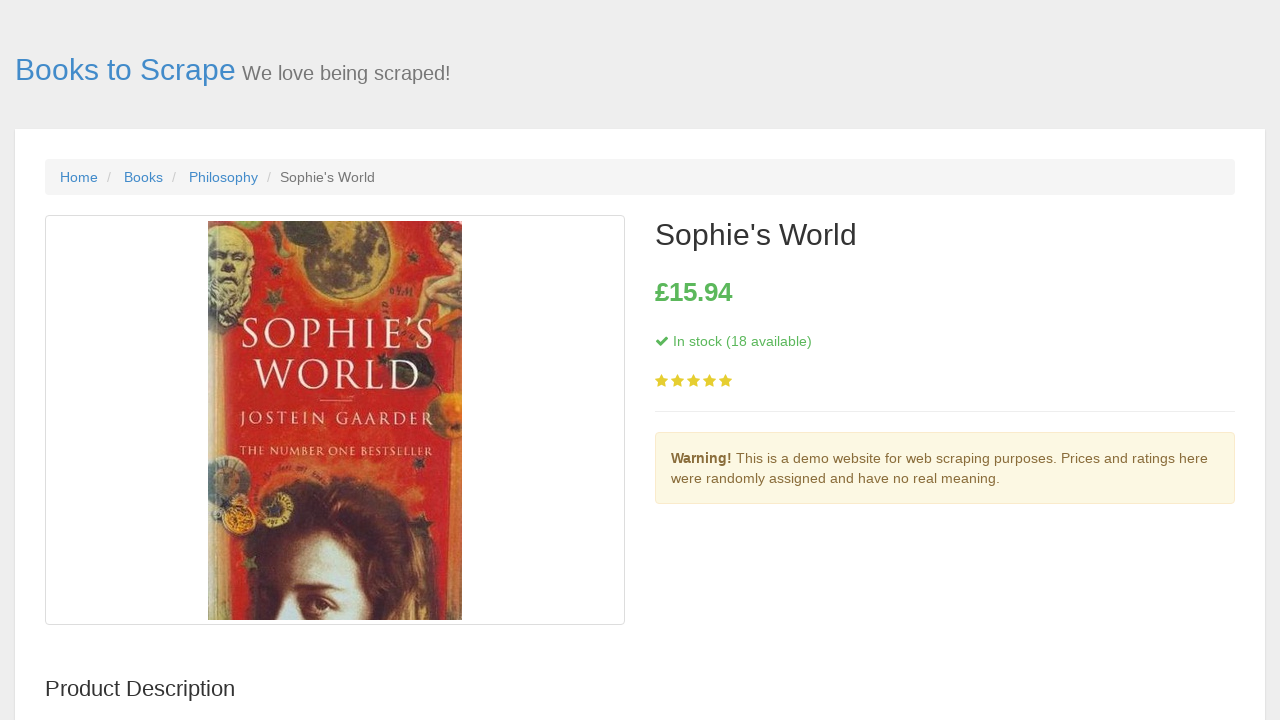

Book detail page loaded for book 15
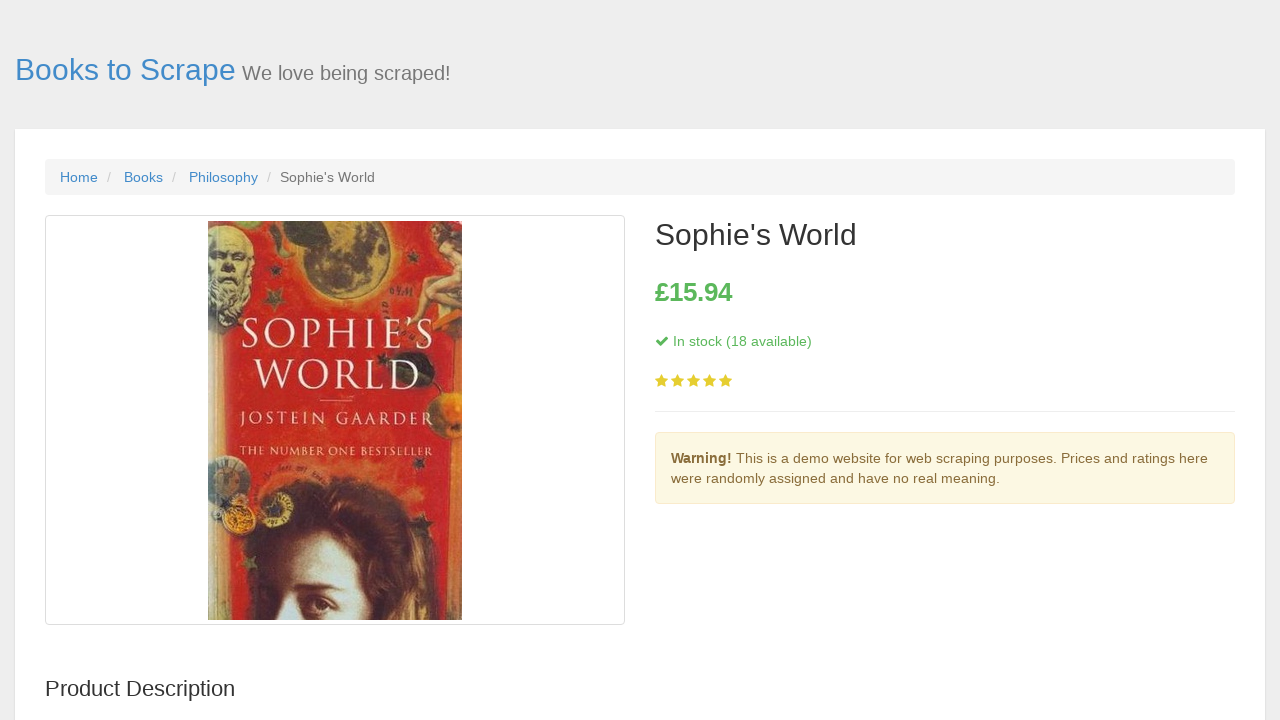

Navigated back to book listing page
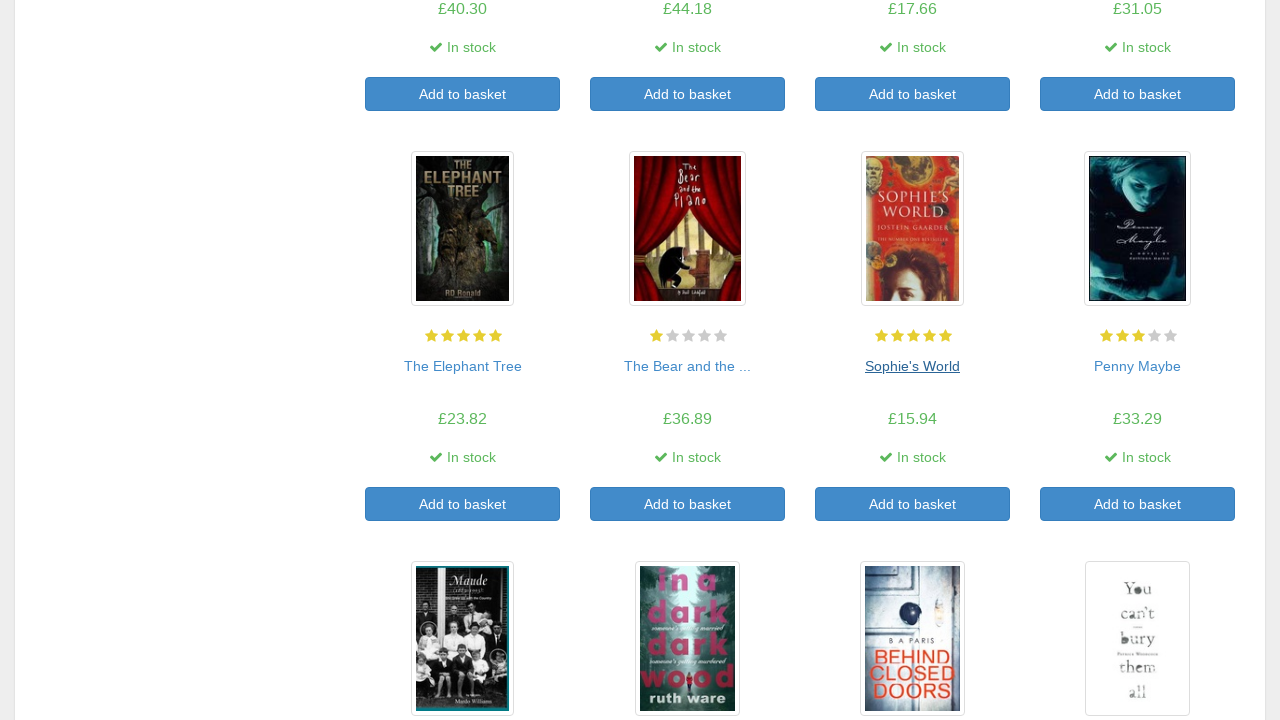

Book listing page reloaded
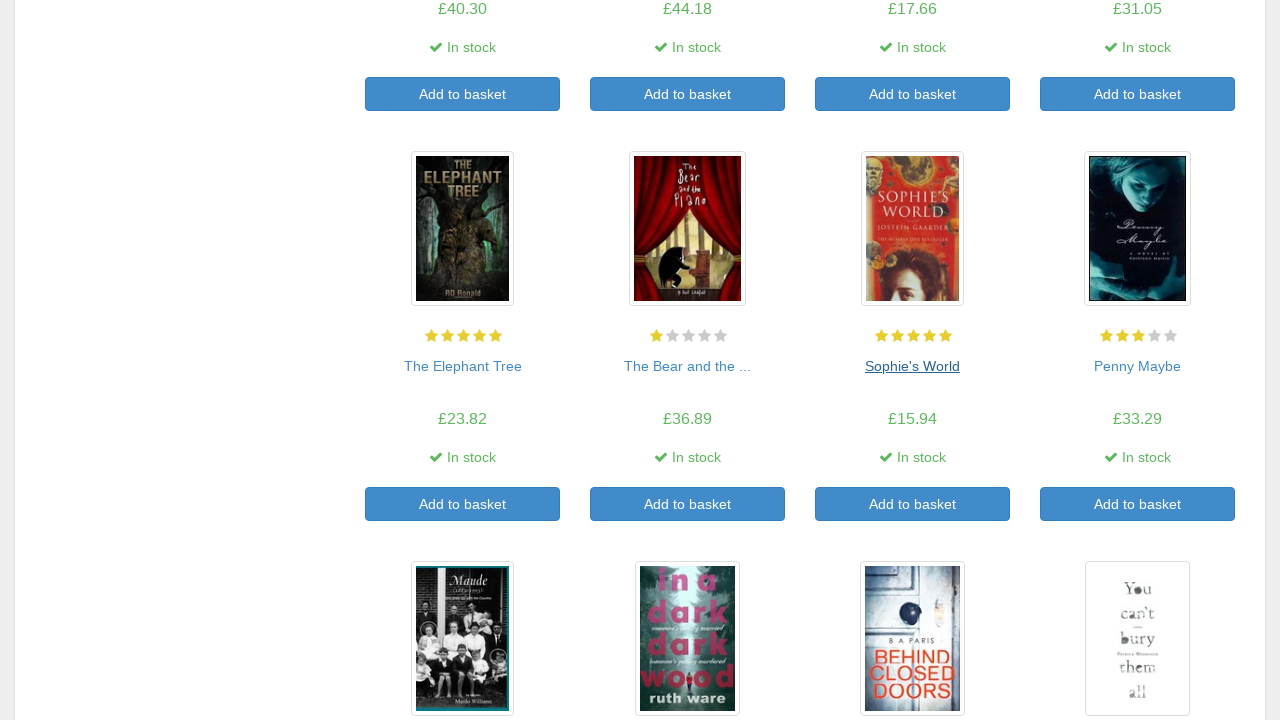

Clicked on book 16 to view details at (1138, 366) on section ol li:nth-child(16) article h3 a
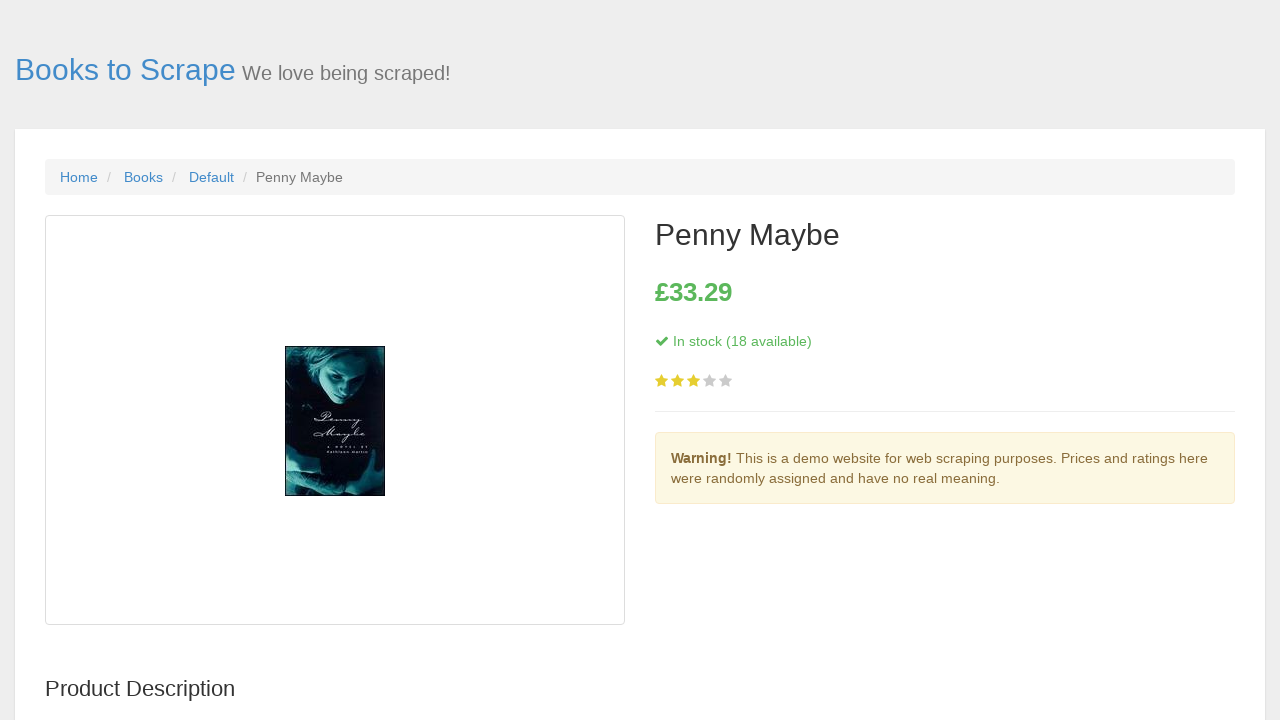

Book detail page loaded for book 16
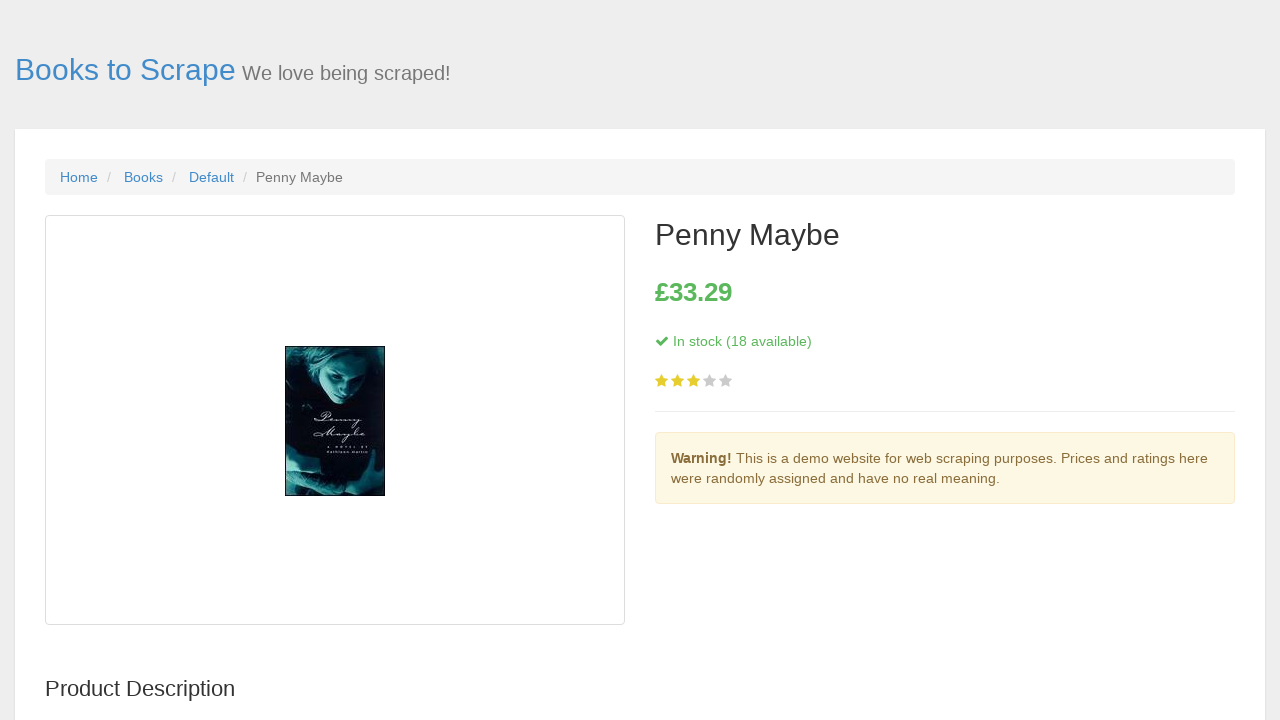

Navigated back to book listing page
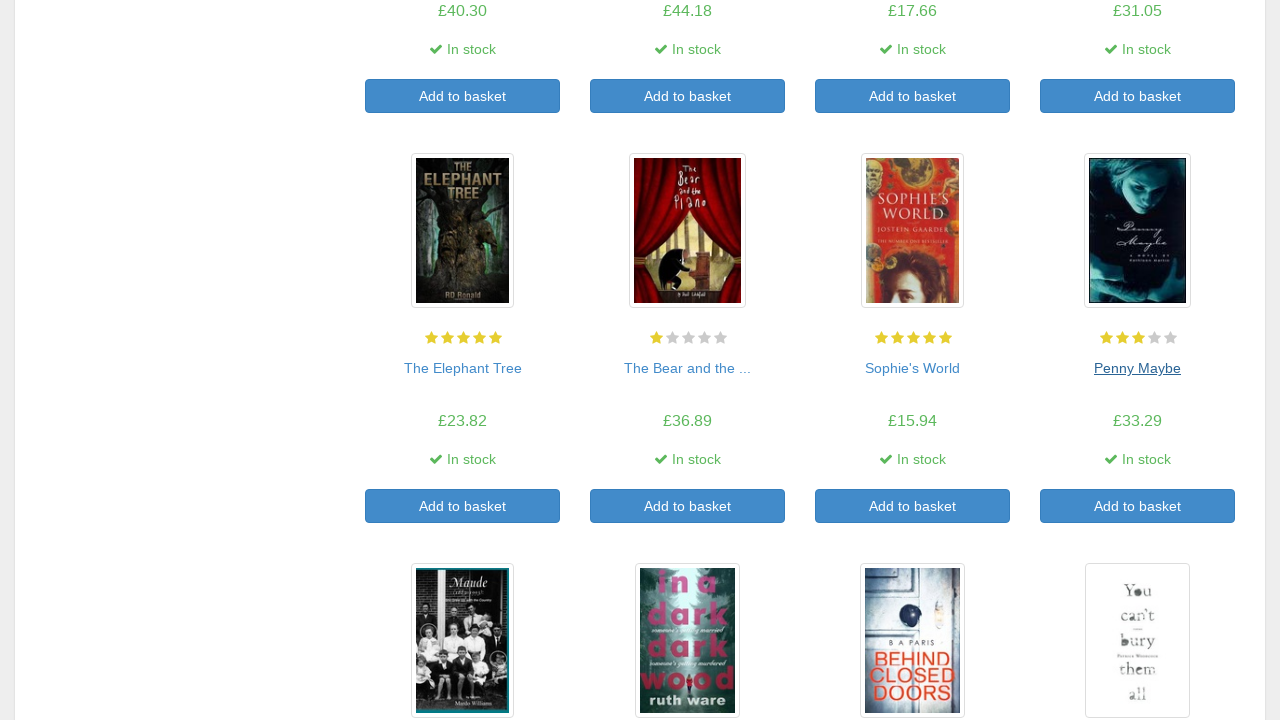

Book listing page reloaded
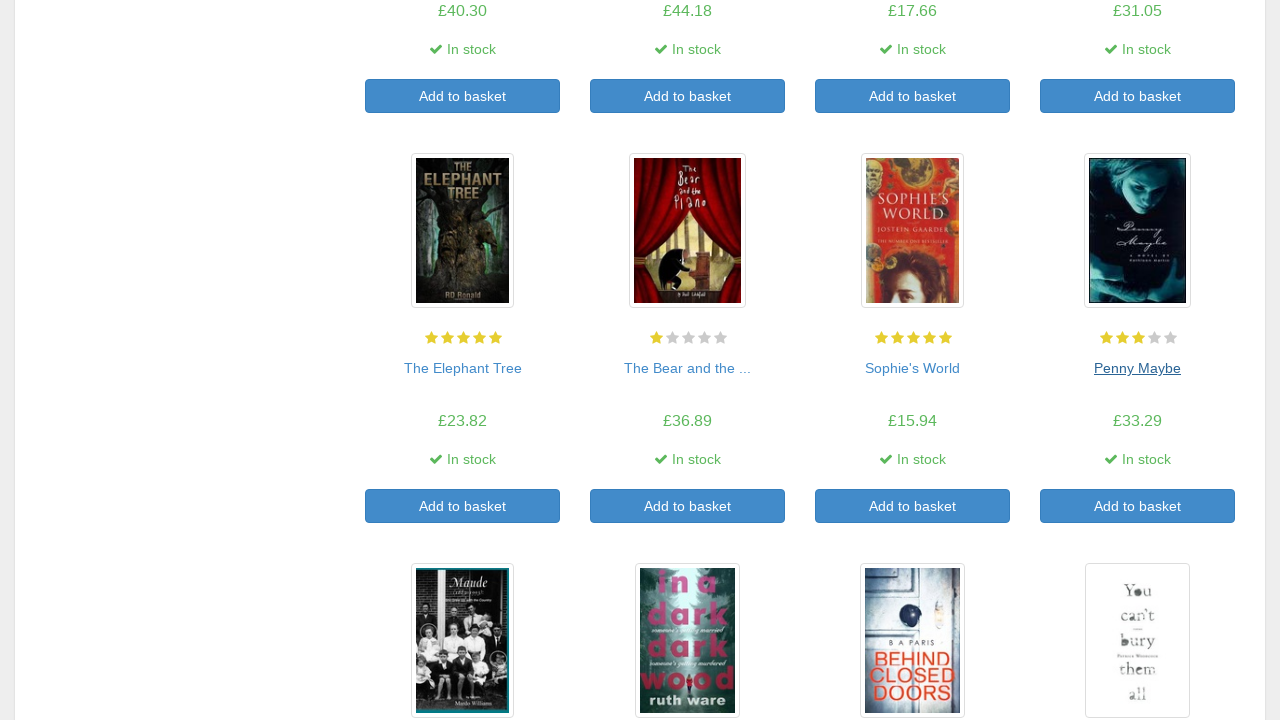

Clicked next button to proceed to page 3 at (1206, 654) on a:has-text('next')
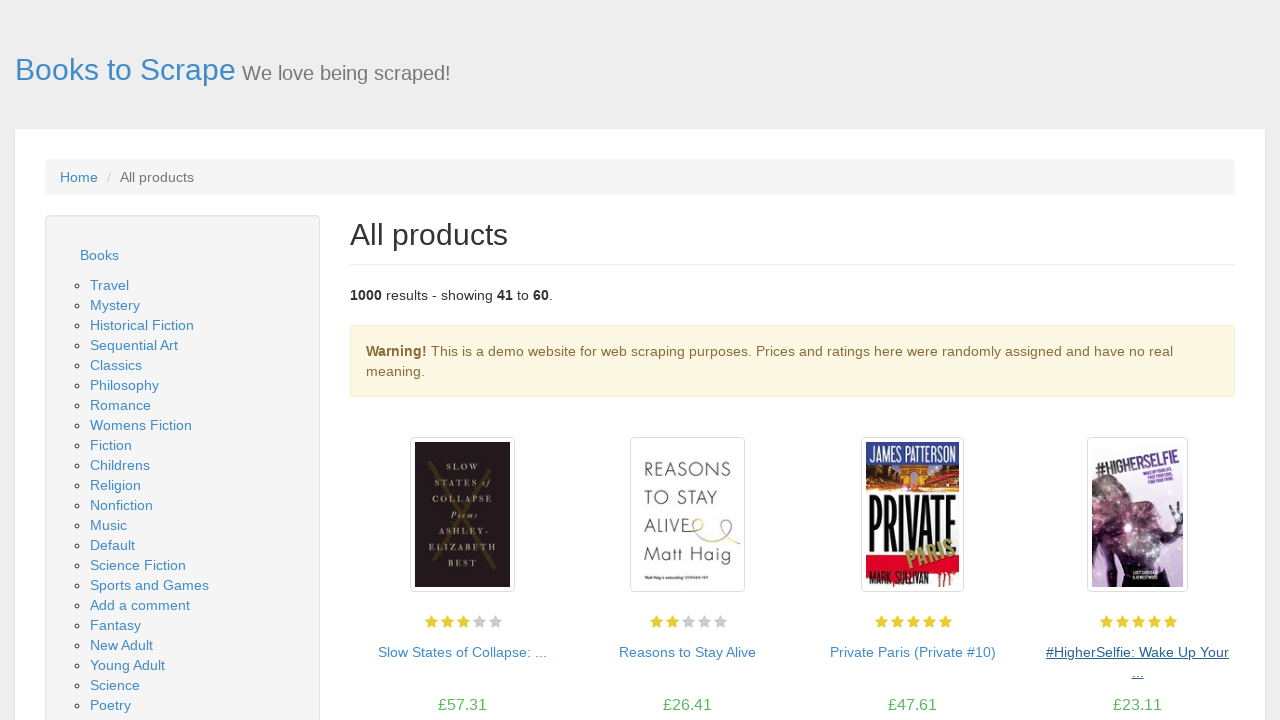

Page 3 loaded successfully
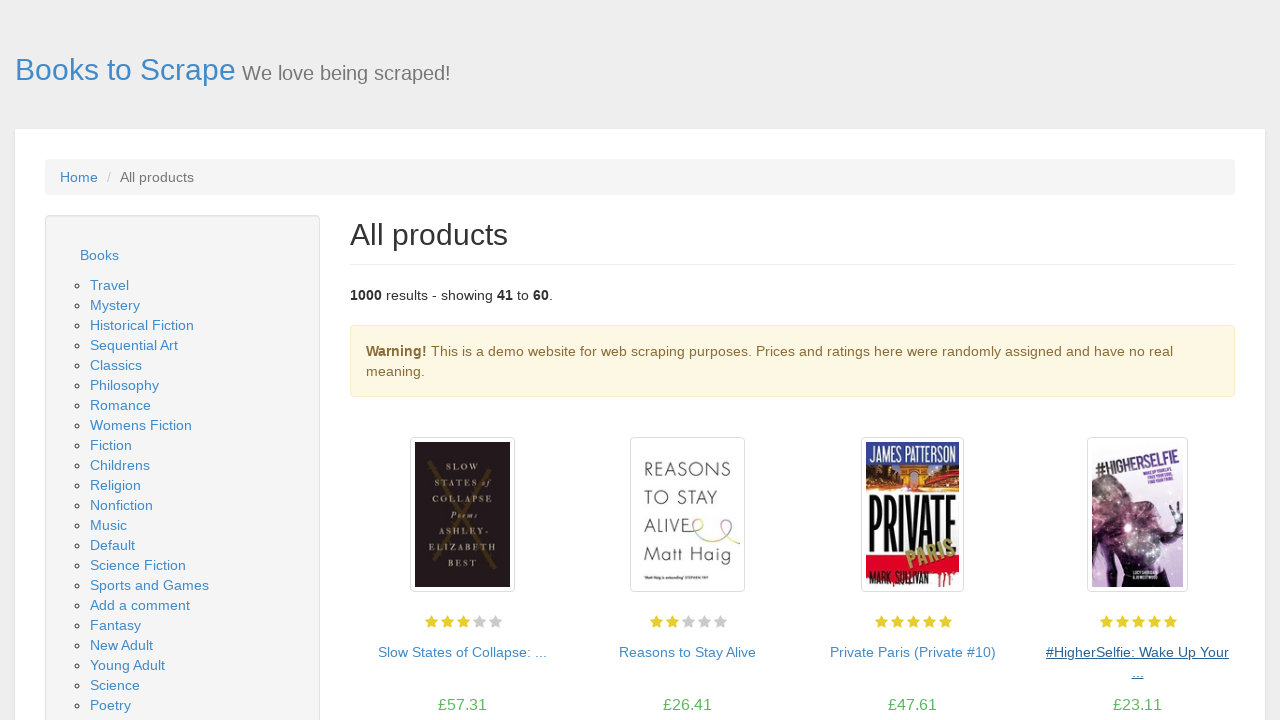

Clicked on book 1 to view details at (462, 652) on section ol li:nth-child(1) article h3 a
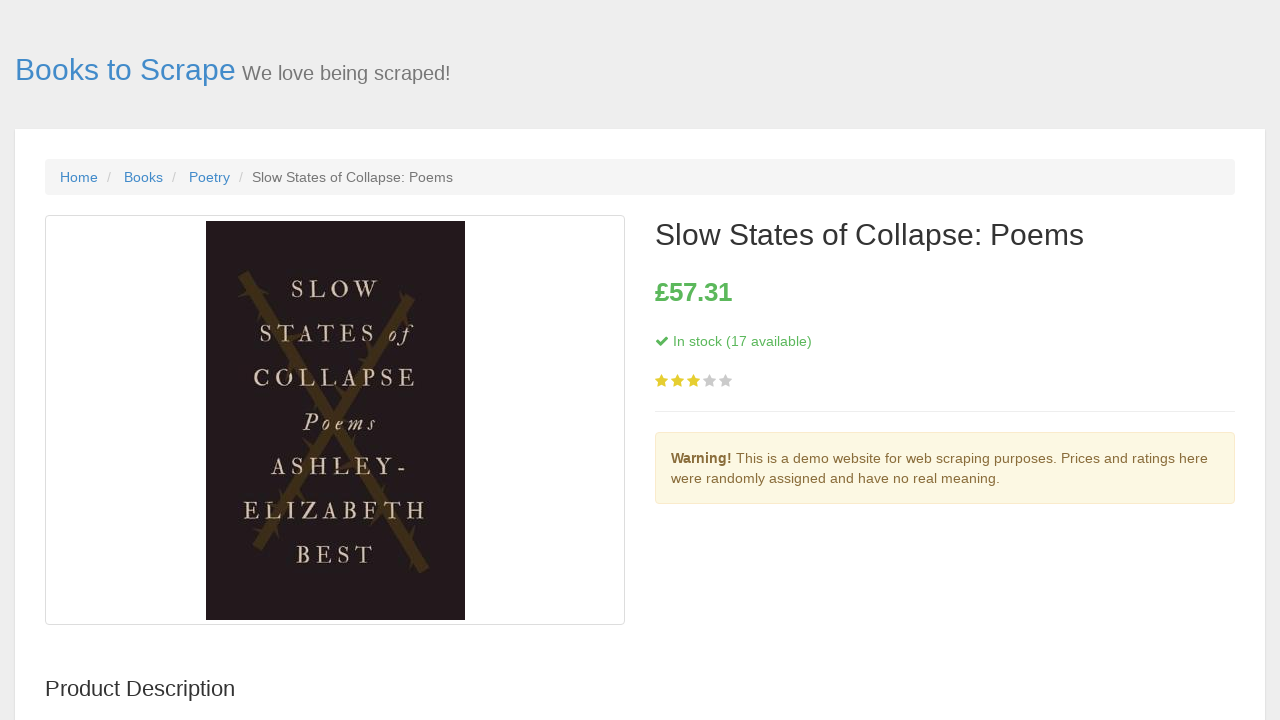

Book detail page loaded for book 1
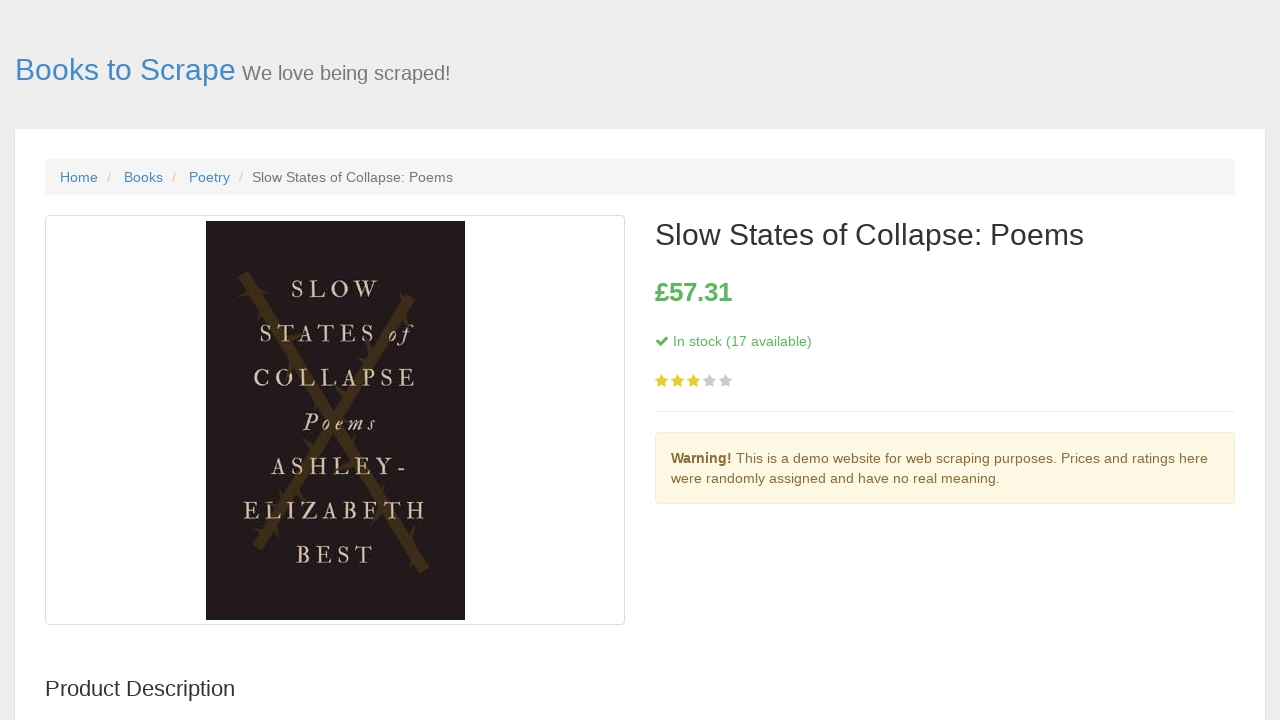

Navigated back to book listing page
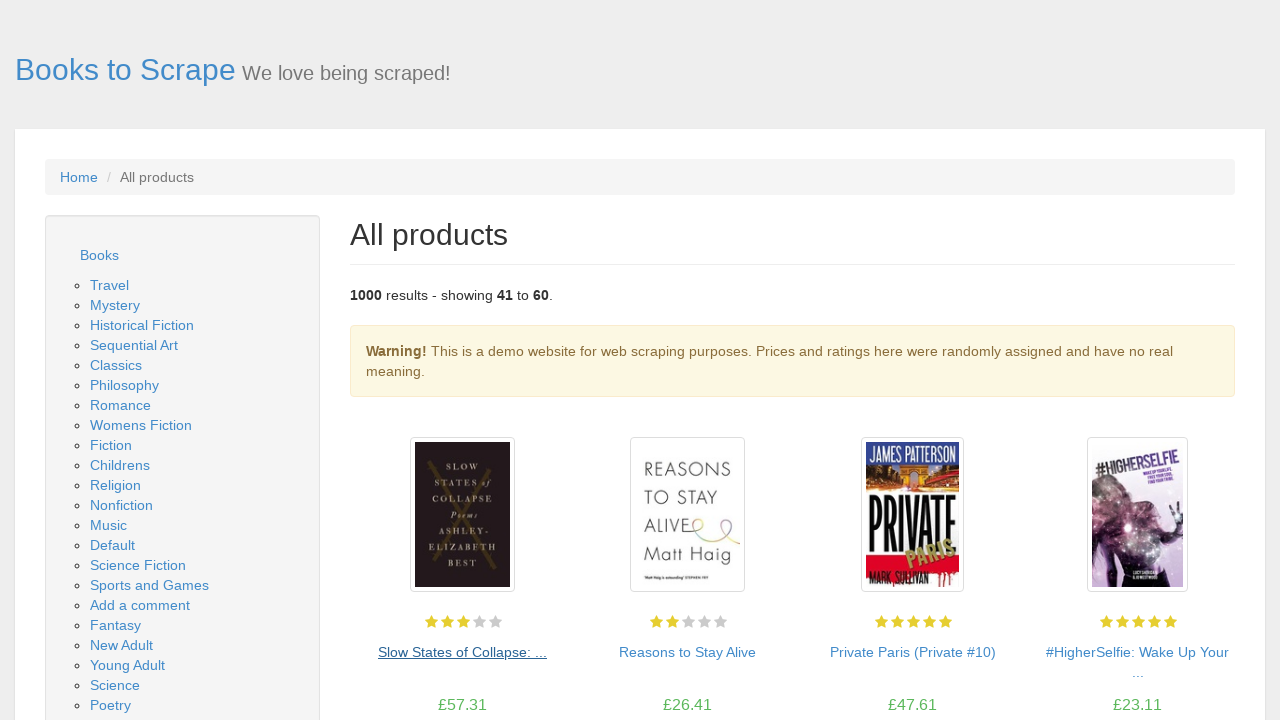

Book listing page reloaded
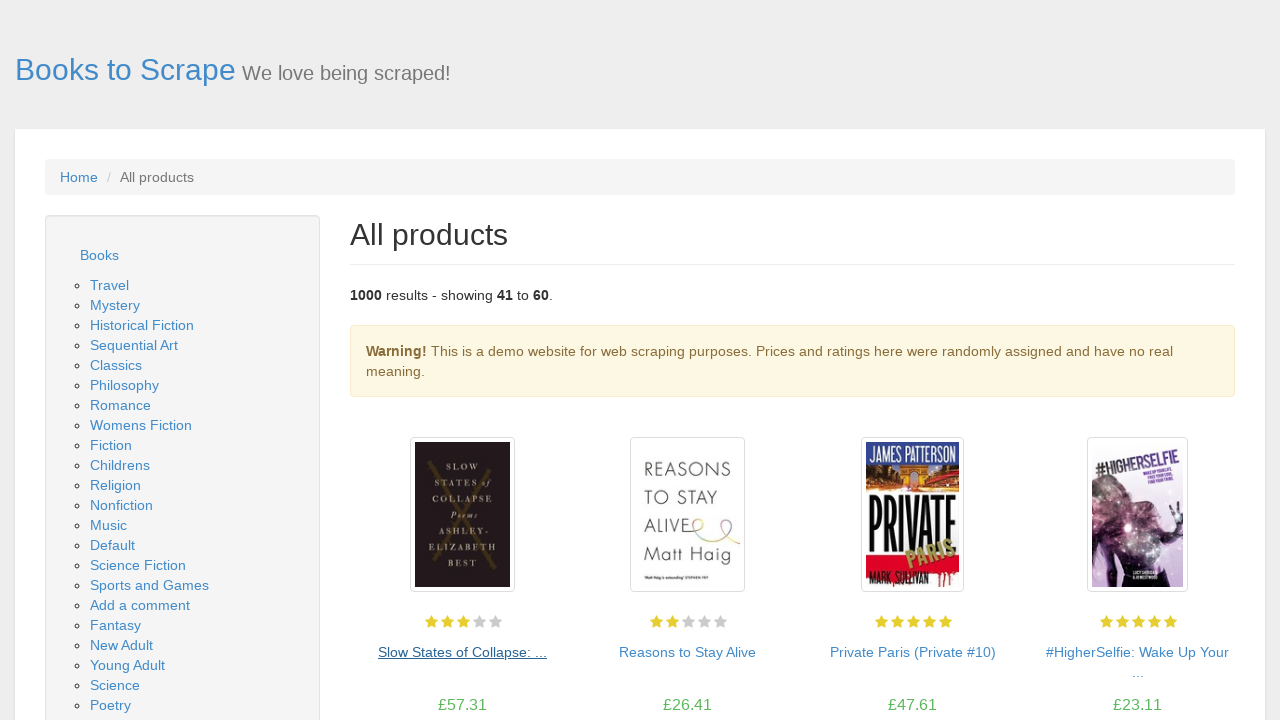

Clicked on book 2 to view details at (688, 652) on section ol li:nth-child(2) article h3 a
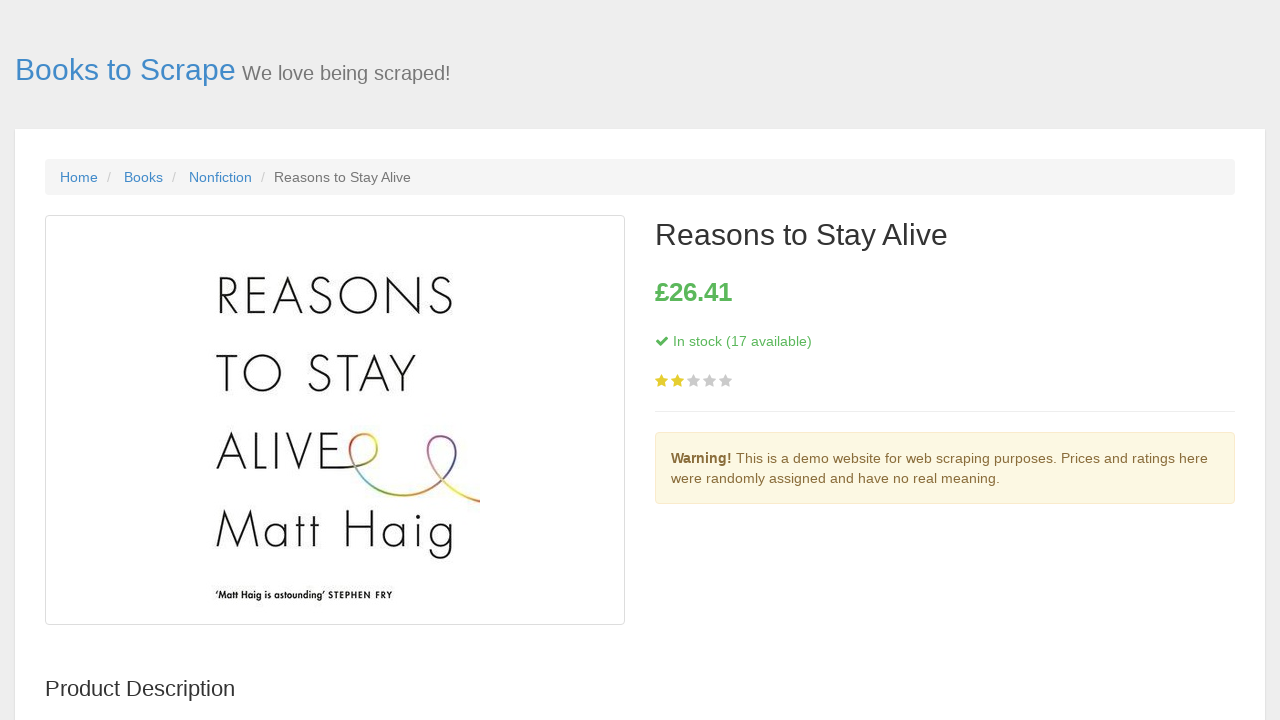

Book detail page loaded for book 2
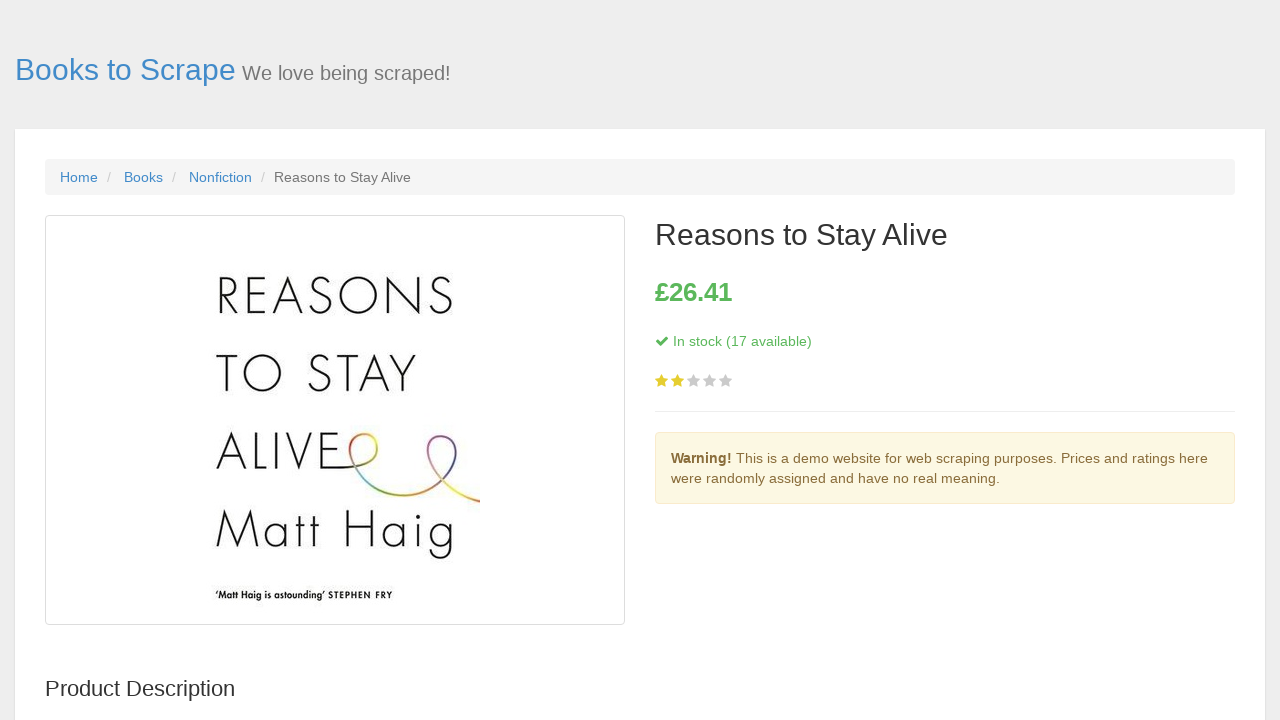

Navigated back to book listing page
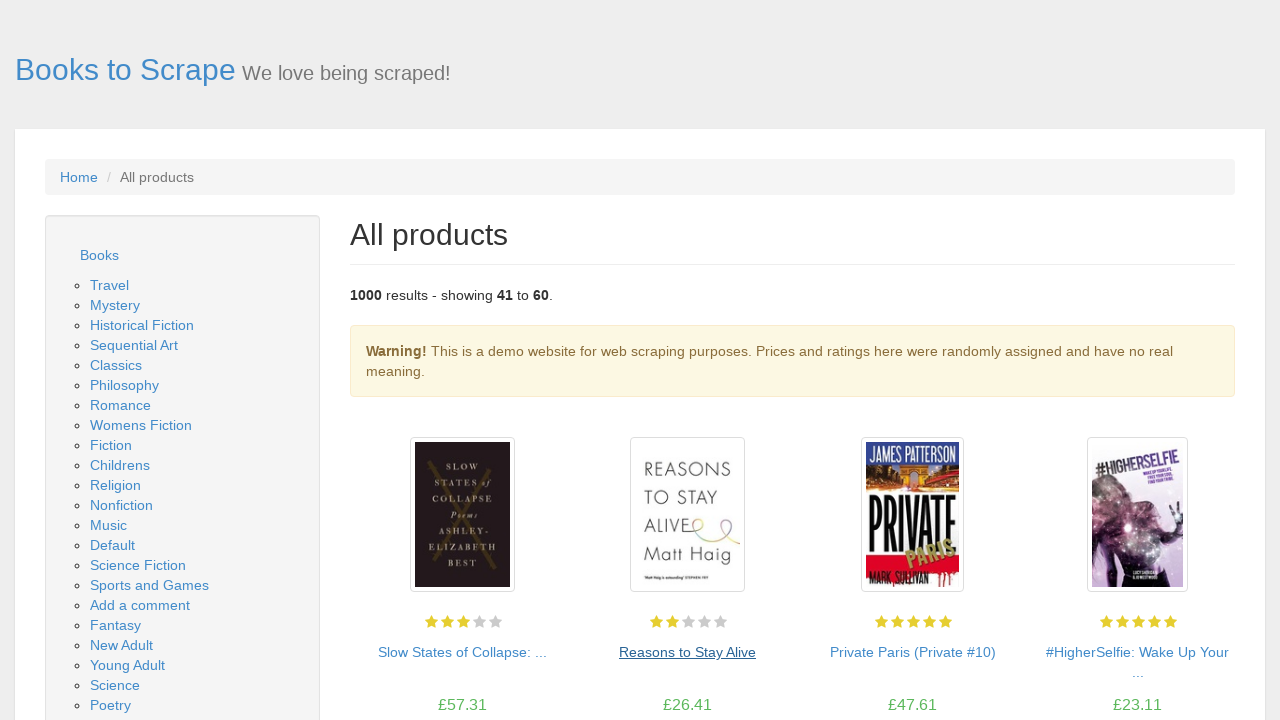

Book listing page reloaded
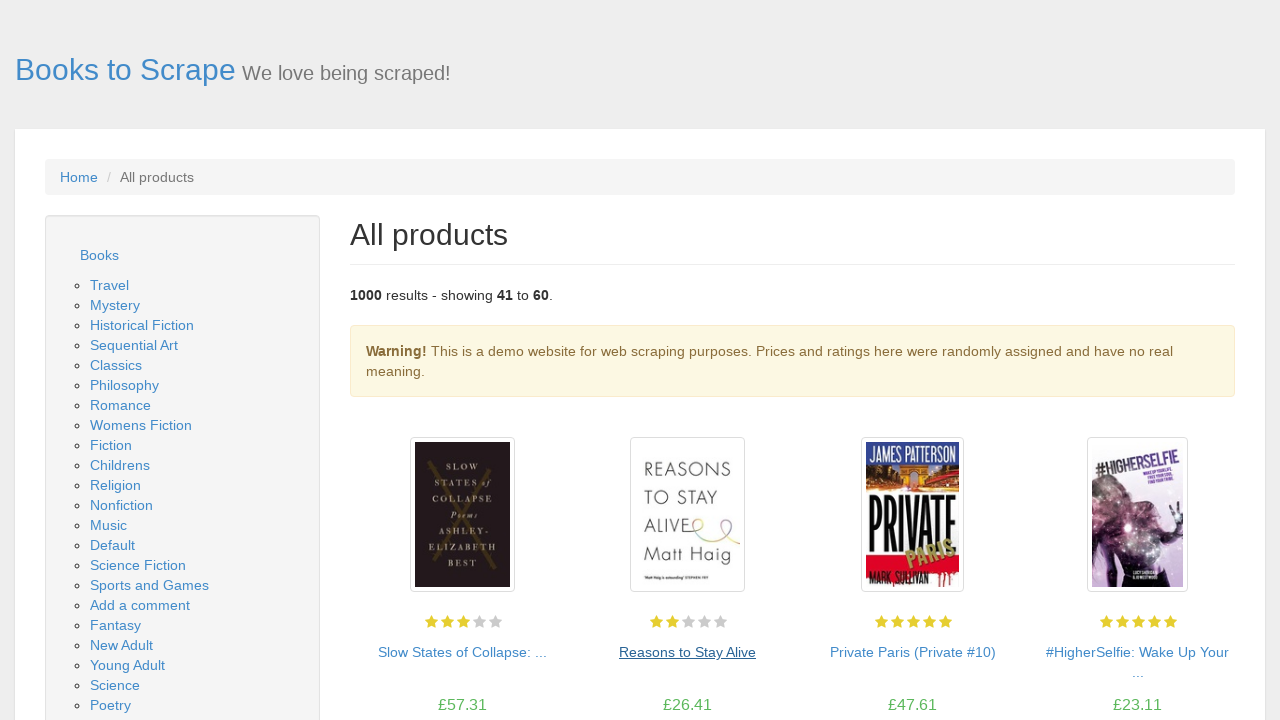

Clicked on book 3 to view details at (912, 652) on section ol li:nth-child(3) article h3 a
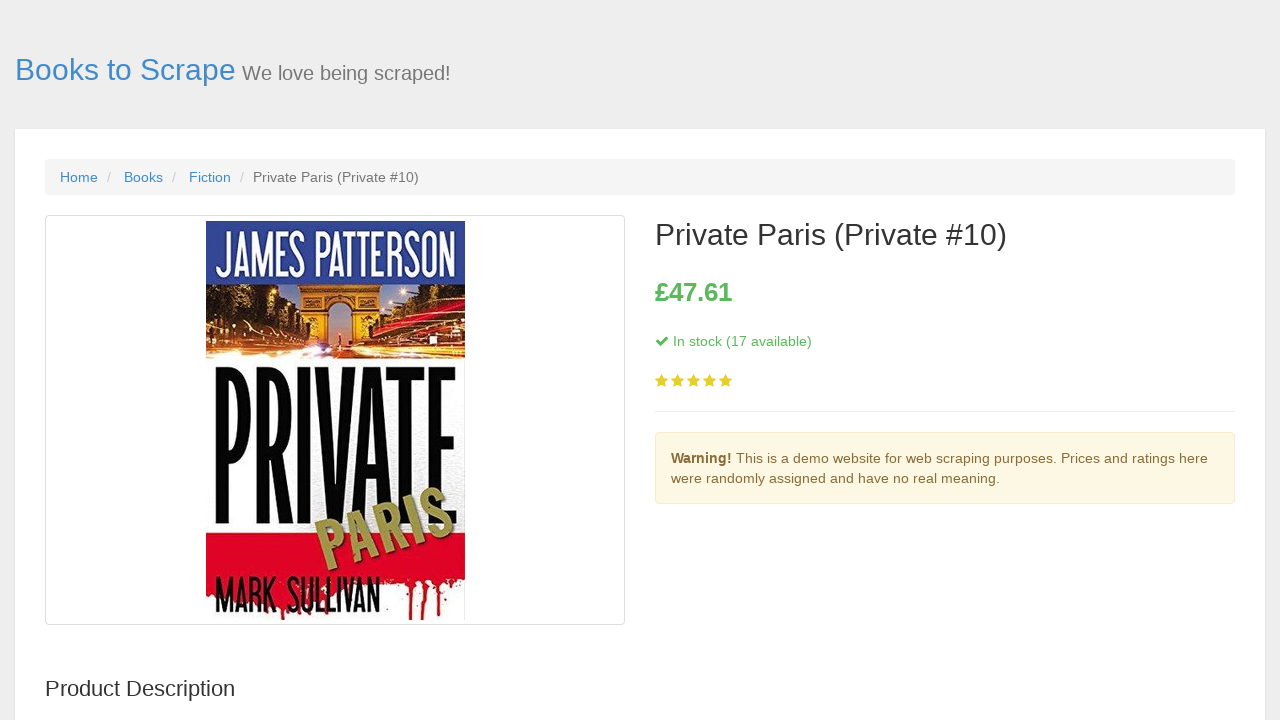

Book detail page loaded for book 3
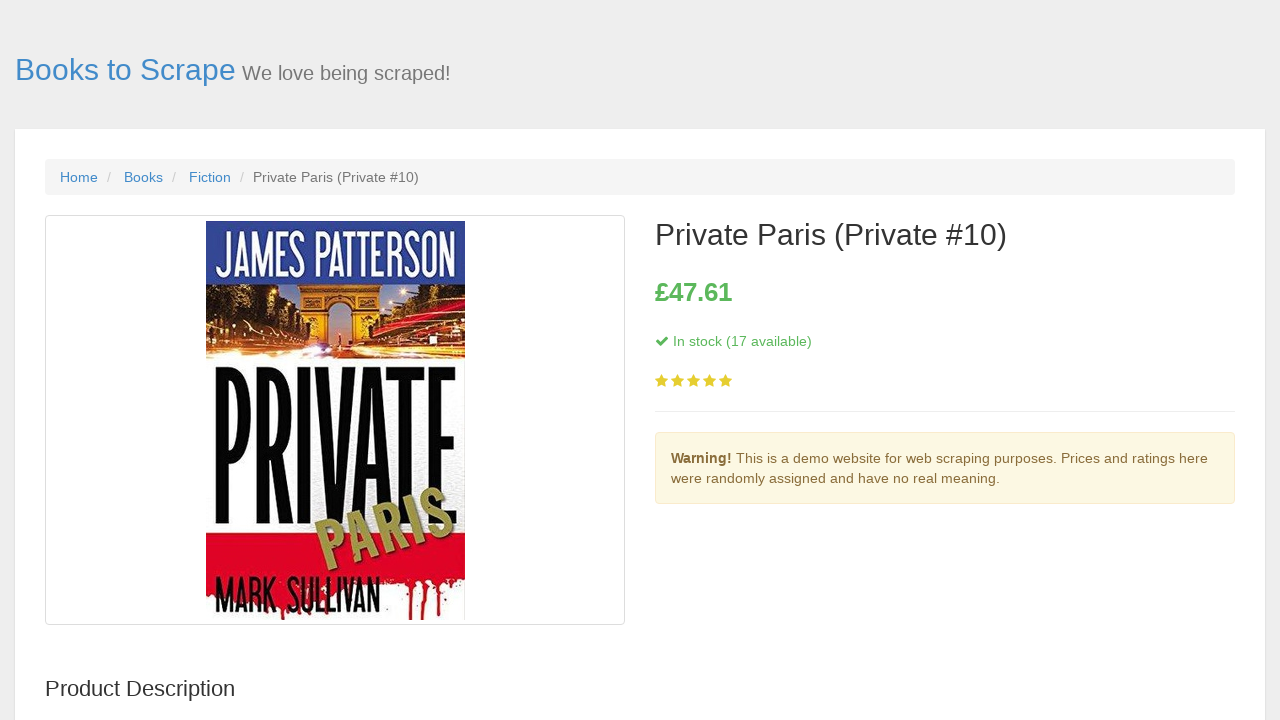

Navigated back to book listing page
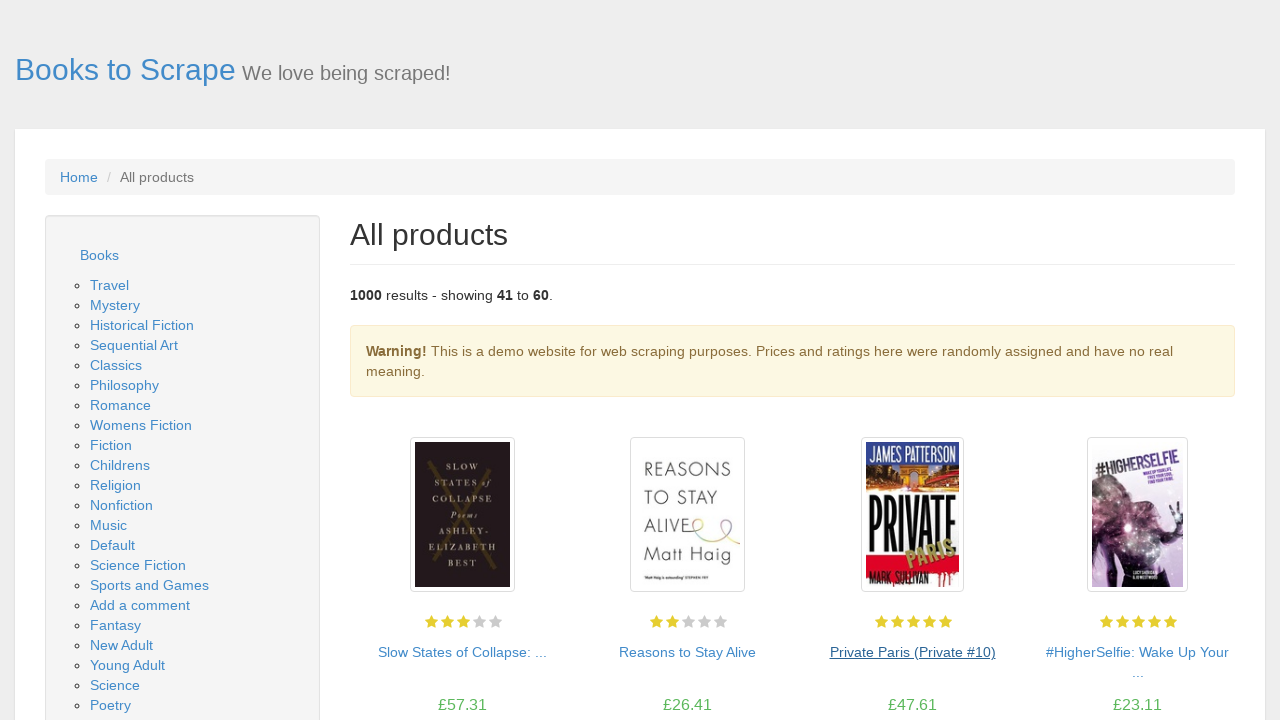

Book listing page reloaded
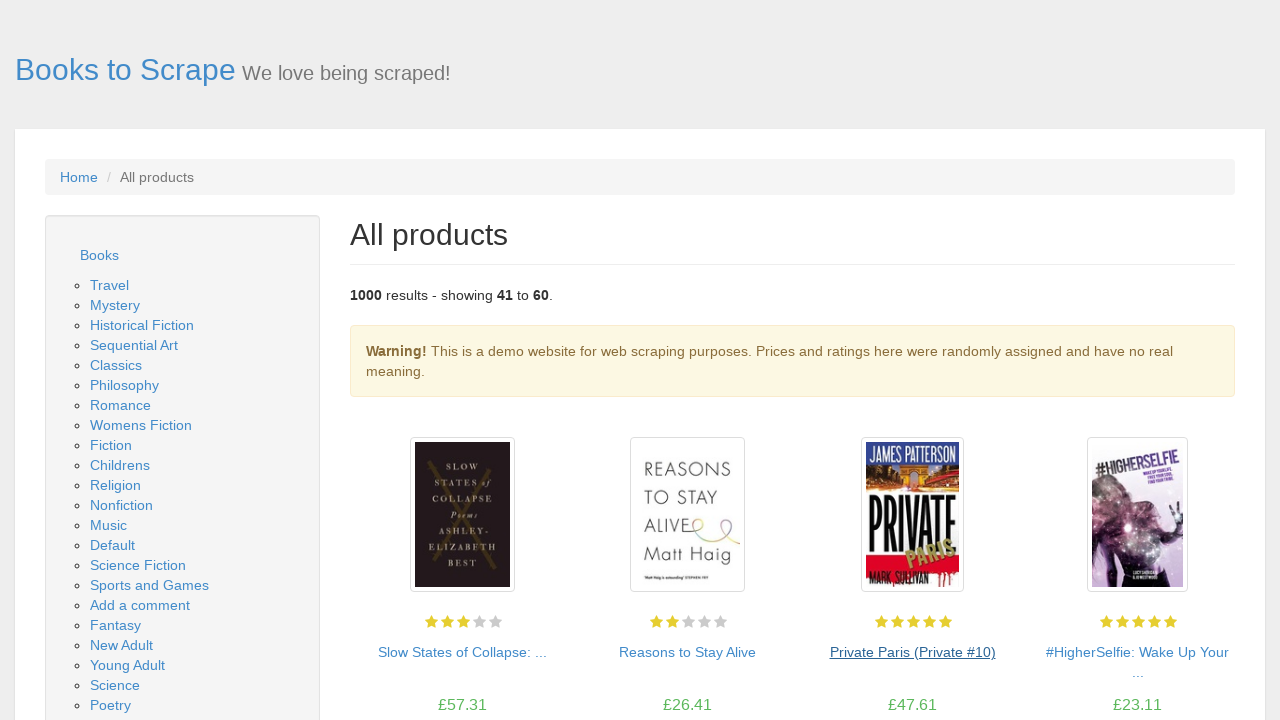

Clicked on book 4 to view details at (1138, 652) on section ol li:nth-child(4) article h3 a
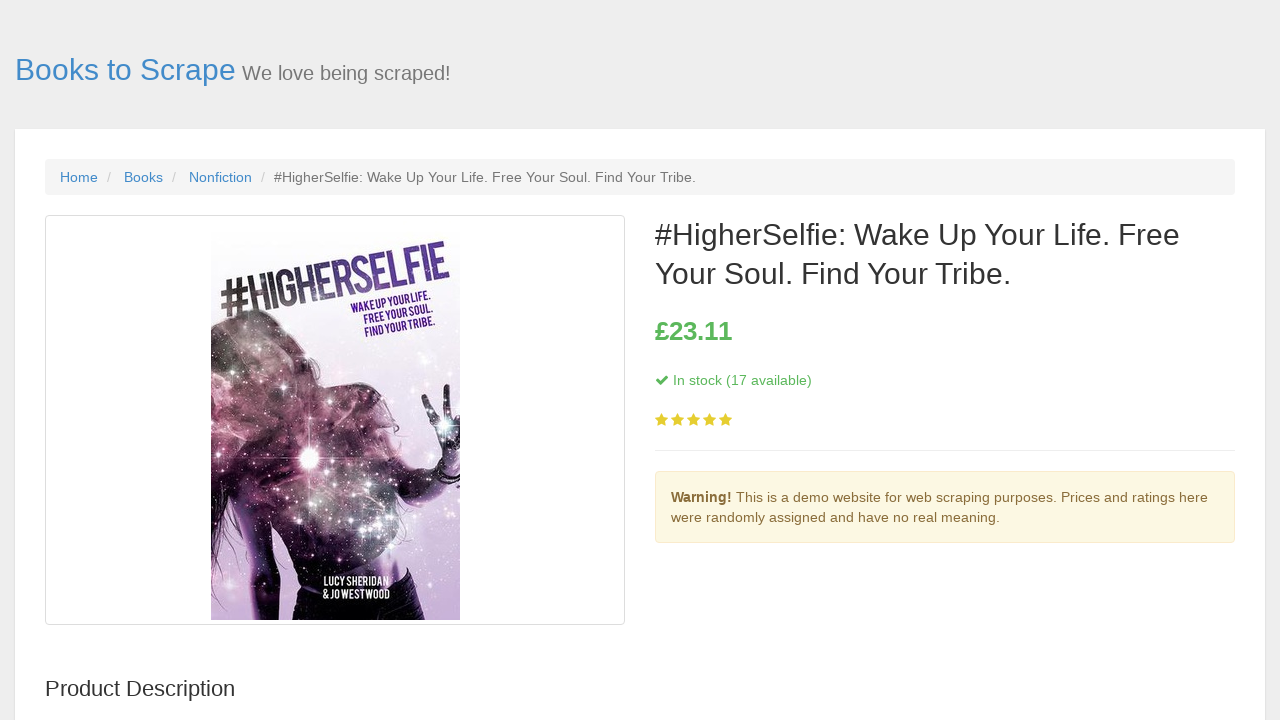

Book detail page loaded for book 4
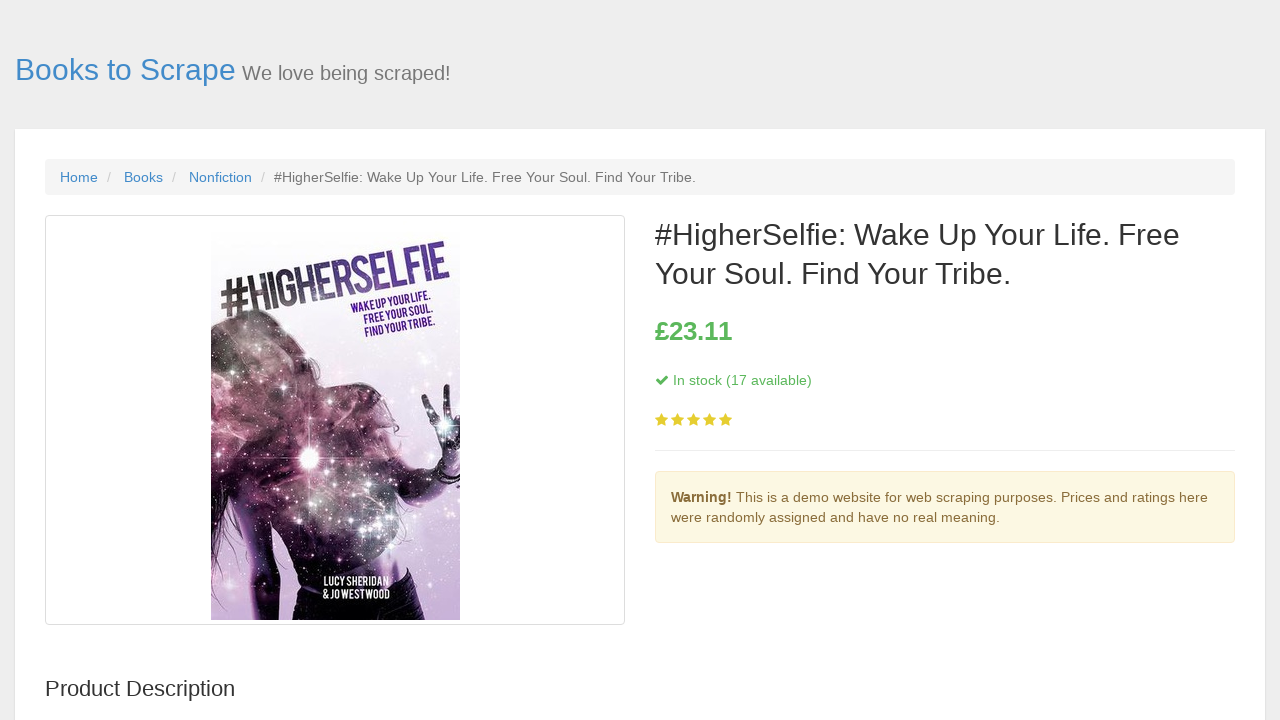

Navigated back to book listing page
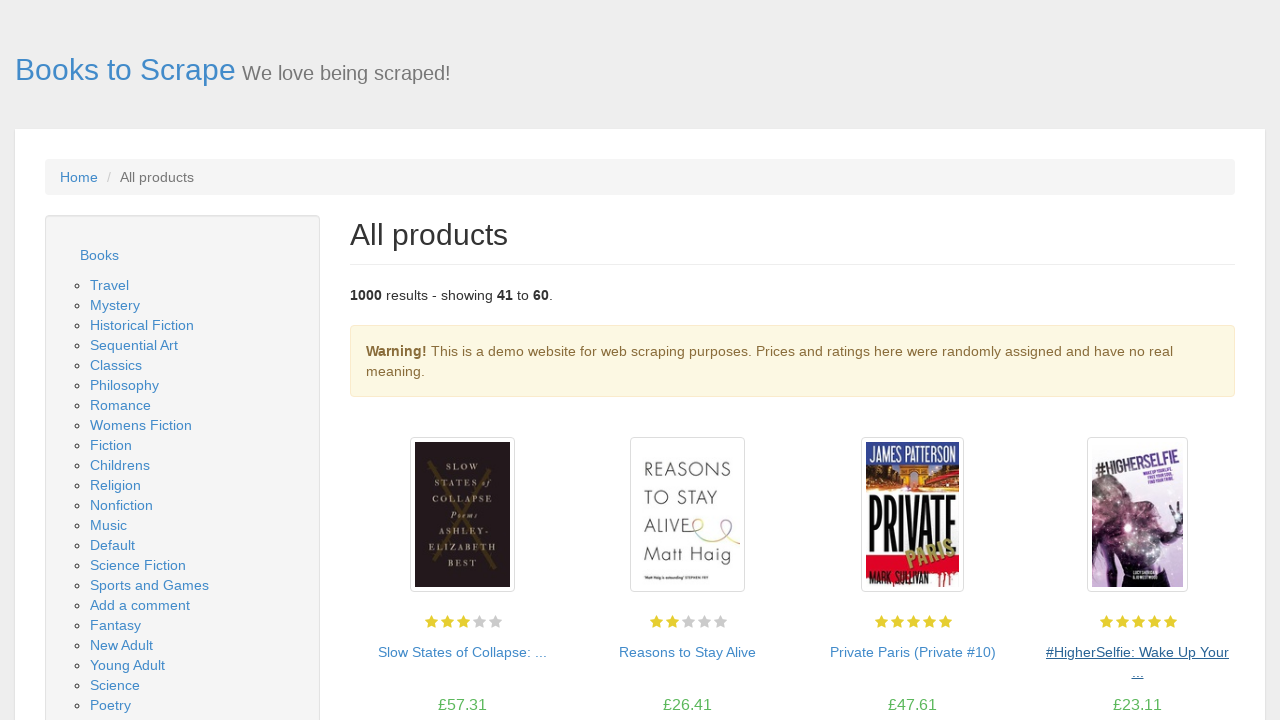

Book listing page reloaded
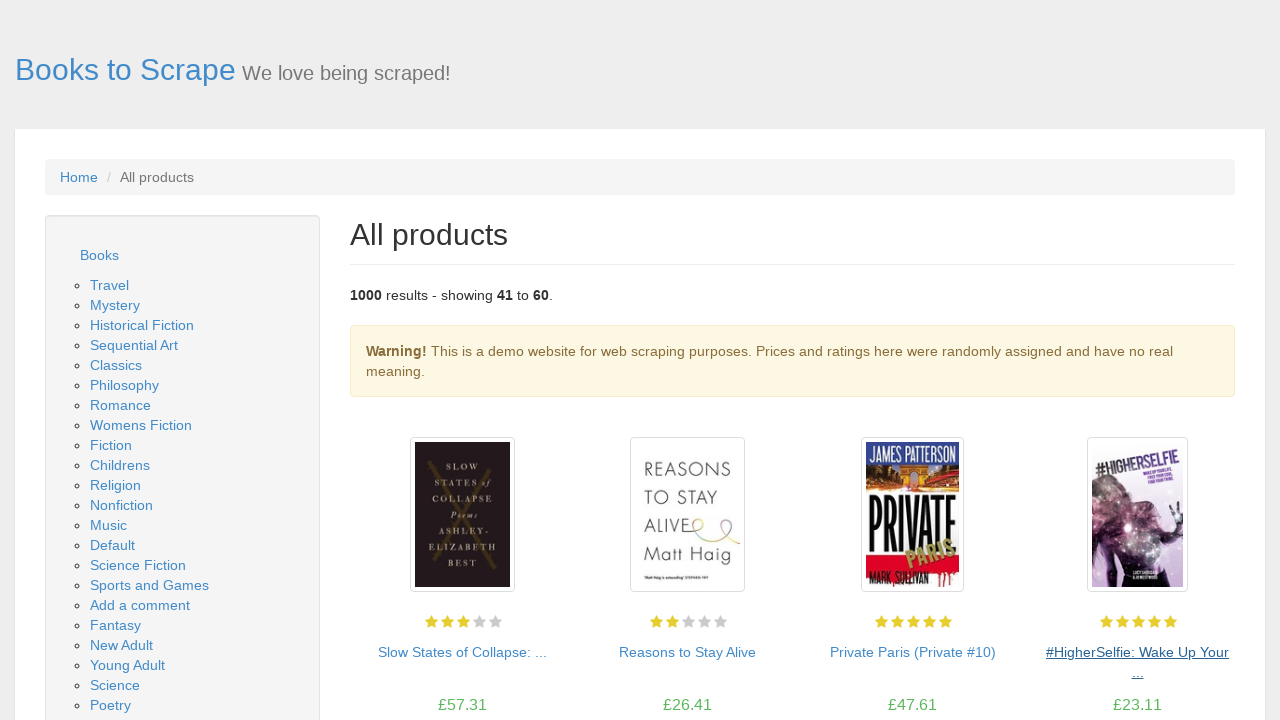

Clicked on book 5 to view details at (462, 350) on section ol li:nth-child(5) article h3 a
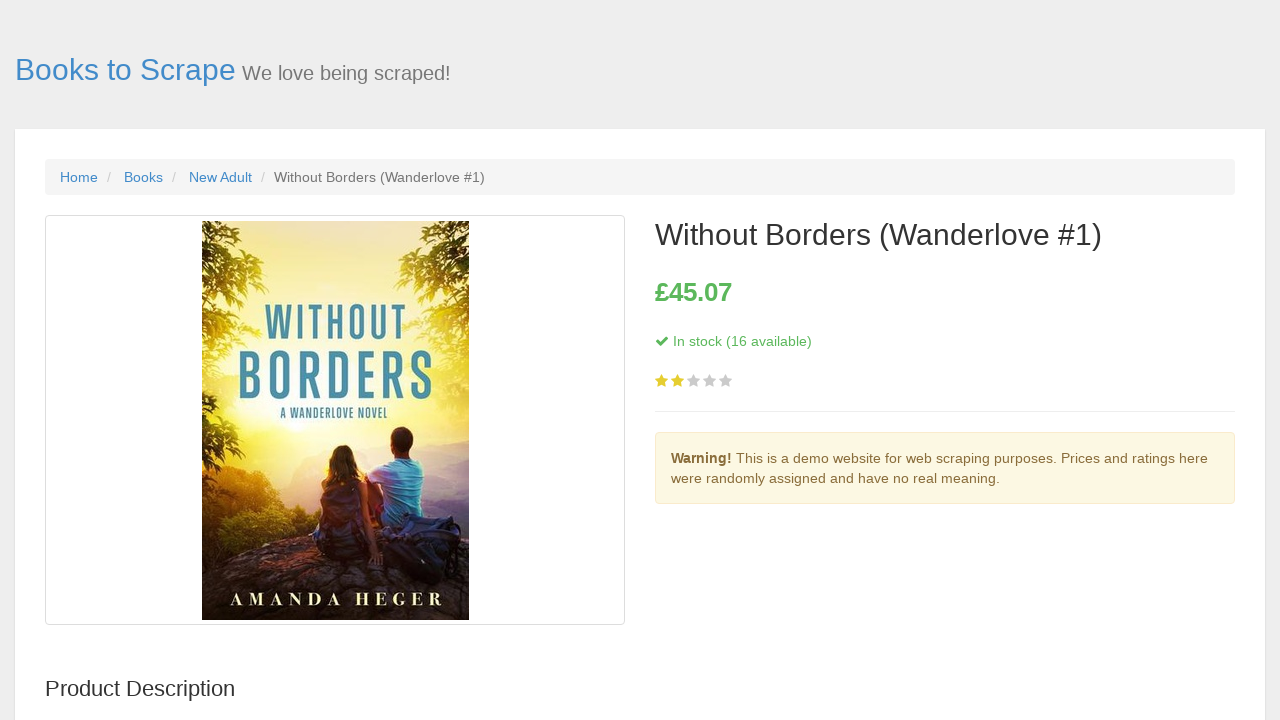

Book detail page loaded for book 5
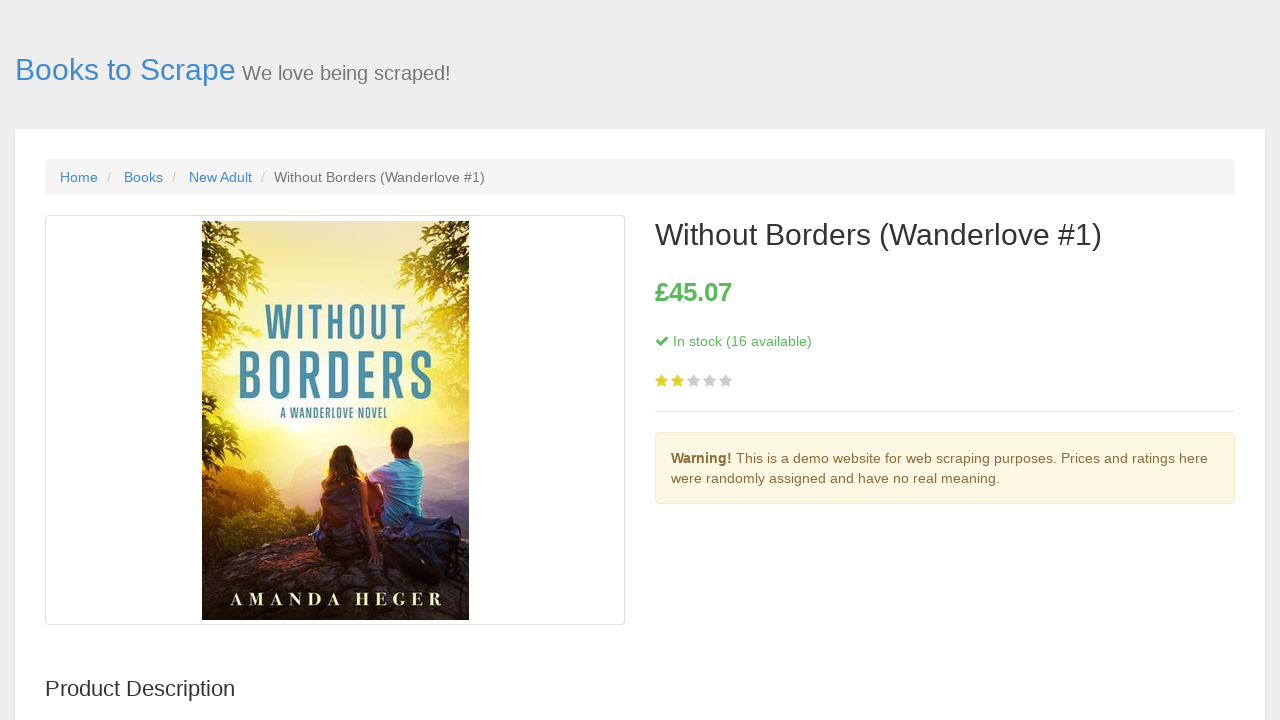

Navigated back to book listing page
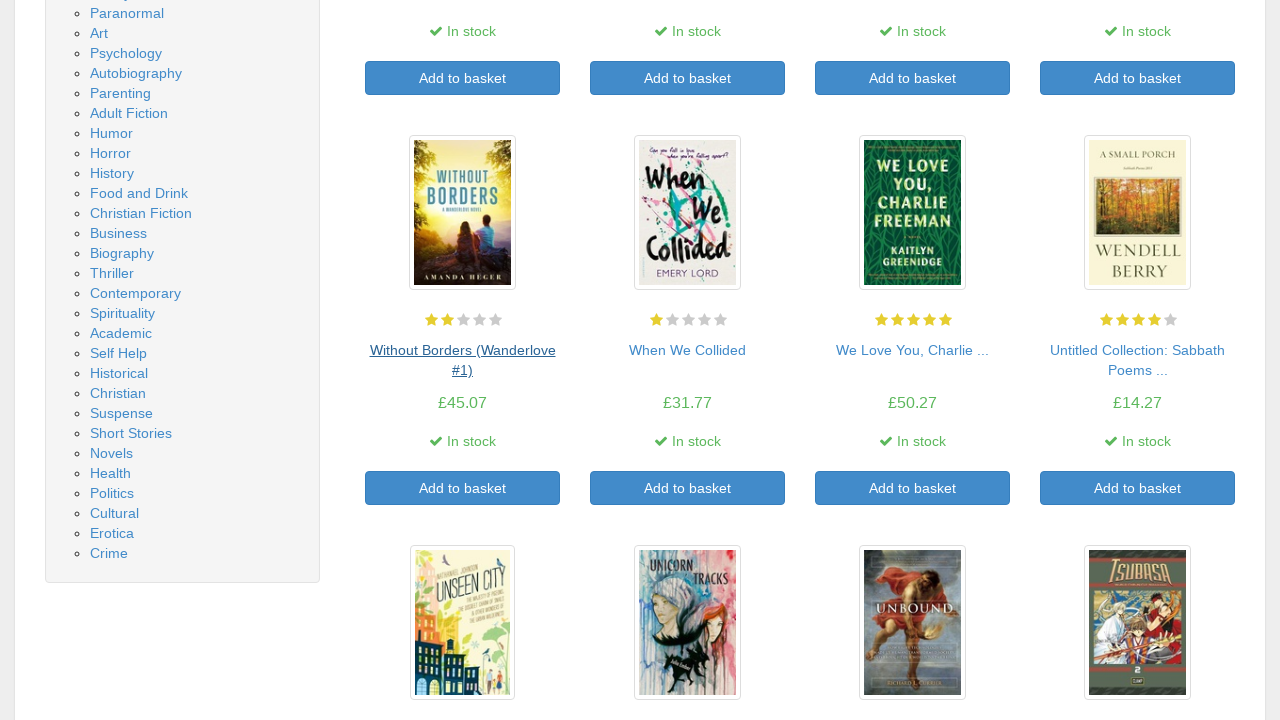

Book listing page reloaded
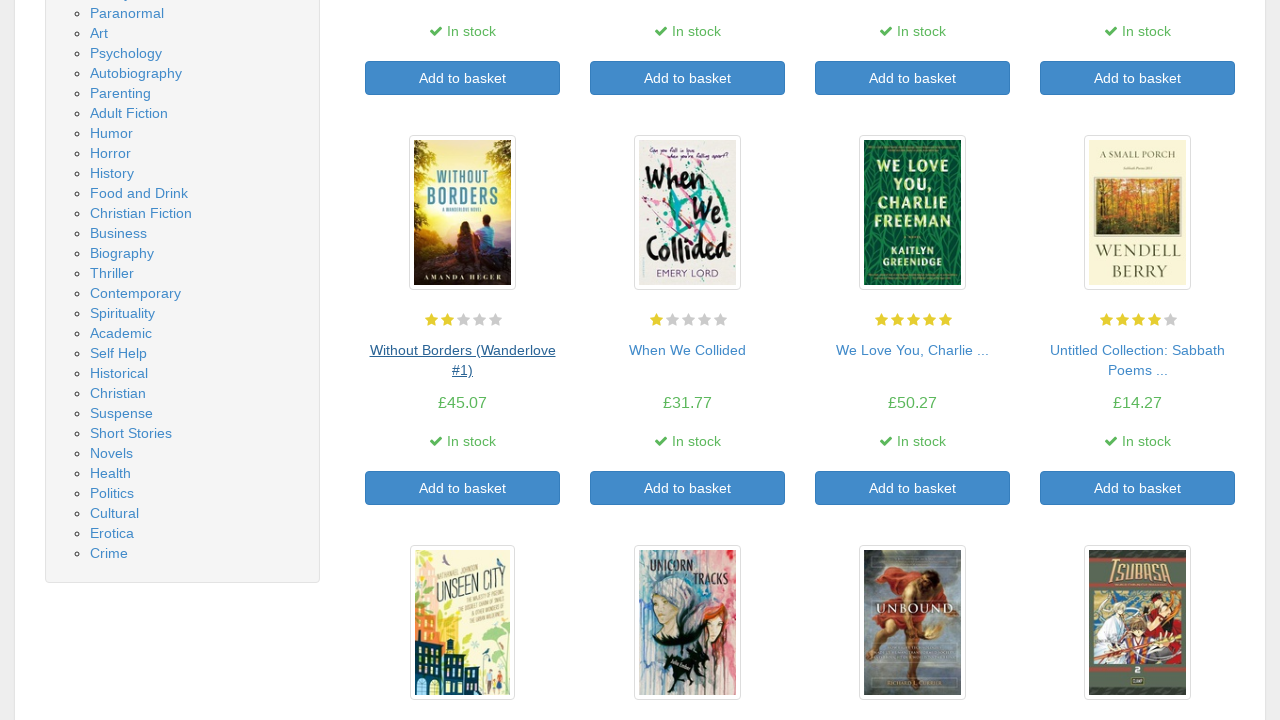

Clicked on book 6 to view details at (688, 350) on section ol li:nth-child(6) article h3 a
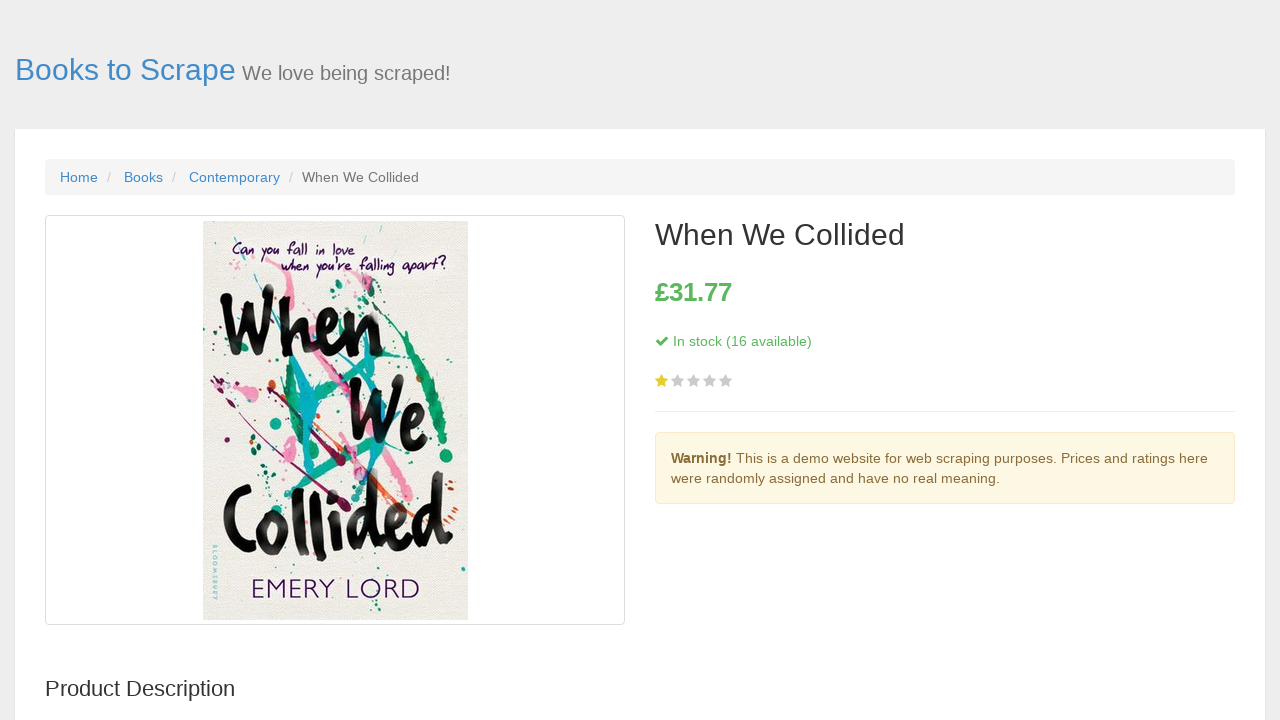

Book detail page loaded for book 6
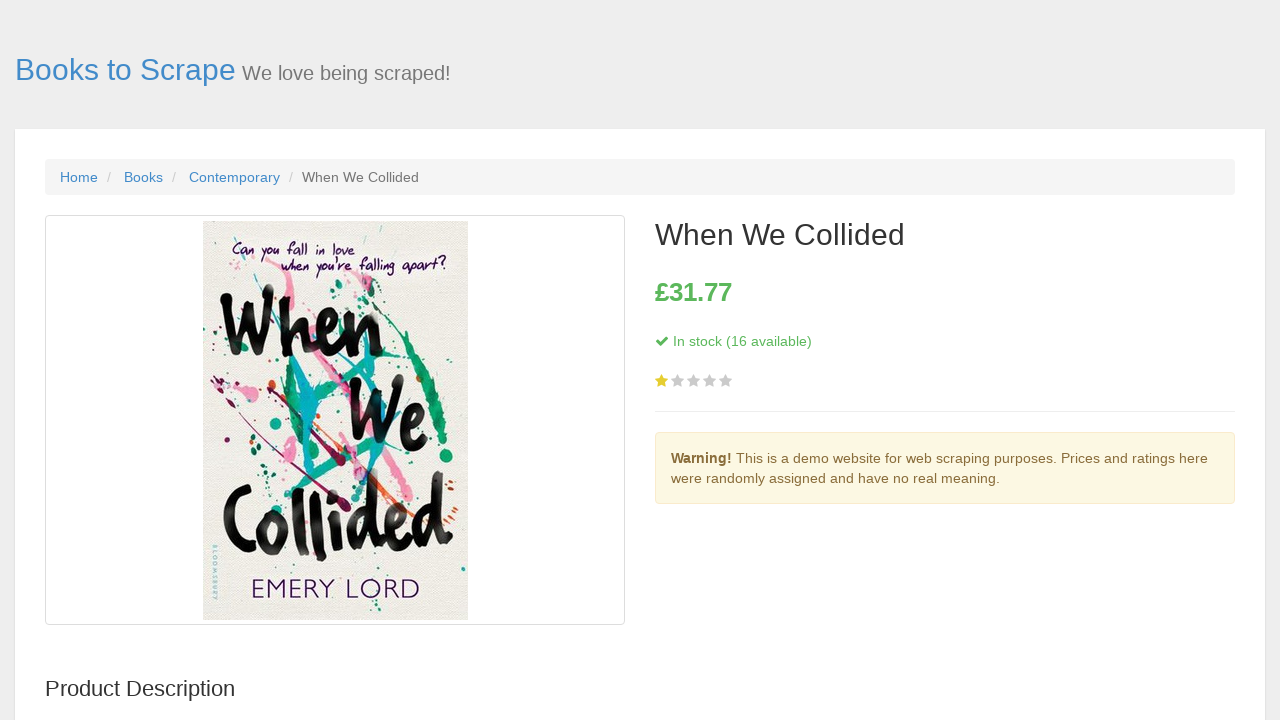

Navigated back to book listing page
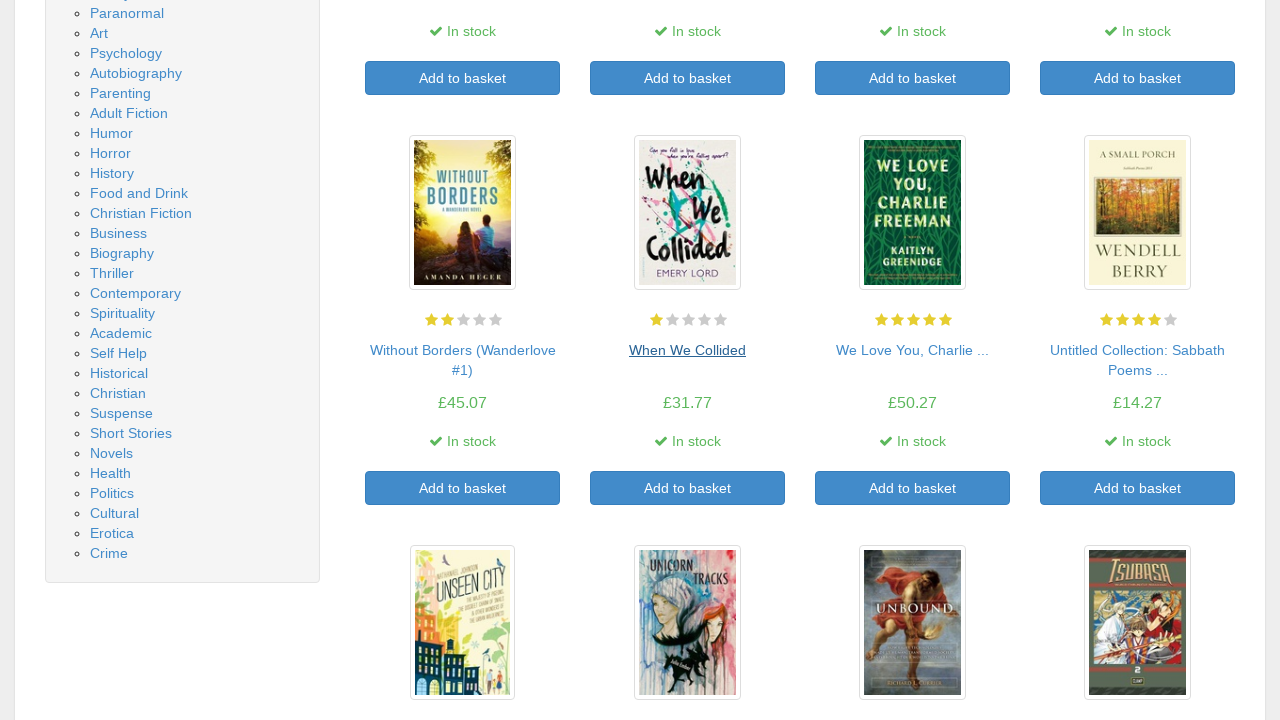

Book listing page reloaded
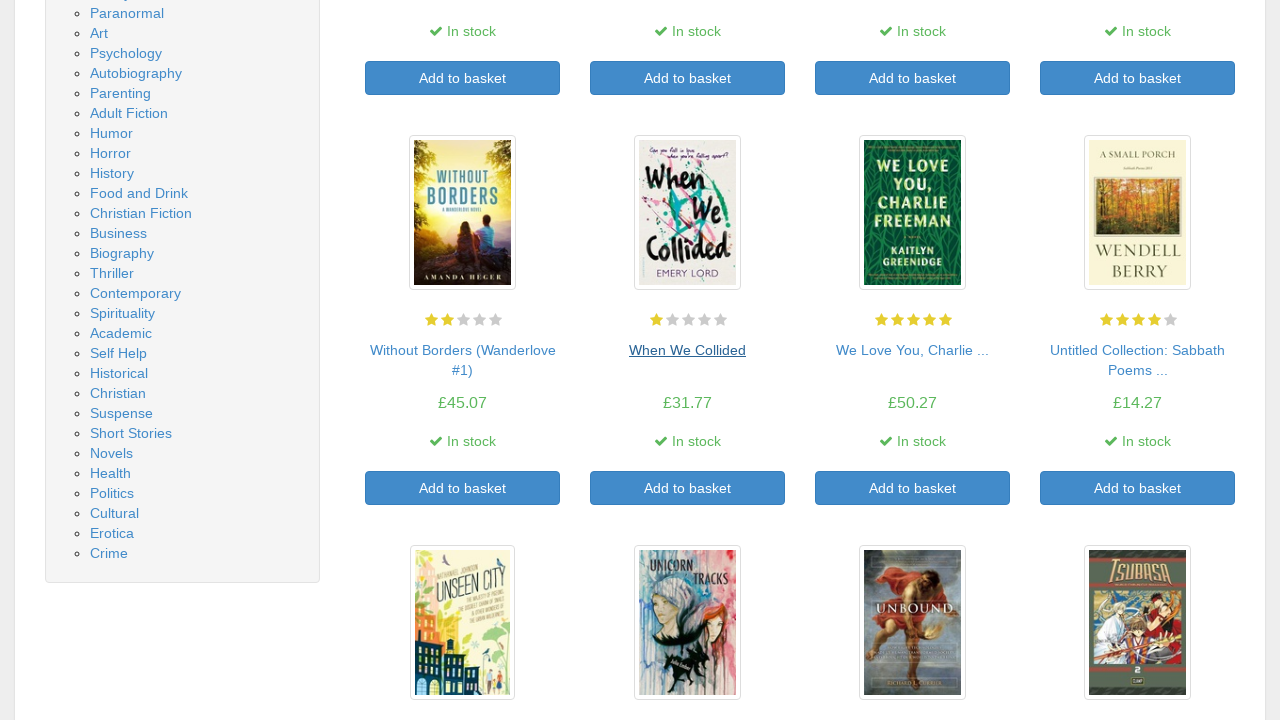

Clicked on book 7 to view details at (912, 350) on section ol li:nth-child(7) article h3 a
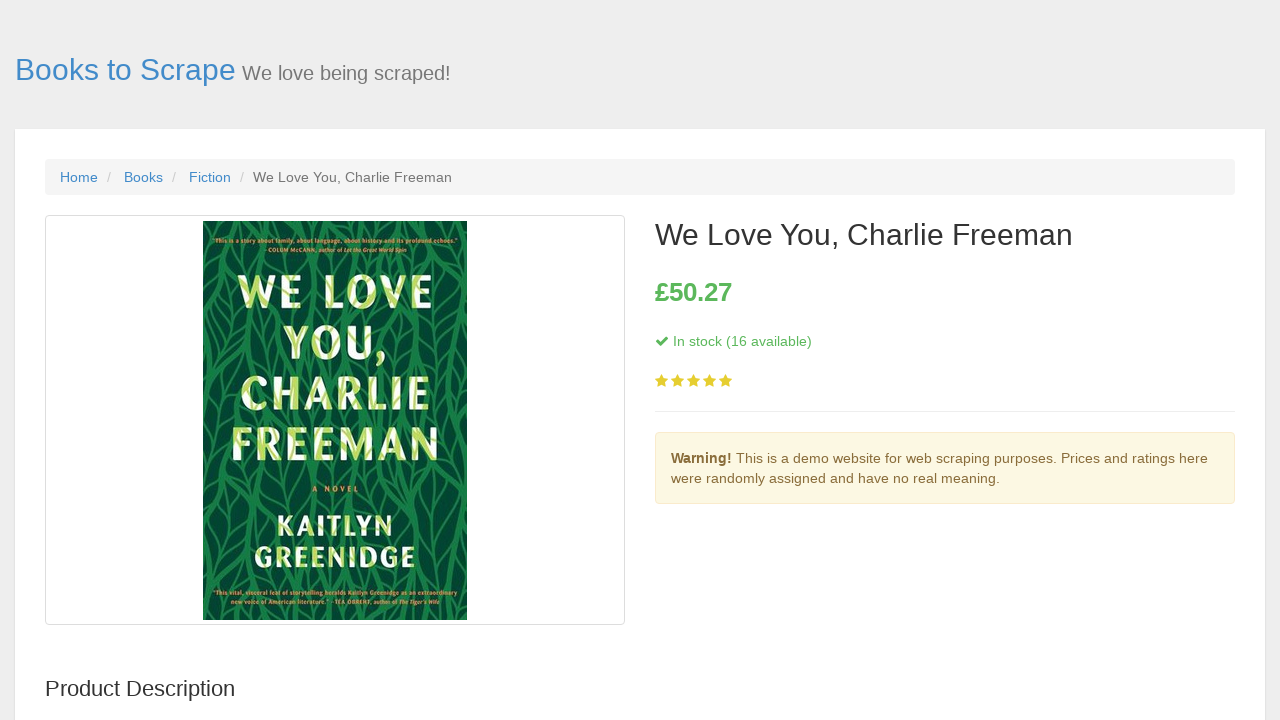

Book detail page loaded for book 7
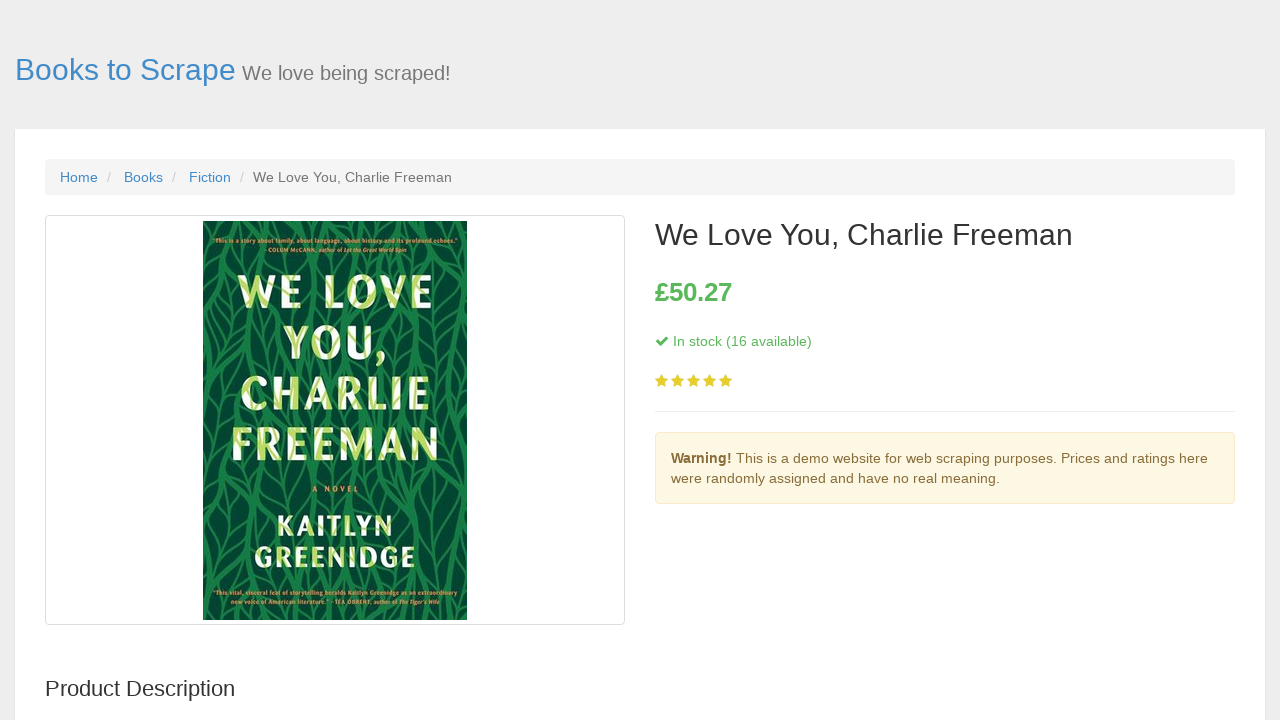

Navigated back to book listing page
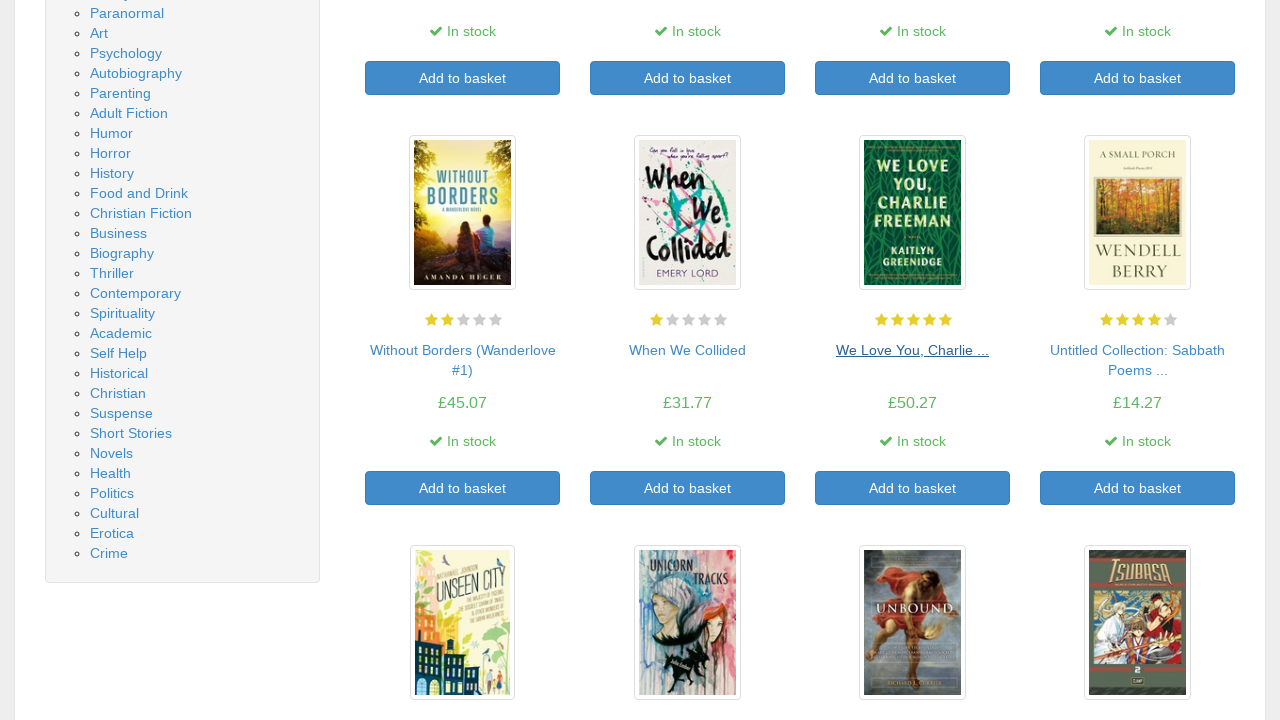

Book listing page reloaded
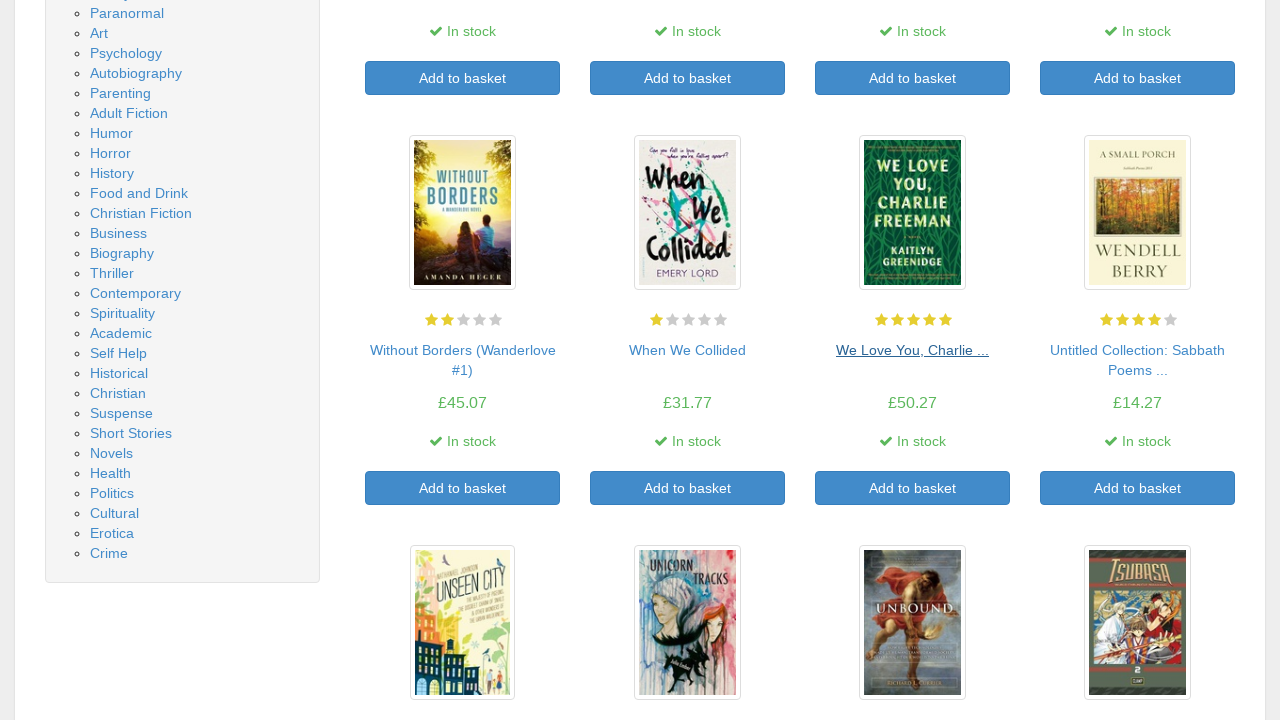

Clicked on book 8 to view details at (1138, 350) on section ol li:nth-child(8) article h3 a
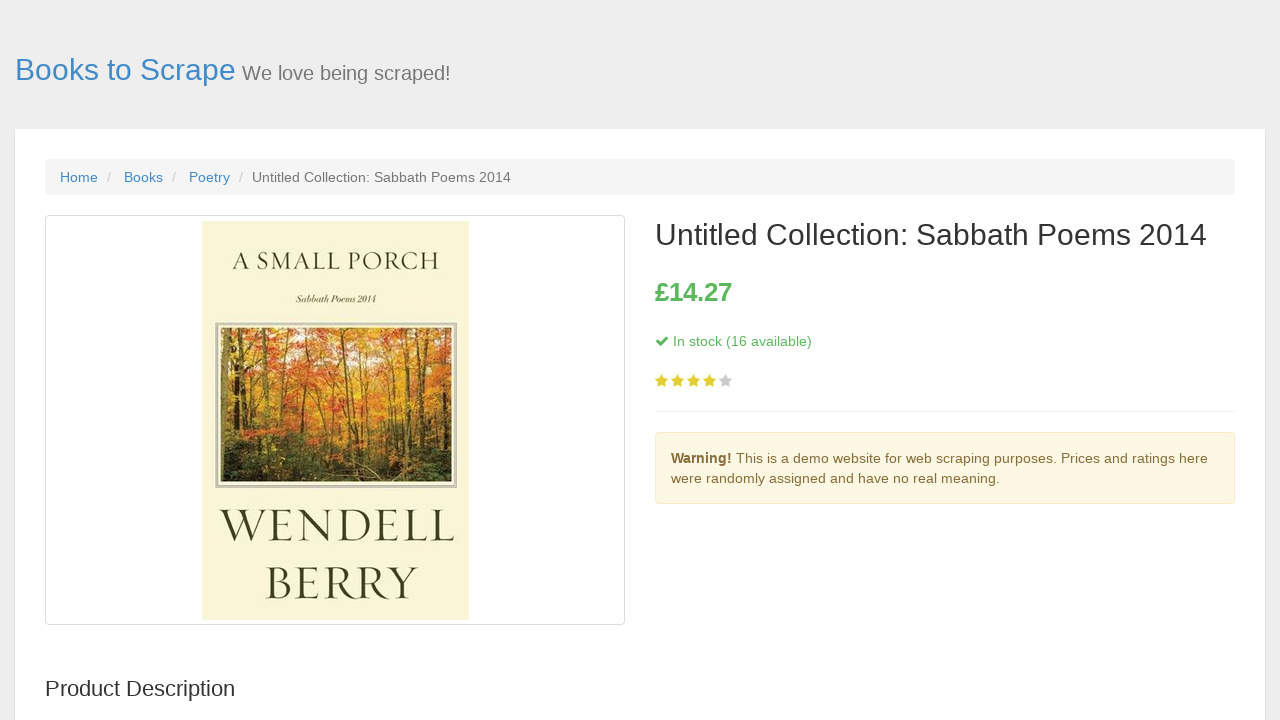

Book detail page loaded for book 8
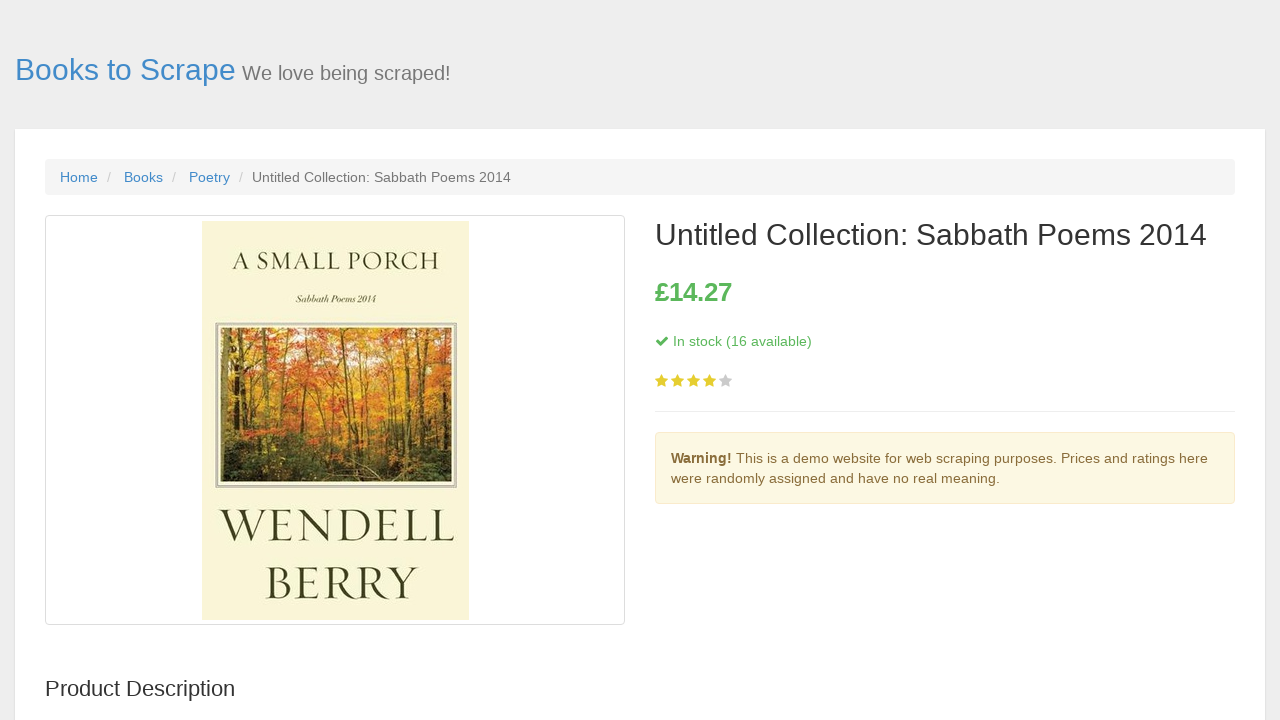

Navigated back to book listing page
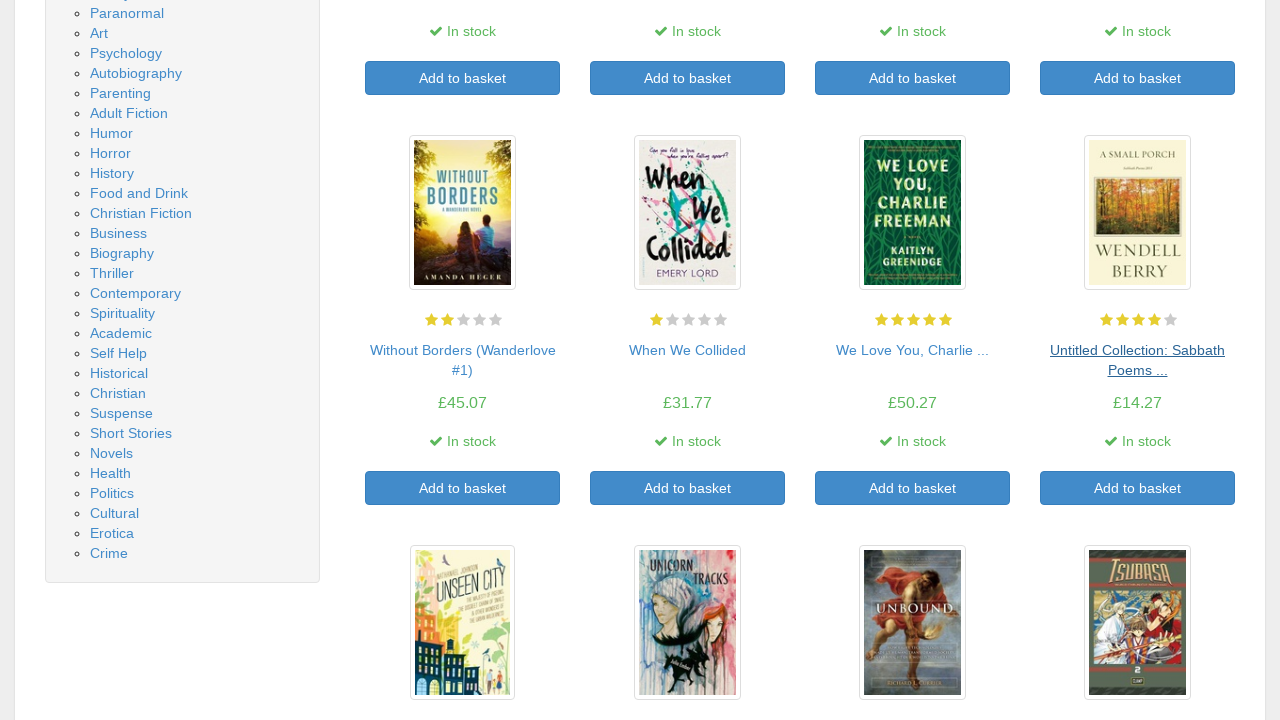

Book listing page reloaded
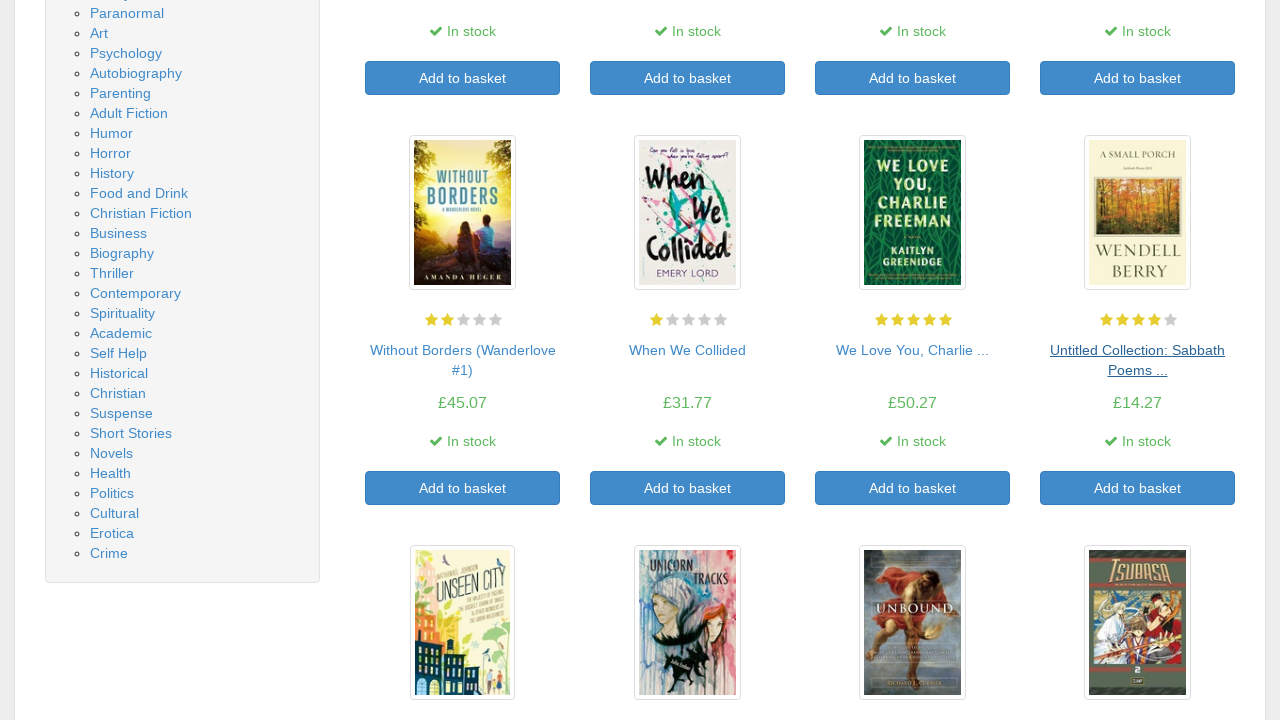

Clicked on book 9 to view details at (462, 360) on section ol li:nth-child(9) article h3 a
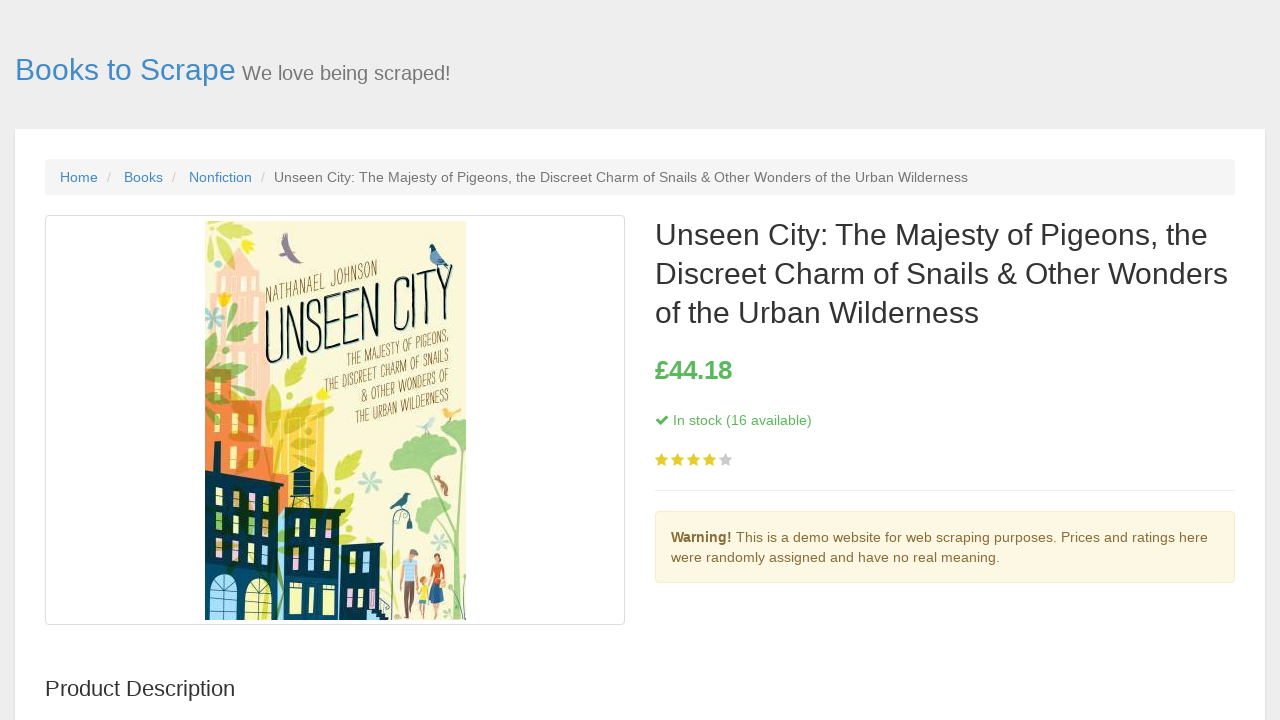

Book detail page loaded for book 9
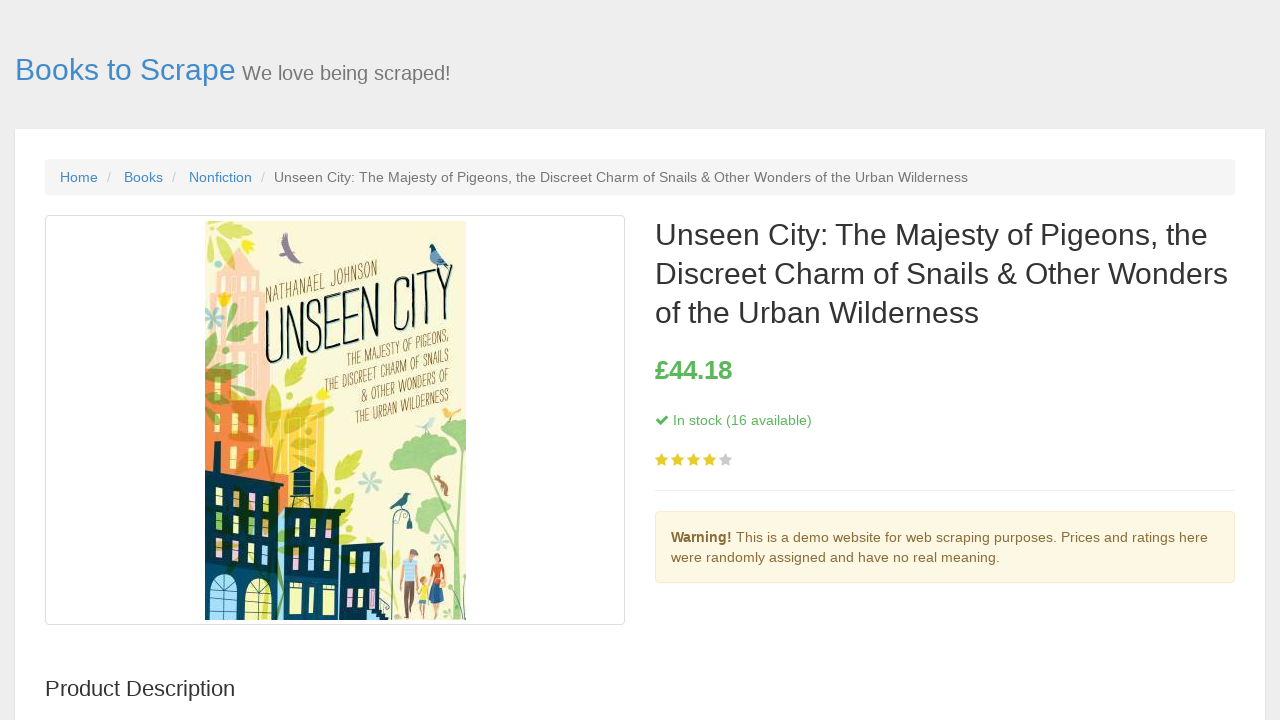

Navigated back to book listing page
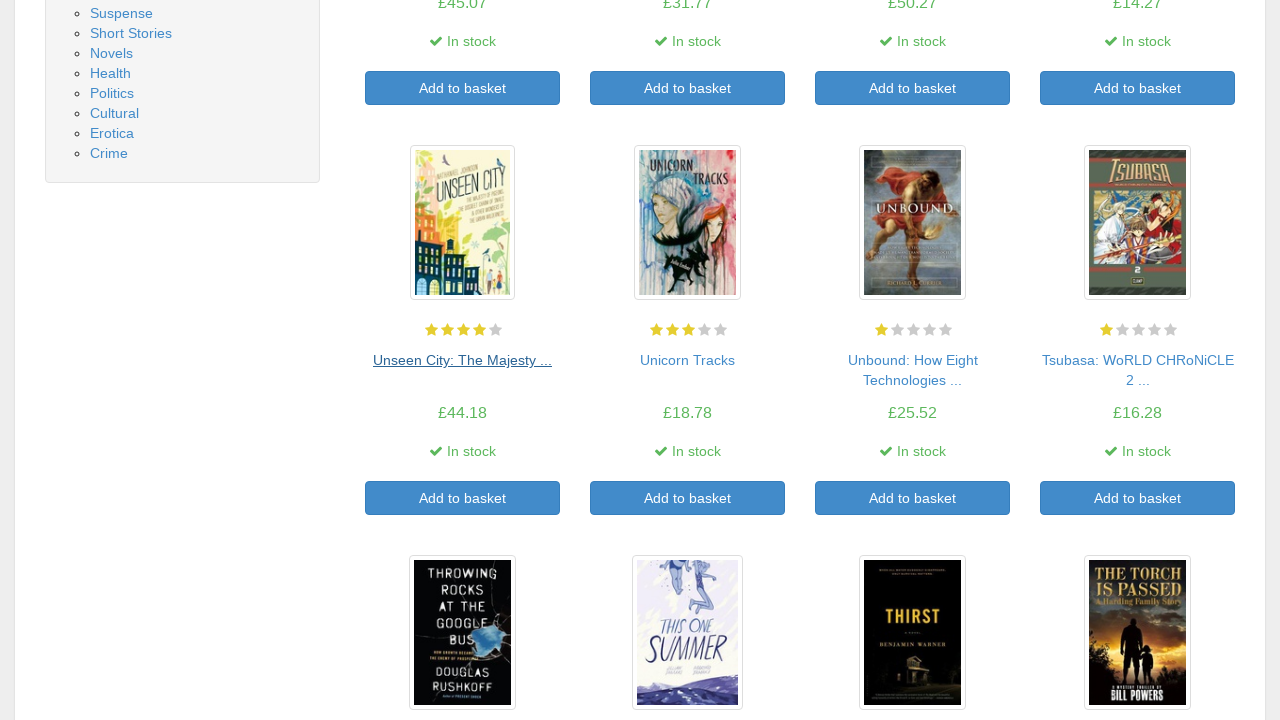

Book listing page reloaded
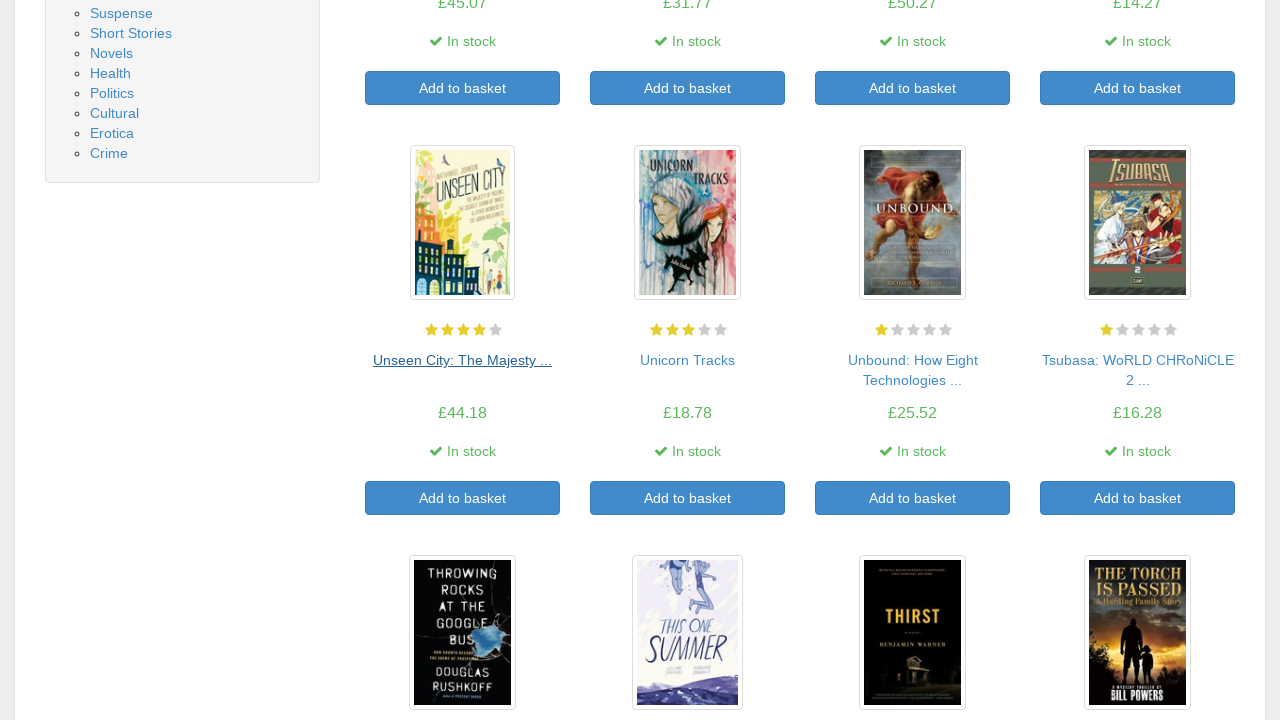

Clicked on book 10 to view details at (688, 360) on section ol li:nth-child(10) article h3 a
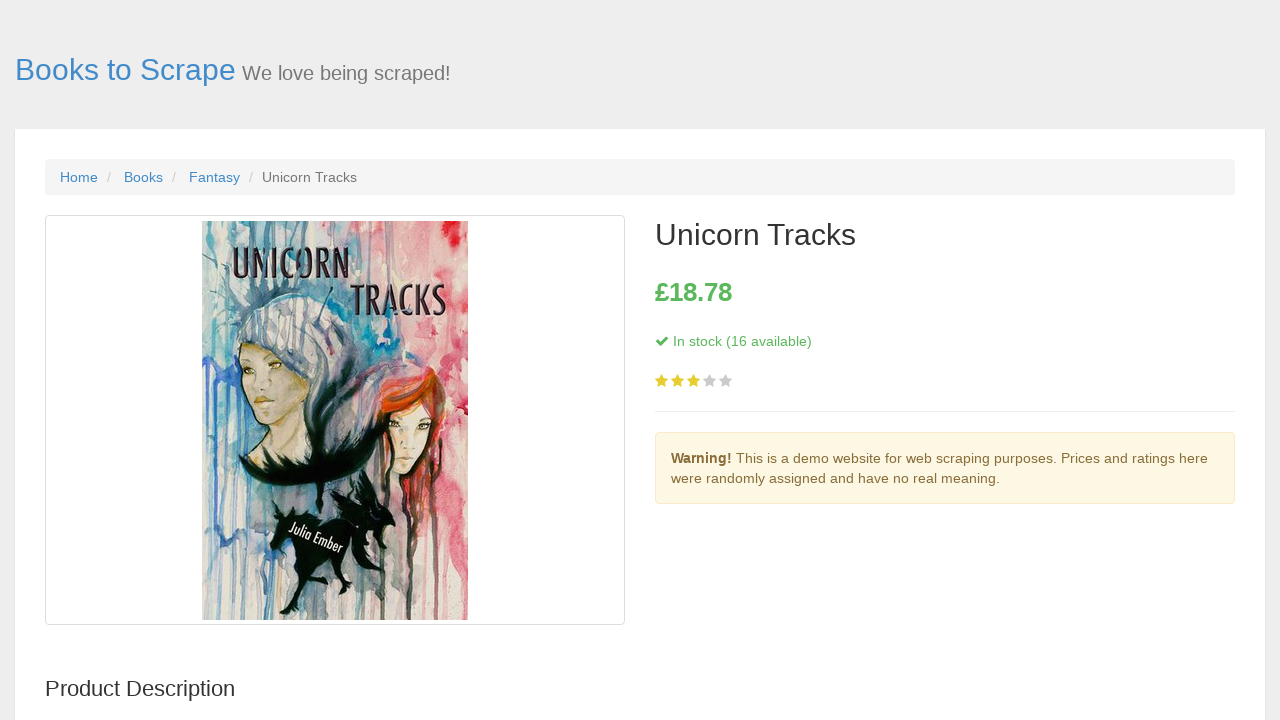

Book detail page loaded for book 10
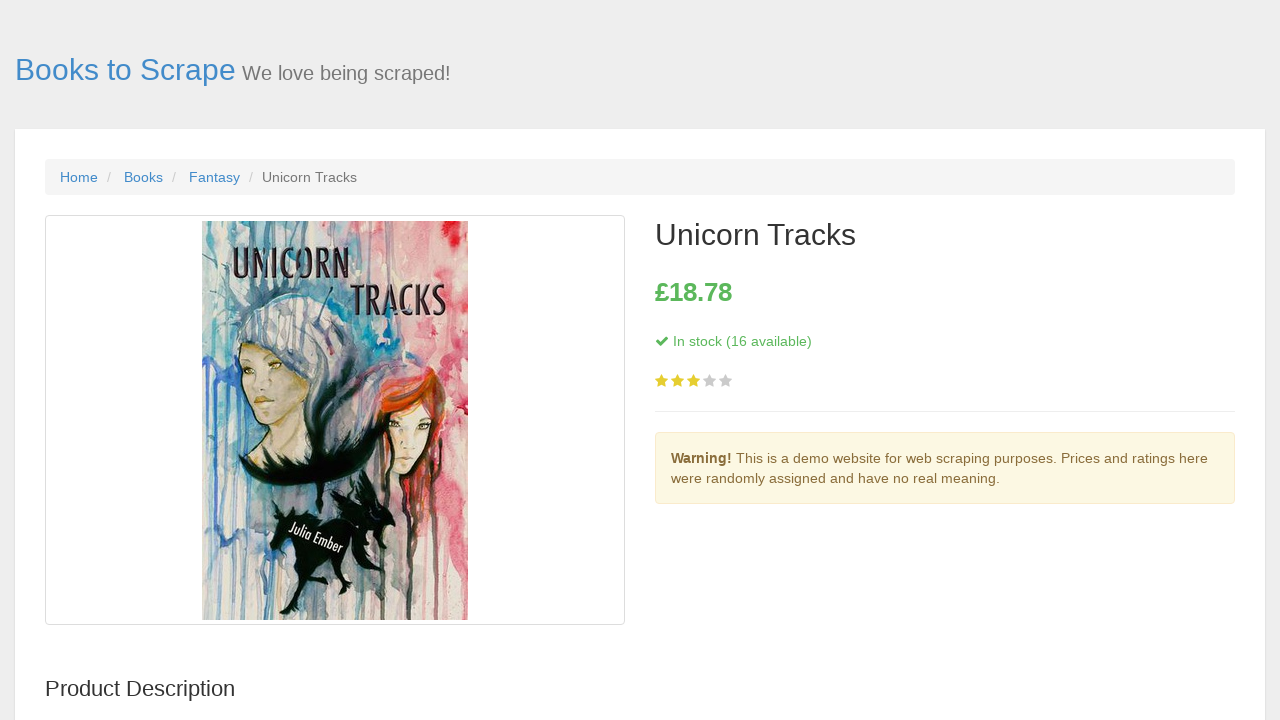

Navigated back to book listing page
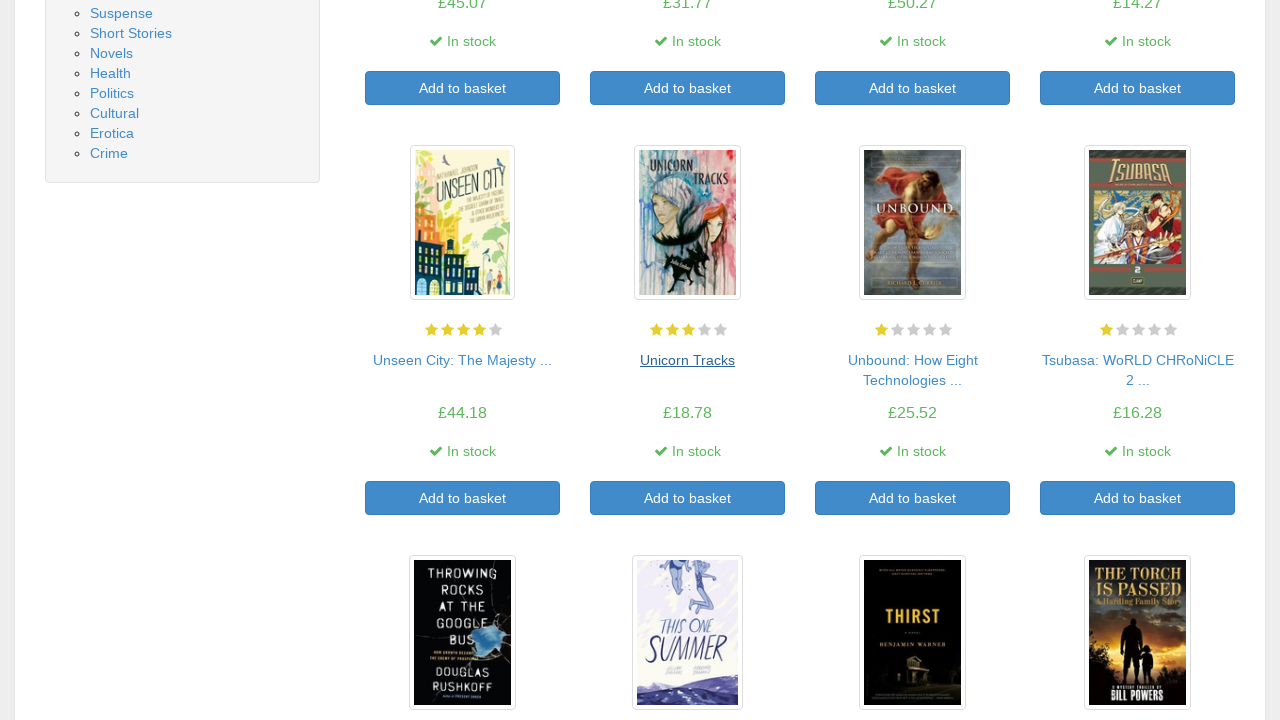

Book listing page reloaded
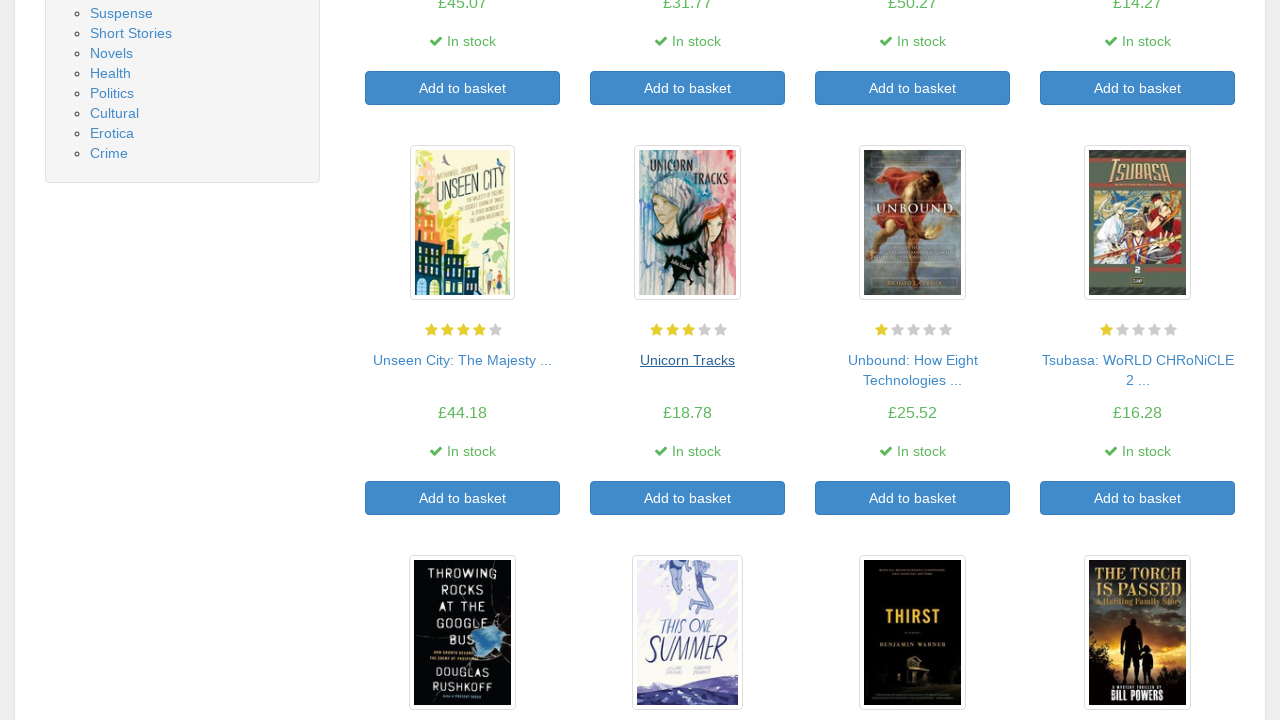

Clicked on book 11 to view details at (912, 360) on section ol li:nth-child(11) article h3 a
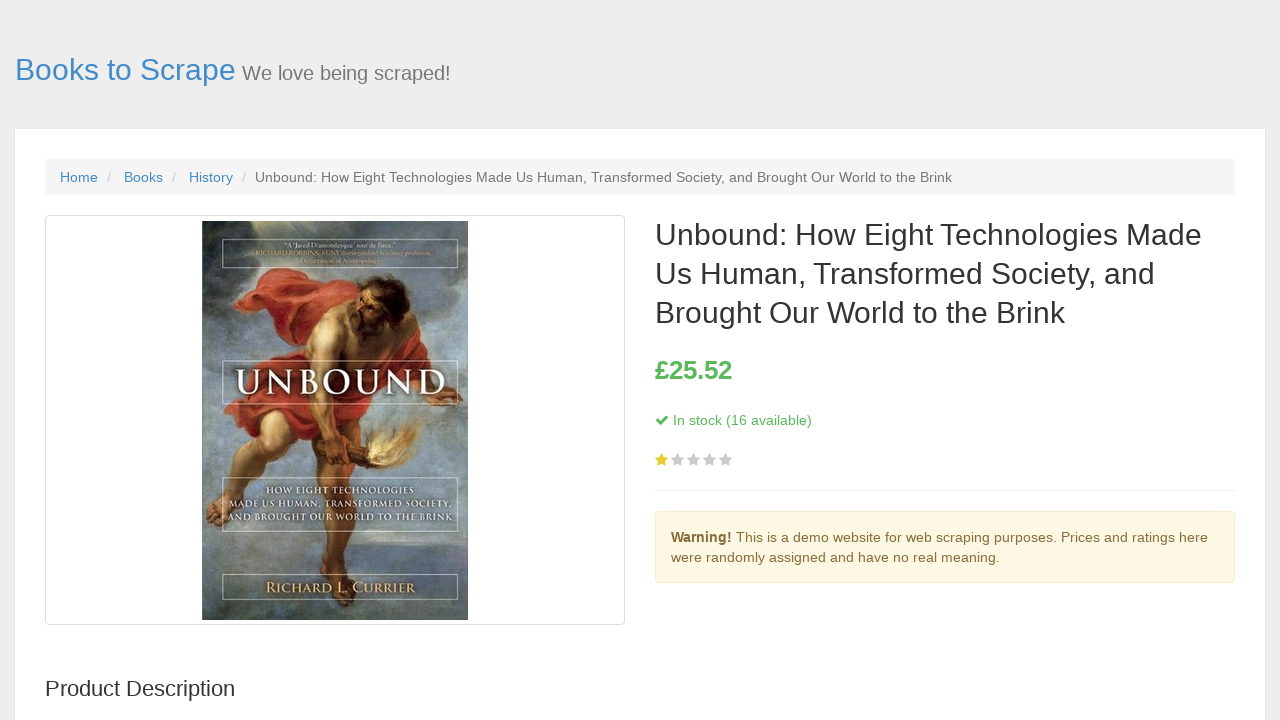

Book detail page loaded for book 11
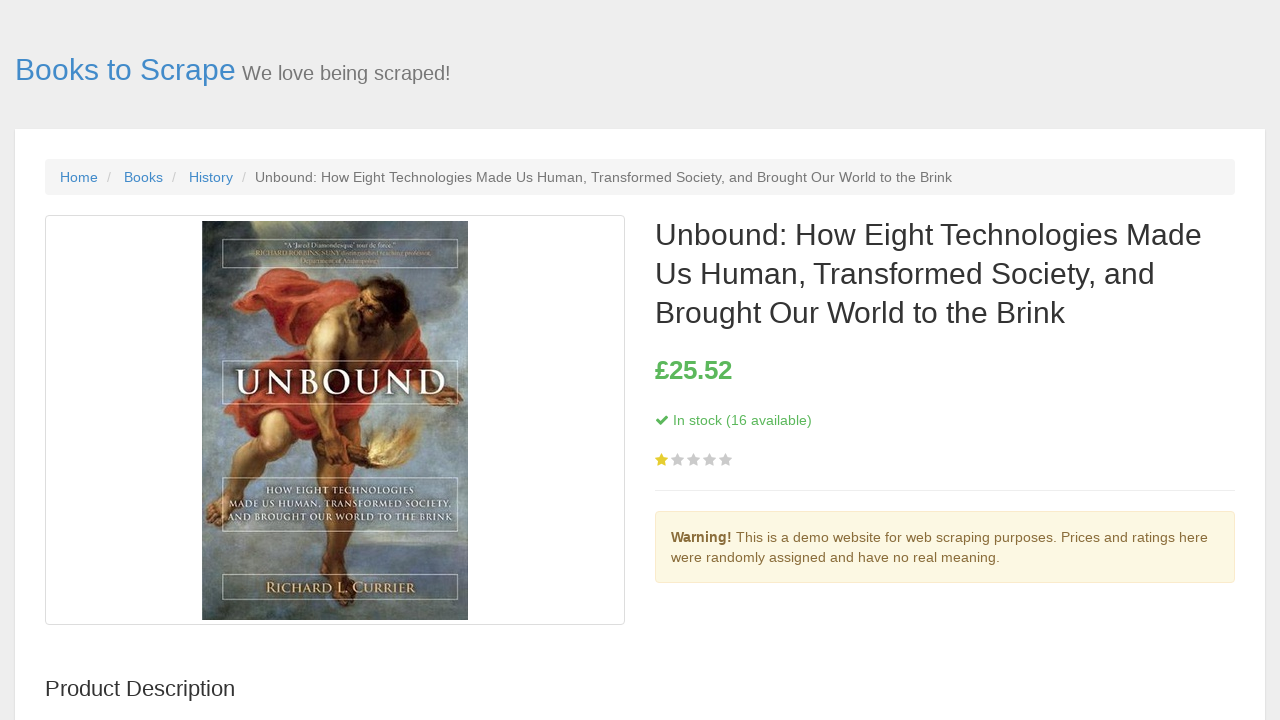

Navigated back to book listing page
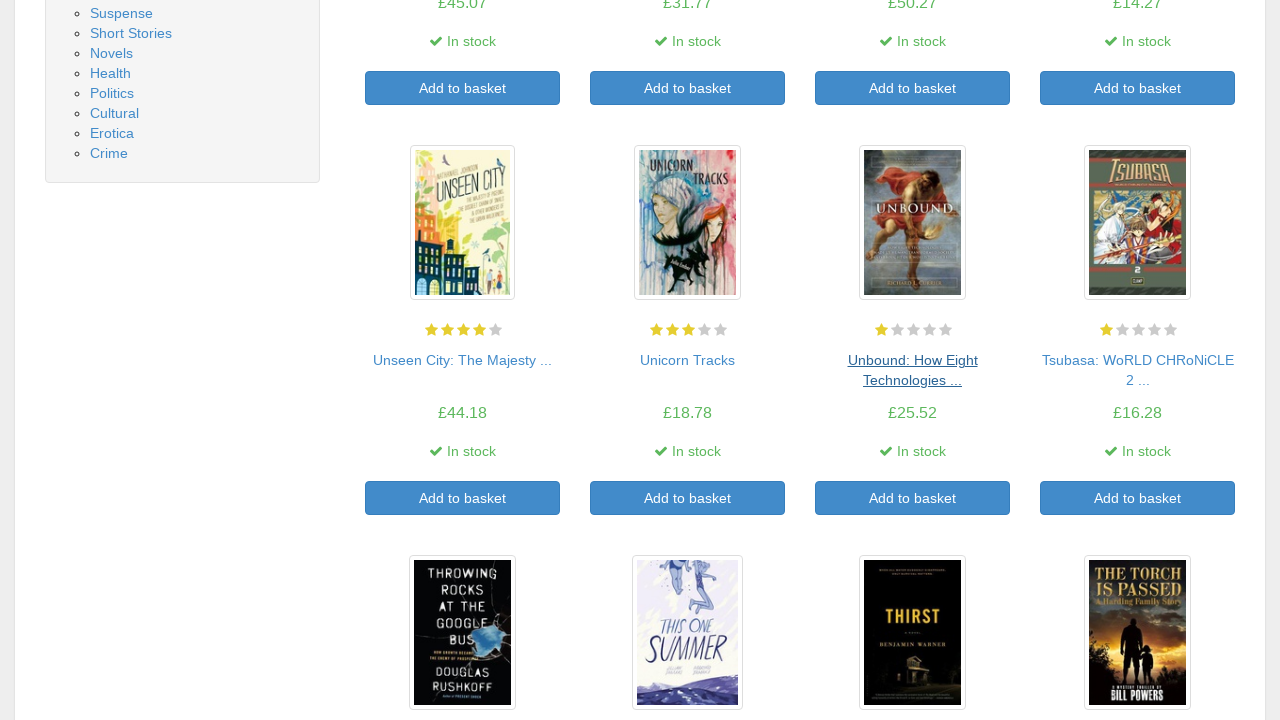

Book listing page reloaded
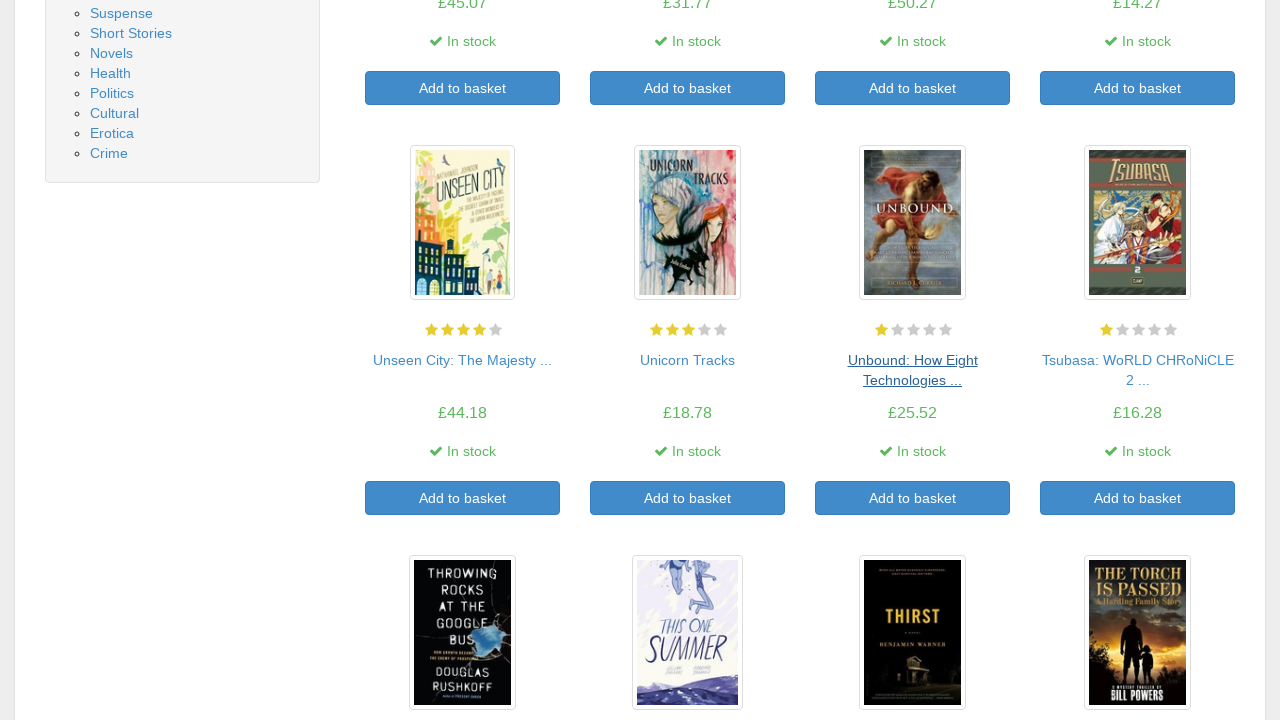

Clicked on book 12 to view details at (1138, 360) on section ol li:nth-child(12) article h3 a
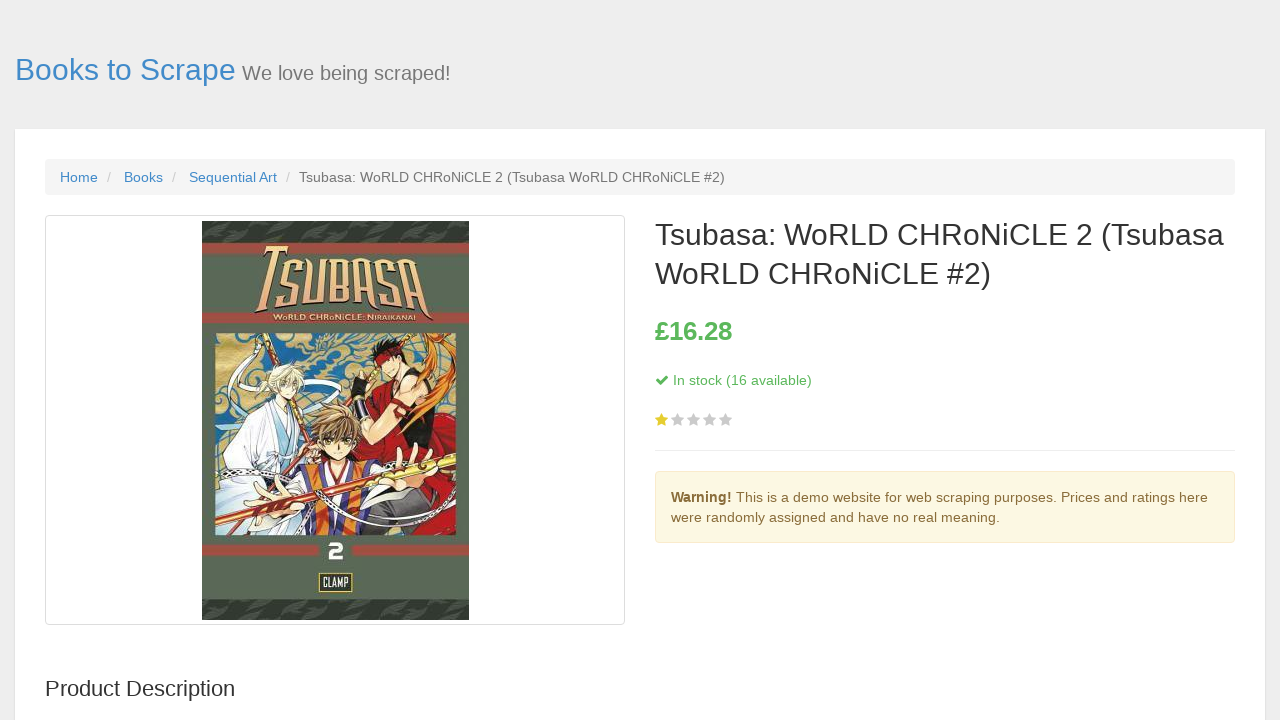

Book detail page loaded for book 12
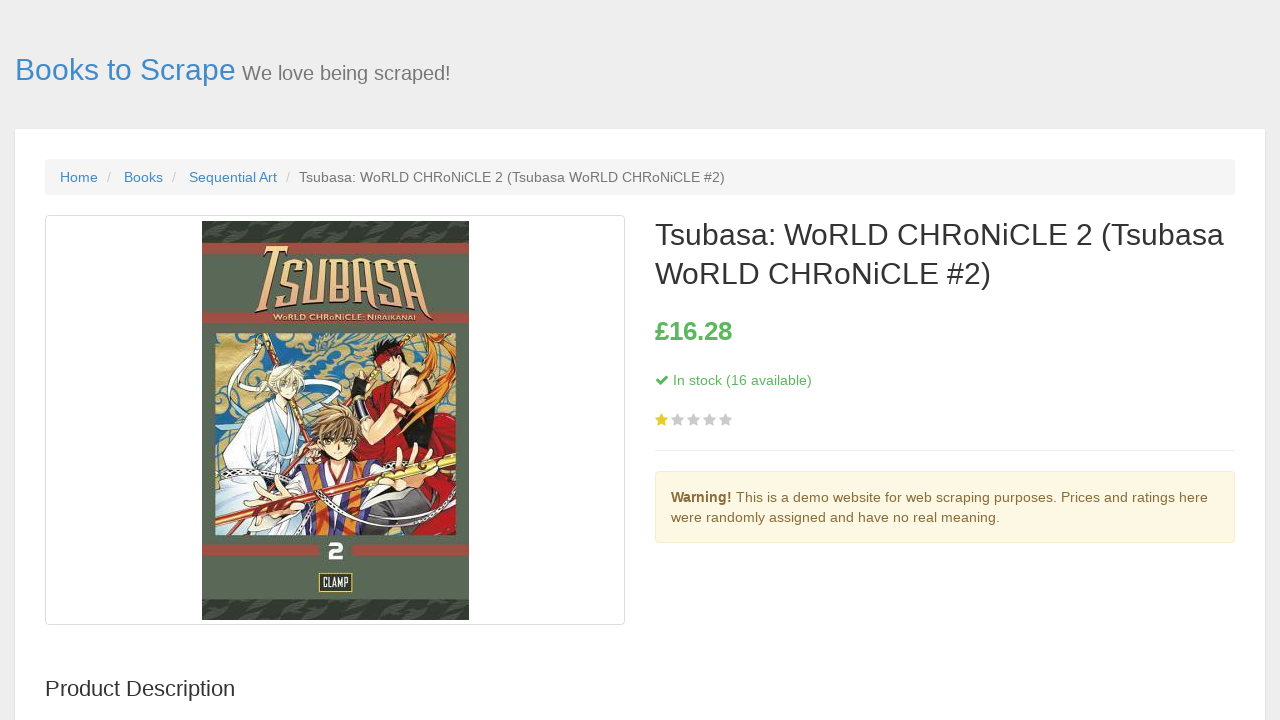

Navigated back to book listing page
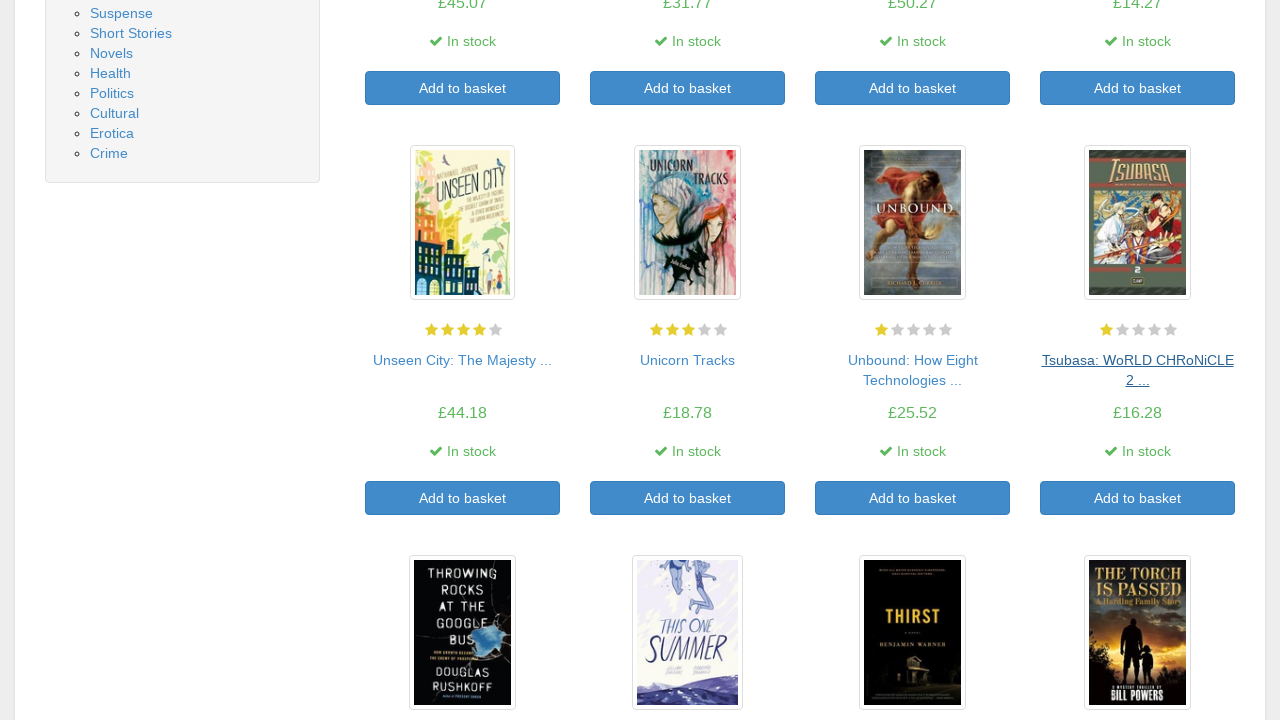

Book listing page reloaded
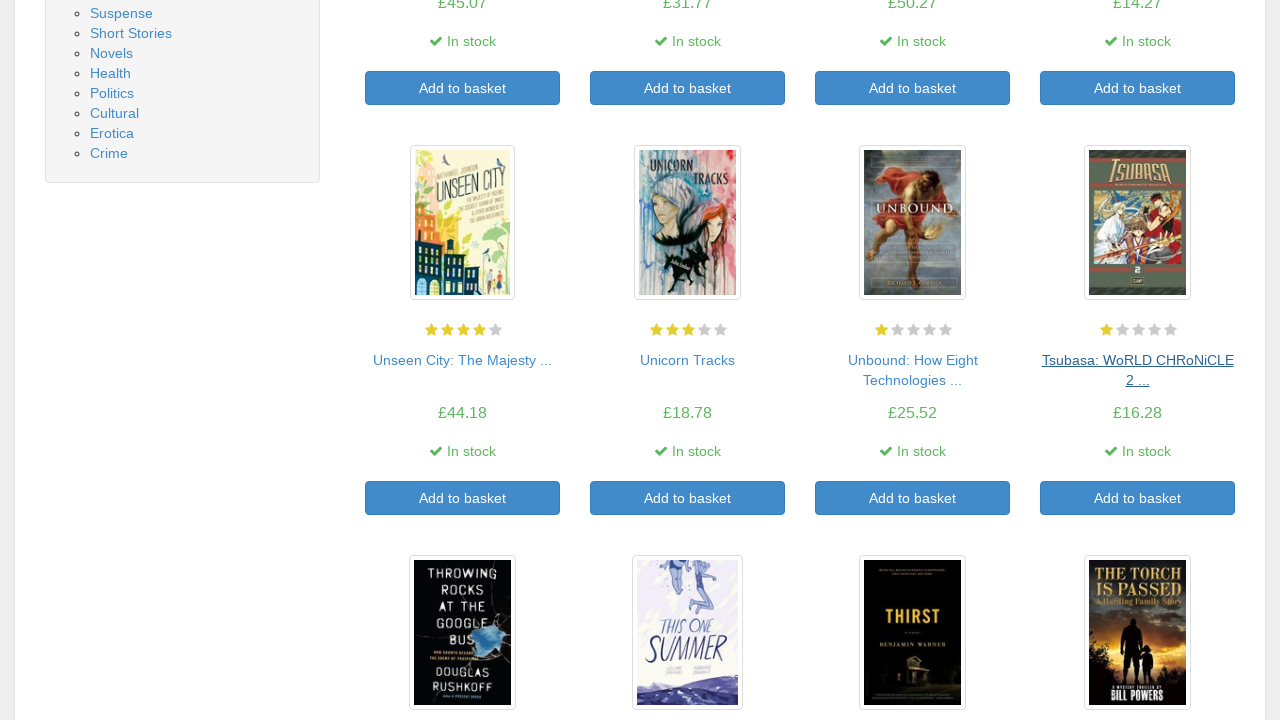

Clicked on book 13 to view details at (462, 360) on section ol li:nth-child(13) article h3 a
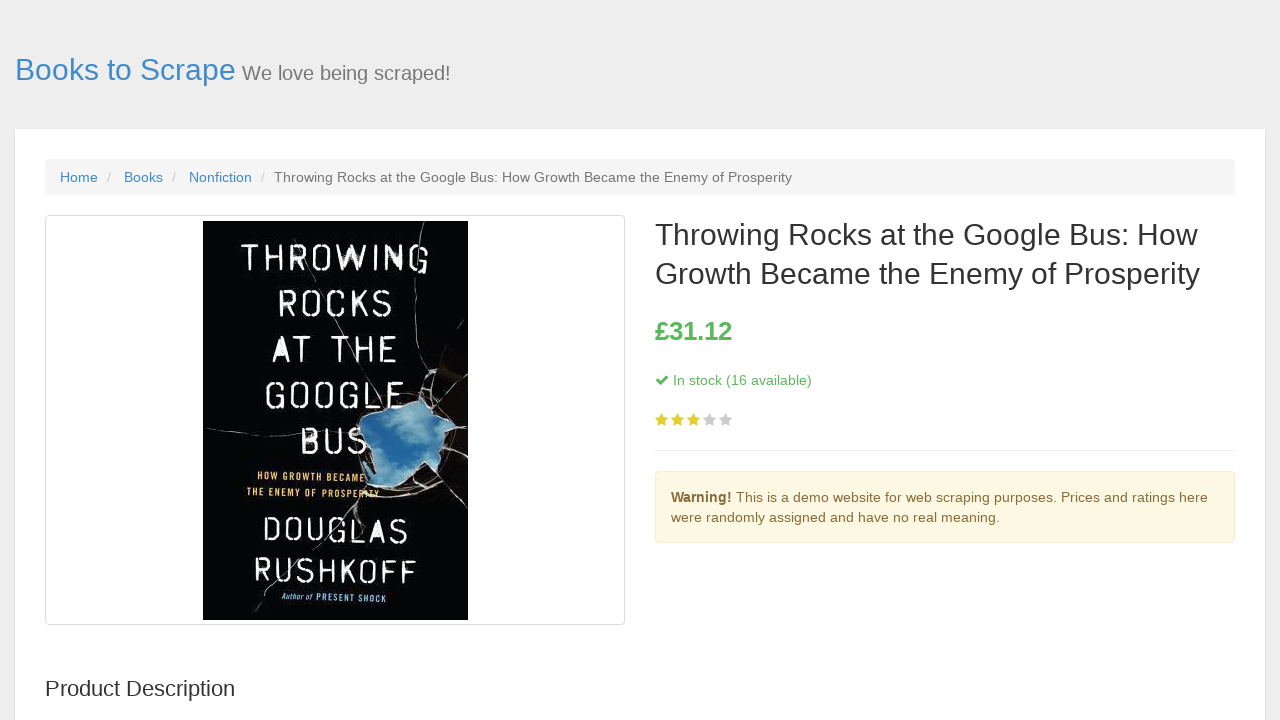

Book detail page loaded for book 13
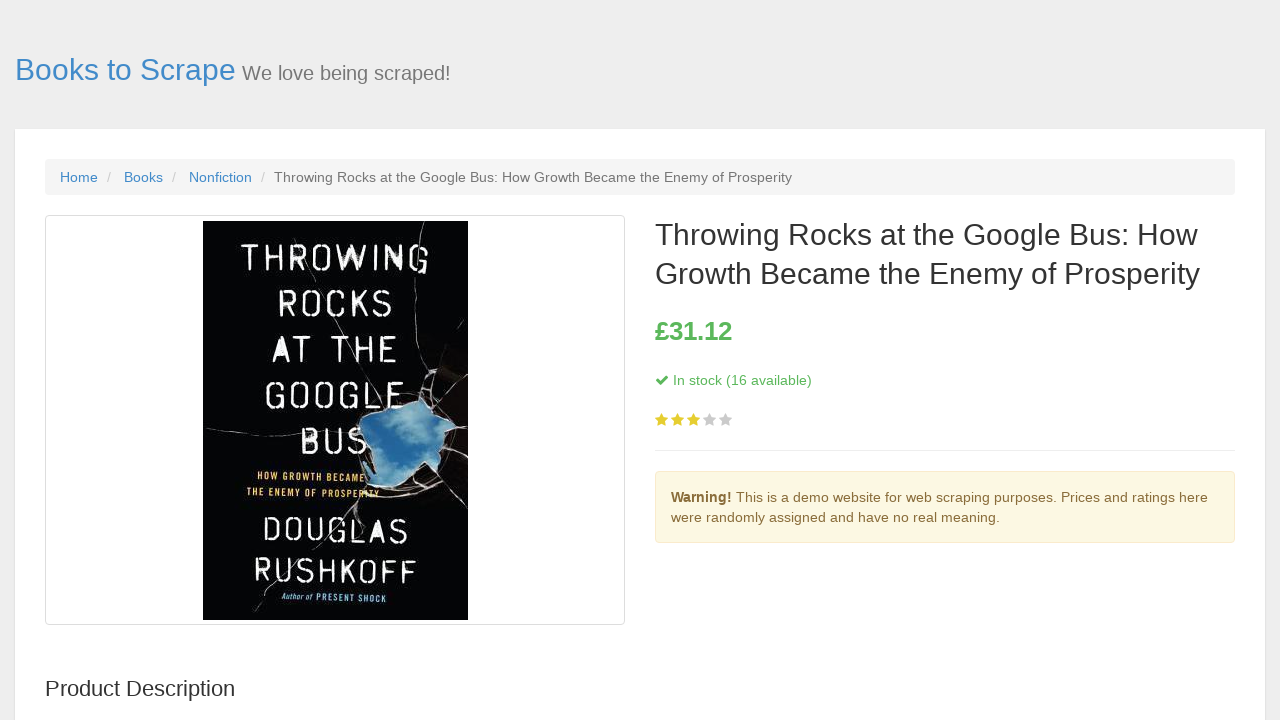

Navigated back to book listing page
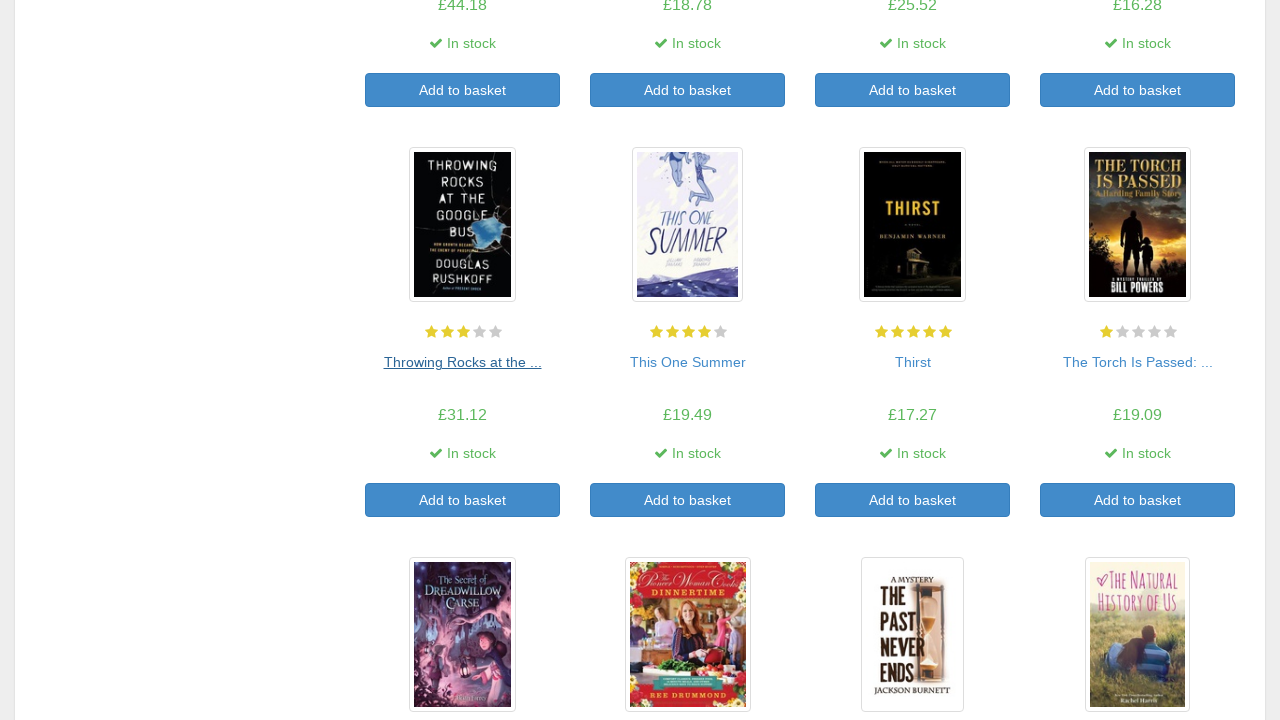

Book listing page reloaded
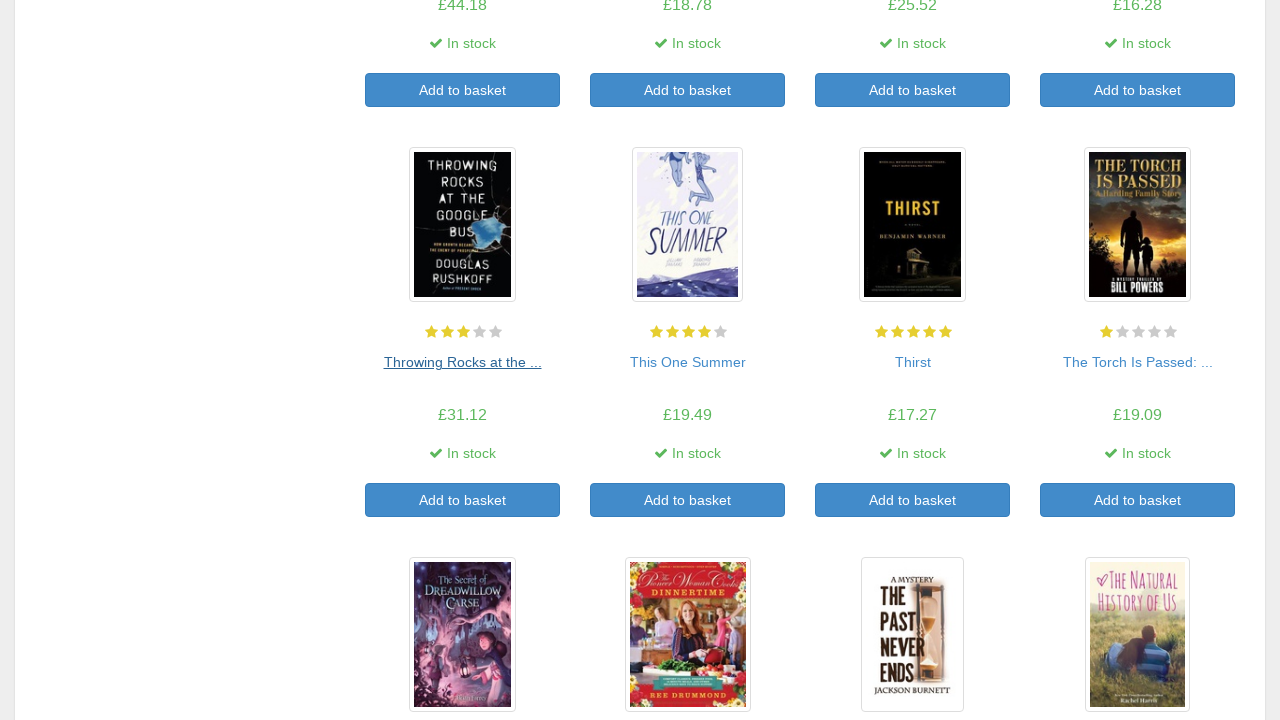

Clicked on book 14 to view details at (688, 362) on section ol li:nth-child(14) article h3 a
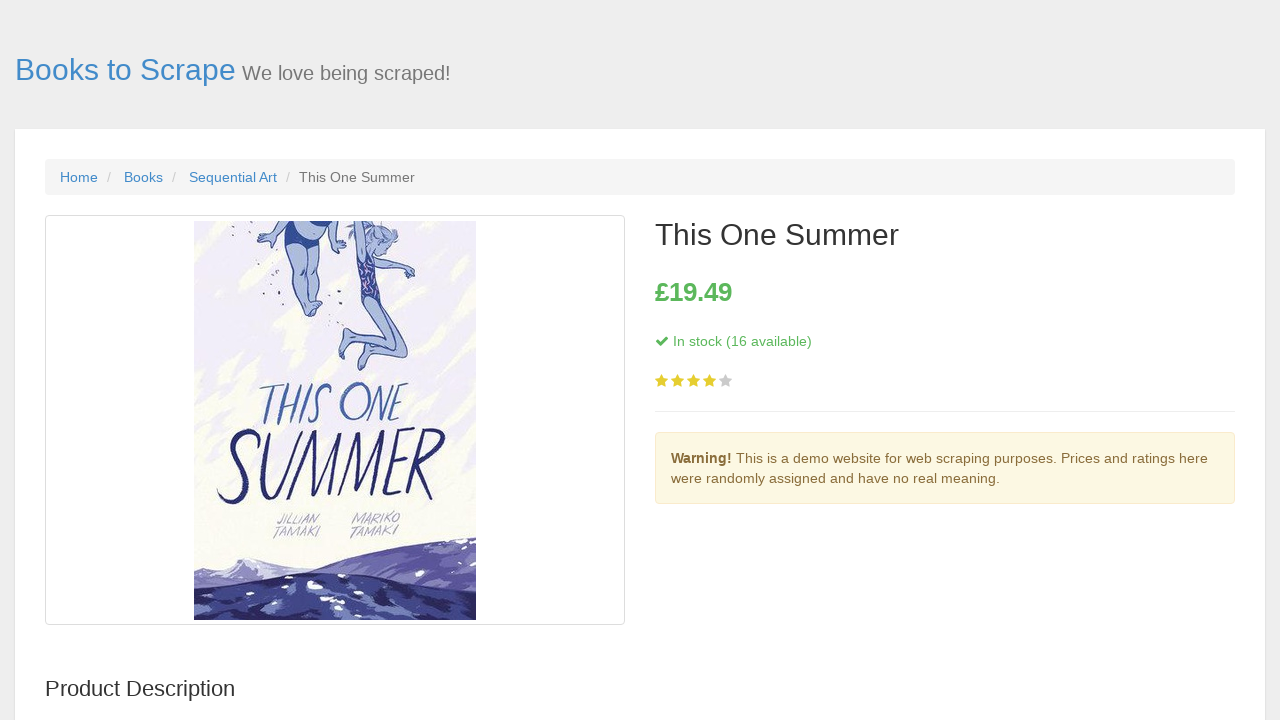

Book detail page loaded for book 14
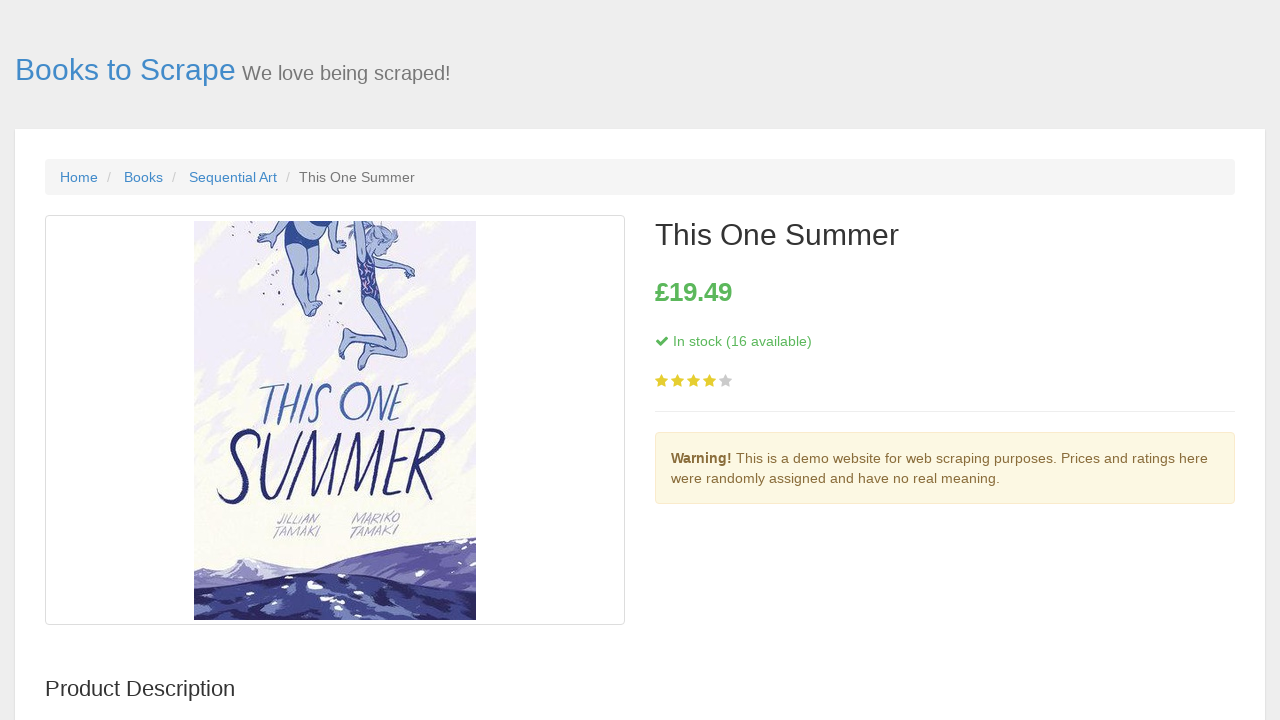

Navigated back to book listing page
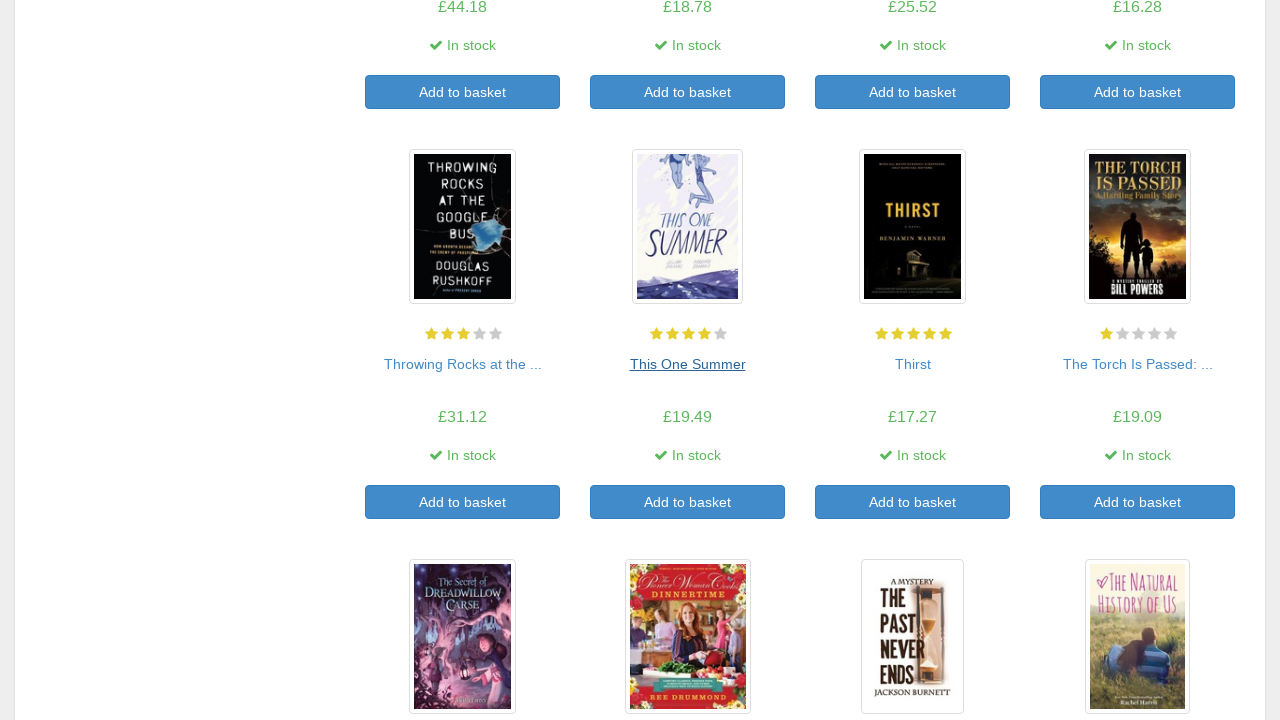

Book listing page reloaded
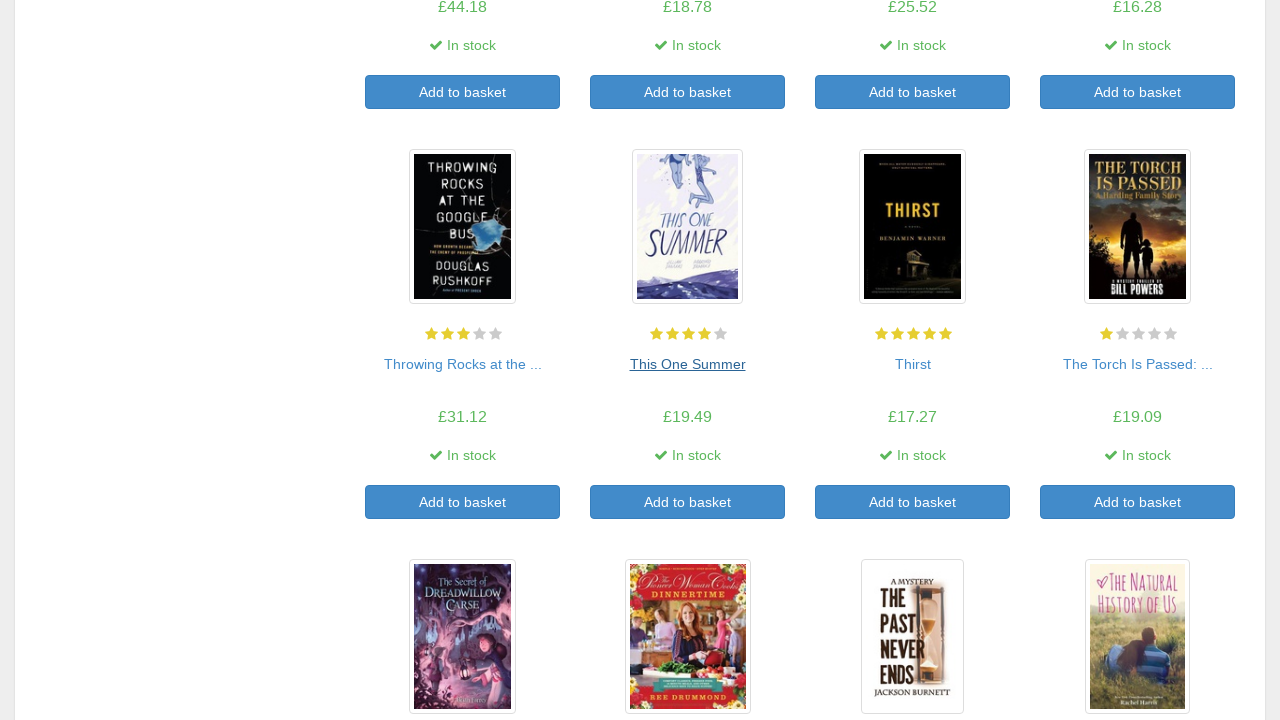

Clicked on book 15 to view details at (912, 364) on section ol li:nth-child(15) article h3 a
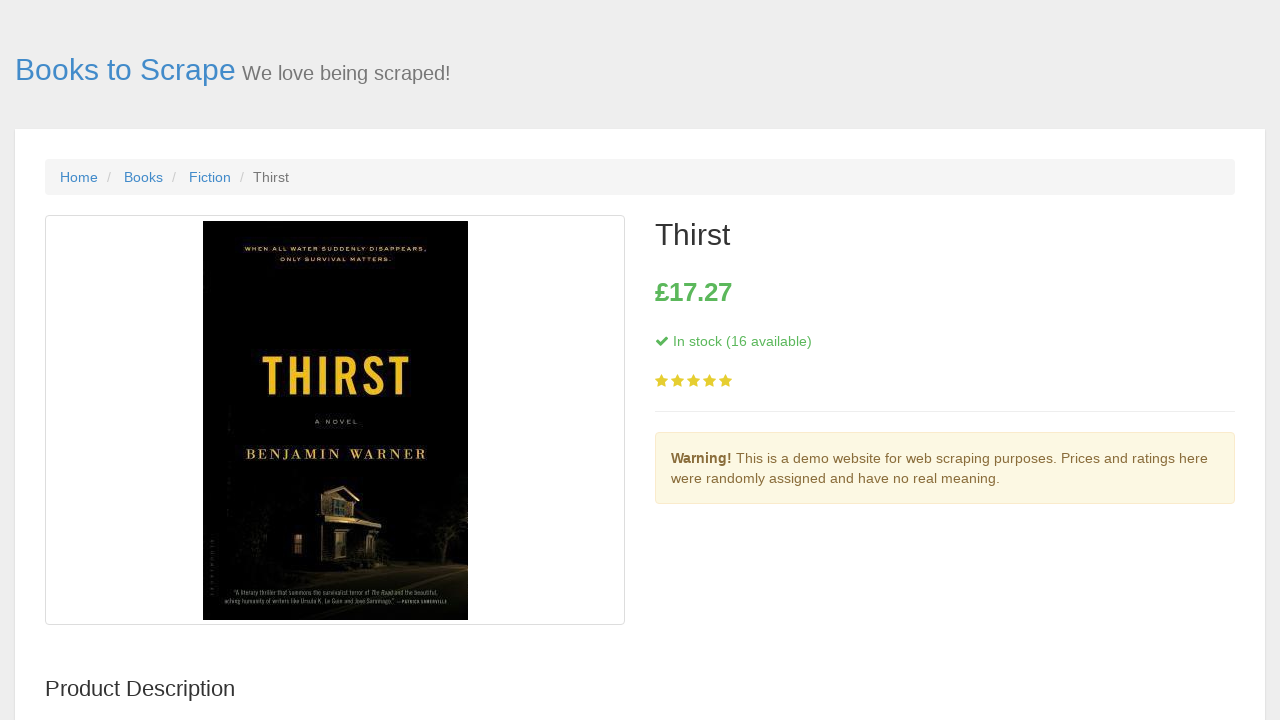

Book detail page loaded for book 15
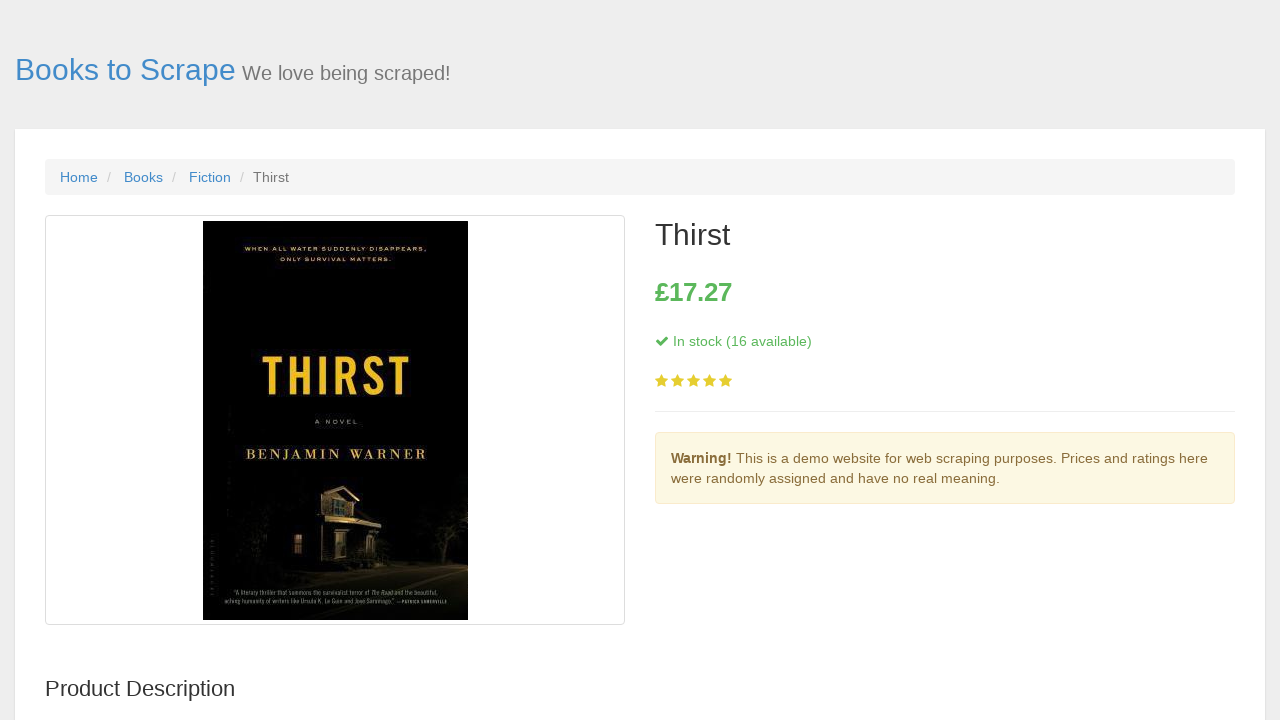

Navigated back to book listing page
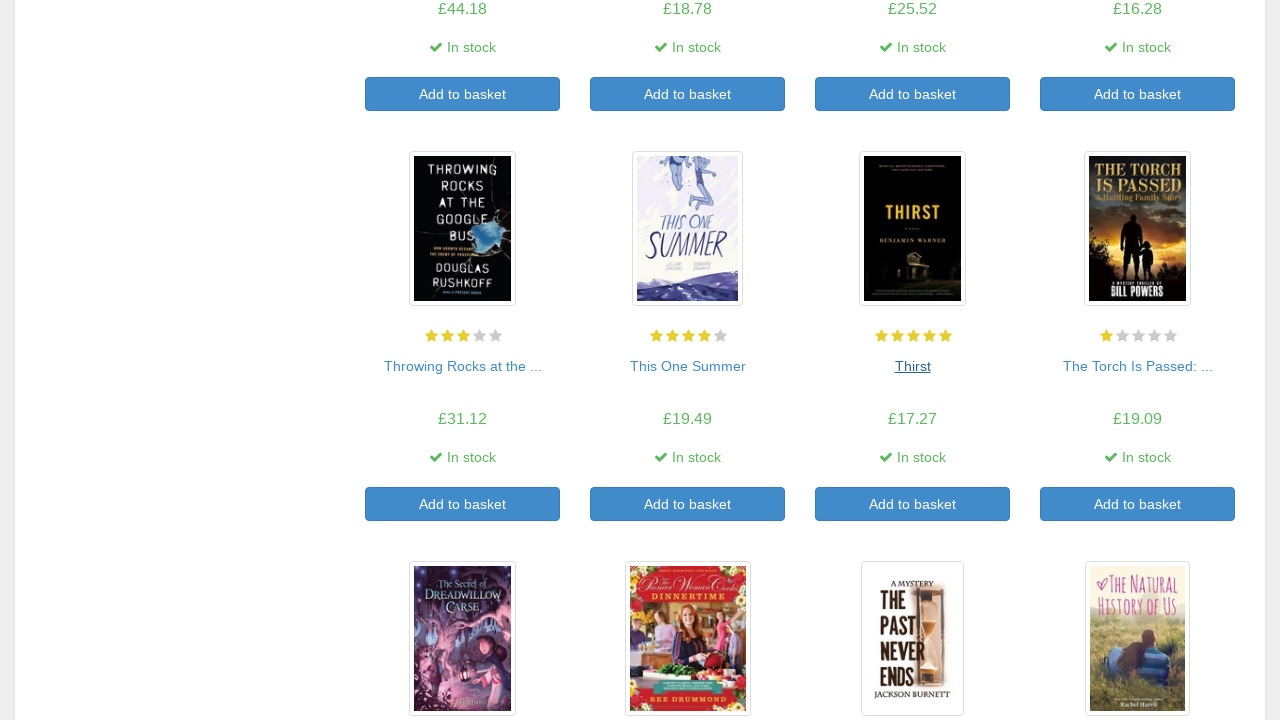

Book listing page reloaded
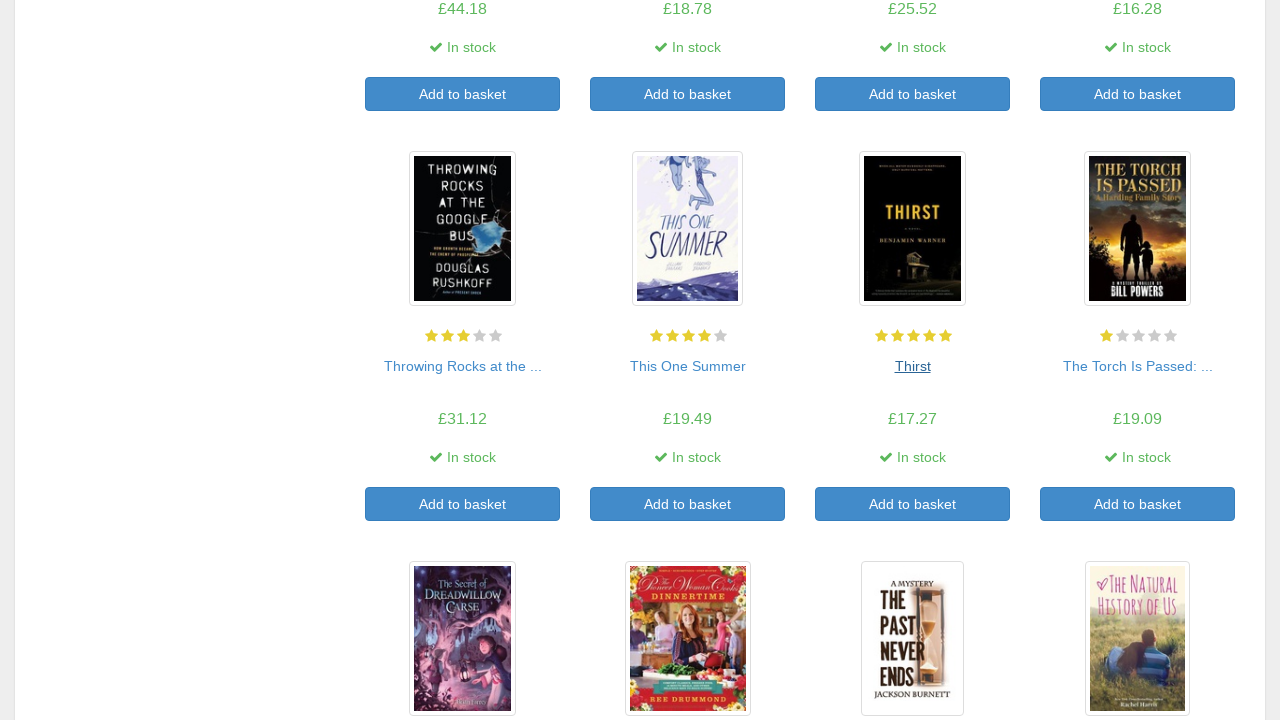

Clicked on book 16 to view details at (1138, 366) on section ol li:nth-child(16) article h3 a
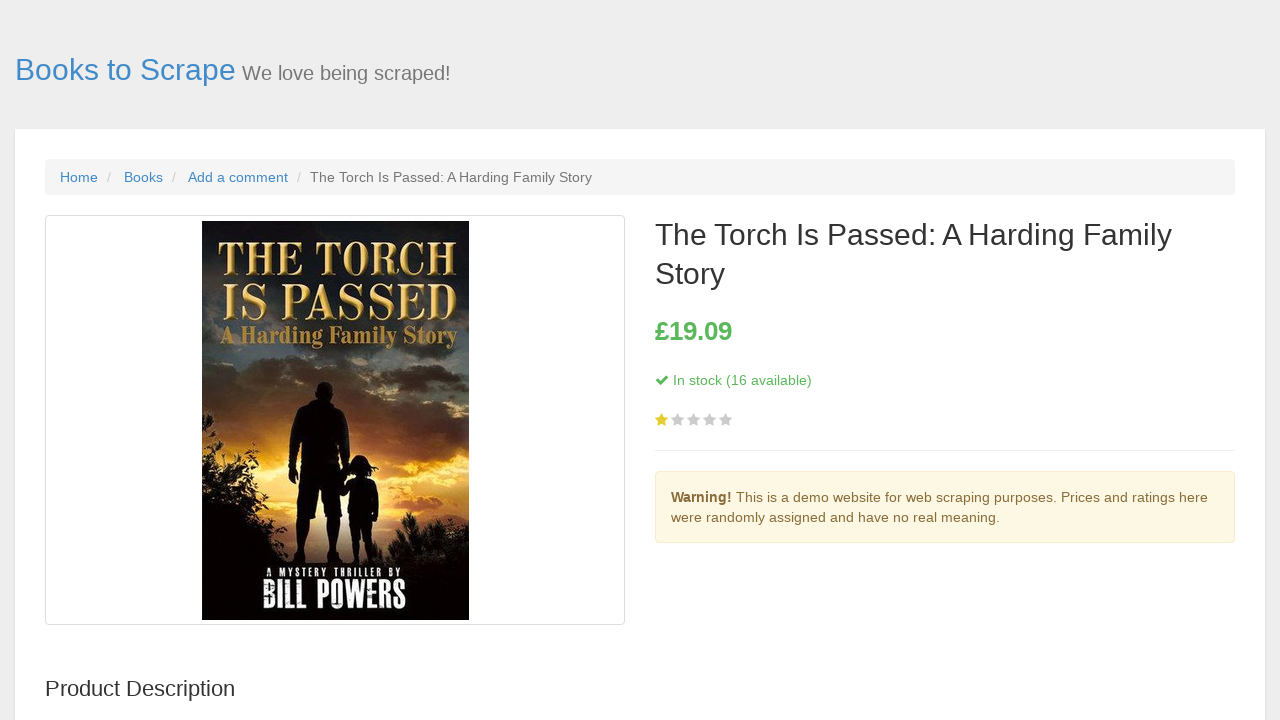

Book detail page loaded for book 16
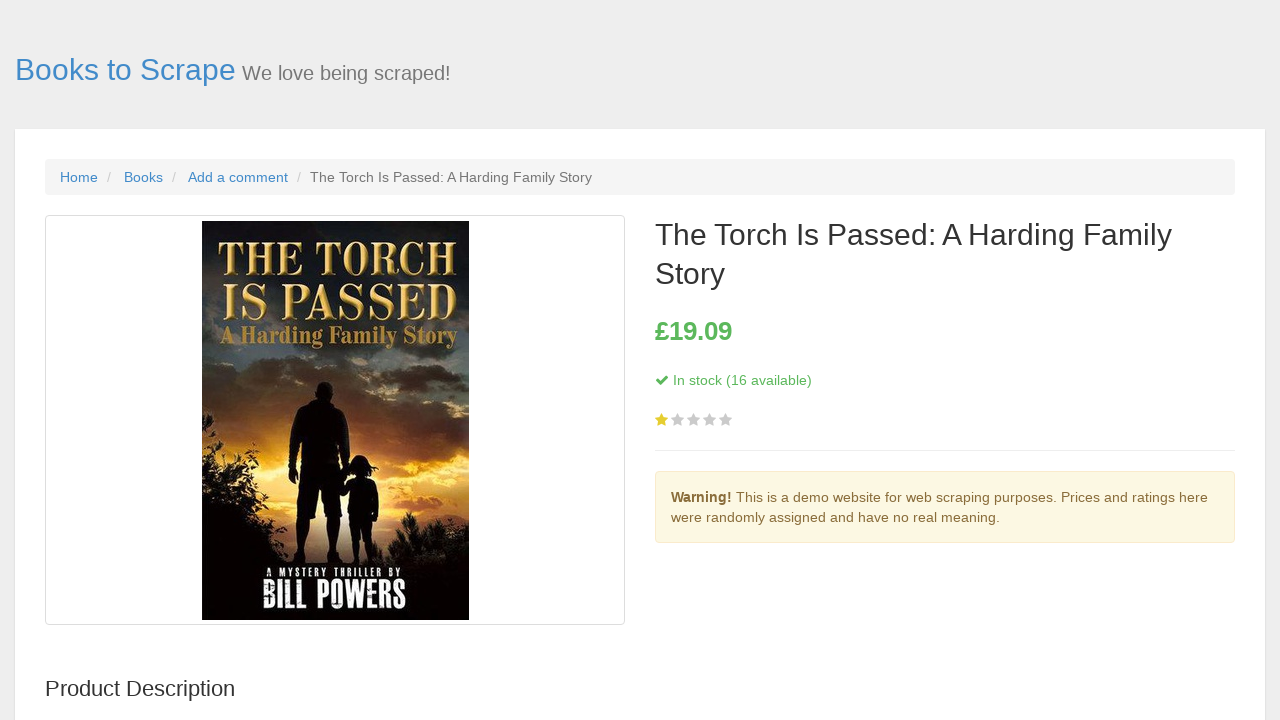

Navigated back to book listing page
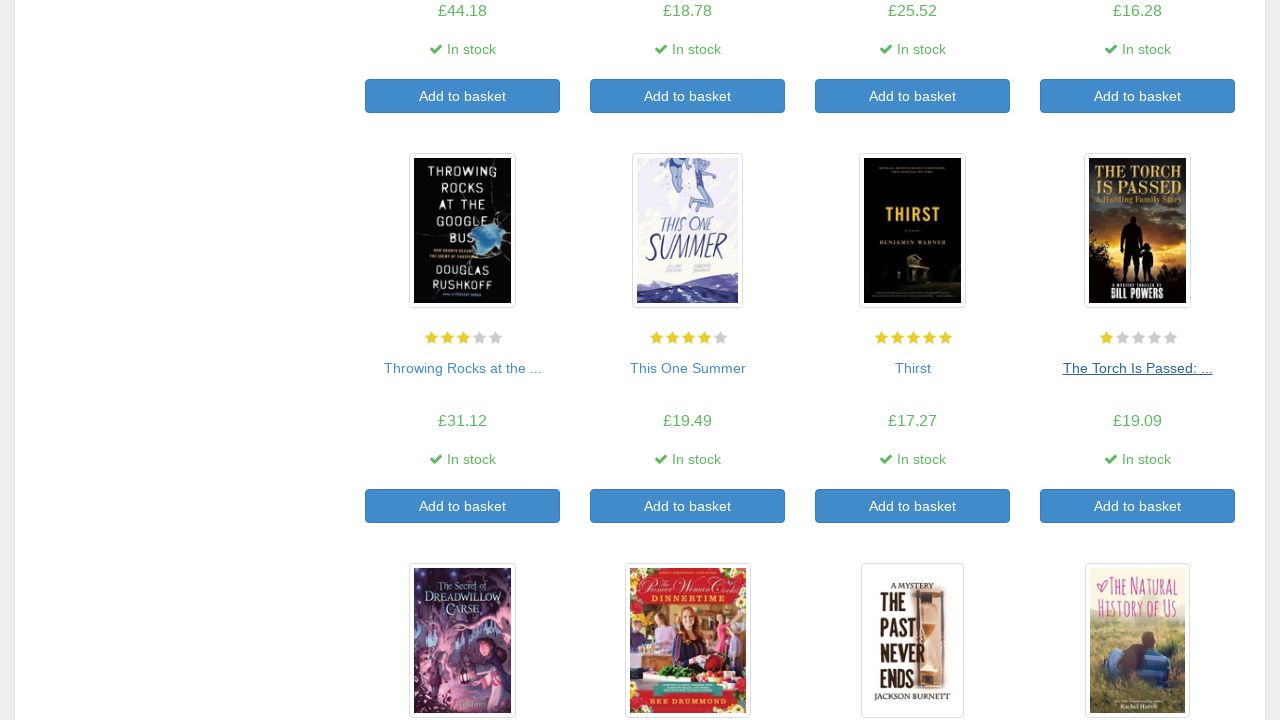

Book listing page reloaded
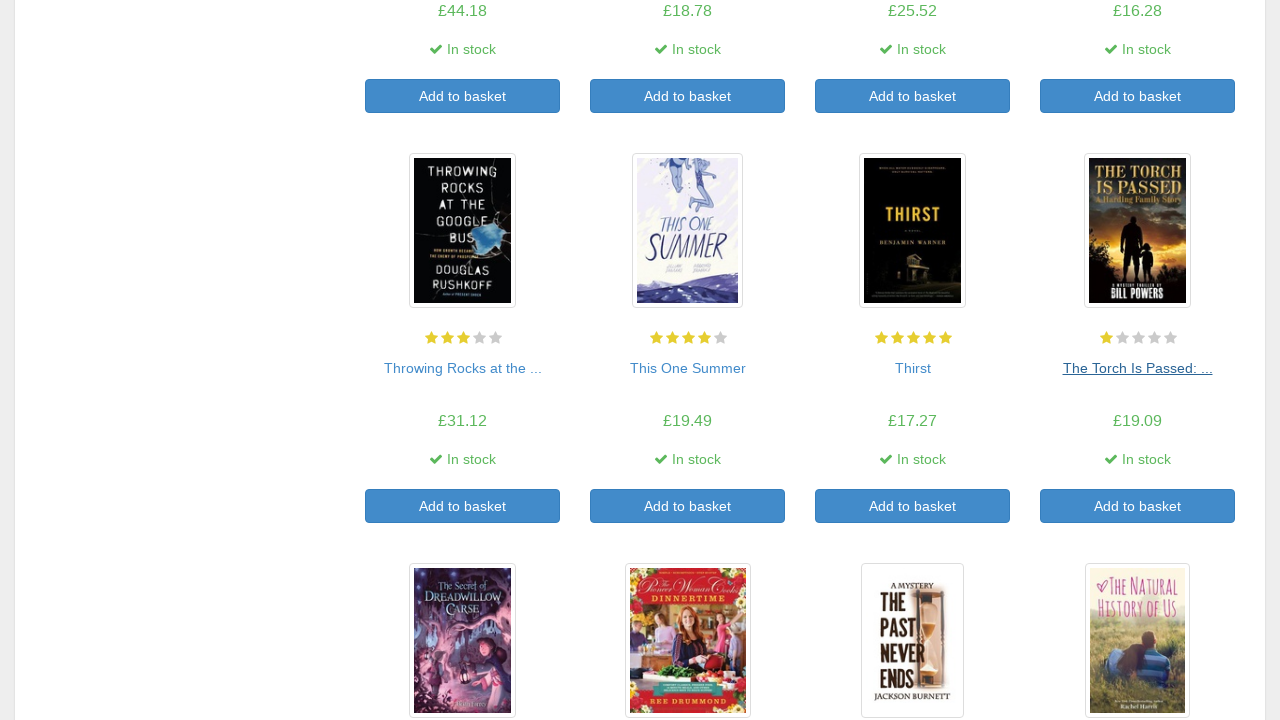

Clicked next button to proceed to page 4 at (1206, 654) on a:has-text('next')
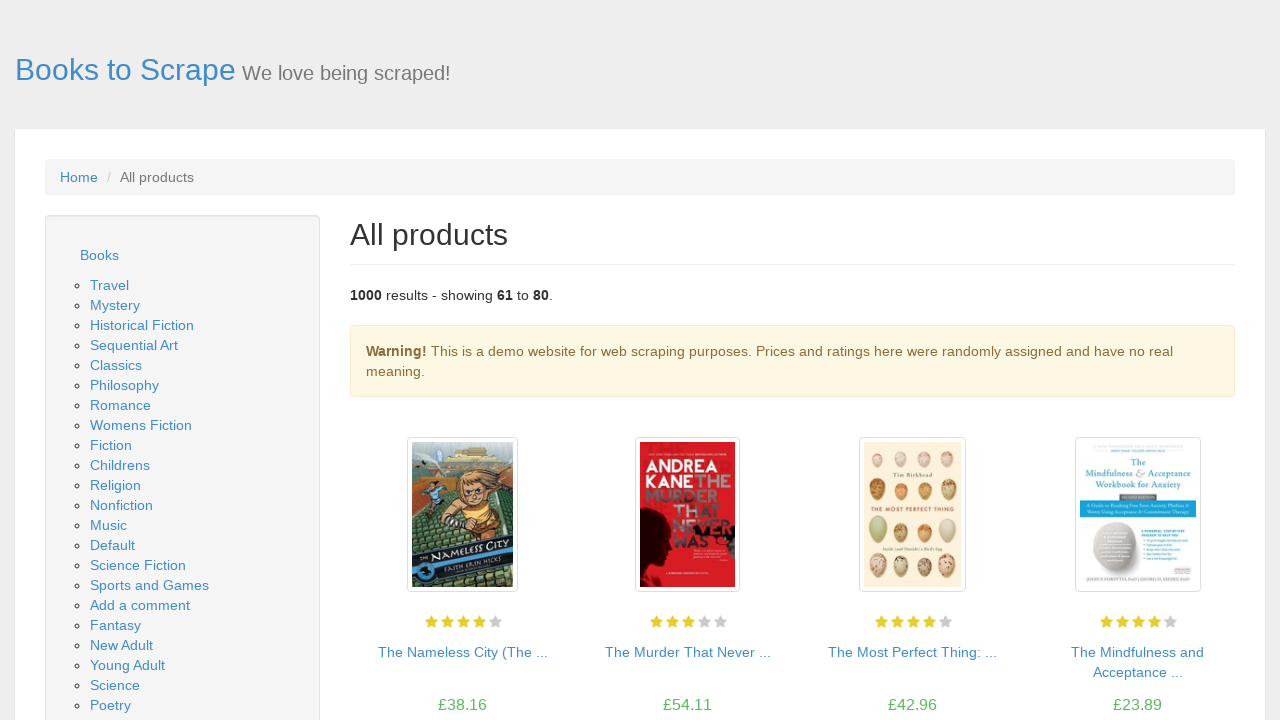

Page 4 loaded successfully
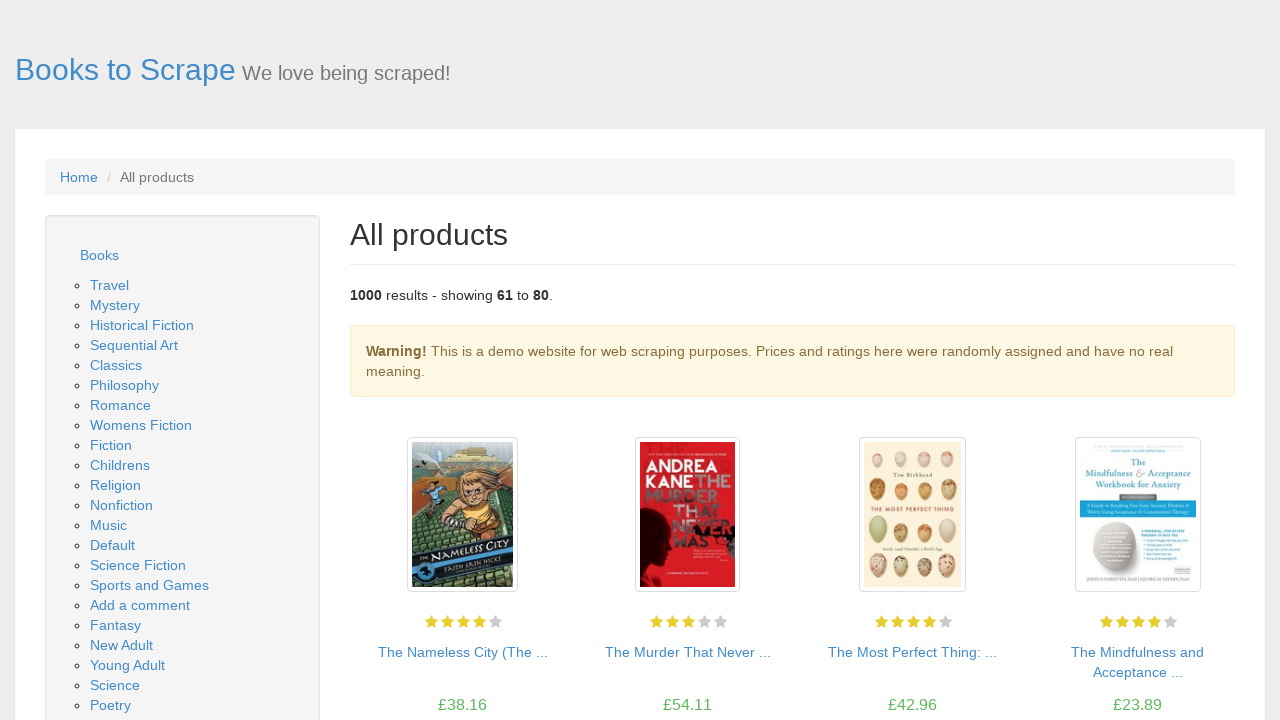

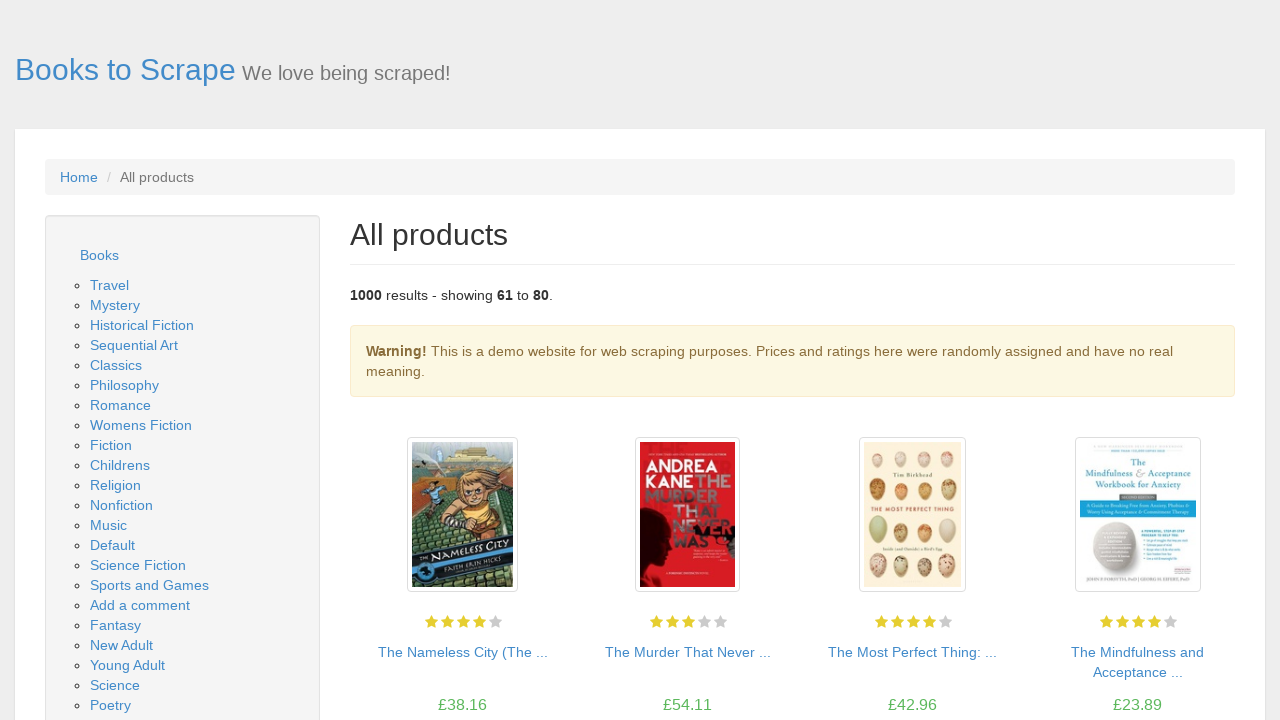